Tests the add/remove elements functionality by clicking the Add Element button 100 times, verifying 100 delete buttons appear, then clicking delete 90 times and verifying 10 remain.

Starting URL: http://the-internet.herokuapp.com/add_remove_elements/

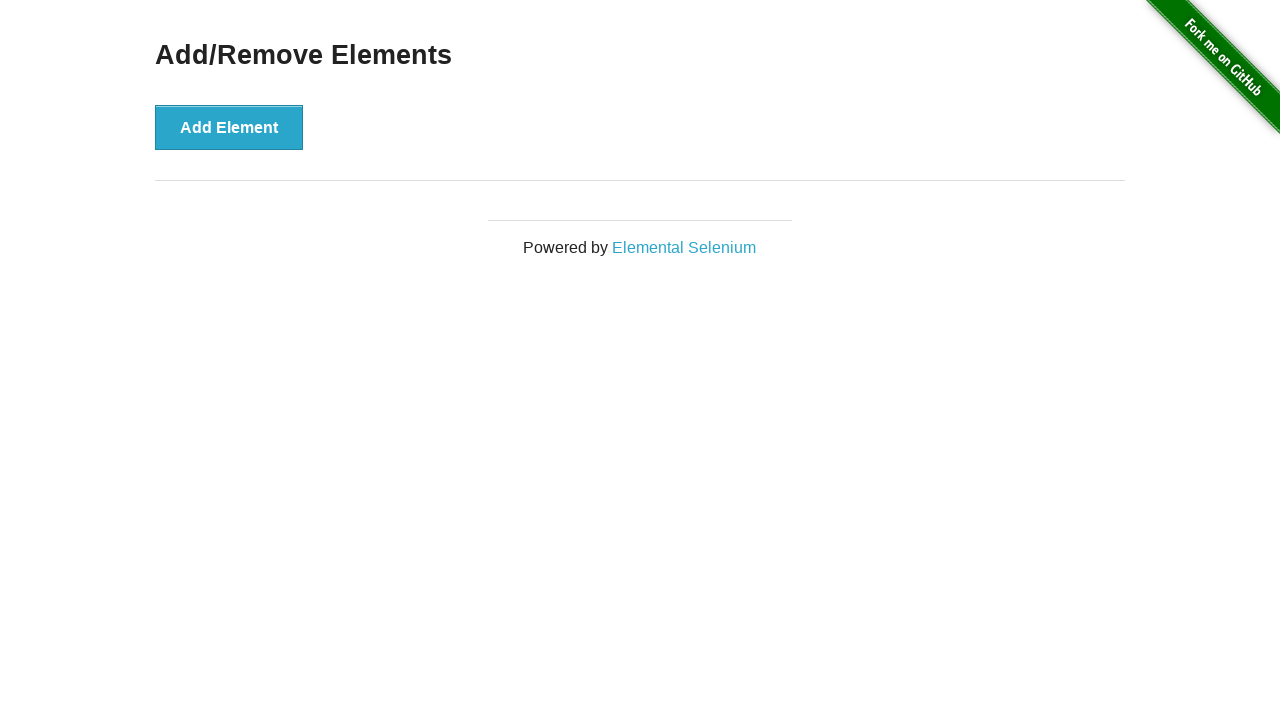

Clicked Add Element button (iteration 1/100) at (229, 127) on xpath=//*[text()='Add Element']
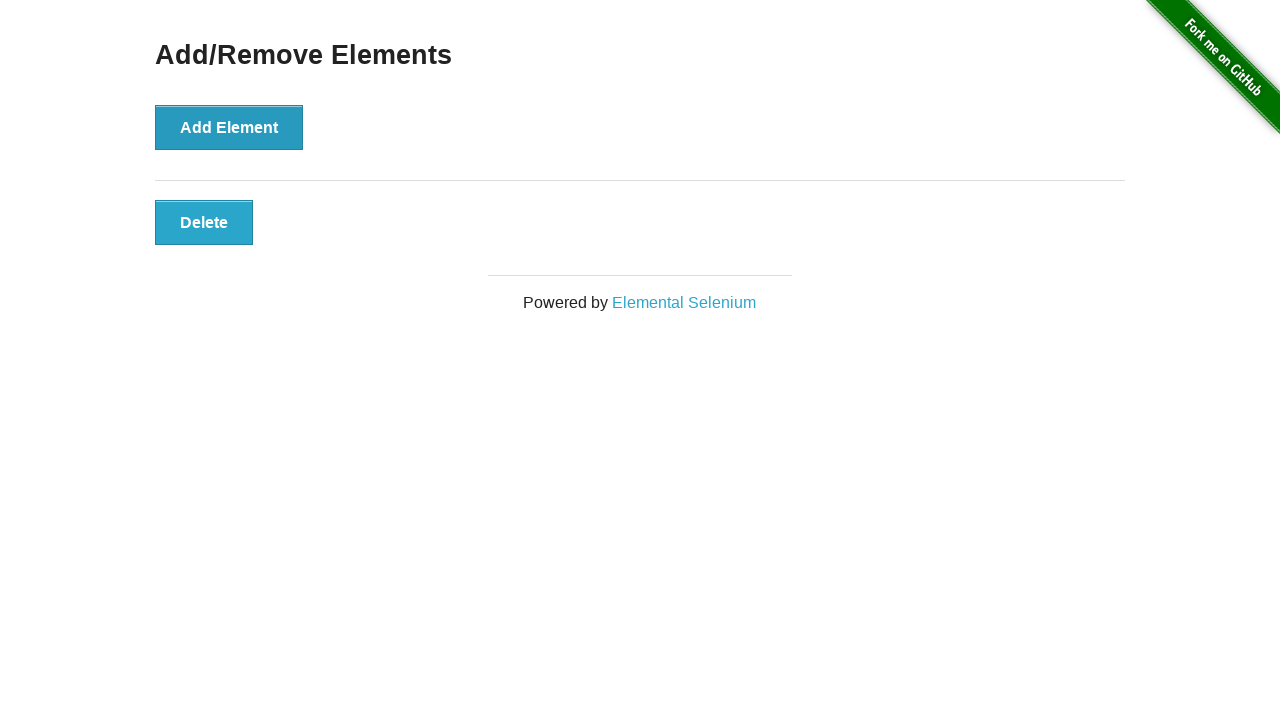

Clicked Add Element button (iteration 2/100) at (229, 127) on xpath=//*[text()='Add Element']
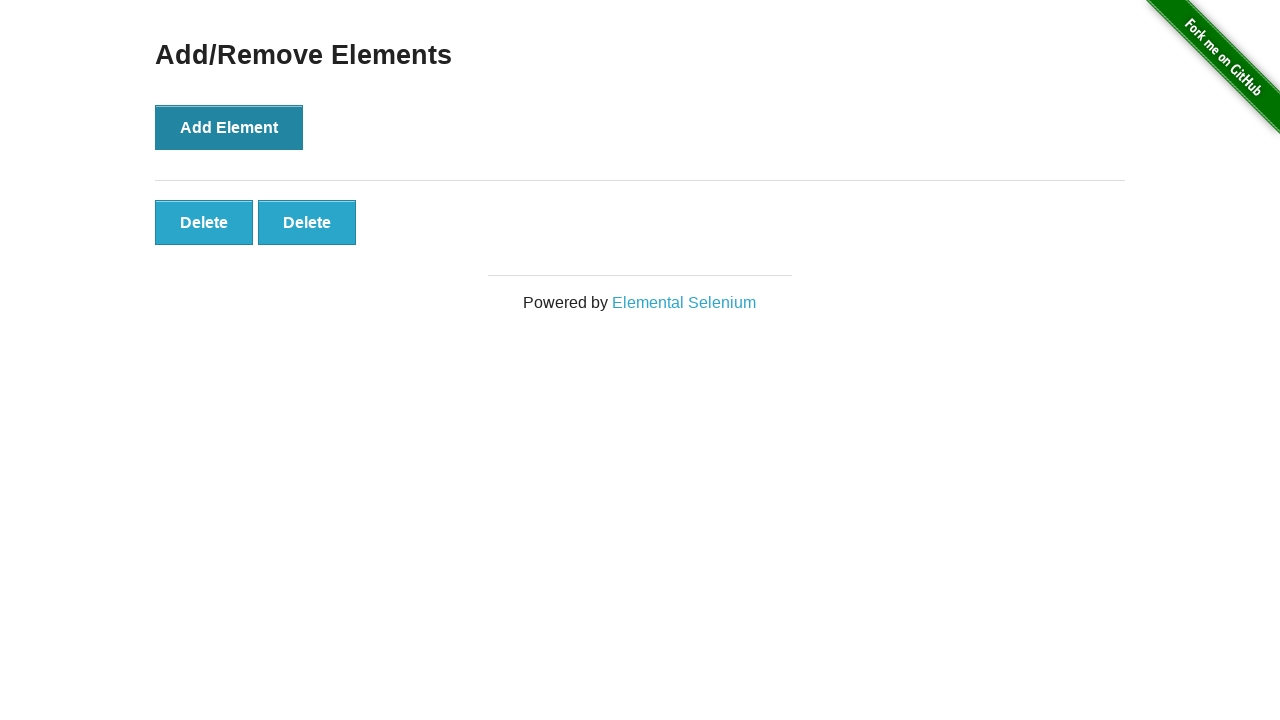

Clicked Add Element button (iteration 3/100) at (229, 127) on xpath=//*[text()='Add Element']
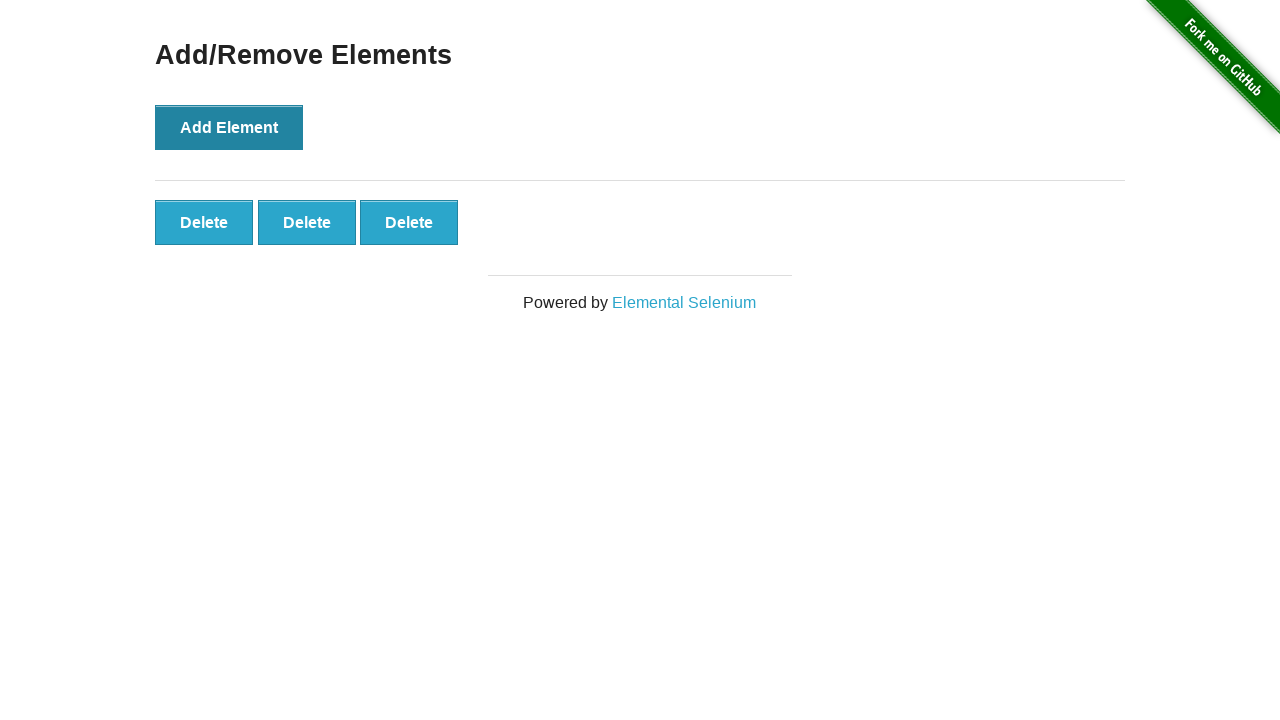

Clicked Add Element button (iteration 4/100) at (229, 127) on xpath=//*[text()='Add Element']
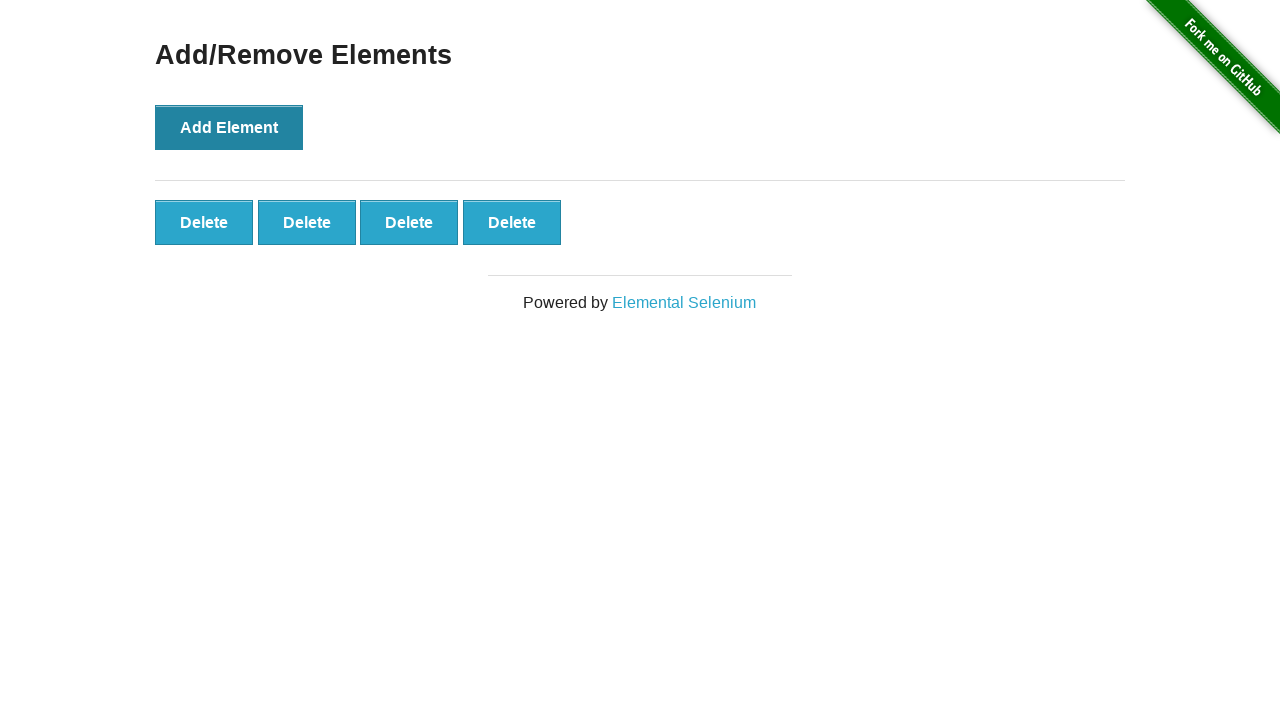

Clicked Add Element button (iteration 5/100) at (229, 127) on xpath=//*[text()='Add Element']
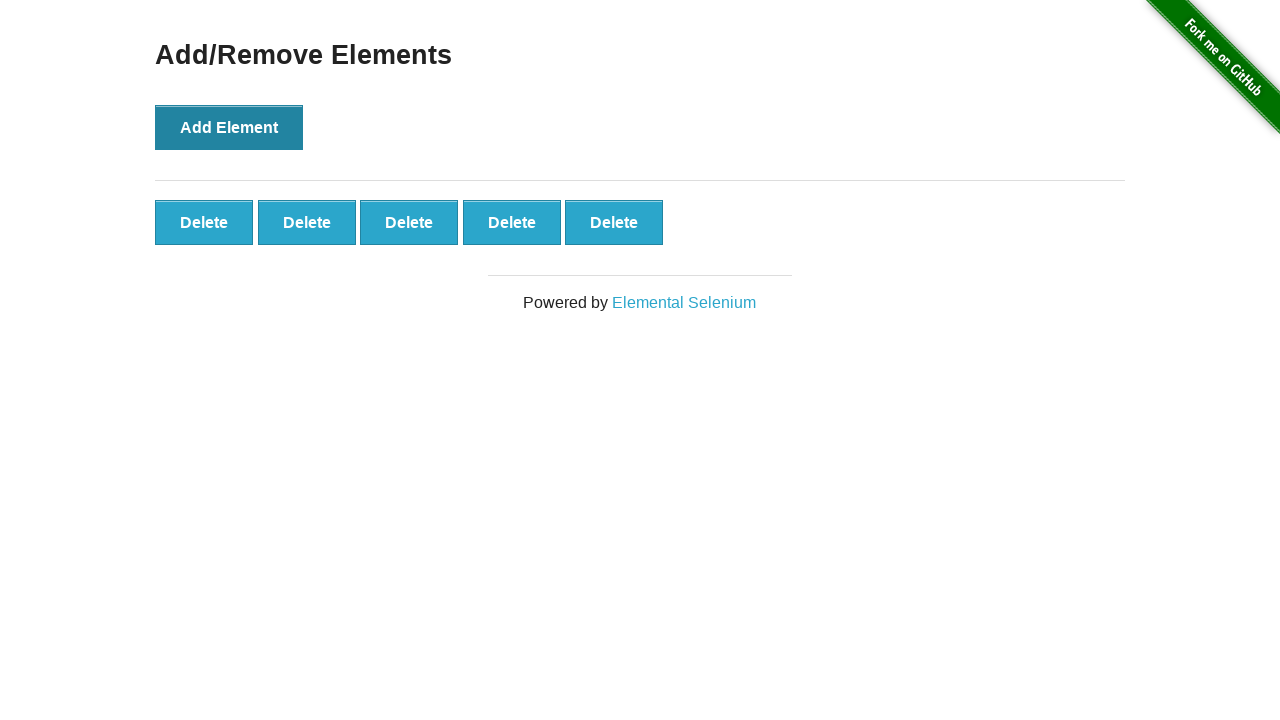

Clicked Add Element button (iteration 6/100) at (229, 127) on xpath=//*[text()='Add Element']
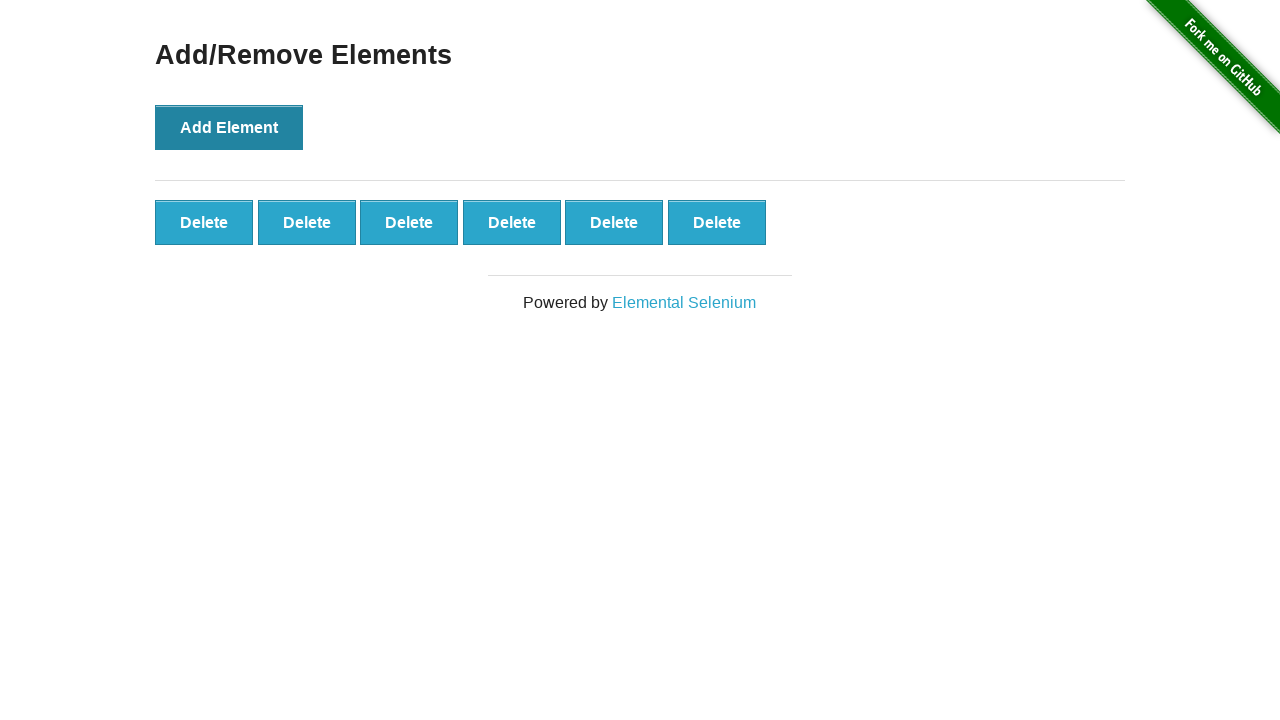

Clicked Add Element button (iteration 7/100) at (229, 127) on xpath=//*[text()='Add Element']
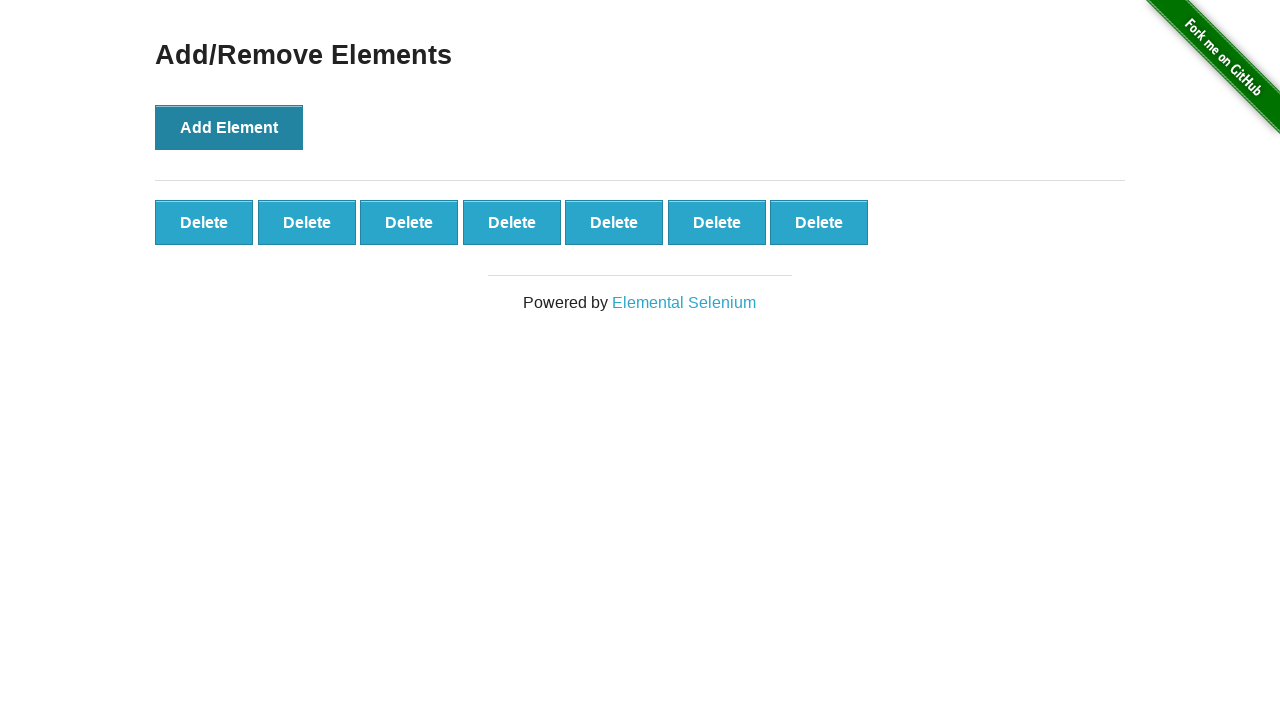

Clicked Add Element button (iteration 8/100) at (229, 127) on xpath=//*[text()='Add Element']
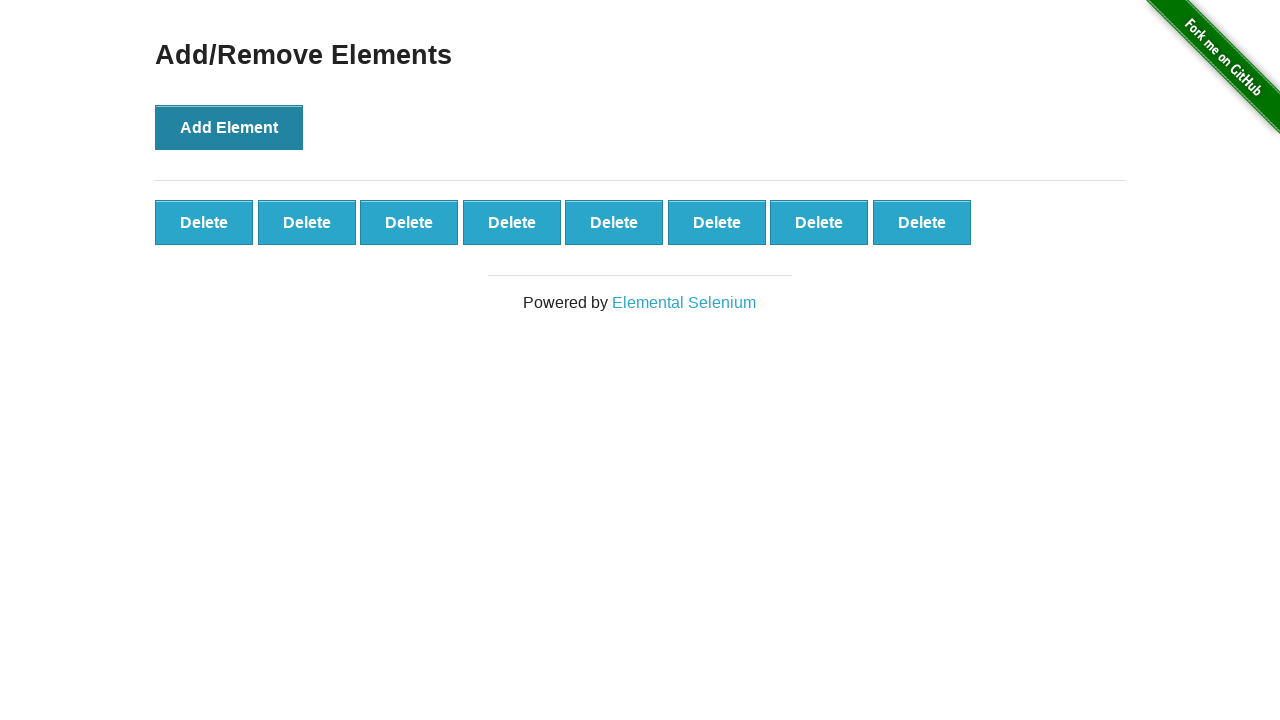

Clicked Add Element button (iteration 9/100) at (229, 127) on xpath=//*[text()='Add Element']
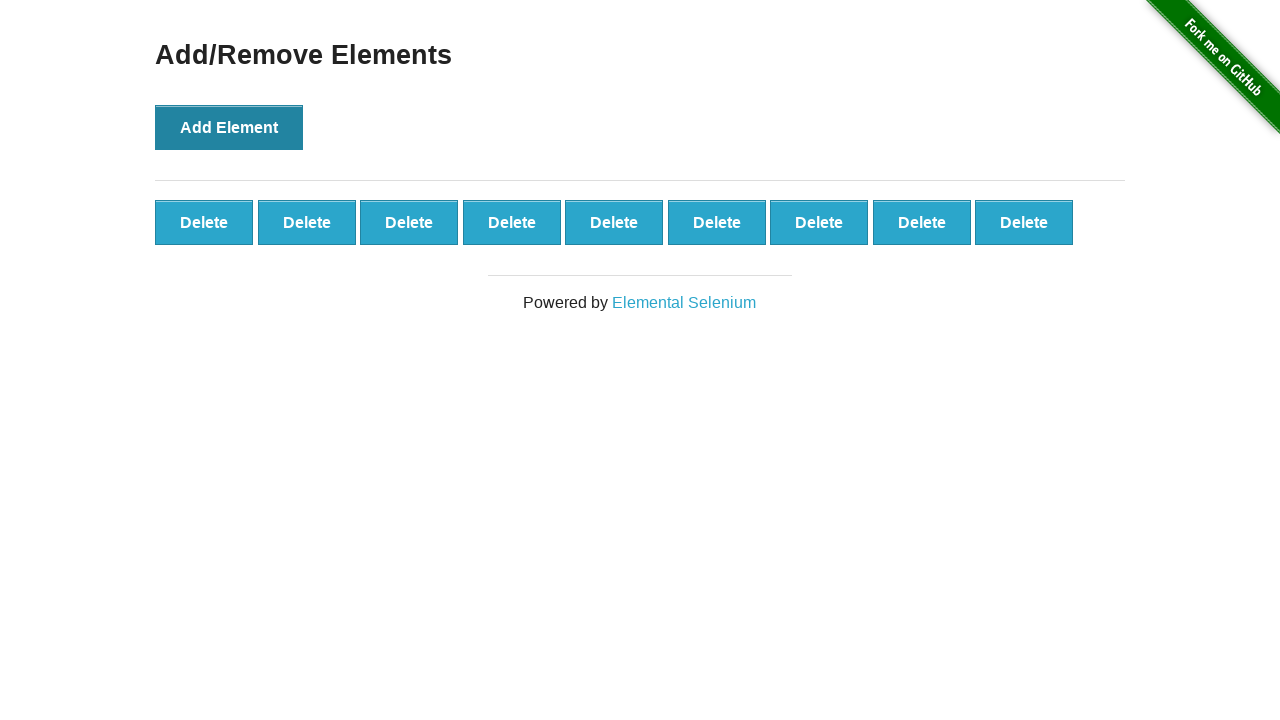

Clicked Add Element button (iteration 10/100) at (229, 127) on xpath=//*[text()='Add Element']
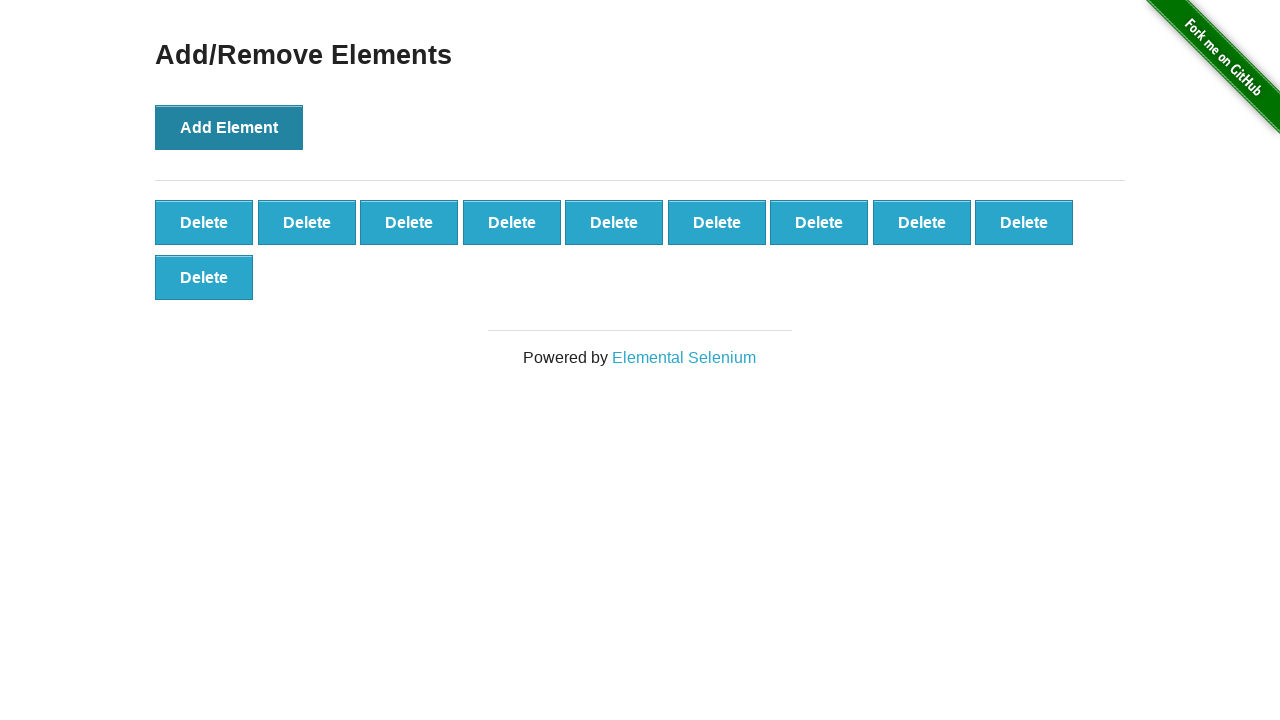

Clicked Add Element button (iteration 11/100) at (229, 127) on xpath=//*[text()='Add Element']
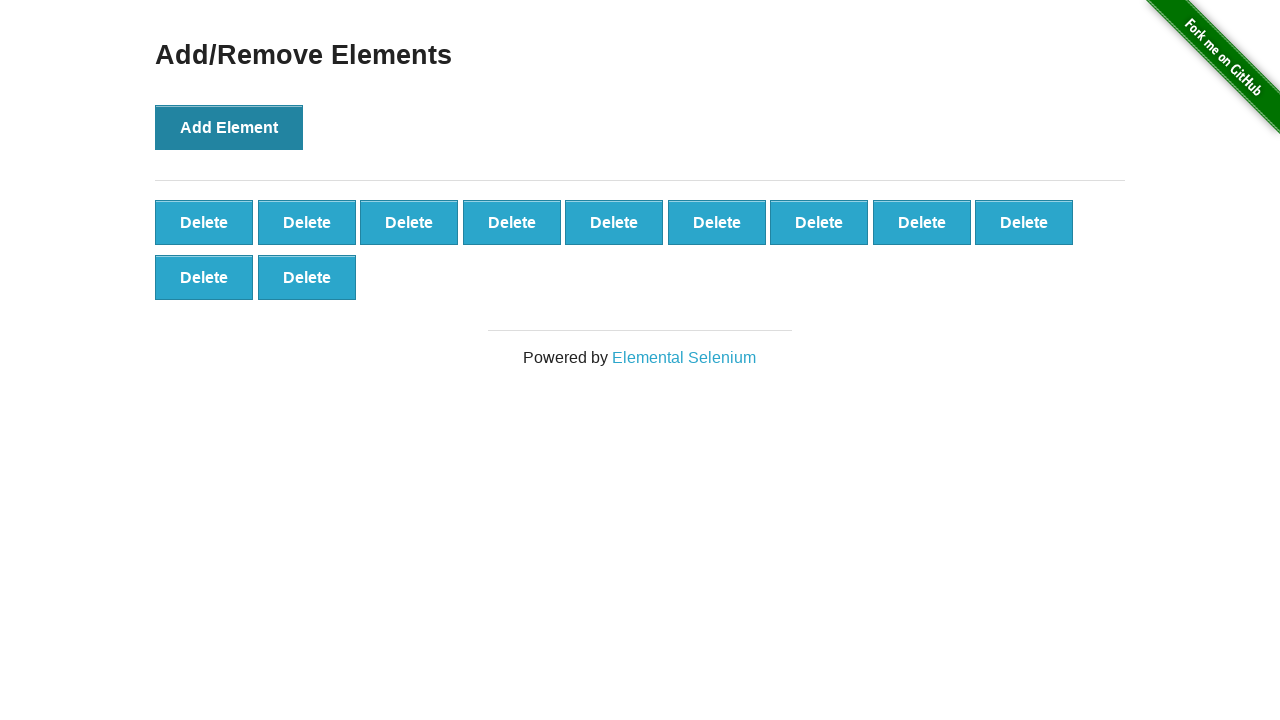

Clicked Add Element button (iteration 12/100) at (229, 127) on xpath=//*[text()='Add Element']
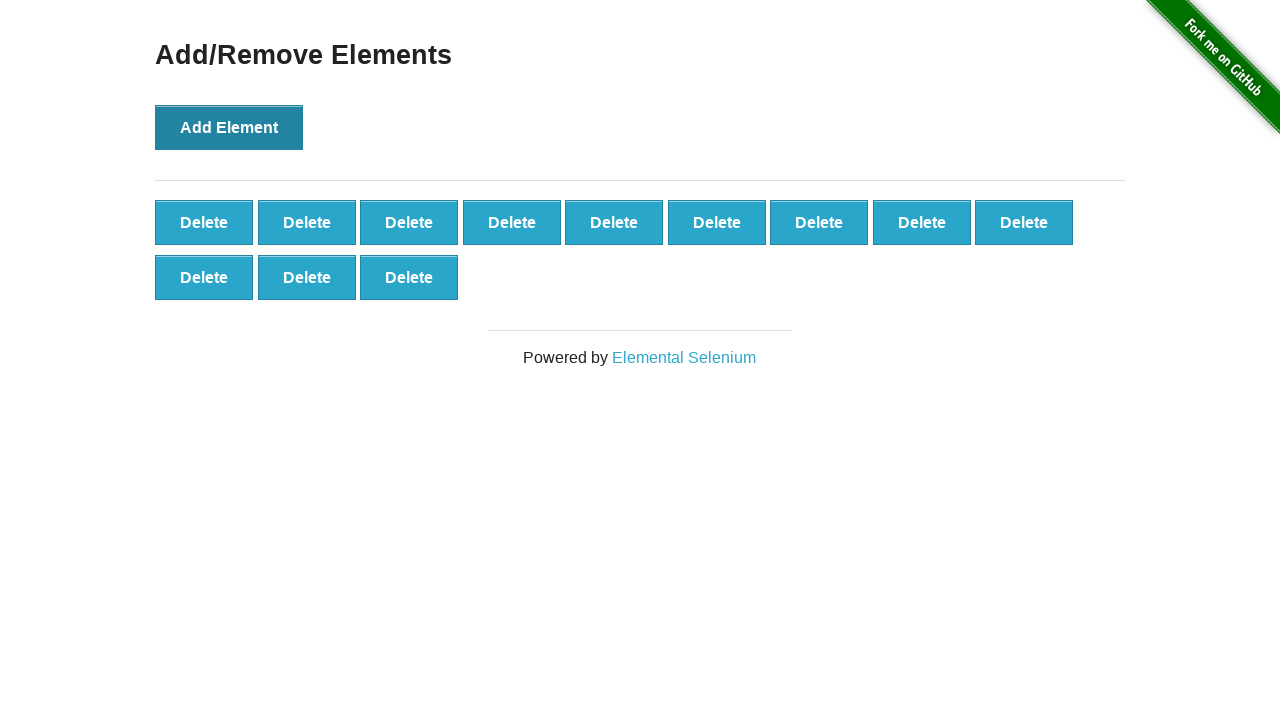

Clicked Add Element button (iteration 13/100) at (229, 127) on xpath=//*[text()='Add Element']
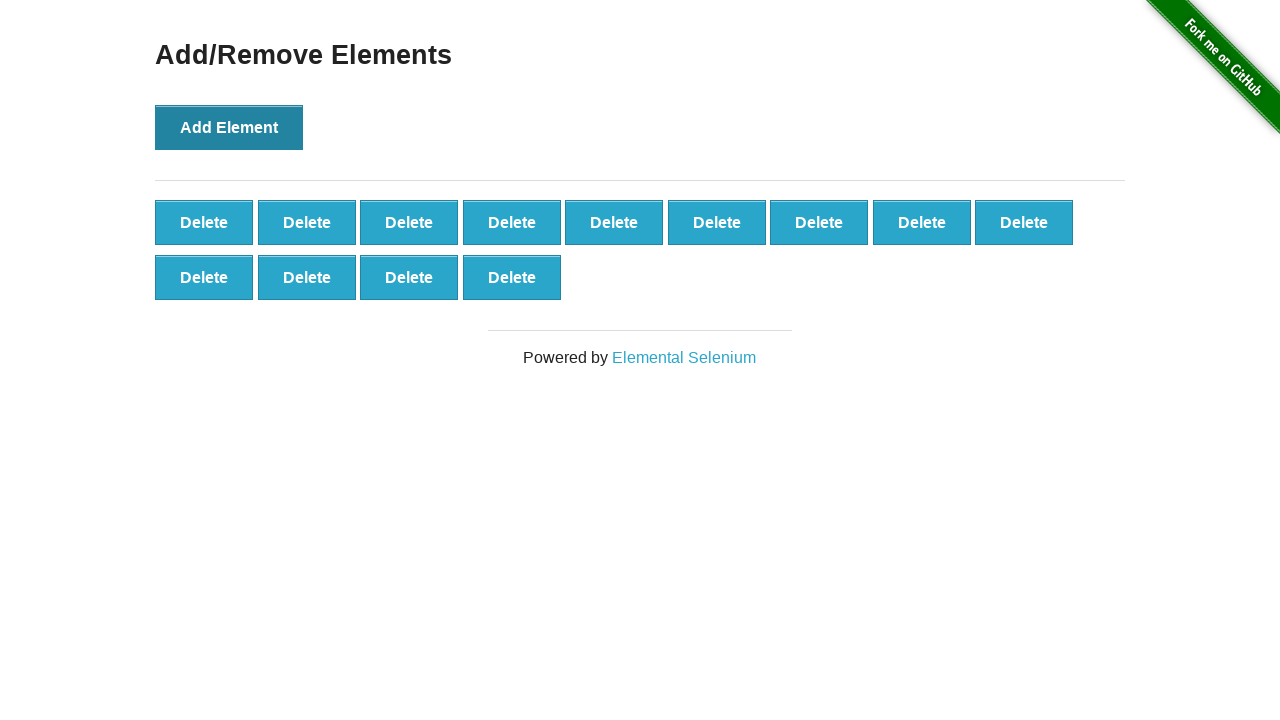

Clicked Add Element button (iteration 14/100) at (229, 127) on xpath=//*[text()='Add Element']
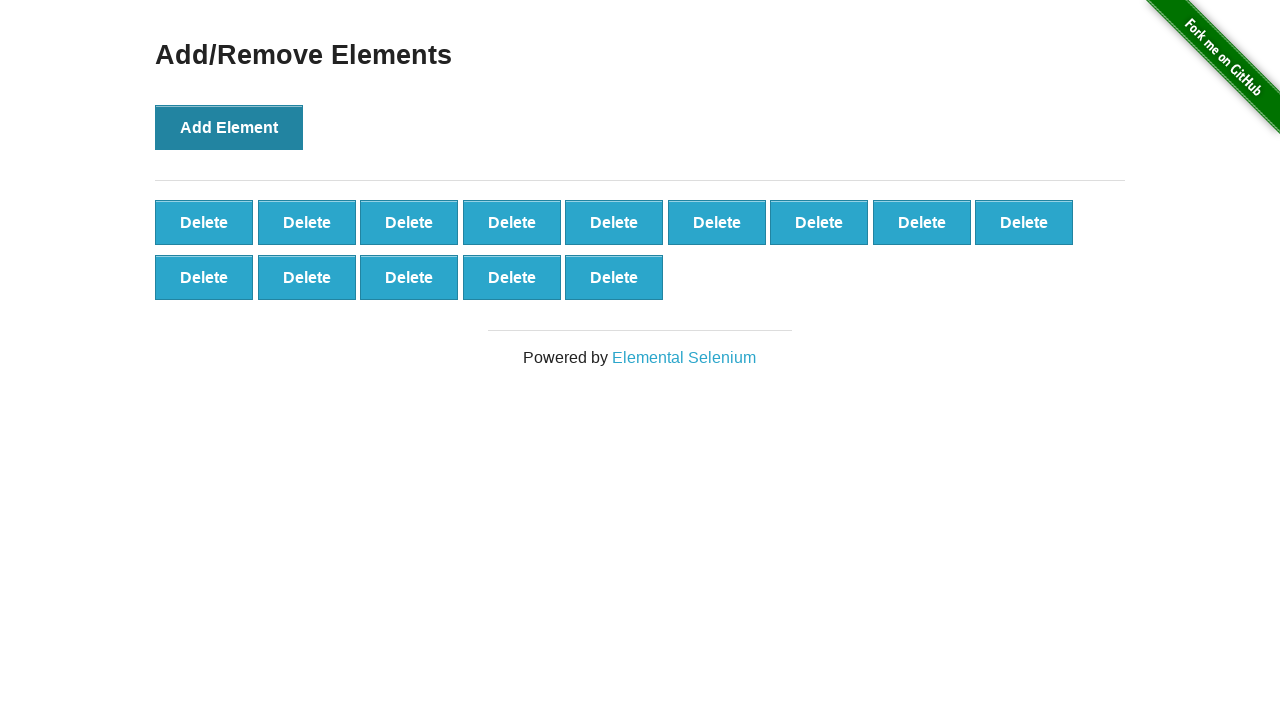

Clicked Add Element button (iteration 15/100) at (229, 127) on xpath=//*[text()='Add Element']
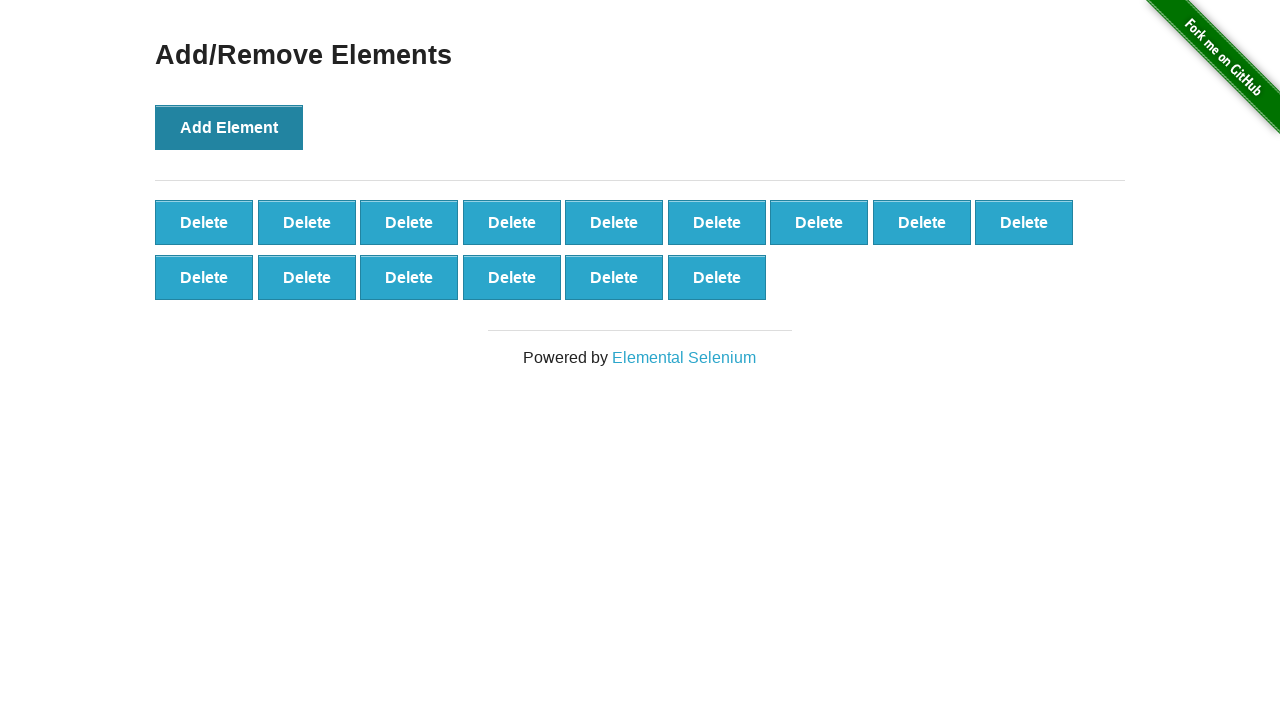

Clicked Add Element button (iteration 16/100) at (229, 127) on xpath=//*[text()='Add Element']
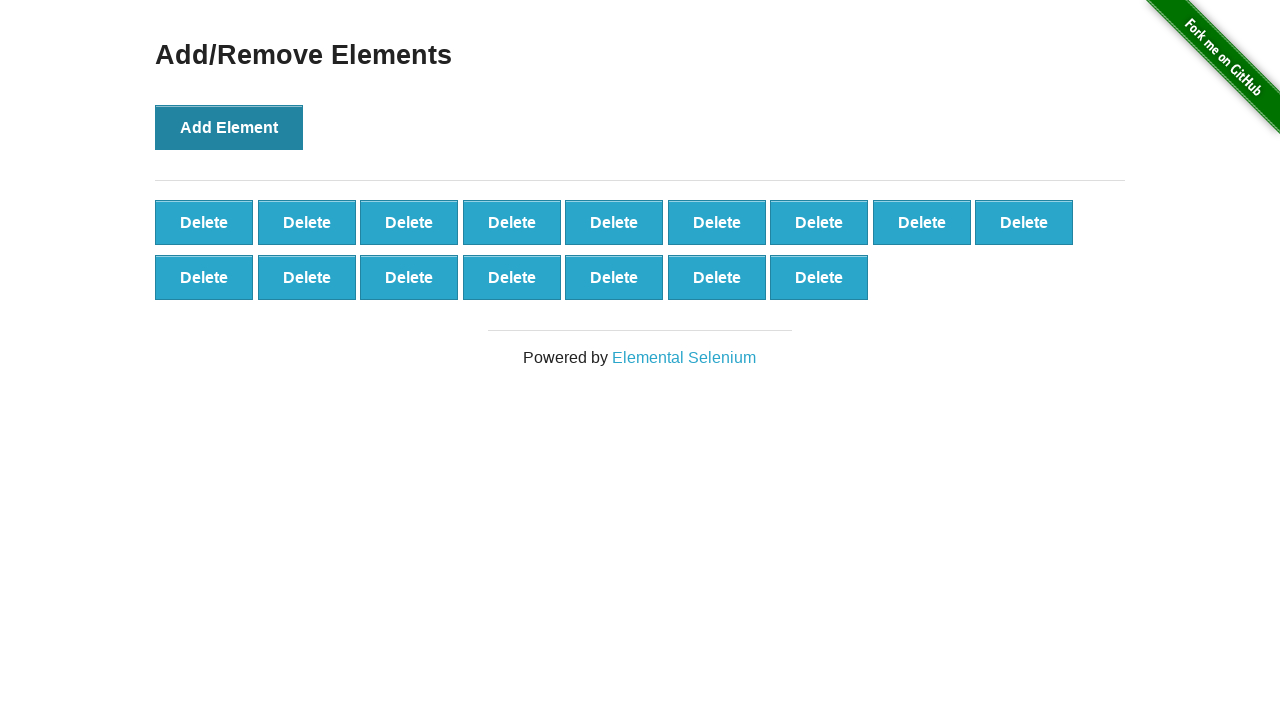

Clicked Add Element button (iteration 17/100) at (229, 127) on xpath=//*[text()='Add Element']
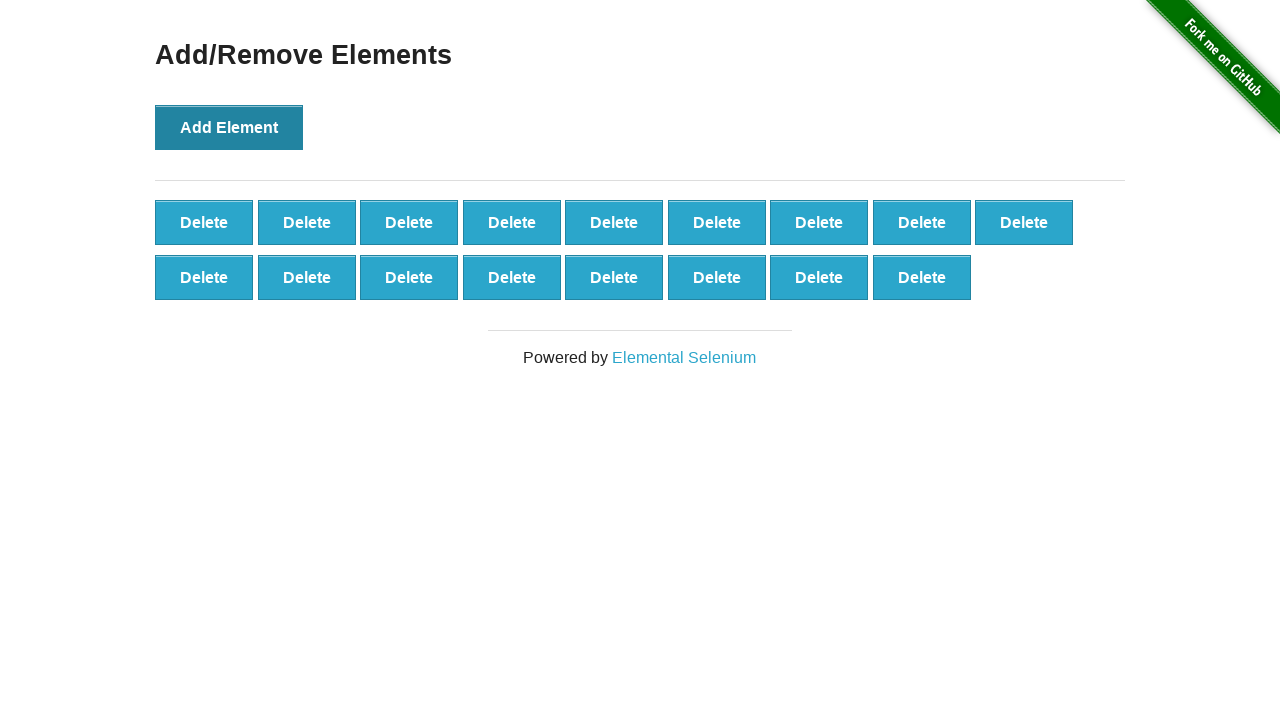

Clicked Add Element button (iteration 18/100) at (229, 127) on xpath=//*[text()='Add Element']
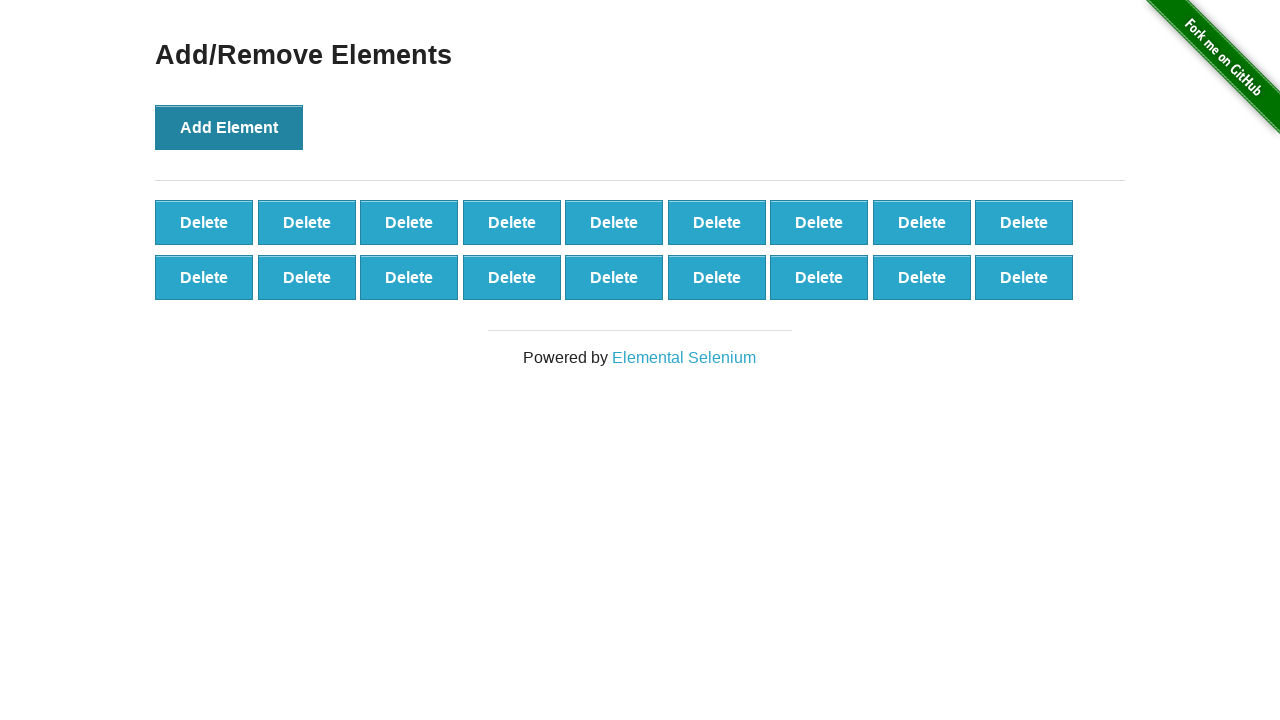

Clicked Add Element button (iteration 19/100) at (229, 127) on xpath=//*[text()='Add Element']
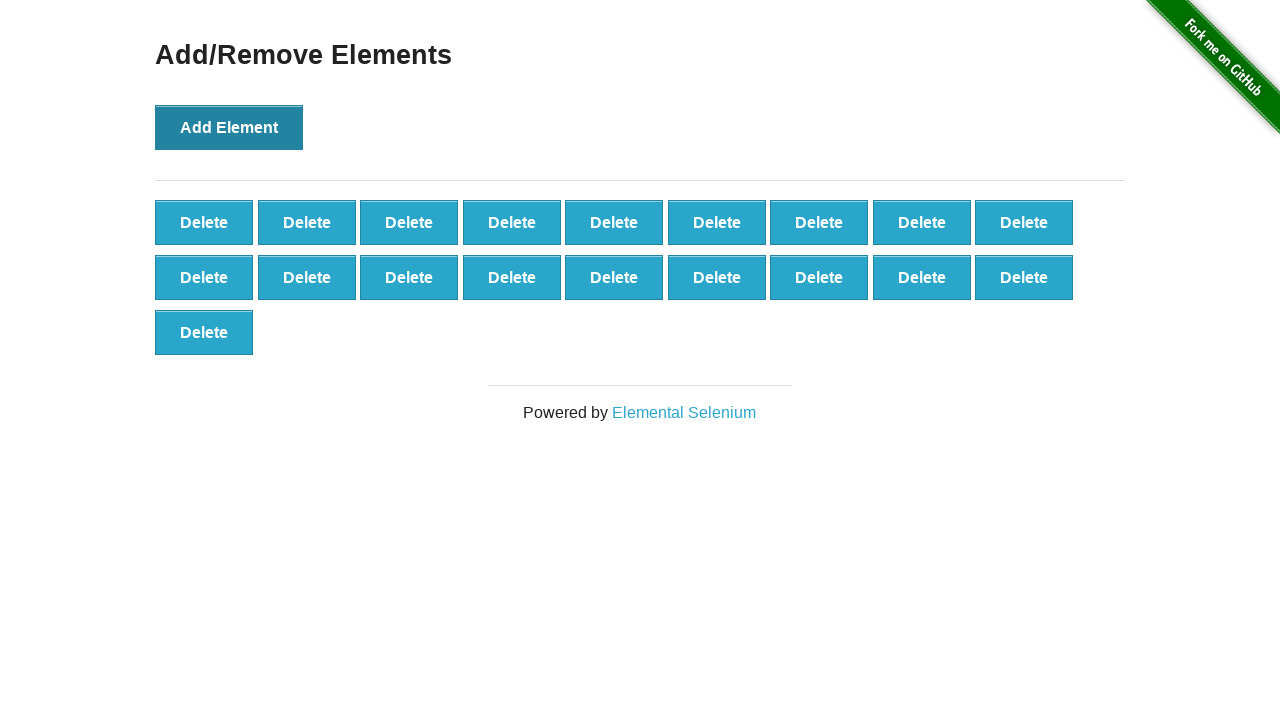

Clicked Add Element button (iteration 20/100) at (229, 127) on xpath=//*[text()='Add Element']
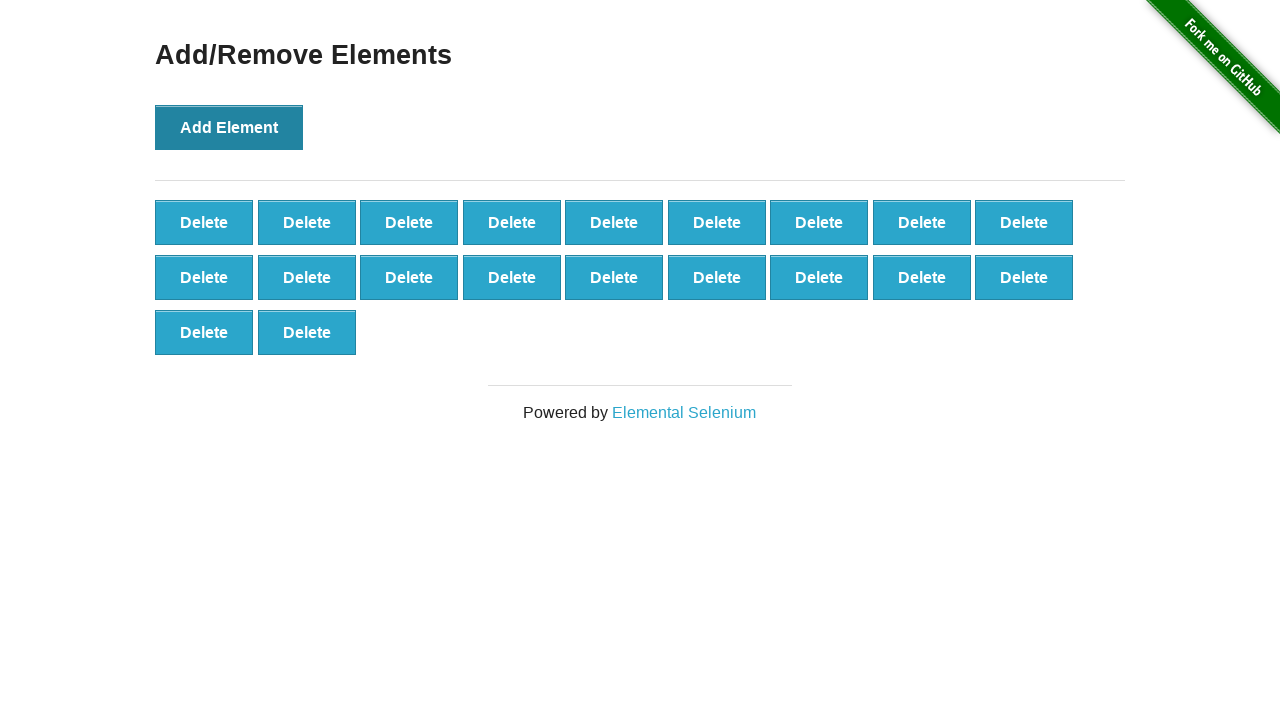

Clicked Add Element button (iteration 21/100) at (229, 127) on xpath=//*[text()='Add Element']
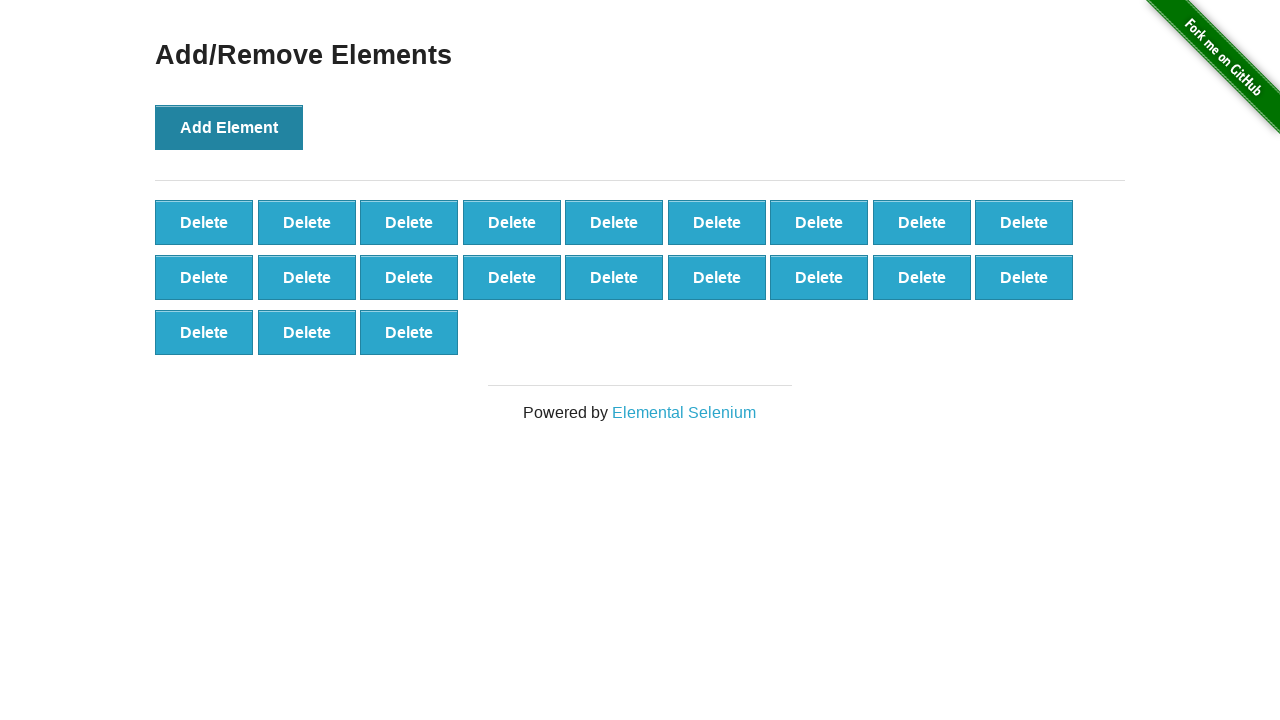

Clicked Add Element button (iteration 22/100) at (229, 127) on xpath=//*[text()='Add Element']
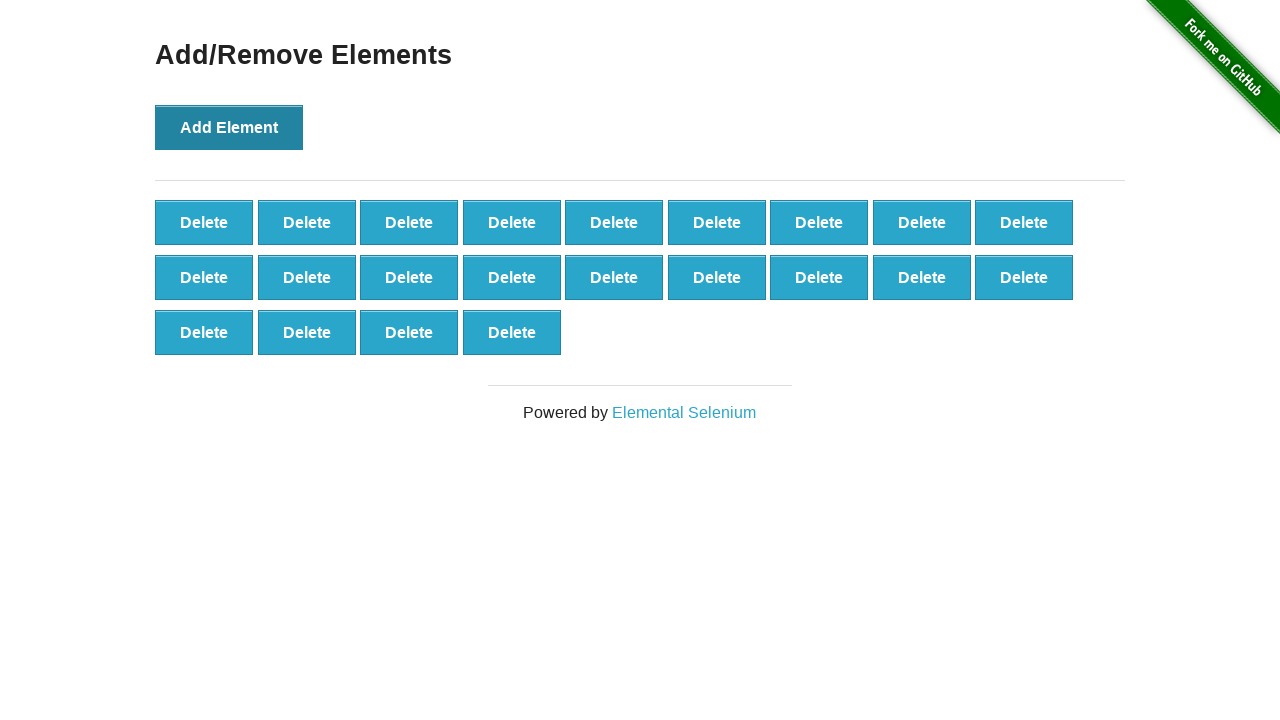

Clicked Add Element button (iteration 23/100) at (229, 127) on xpath=//*[text()='Add Element']
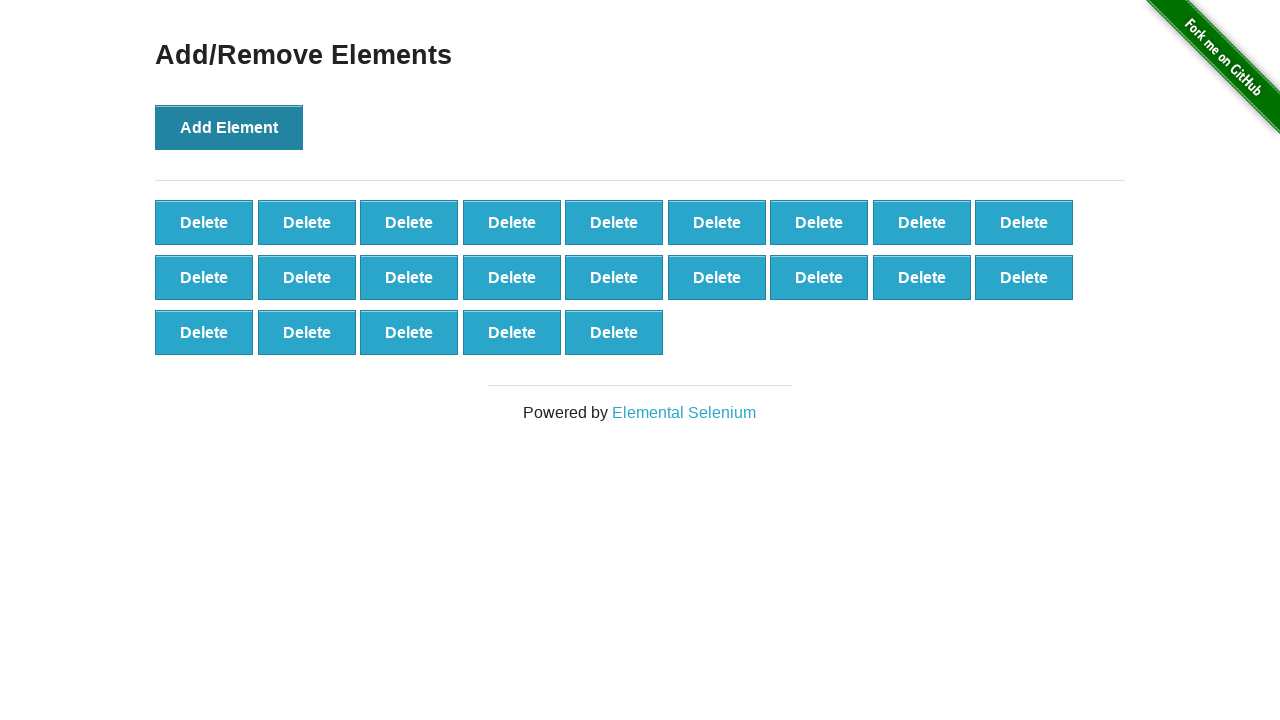

Clicked Add Element button (iteration 24/100) at (229, 127) on xpath=//*[text()='Add Element']
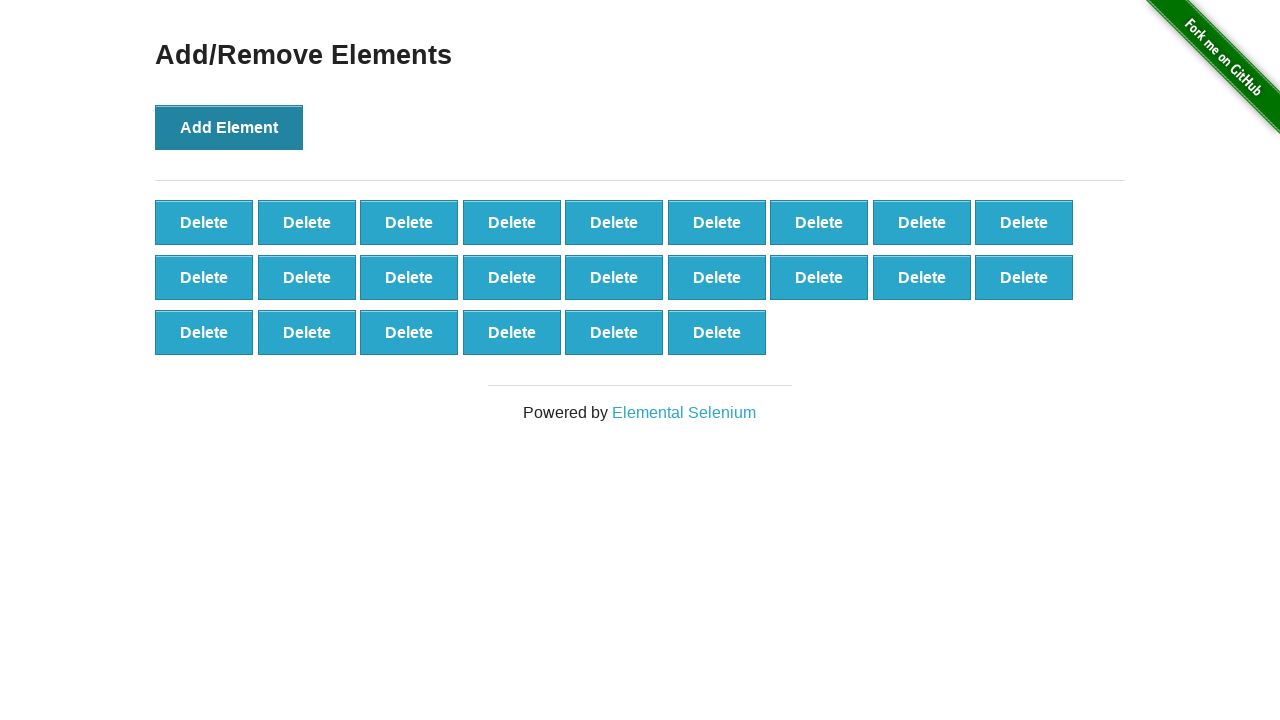

Clicked Add Element button (iteration 25/100) at (229, 127) on xpath=//*[text()='Add Element']
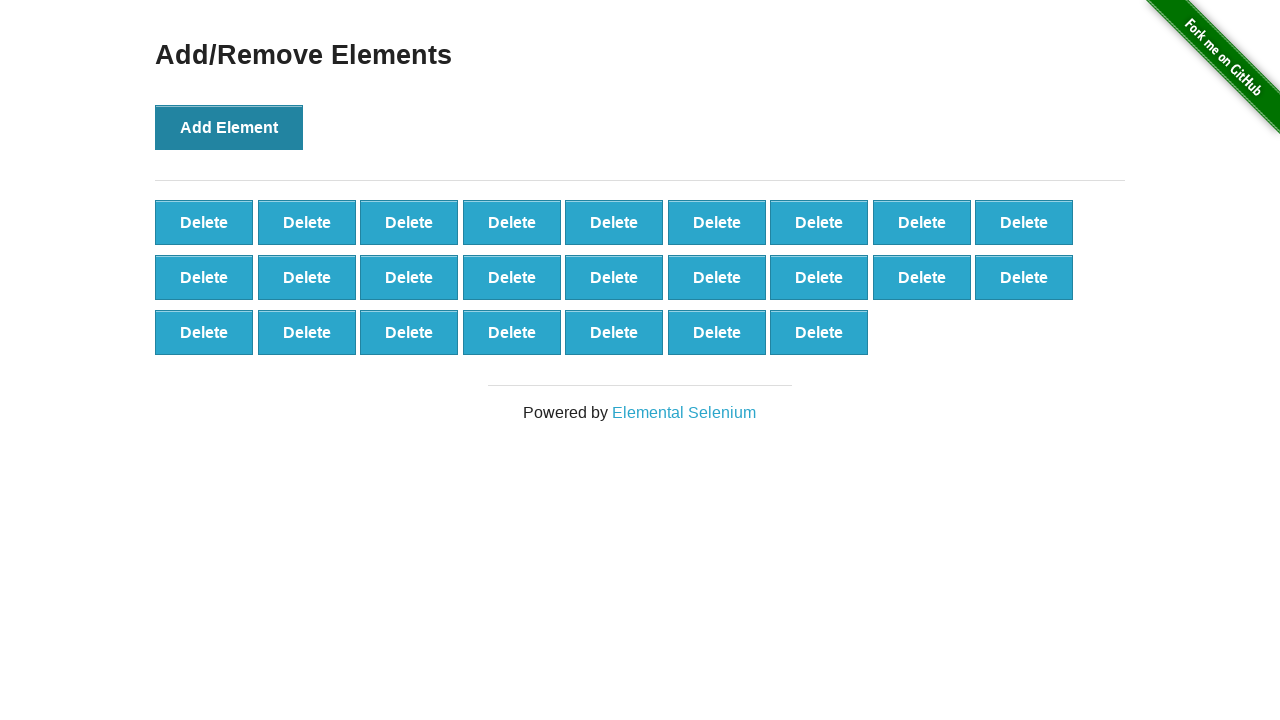

Clicked Add Element button (iteration 26/100) at (229, 127) on xpath=//*[text()='Add Element']
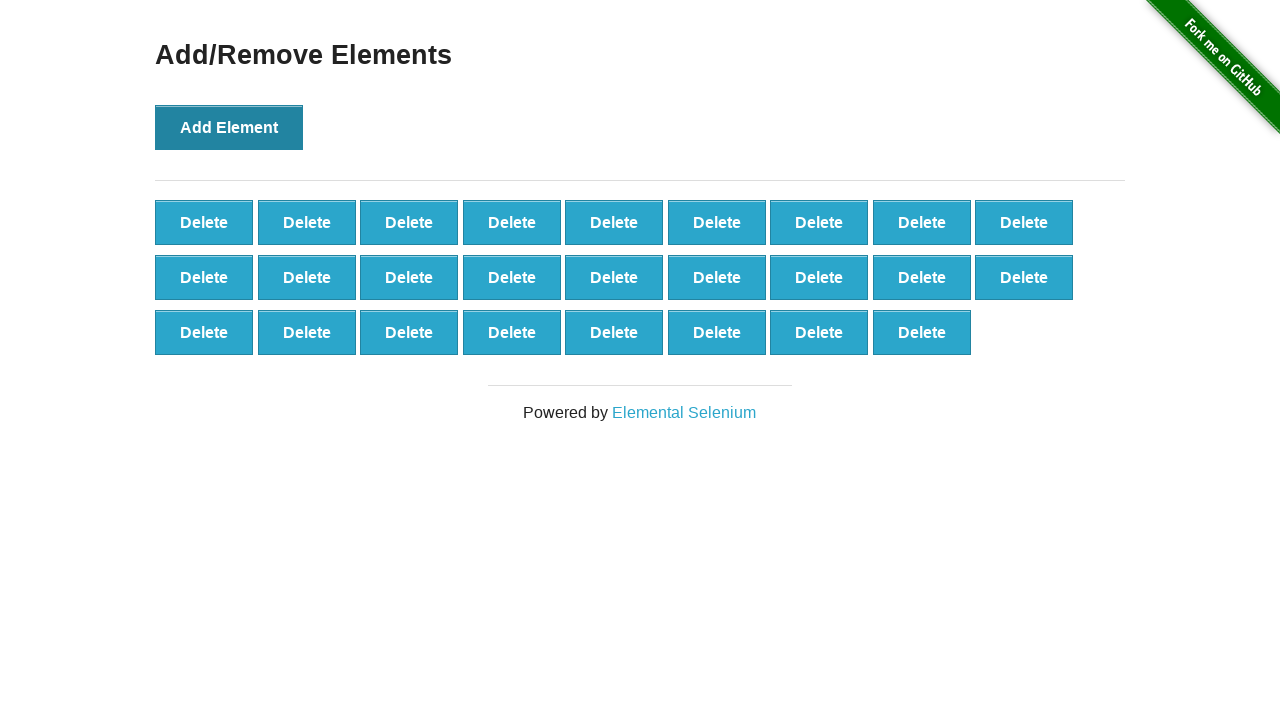

Clicked Add Element button (iteration 27/100) at (229, 127) on xpath=//*[text()='Add Element']
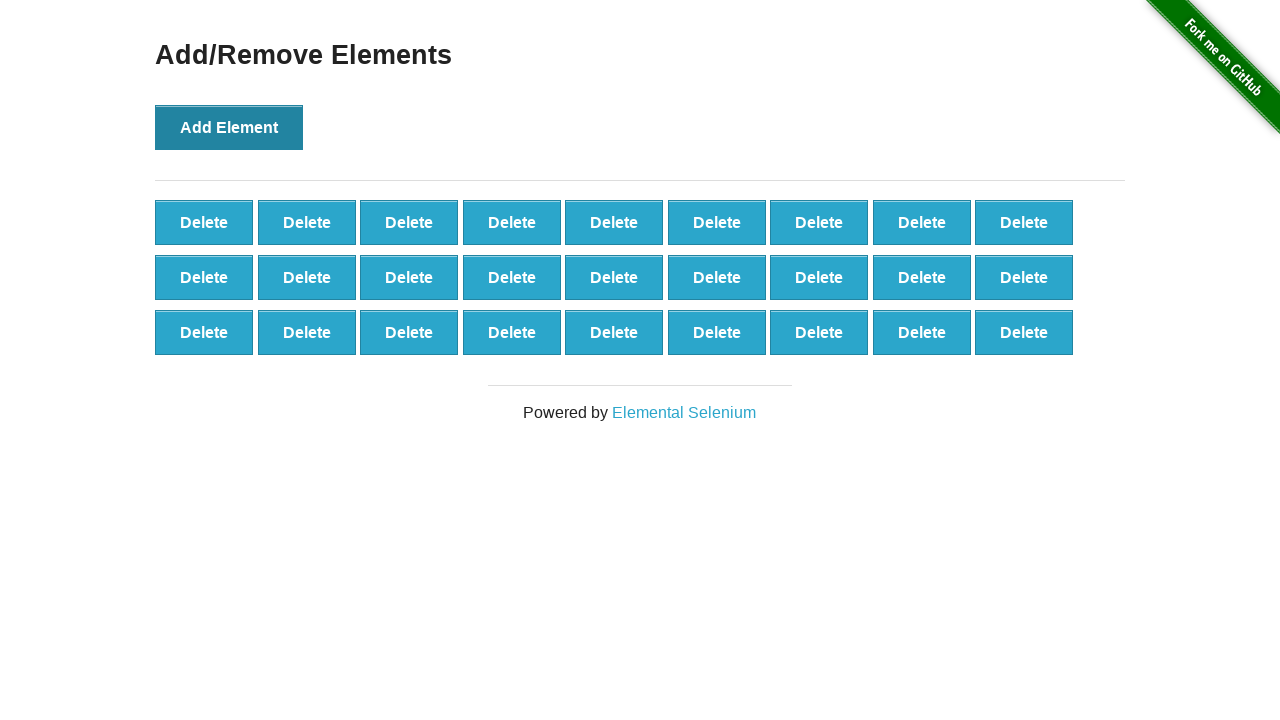

Clicked Add Element button (iteration 28/100) at (229, 127) on xpath=//*[text()='Add Element']
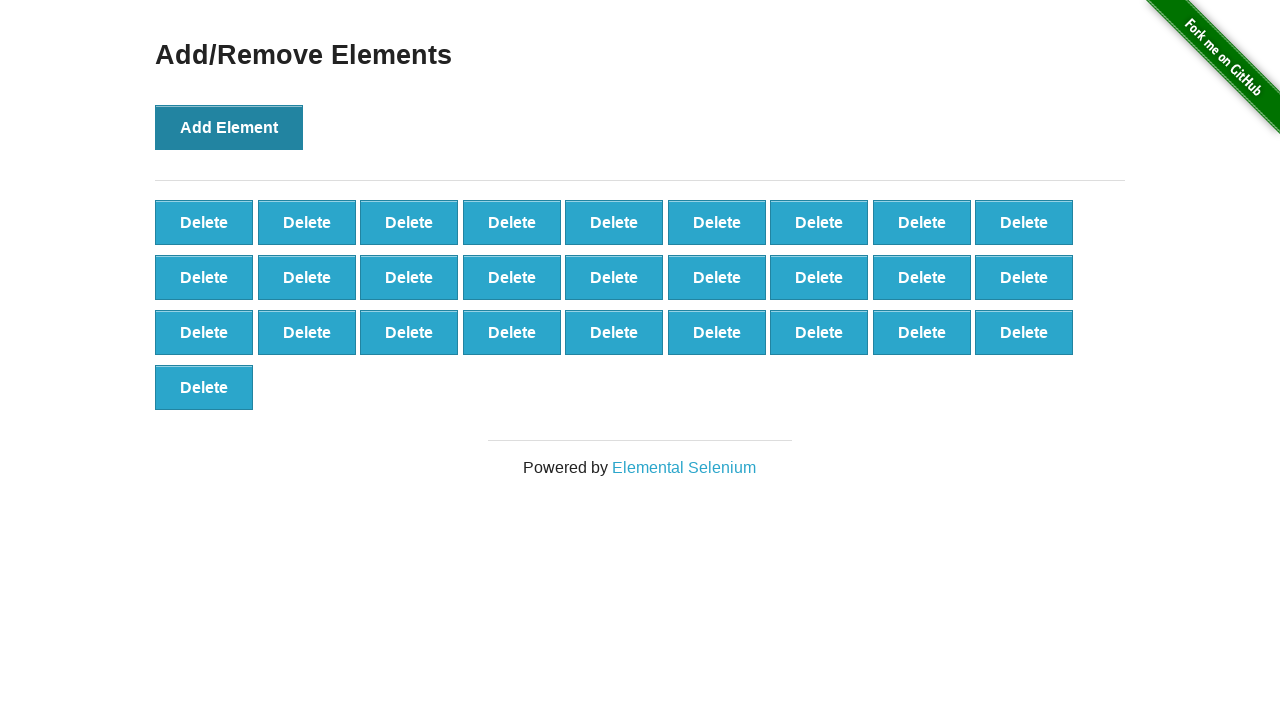

Clicked Add Element button (iteration 29/100) at (229, 127) on xpath=//*[text()='Add Element']
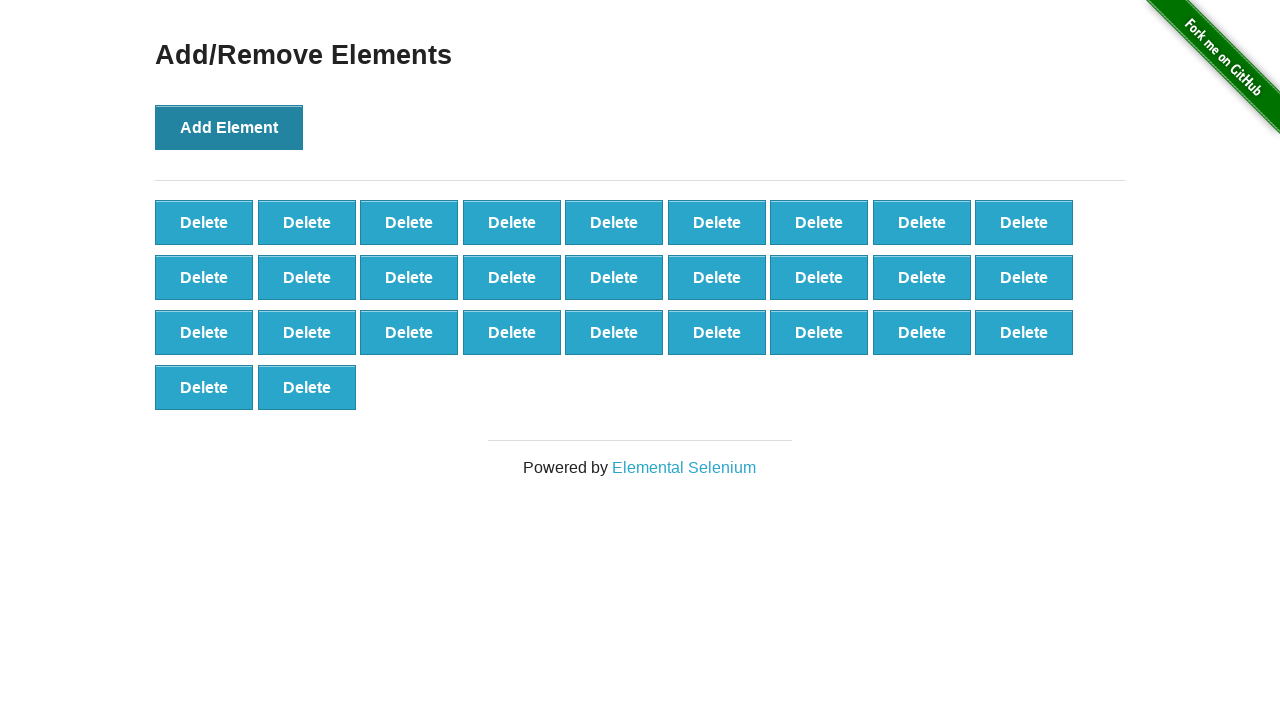

Clicked Add Element button (iteration 30/100) at (229, 127) on xpath=//*[text()='Add Element']
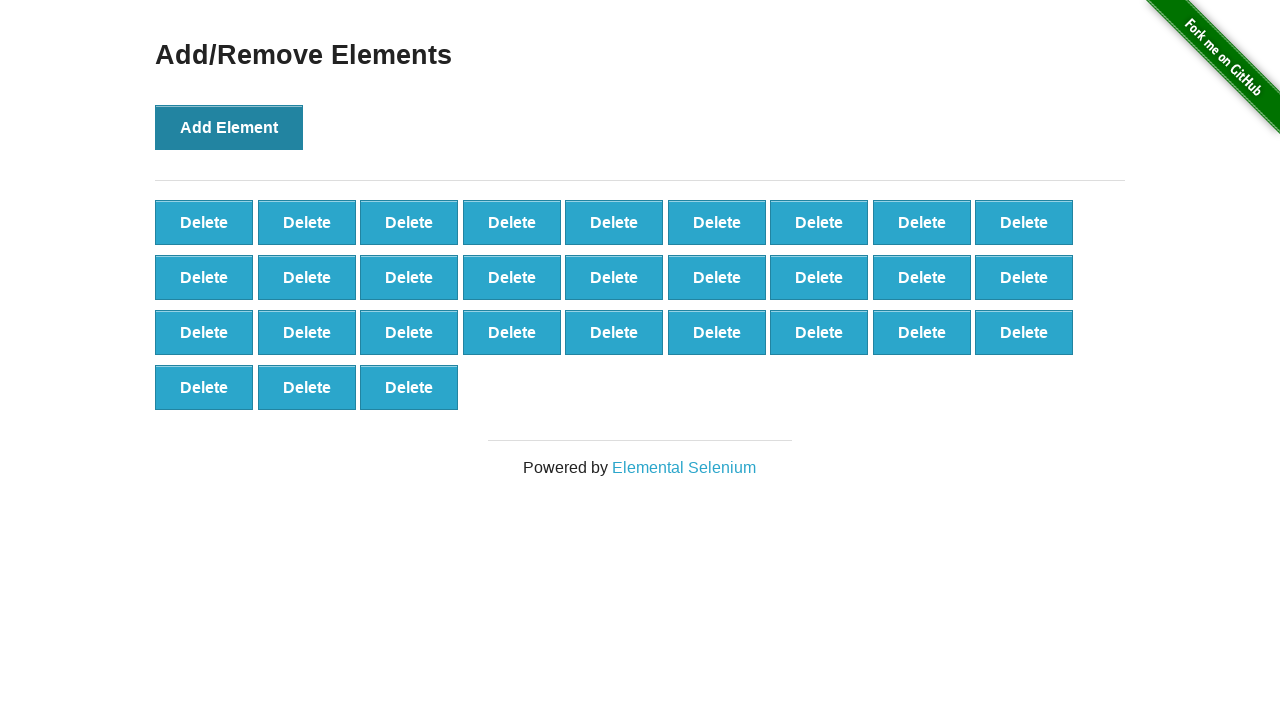

Clicked Add Element button (iteration 31/100) at (229, 127) on xpath=//*[text()='Add Element']
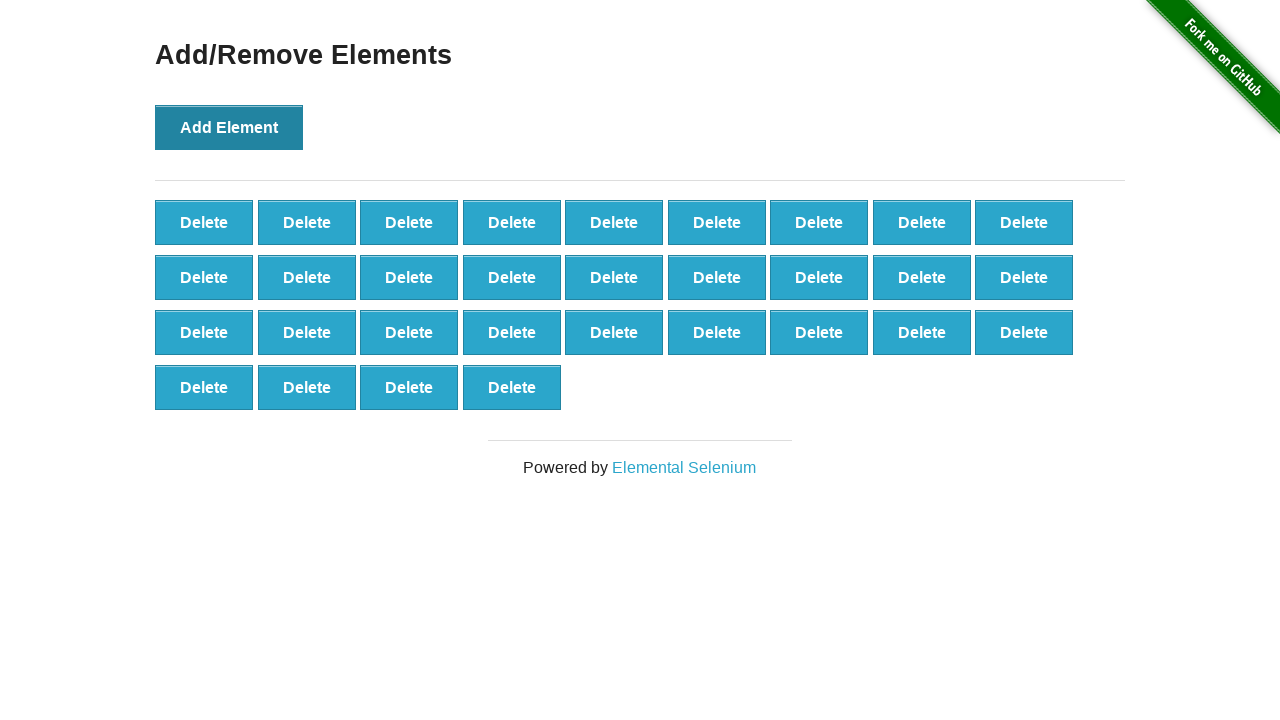

Clicked Add Element button (iteration 32/100) at (229, 127) on xpath=//*[text()='Add Element']
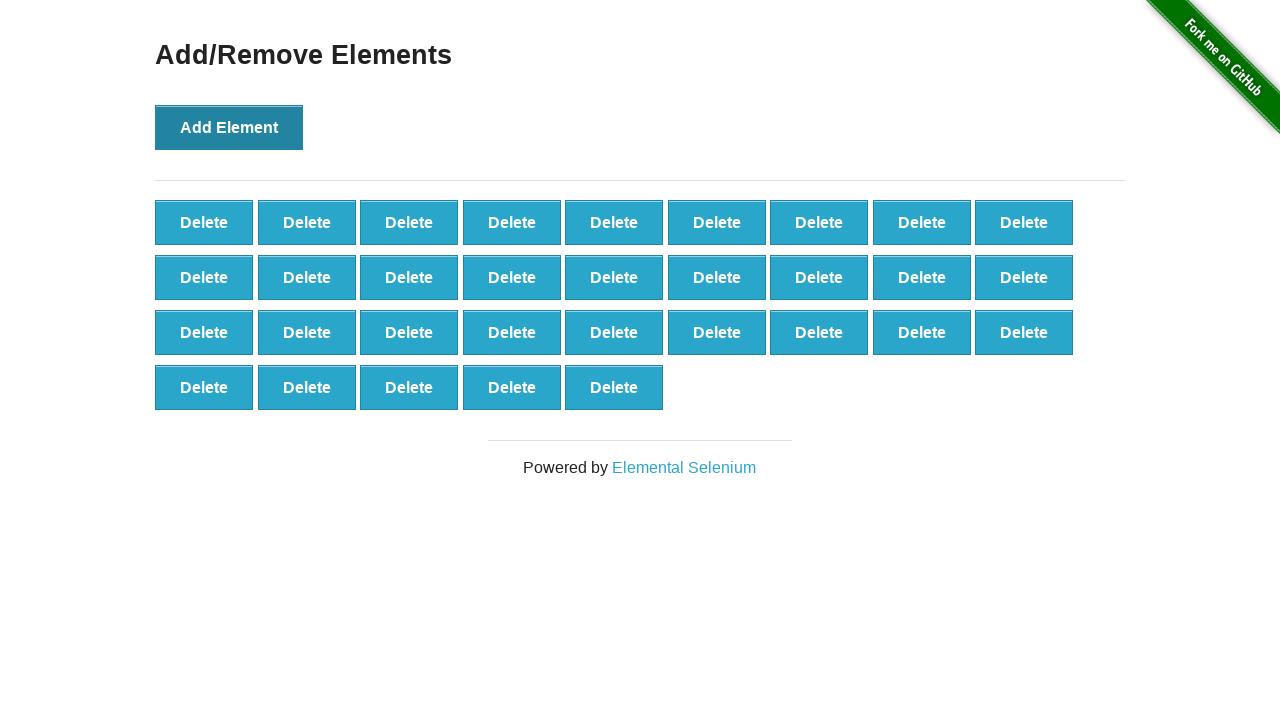

Clicked Add Element button (iteration 33/100) at (229, 127) on xpath=//*[text()='Add Element']
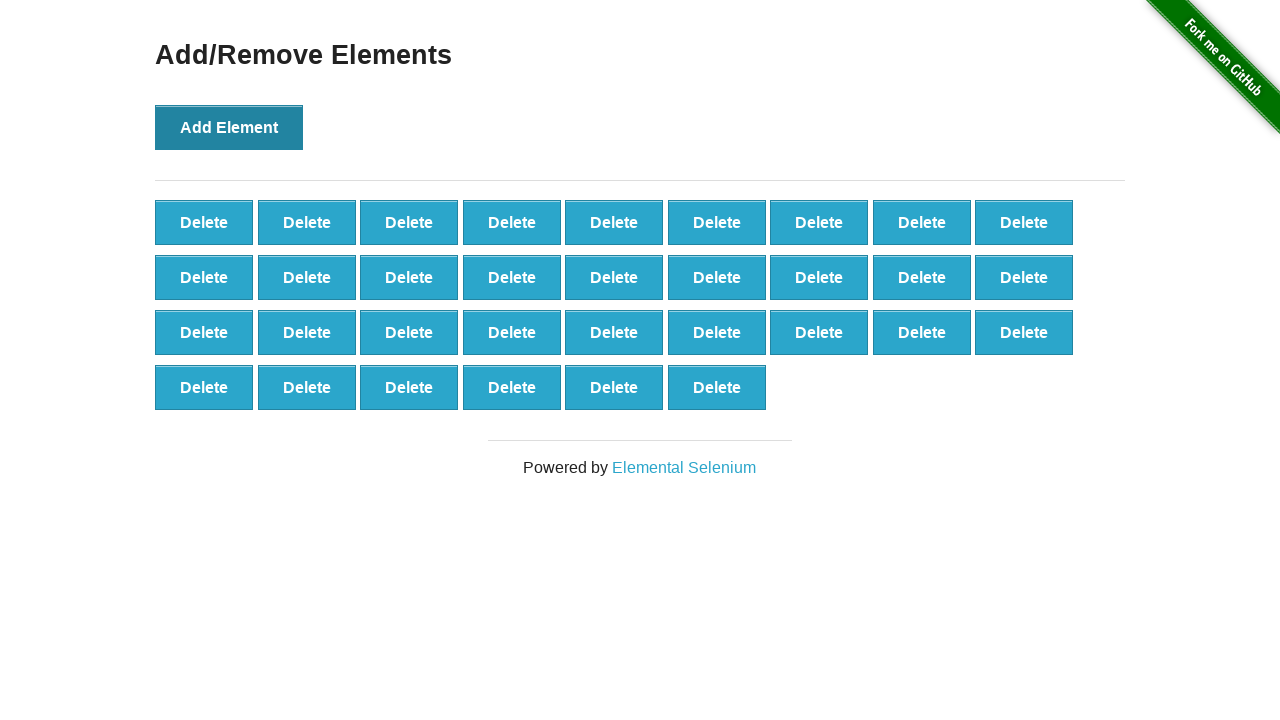

Clicked Add Element button (iteration 34/100) at (229, 127) on xpath=//*[text()='Add Element']
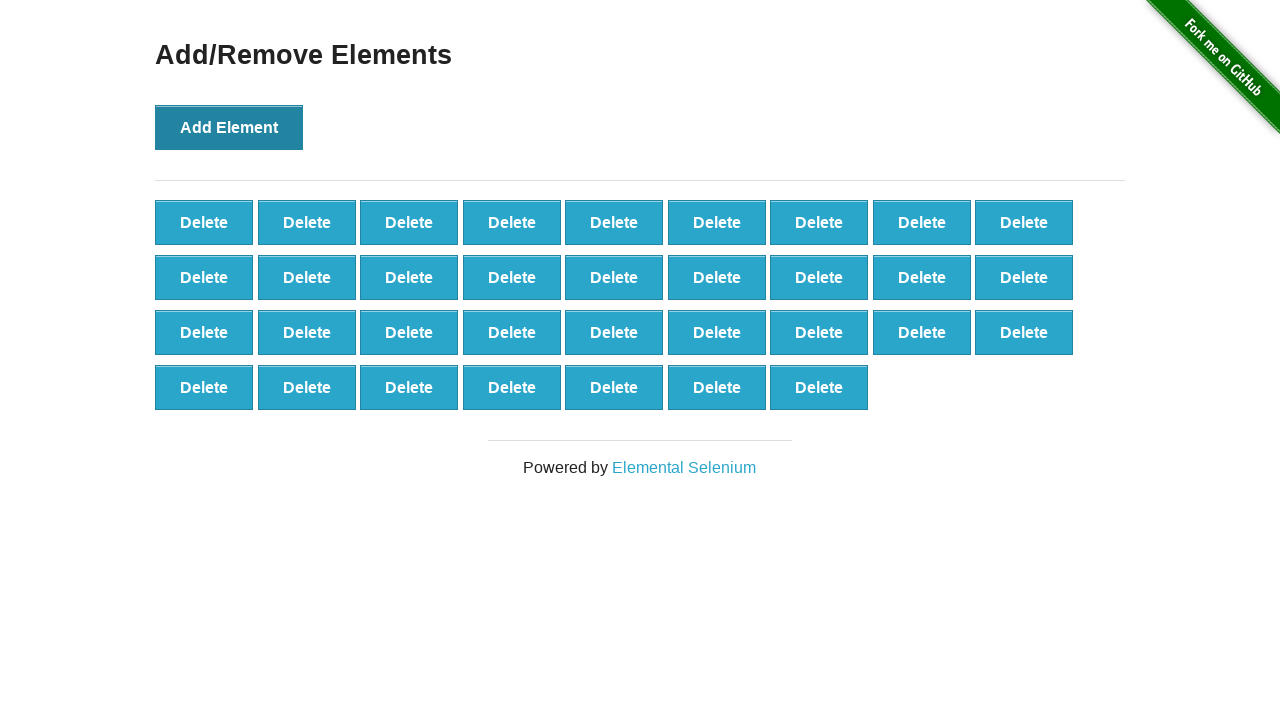

Clicked Add Element button (iteration 35/100) at (229, 127) on xpath=//*[text()='Add Element']
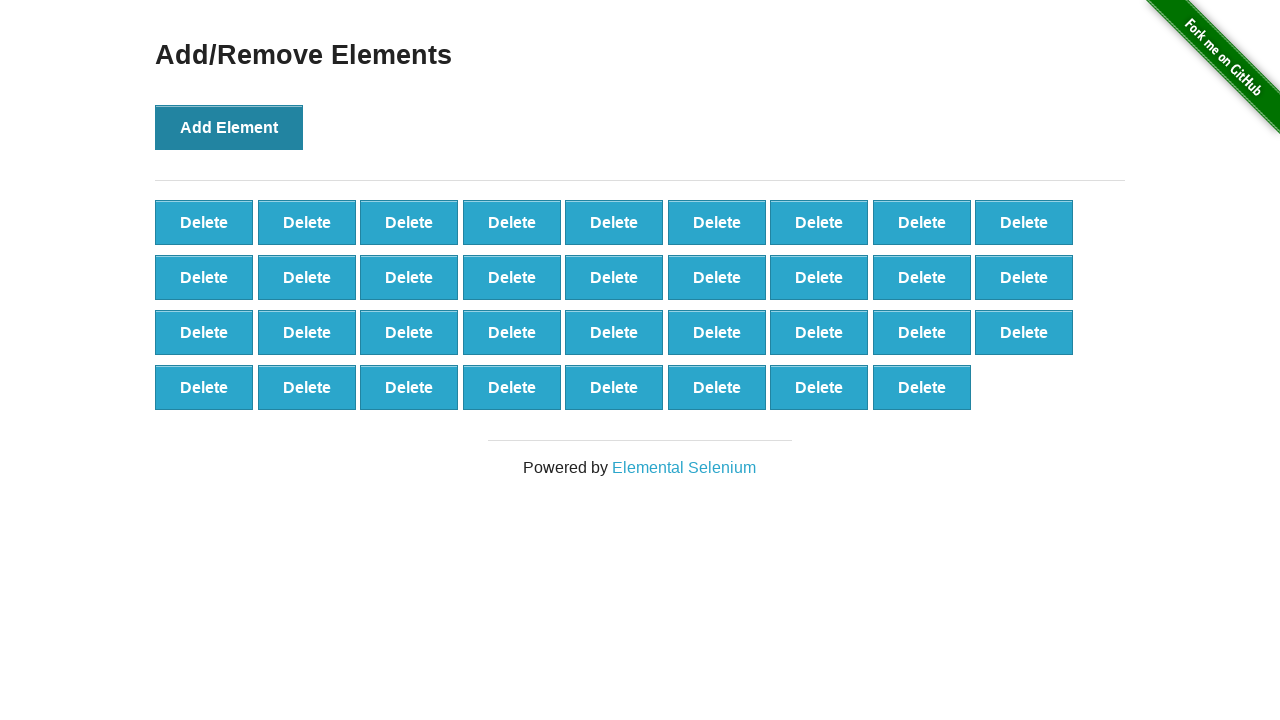

Clicked Add Element button (iteration 36/100) at (229, 127) on xpath=//*[text()='Add Element']
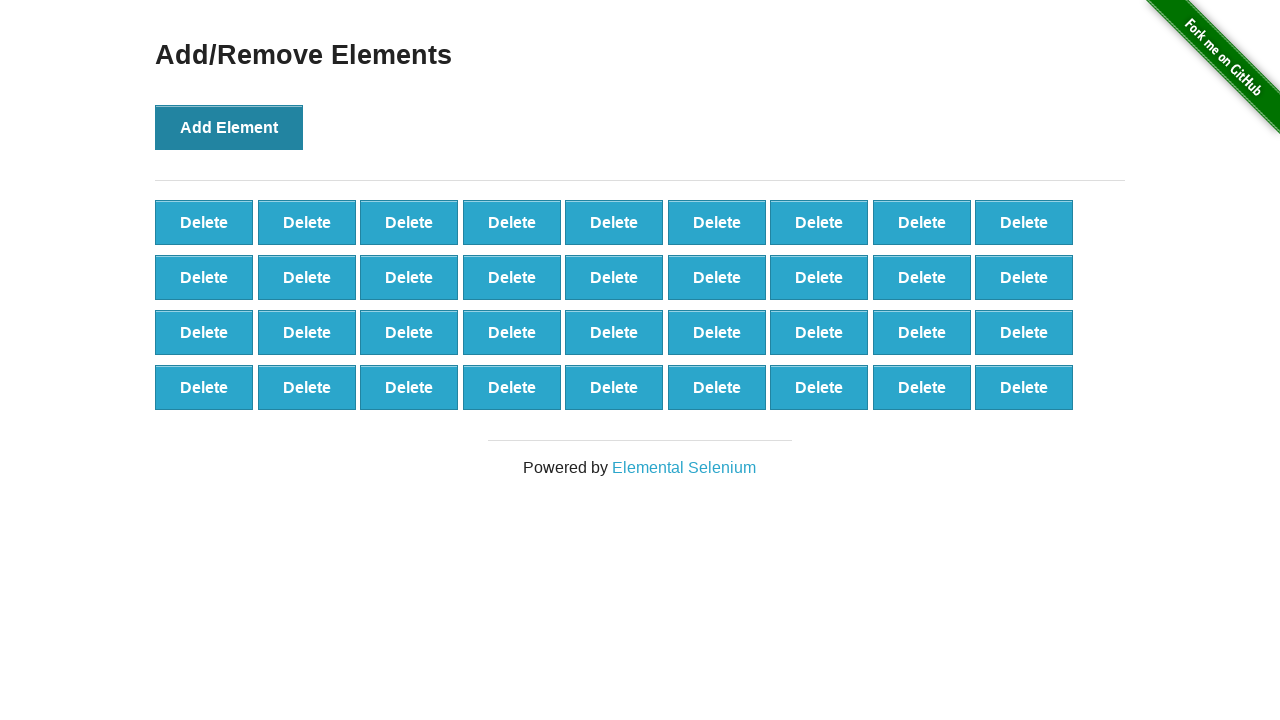

Clicked Add Element button (iteration 37/100) at (229, 127) on xpath=//*[text()='Add Element']
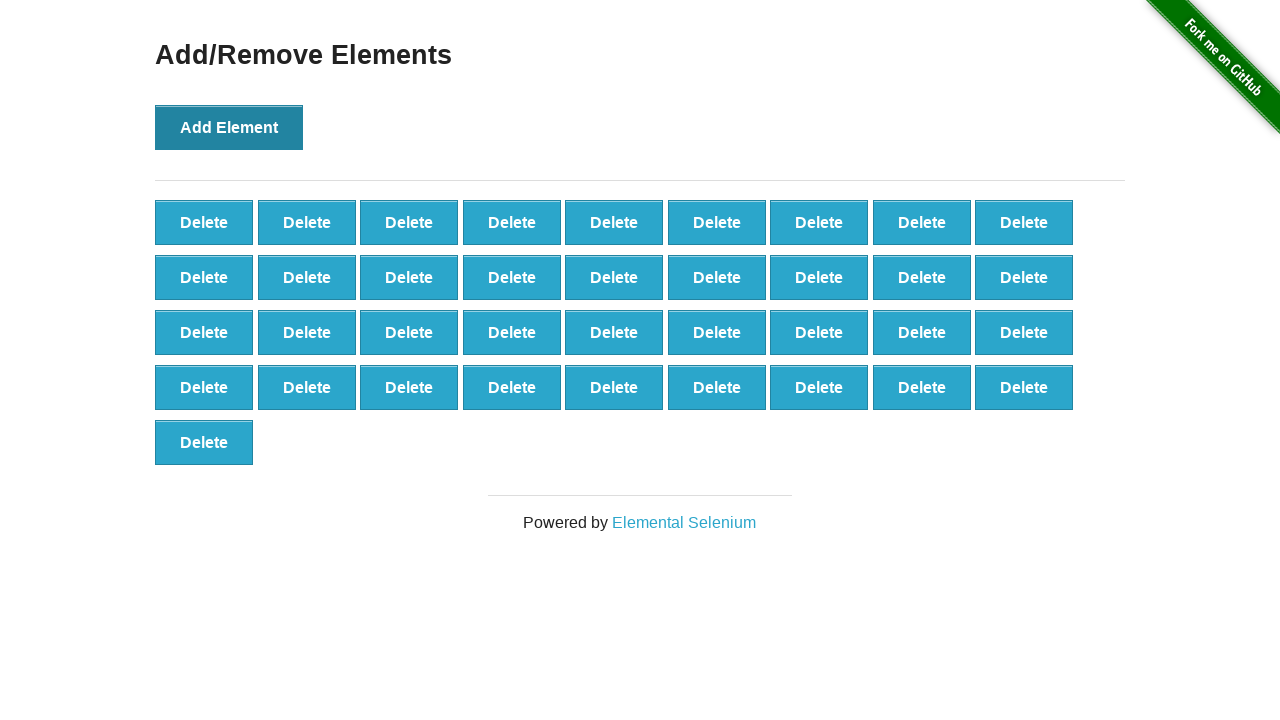

Clicked Add Element button (iteration 38/100) at (229, 127) on xpath=//*[text()='Add Element']
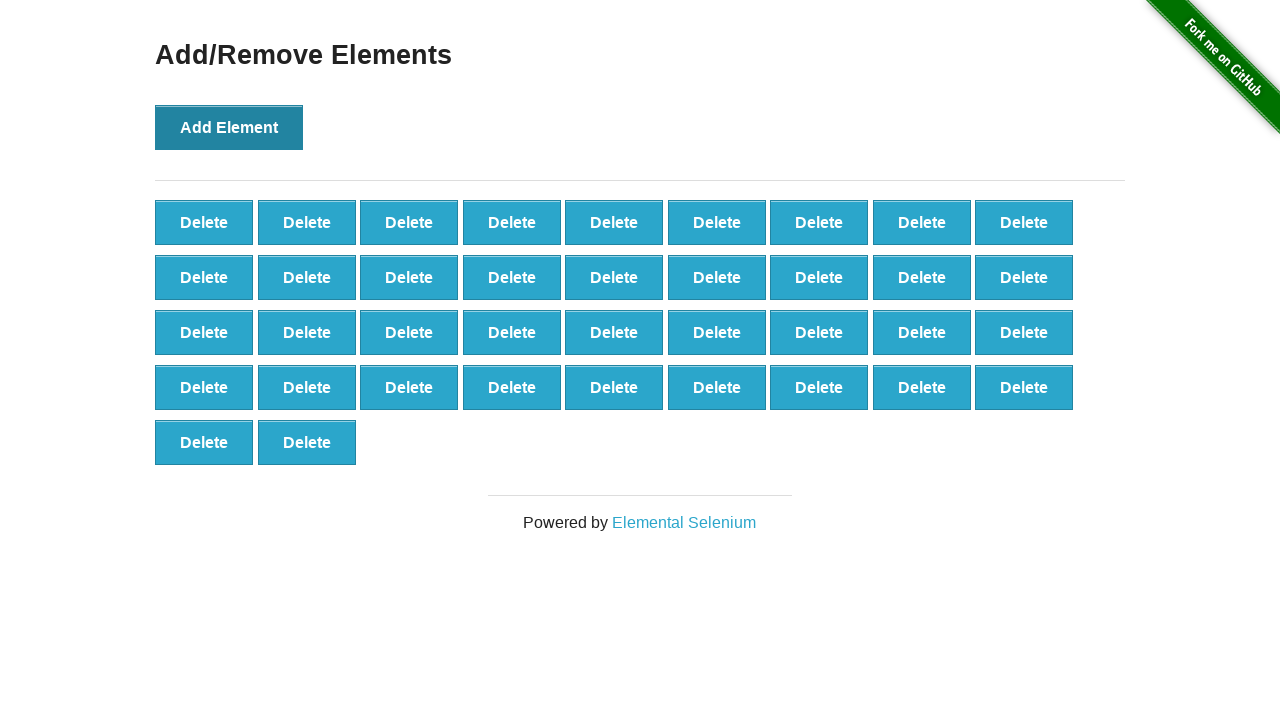

Clicked Add Element button (iteration 39/100) at (229, 127) on xpath=//*[text()='Add Element']
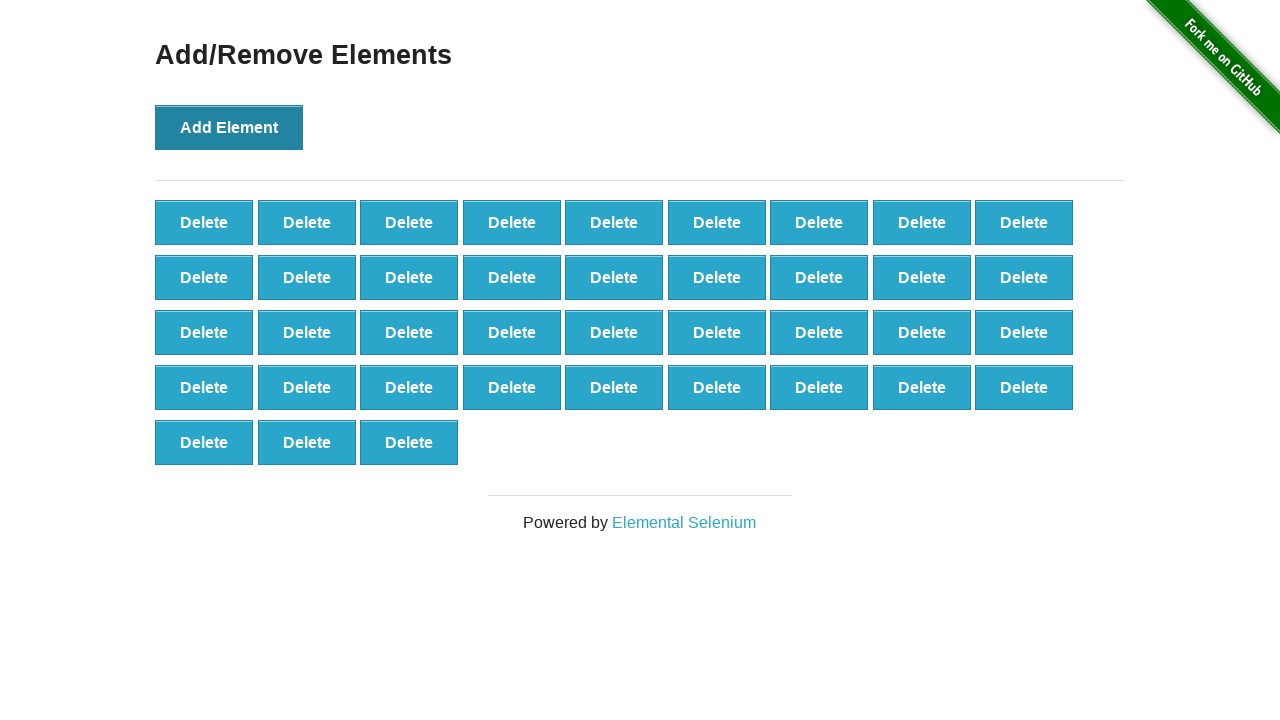

Clicked Add Element button (iteration 40/100) at (229, 127) on xpath=//*[text()='Add Element']
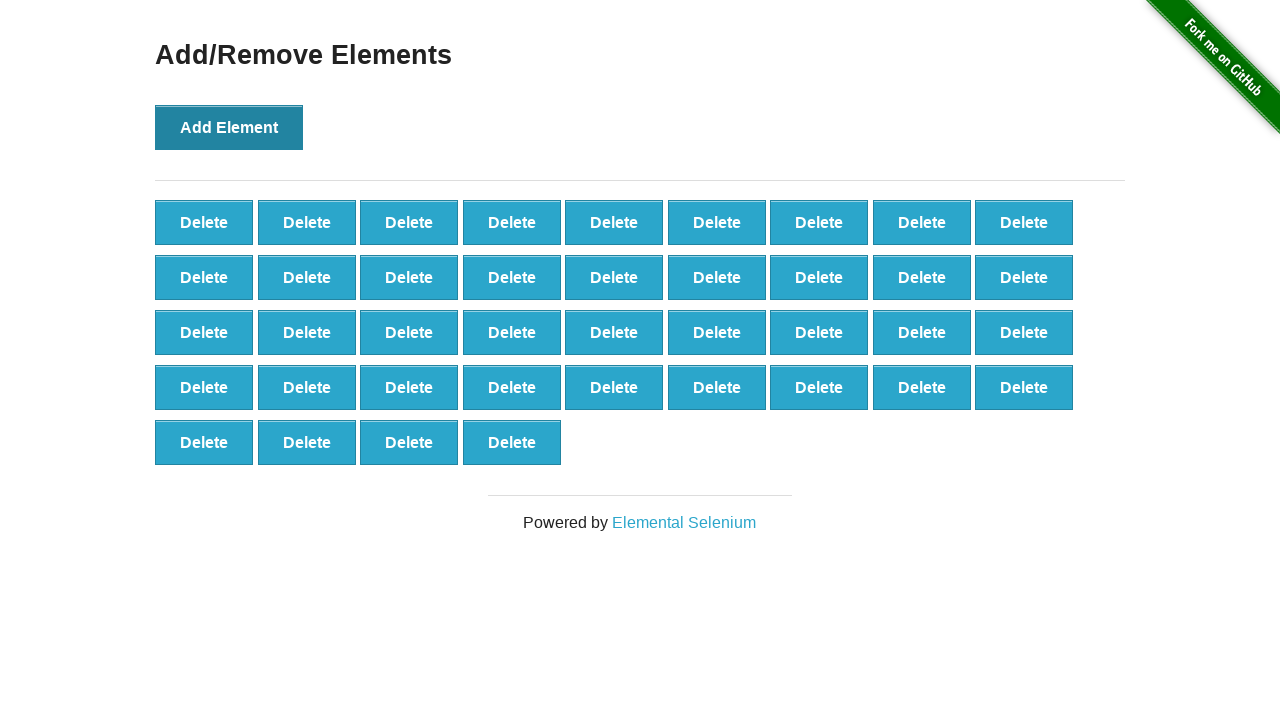

Clicked Add Element button (iteration 41/100) at (229, 127) on xpath=//*[text()='Add Element']
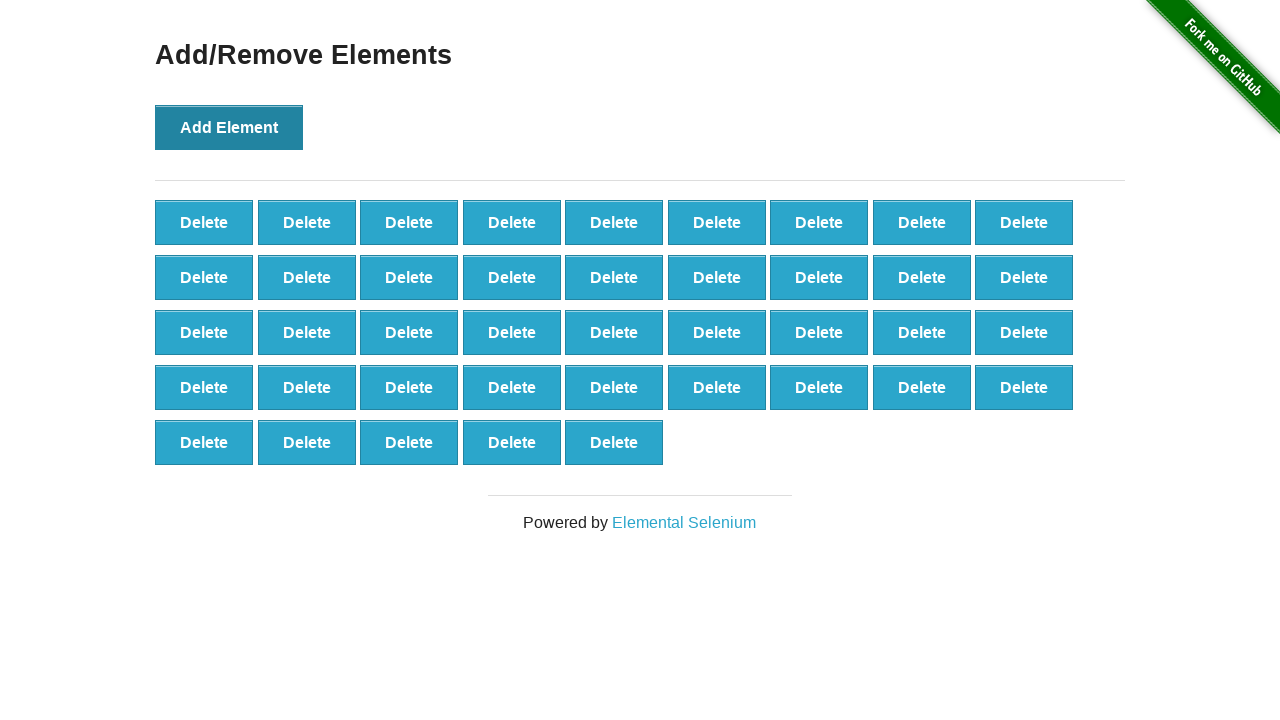

Clicked Add Element button (iteration 42/100) at (229, 127) on xpath=//*[text()='Add Element']
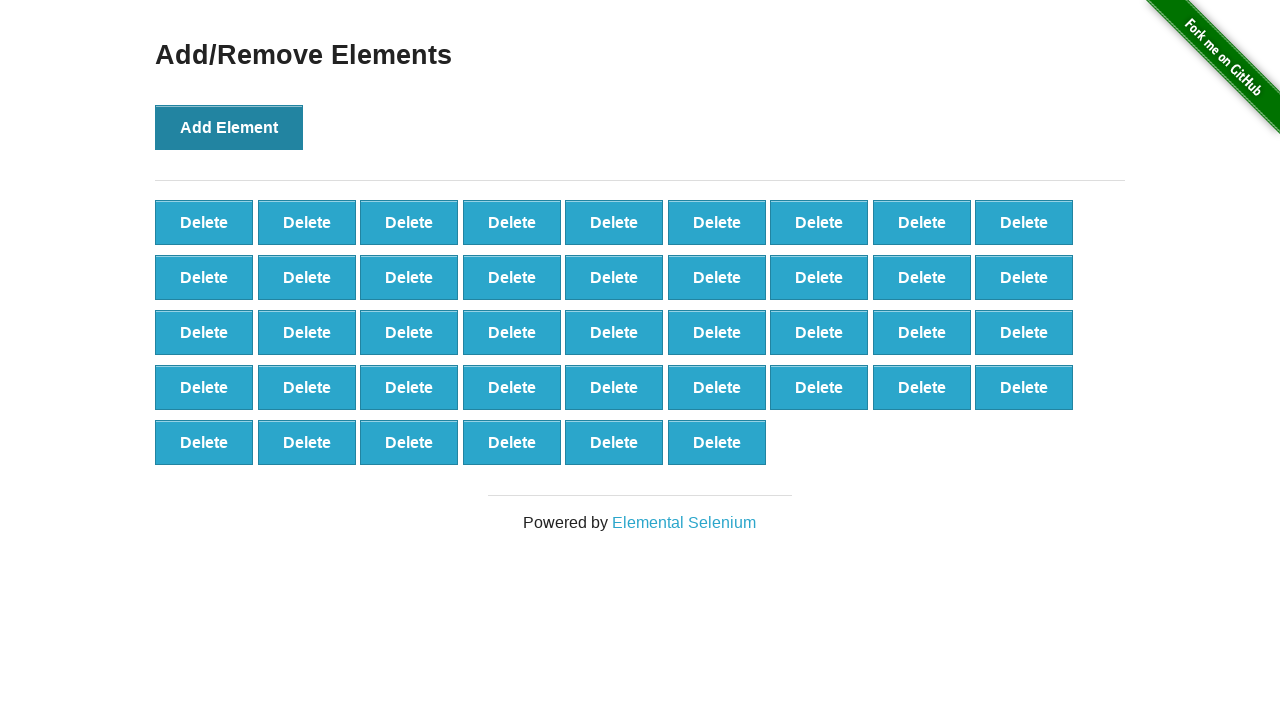

Clicked Add Element button (iteration 43/100) at (229, 127) on xpath=//*[text()='Add Element']
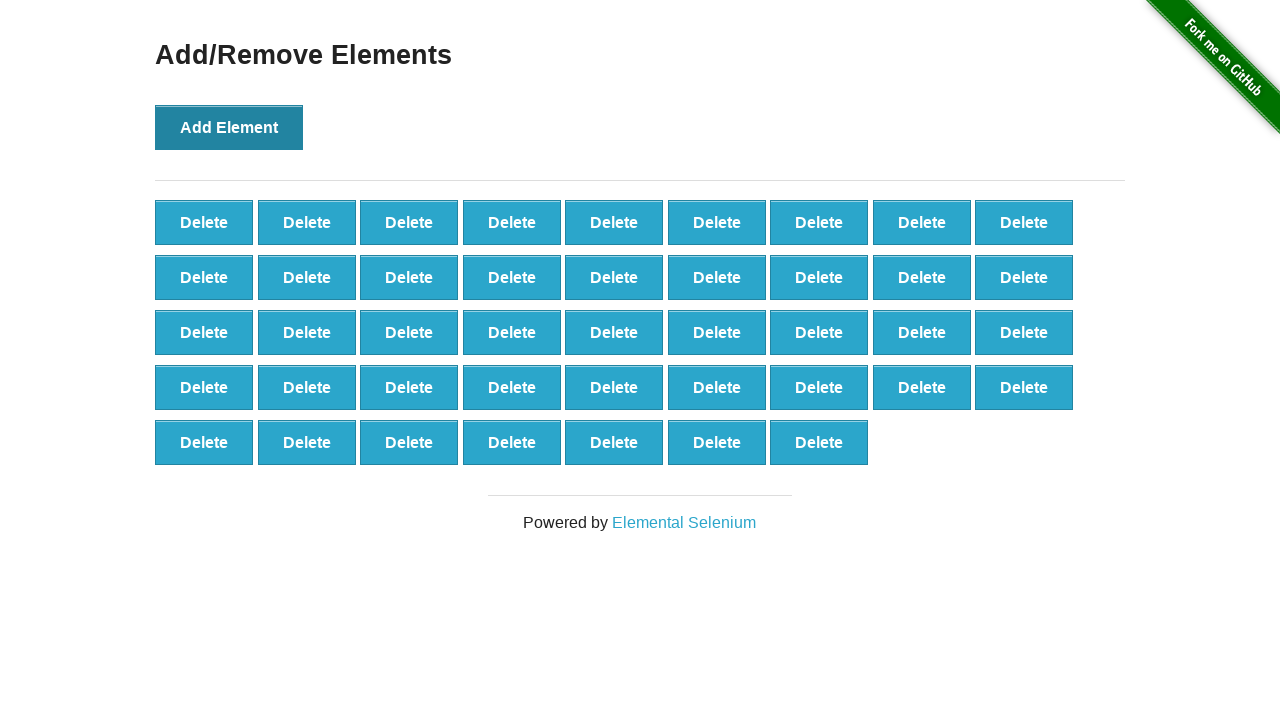

Clicked Add Element button (iteration 44/100) at (229, 127) on xpath=//*[text()='Add Element']
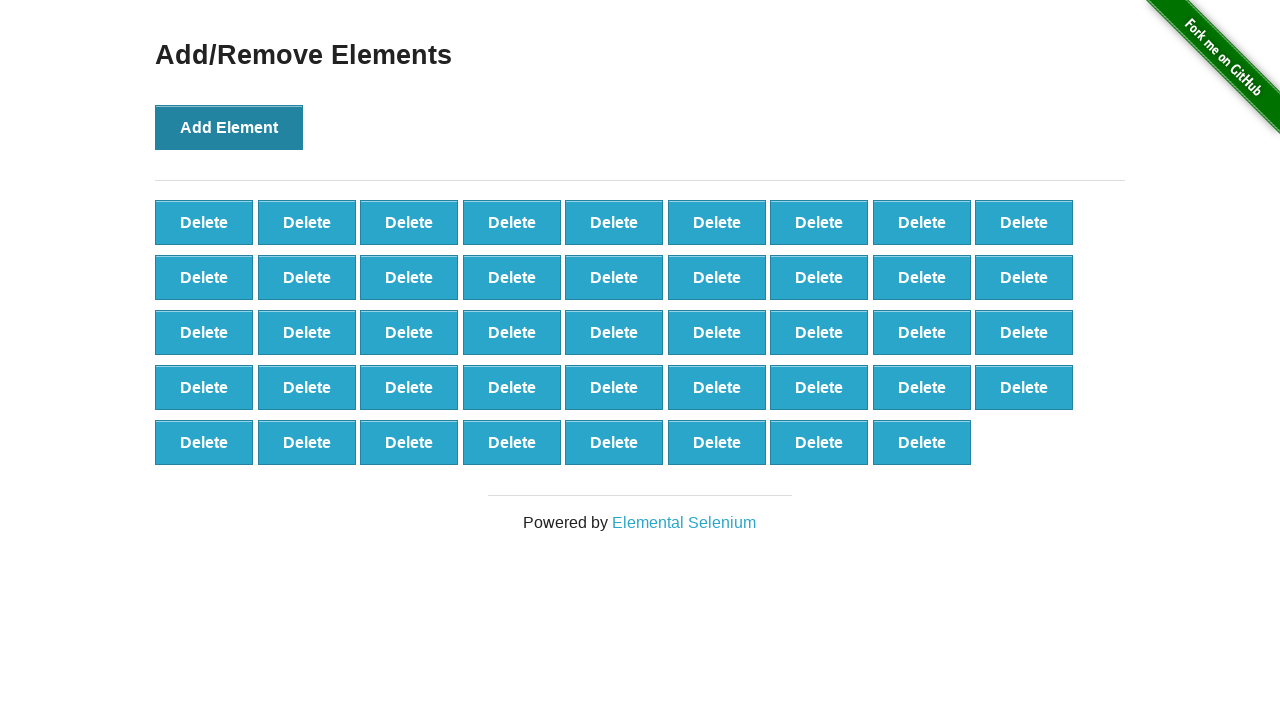

Clicked Add Element button (iteration 45/100) at (229, 127) on xpath=//*[text()='Add Element']
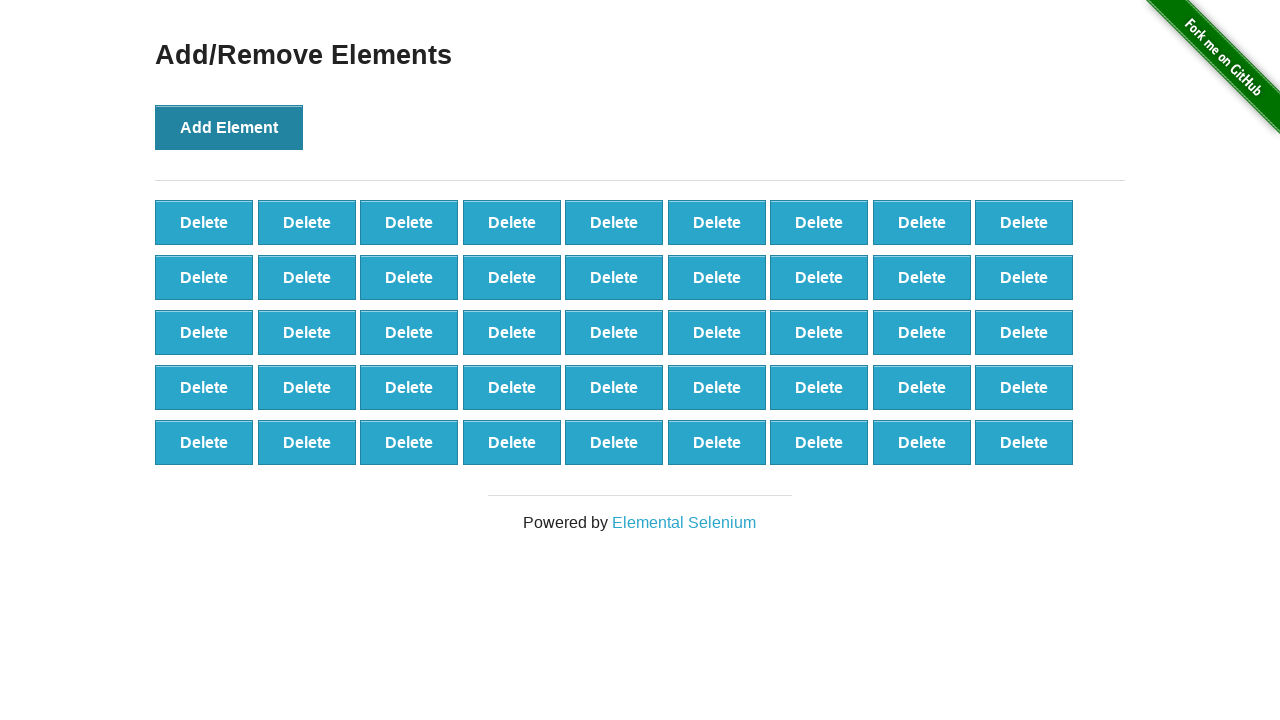

Clicked Add Element button (iteration 46/100) at (229, 127) on xpath=//*[text()='Add Element']
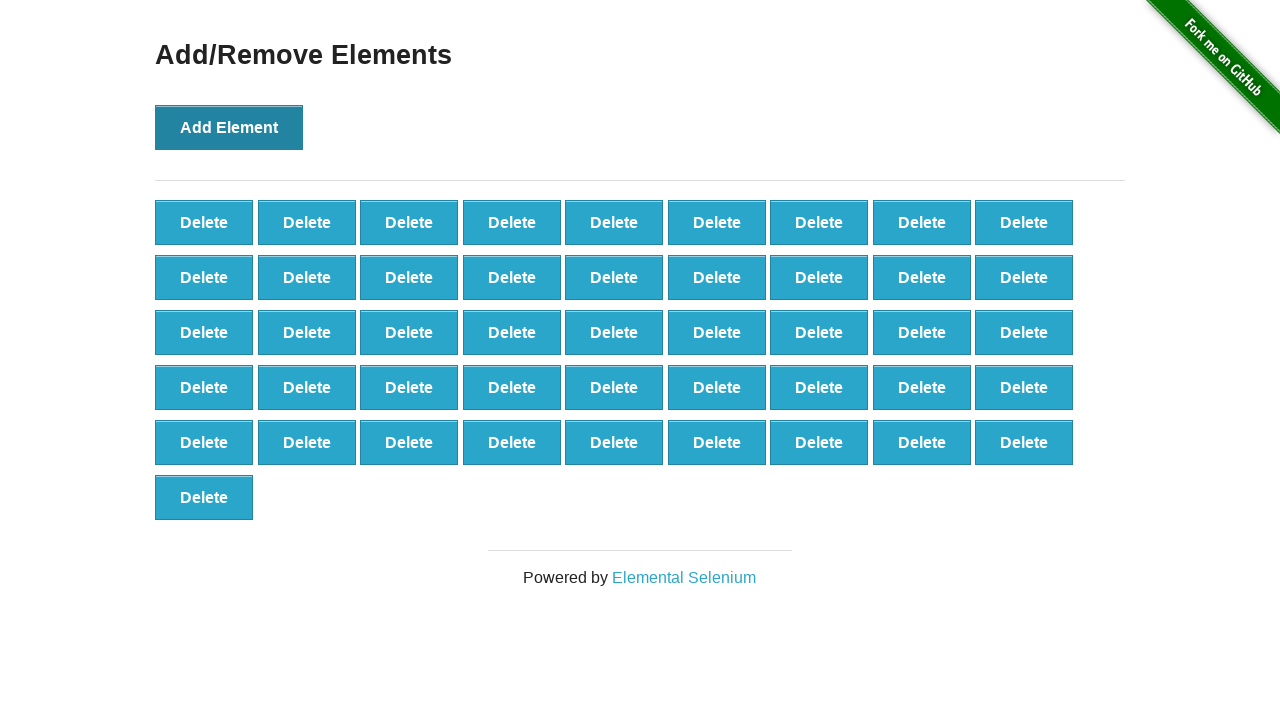

Clicked Add Element button (iteration 47/100) at (229, 127) on xpath=//*[text()='Add Element']
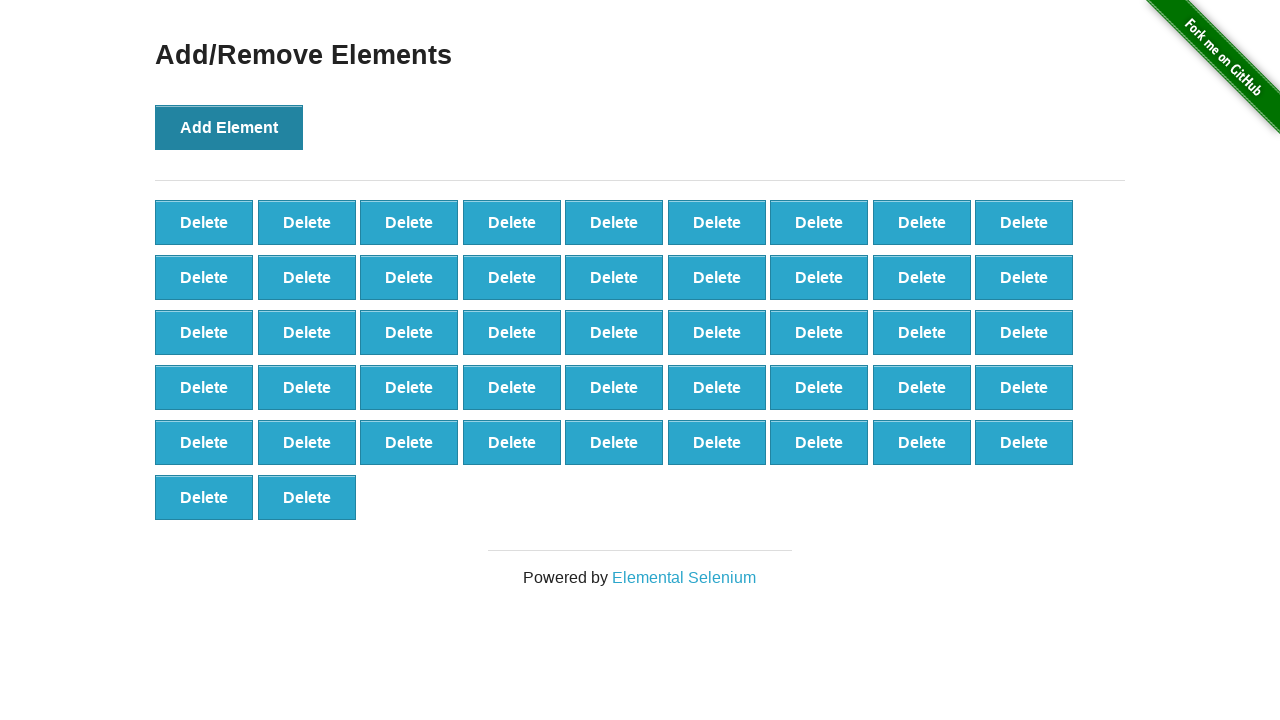

Clicked Add Element button (iteration 48/100) at (229, 127) on xpath=//*[text()='Add Element']
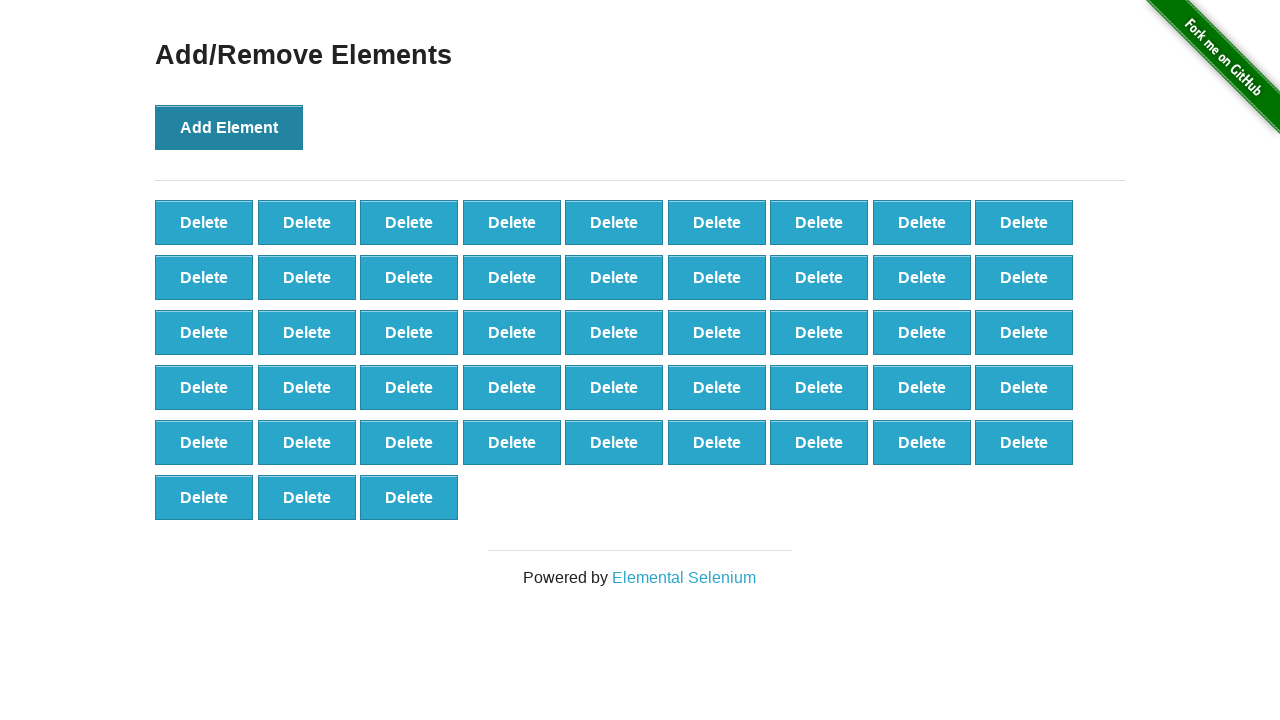

Clicked Add Element button (iteration 49/100) at (229, 127) on xpath=//*[text()='Add Element']
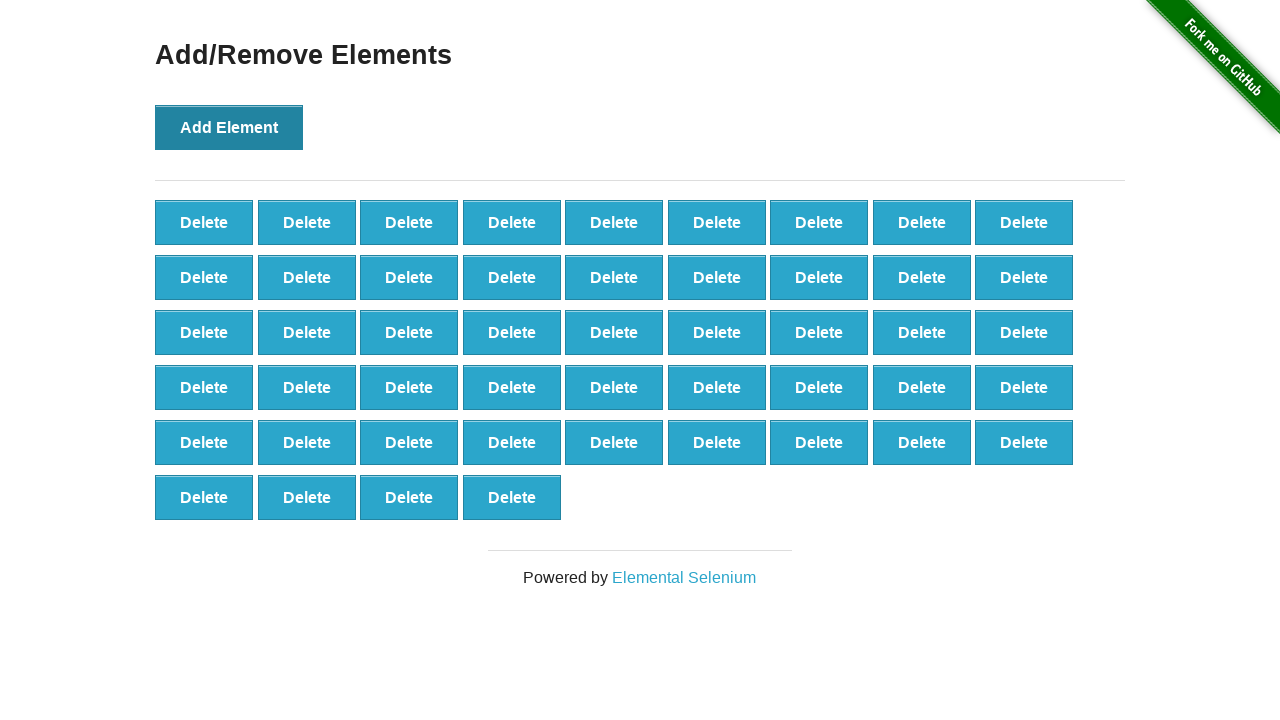

Clicked Add Element button (iteration 50/100) at (229, 127) on xpath=//*[text()='Add Element']
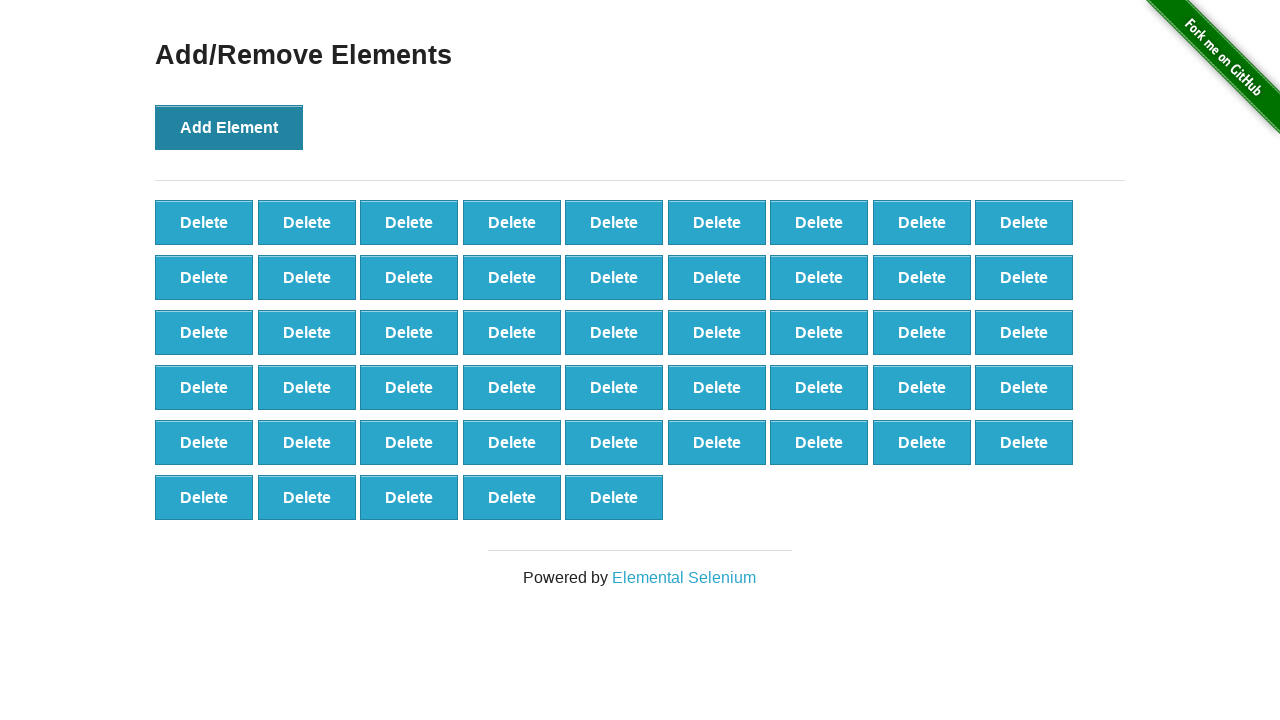

Clicked Add Element button (iteration 51/100) at (229, 127) on xpath=//*[text()='Add Element']
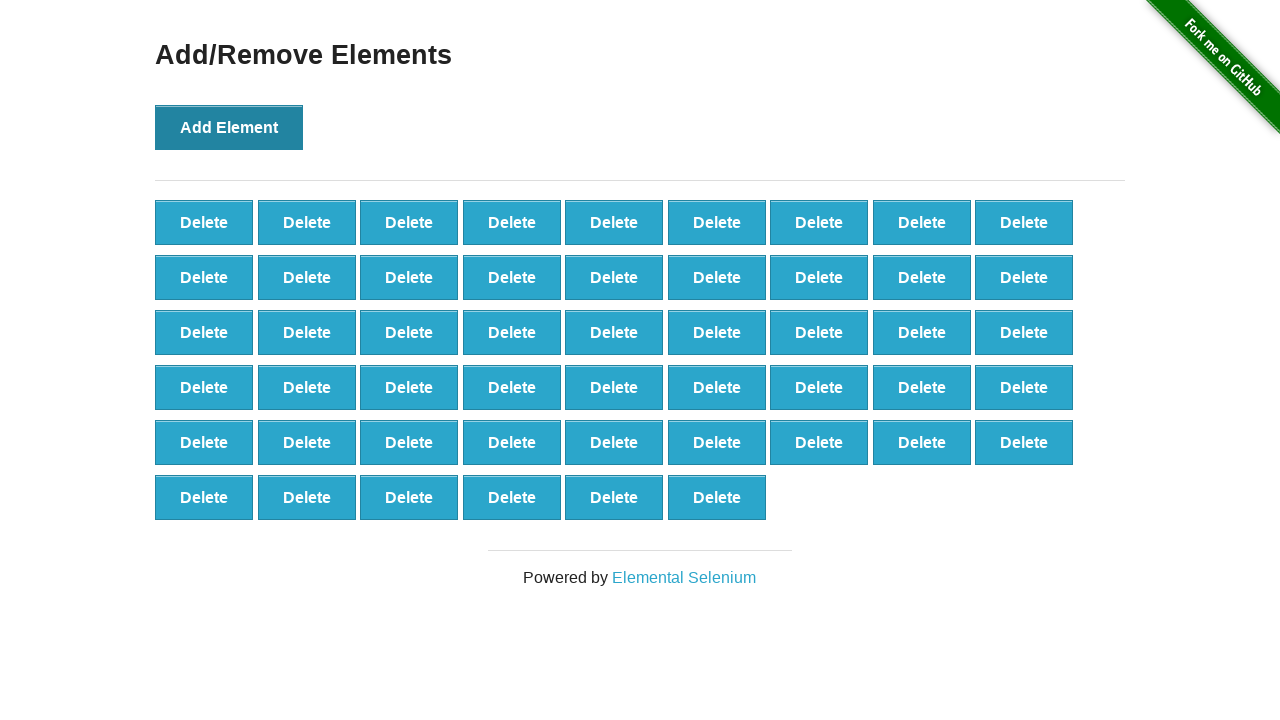

Clicked Add Element button (iteration 52/100) at (229, 127) on xpath=//*[text()='Add Element']
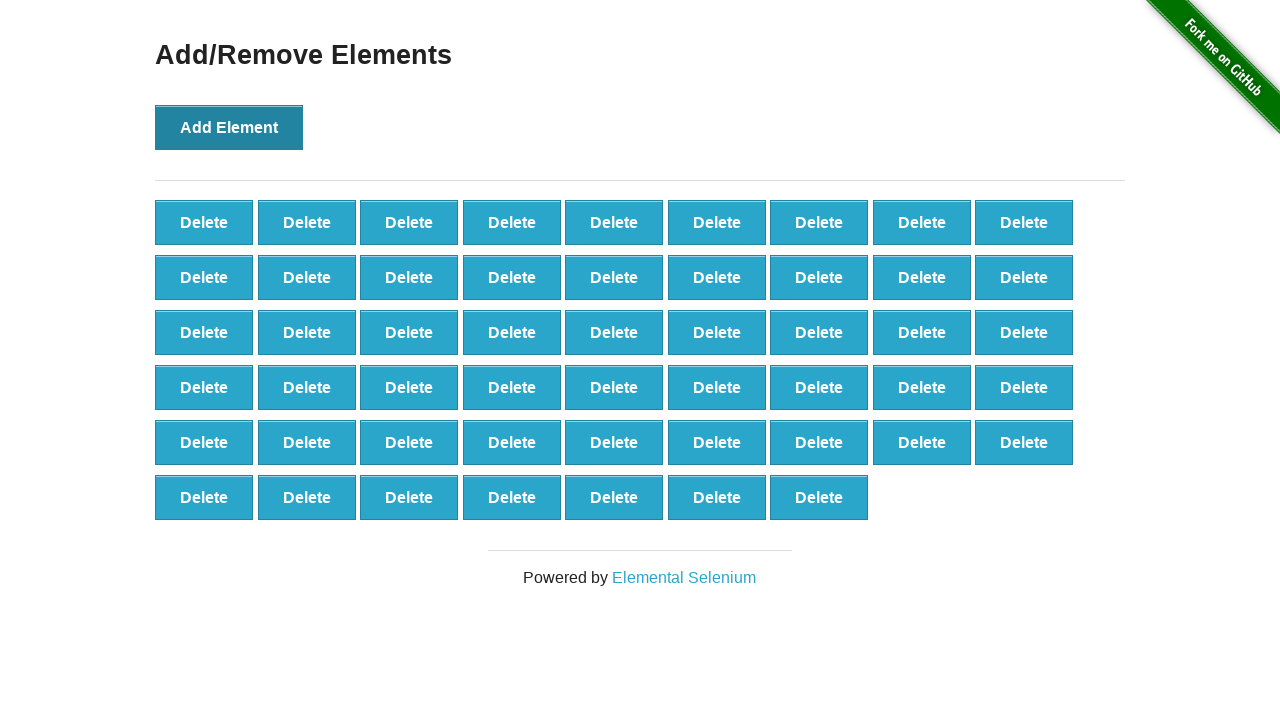

Clicked Add Element button (iteration 53/100) at (229, 127) on xpath=//*[text()='Add Element']
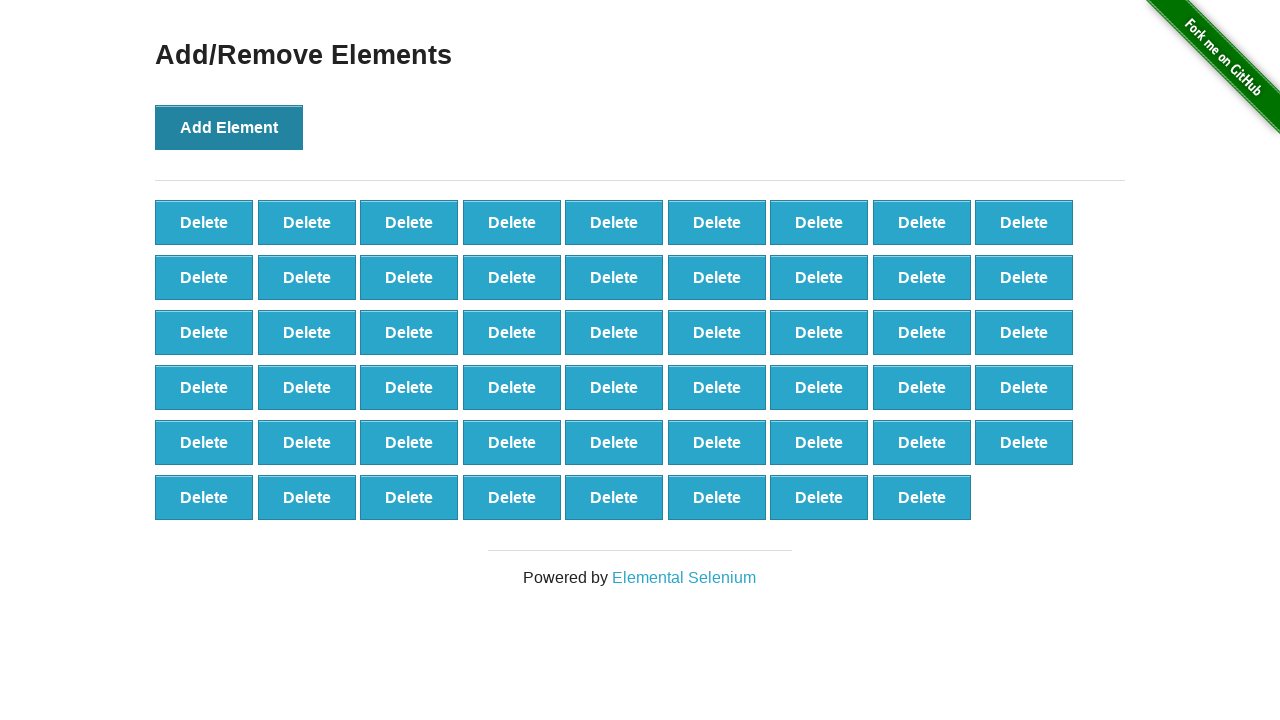

Clicked Add Element button (iteration 54/100) at (229, 127) on xpath=//*[text()='Add Element']
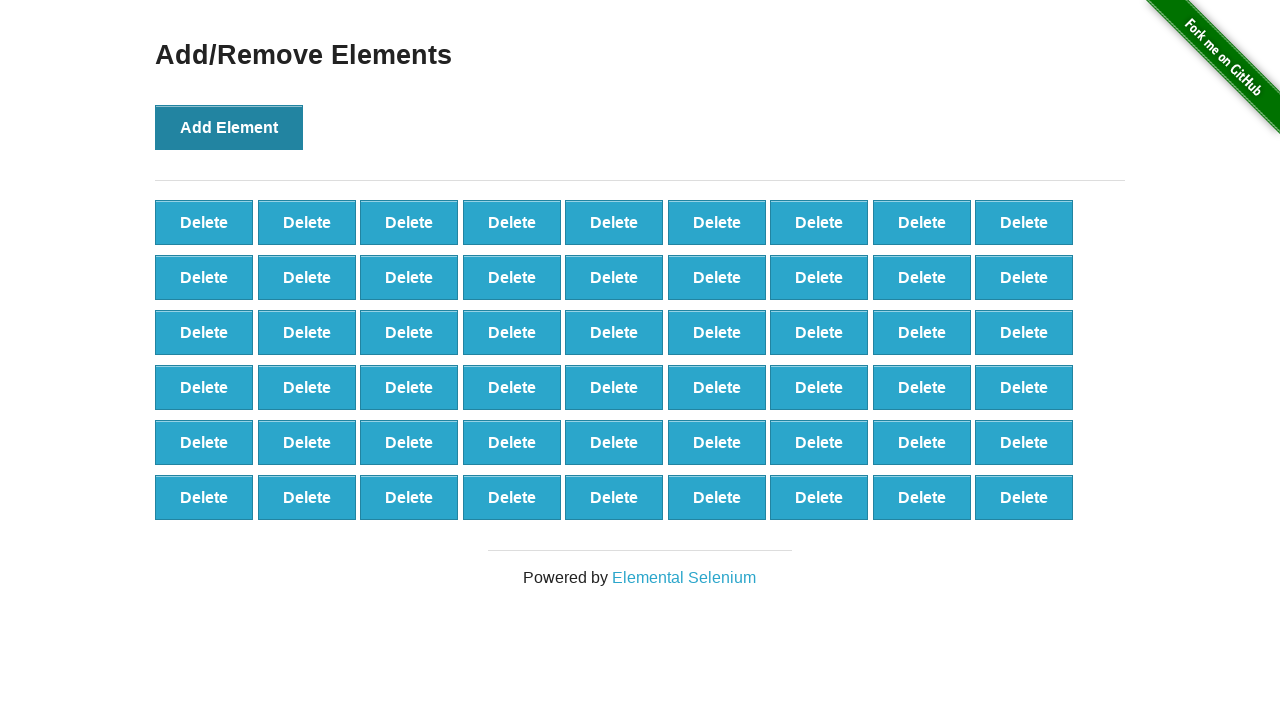

Clicked Add Element button (iteration 55/100) at (229, 127) on xpath=//*[text()='Add Element']
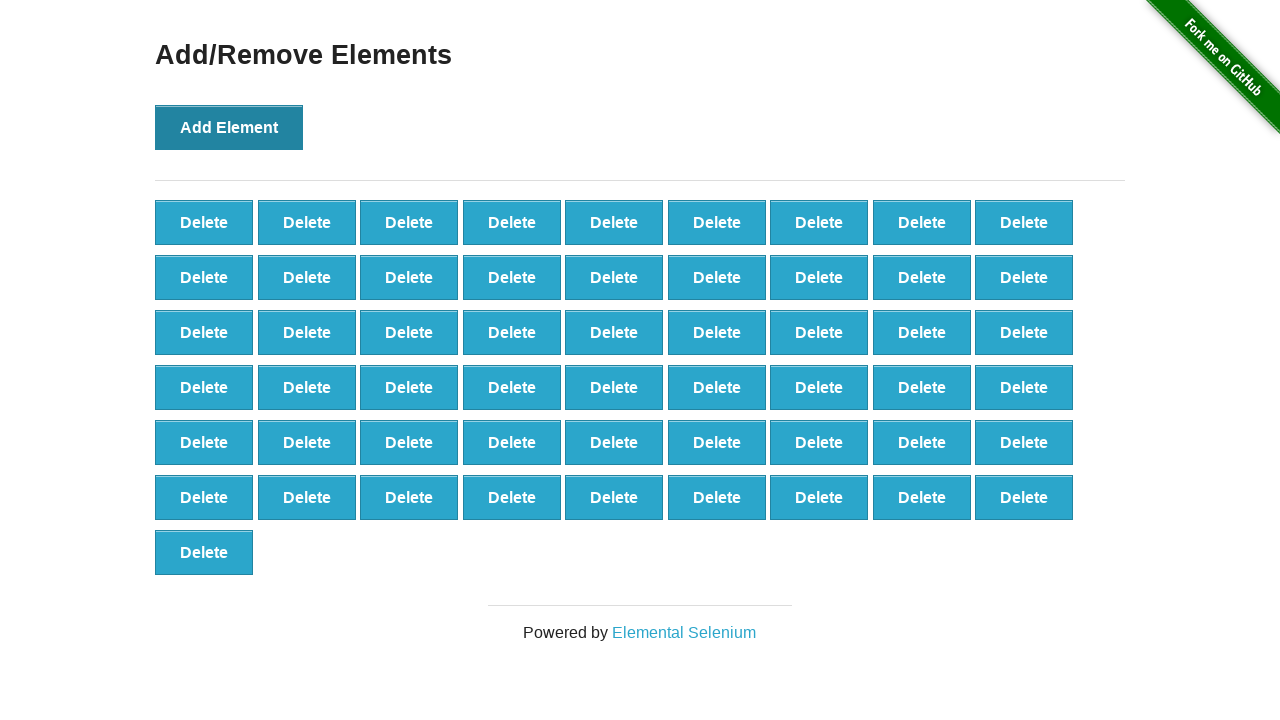

Clicked Add Element button (iteration 56/100) at (229, 127) on xpath=//*[text()='Add Element']
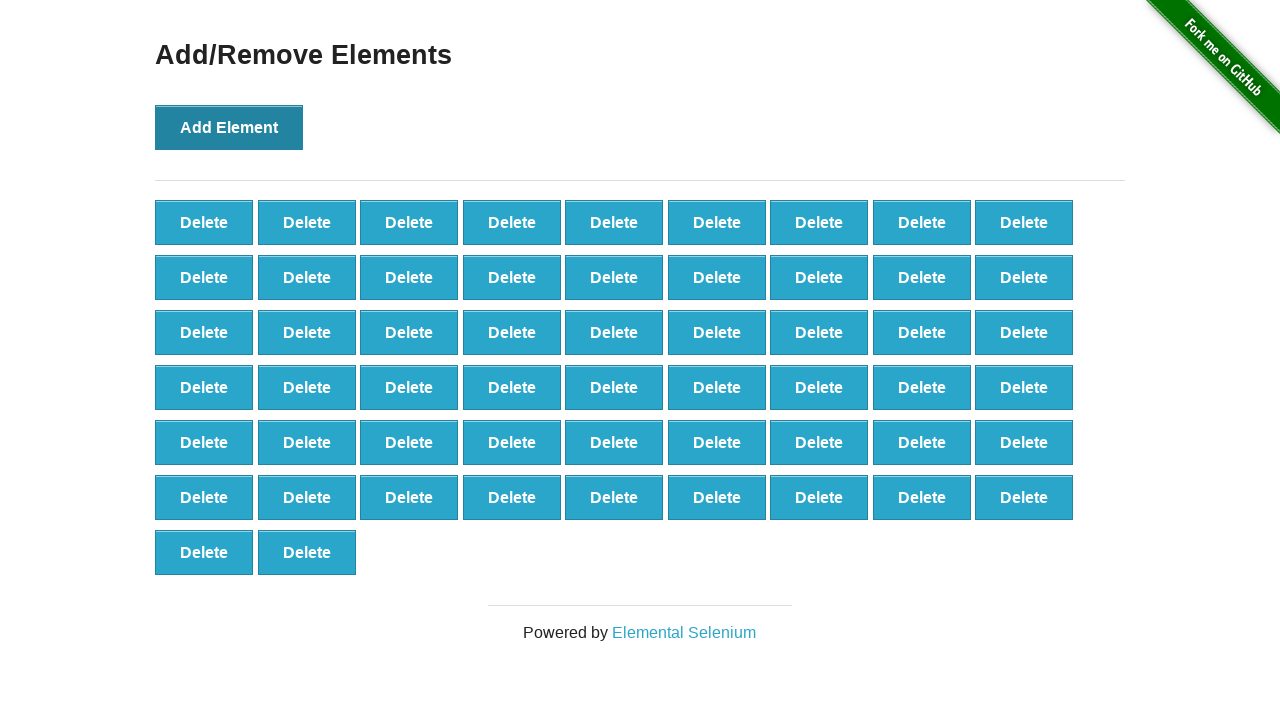

Clicked Add Element button (iteration 57/100) at (229, 127) on xpath=//*[text()='Add Element']
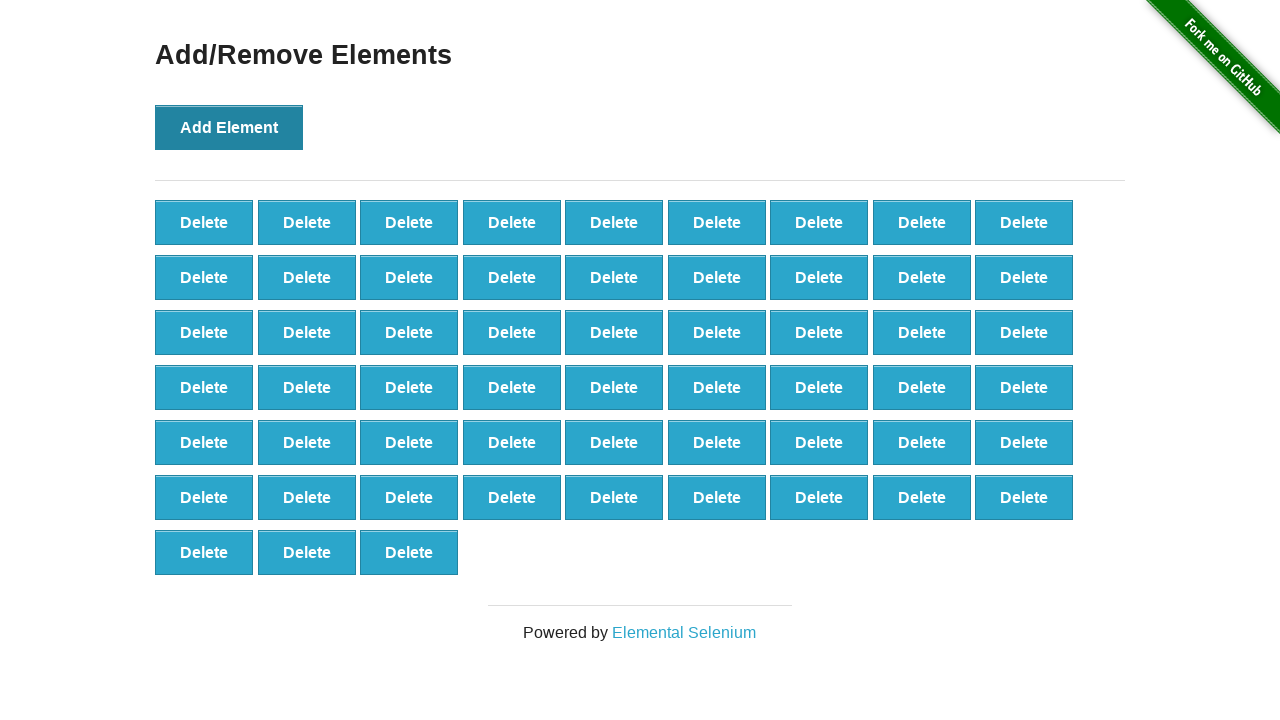

Clicked Add Element button (iteration 58/100) at (229, 127) on xpath=//*[text()='Add Element']
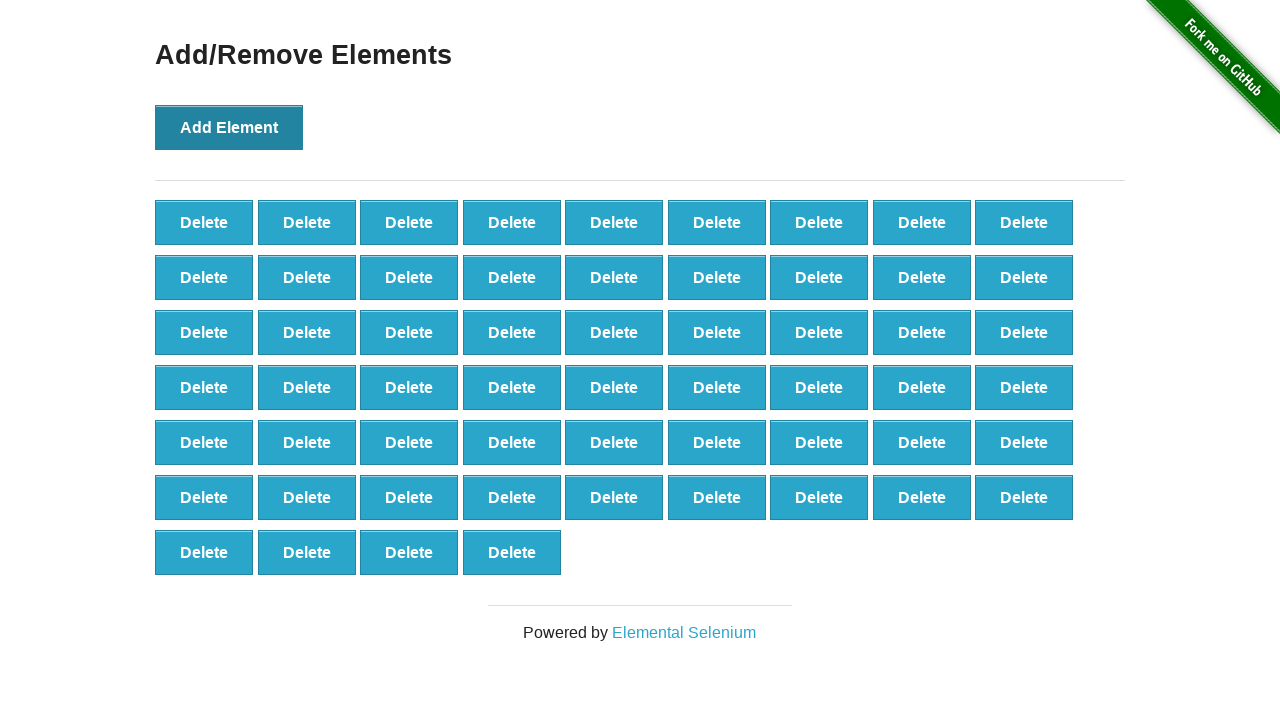

Clicked Add Element button (iteration 59/100) at (229, 127) on xpath=//*[text()='Add Element']
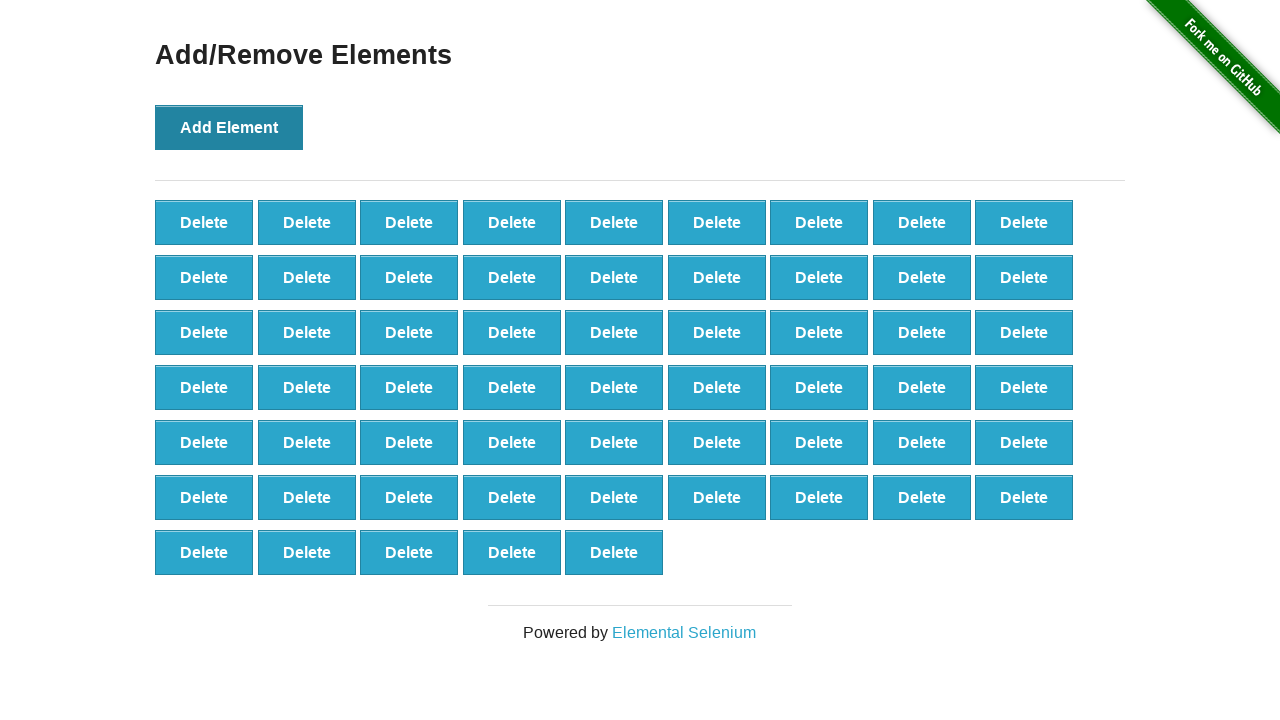

Clicked Add Element button (iteration 60/100) at (229, 127) on xpath=//*[text()='Add Element']
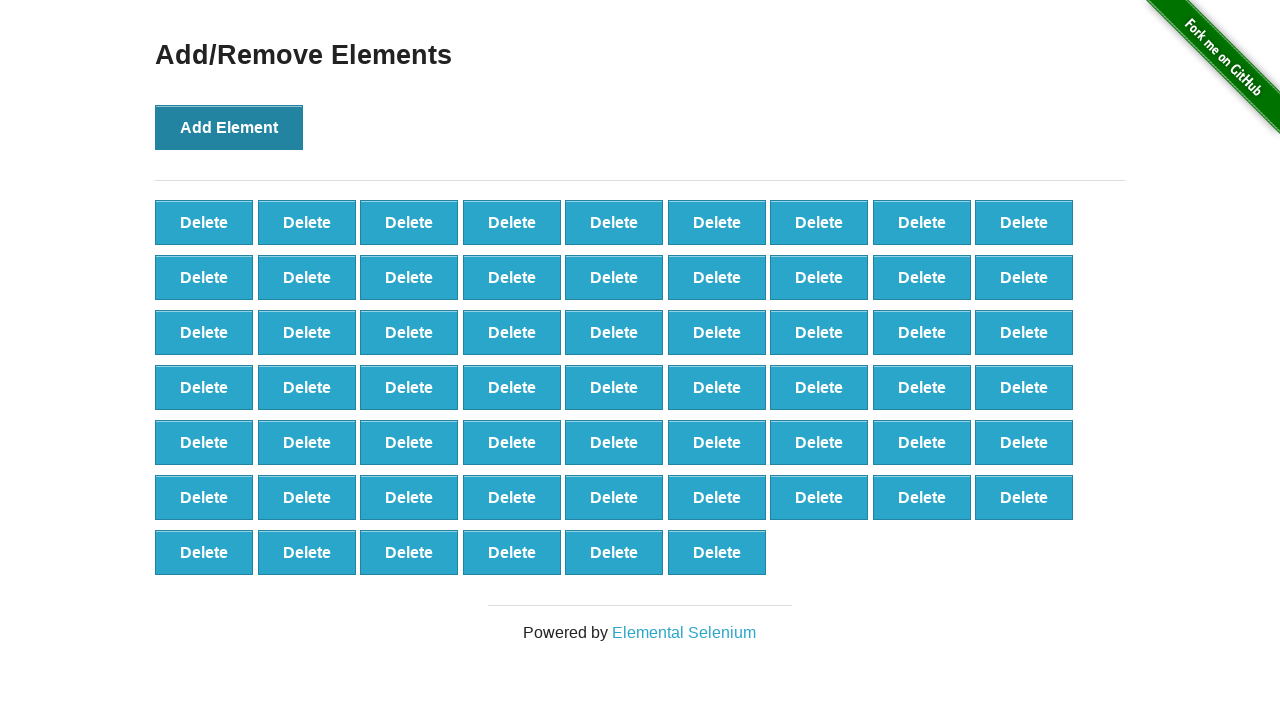

Clicked Add Element button (iteration 61/100) at (229, 127) on xpath=//*[text()='Add Element']
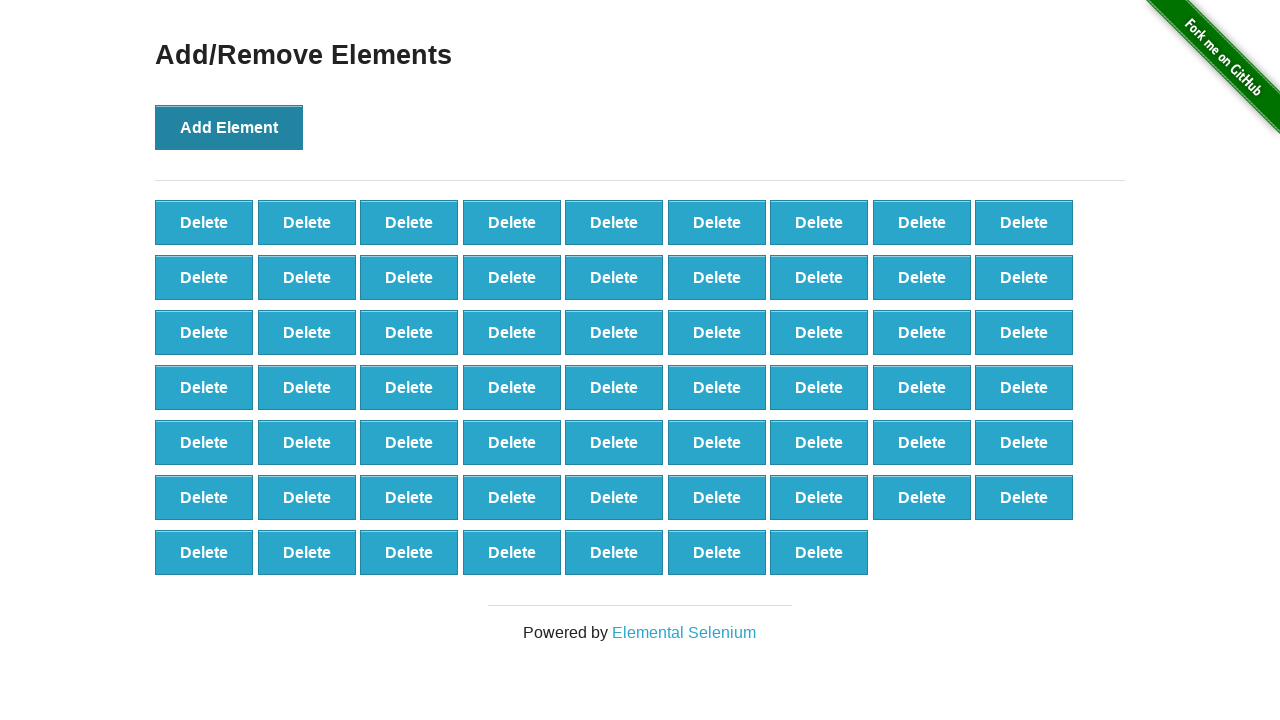

Clicked Add Element button (iteration 62/100) at (229, 127) on xpath=//*[text()='Add Element']
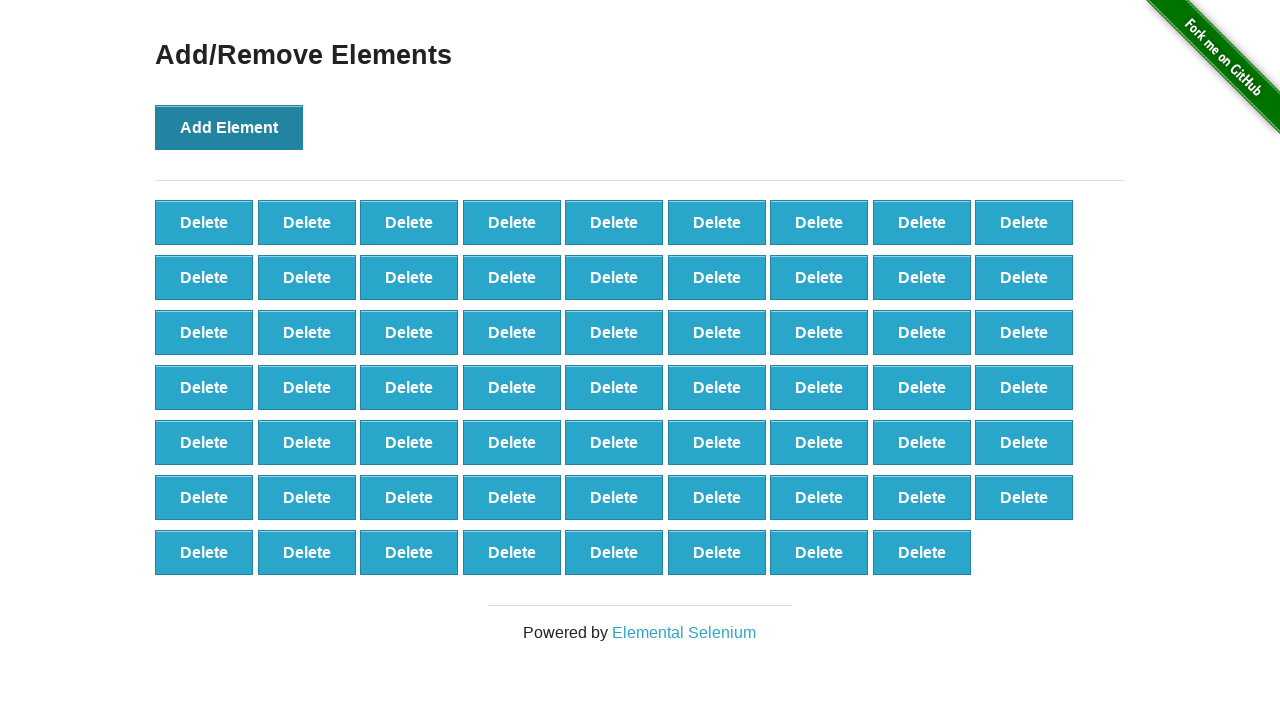

Clicked Add Element button (iteration 63/100) at (229, 127) on xpath=//*[text()='Add Element']
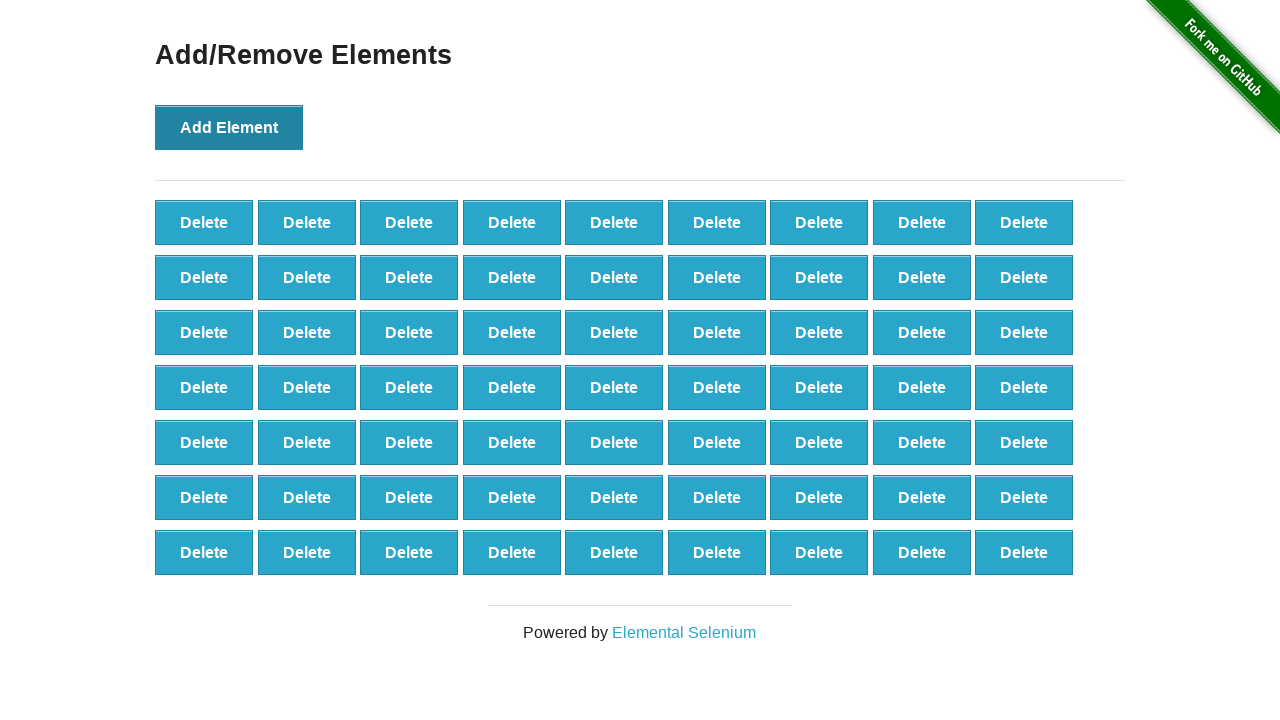

Clicked Add Element button (iteration 64/100) at (229, 127) on xpath=//*[text()='Add Element']
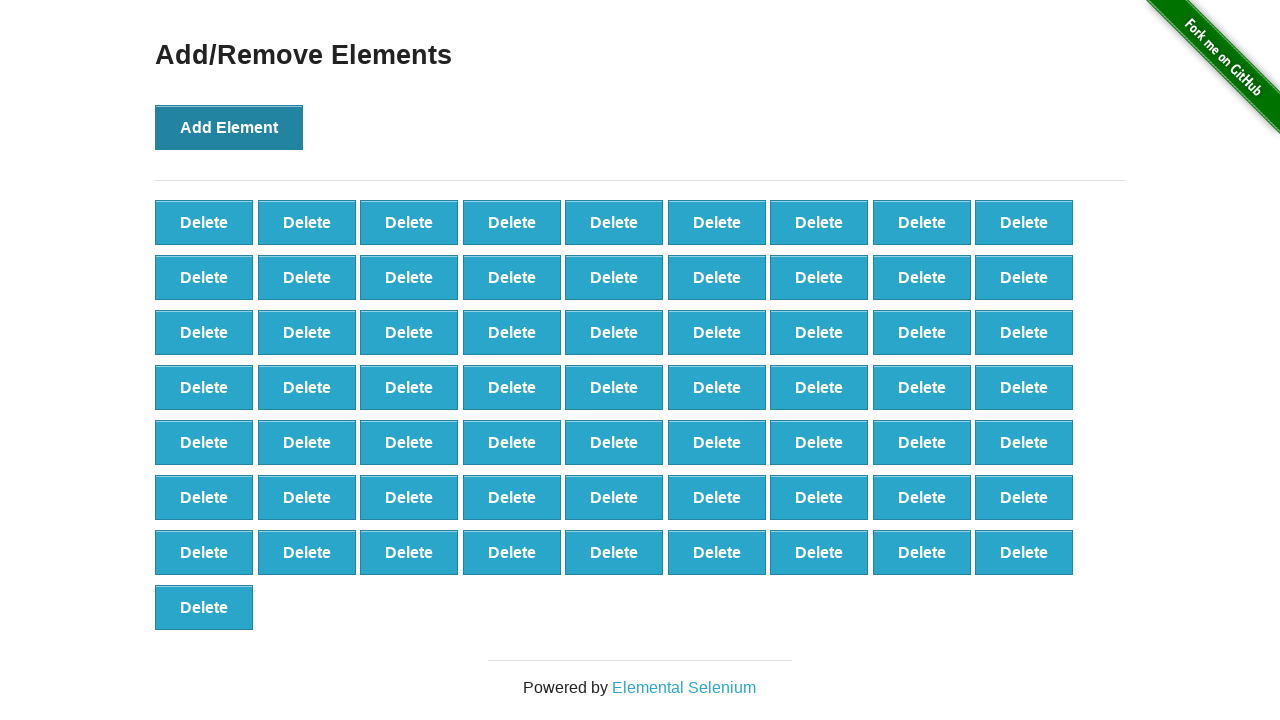

Clicked Add Element button (iteration 65/100) at (229, 127) on xpath=//*[text()='Add Element']
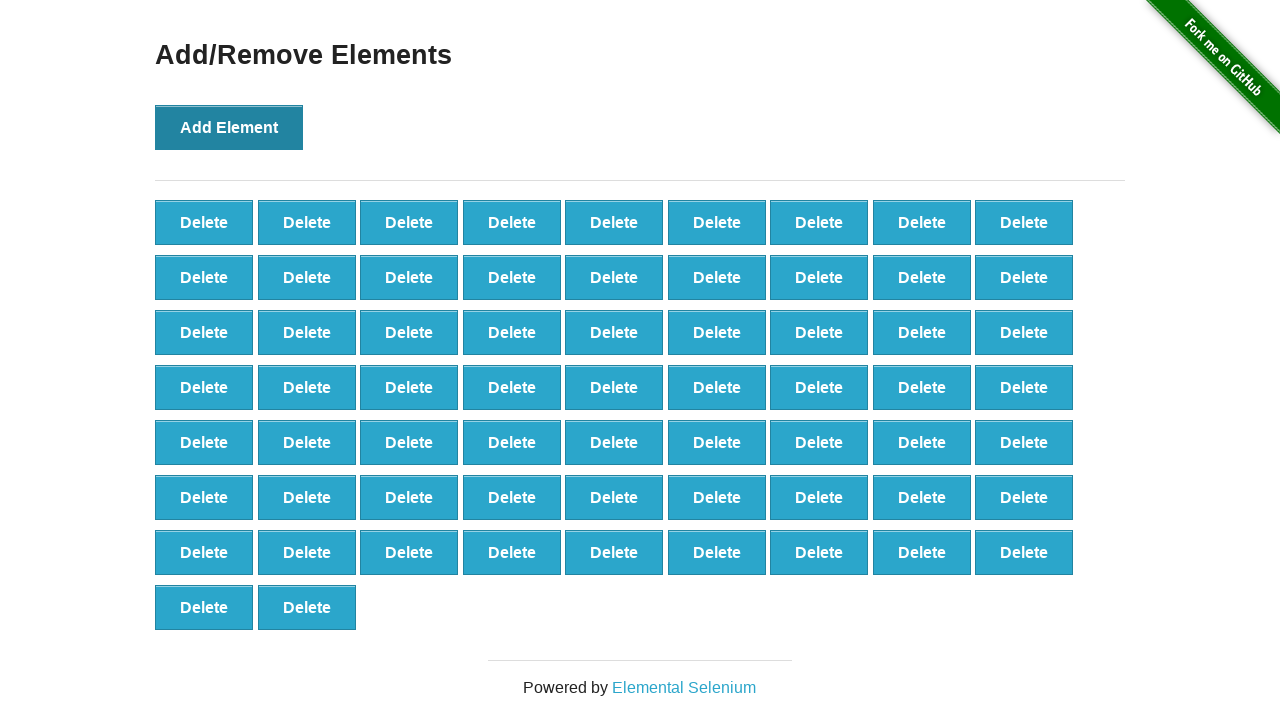

Clicked Add Element button (iteration 66/100) at (229, 127) on xpath=//*[text()='Add Element']
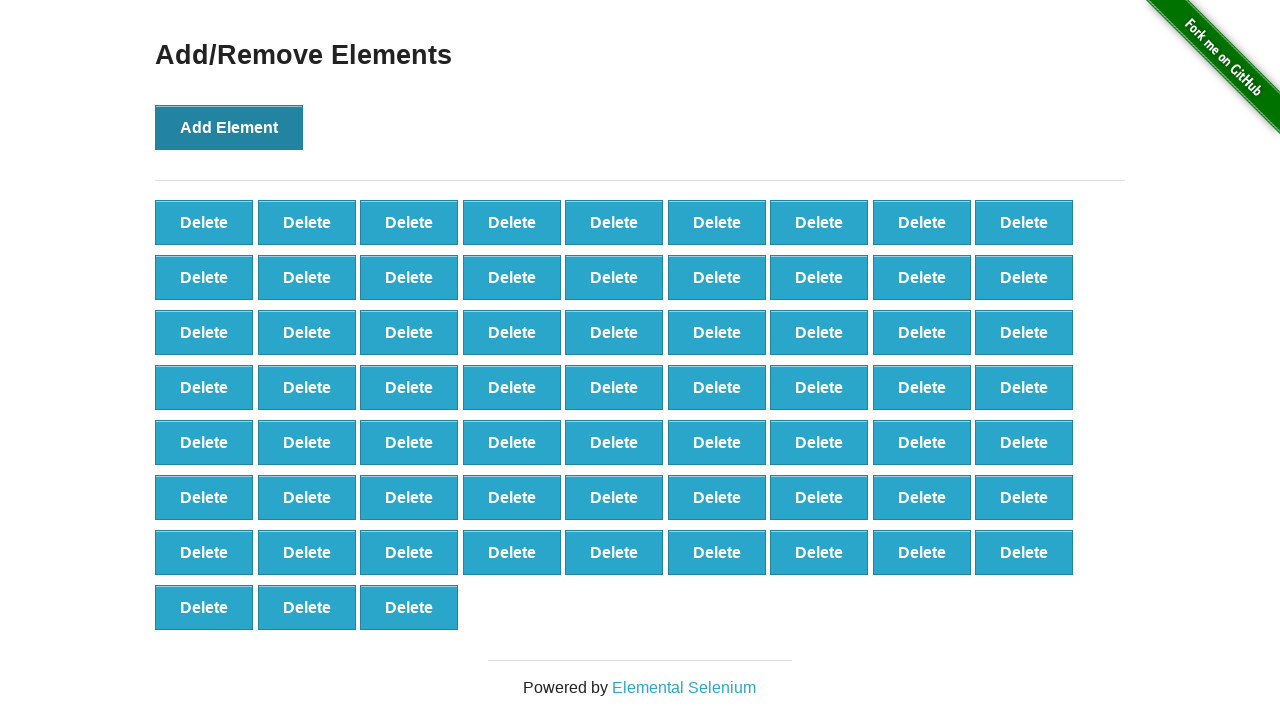

Clicked Add Element button (iteration 67/100) at (229, 127) on xpath=//*[text()='Add Element']
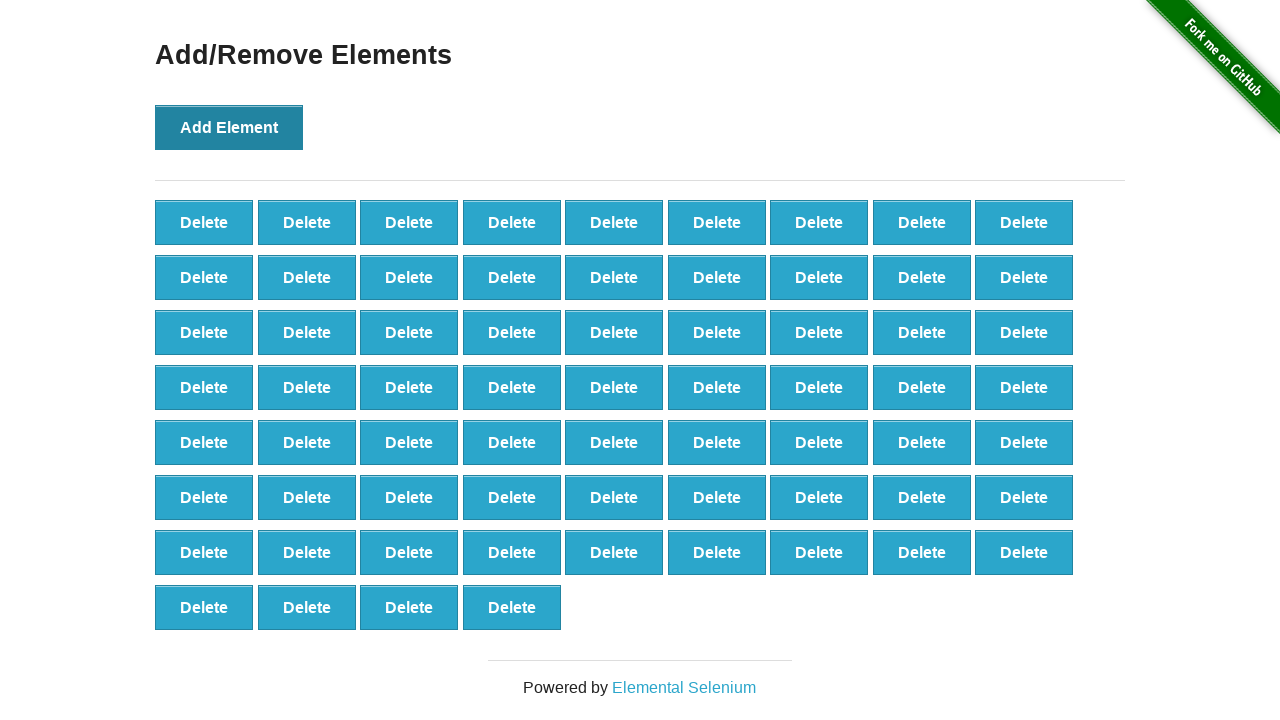

Clicked Add Element button (iteration 68/100) at (229, 127) on xpath=//*[text()='Add Element']
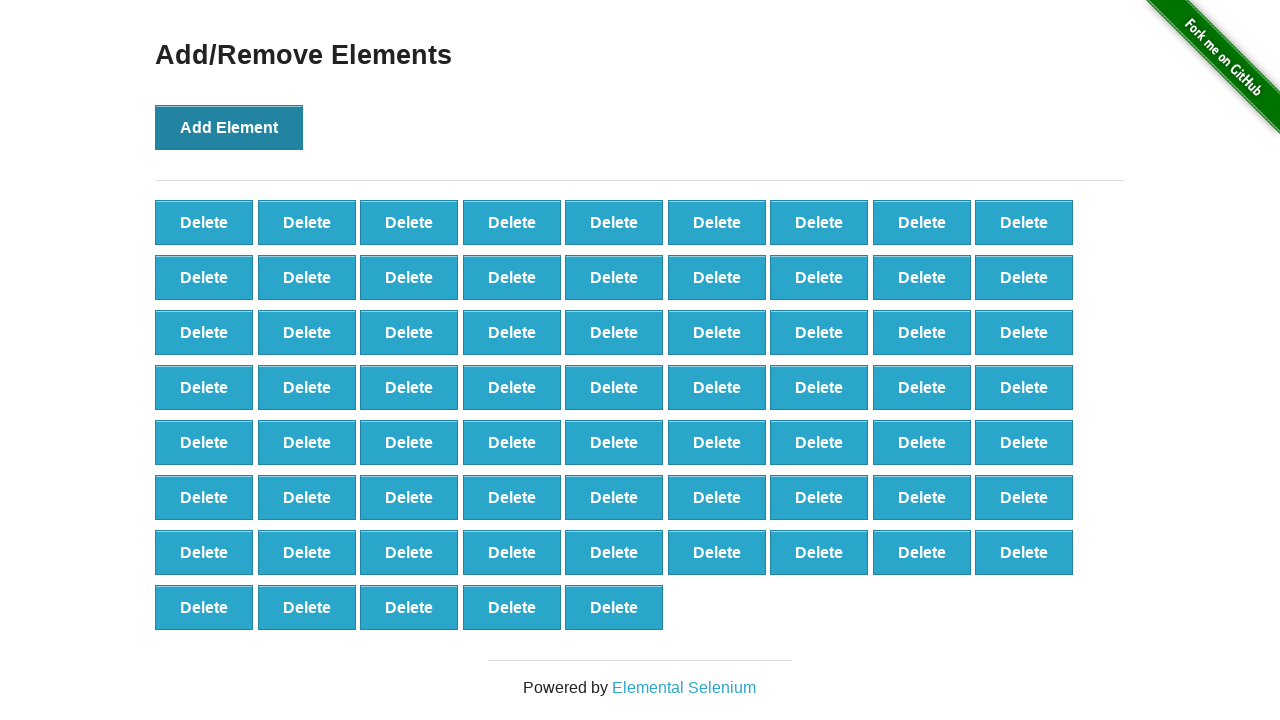

Clicked Add Element button (iteration 69/100) at (229, 127) on xpath=//*[text()='Add Element']
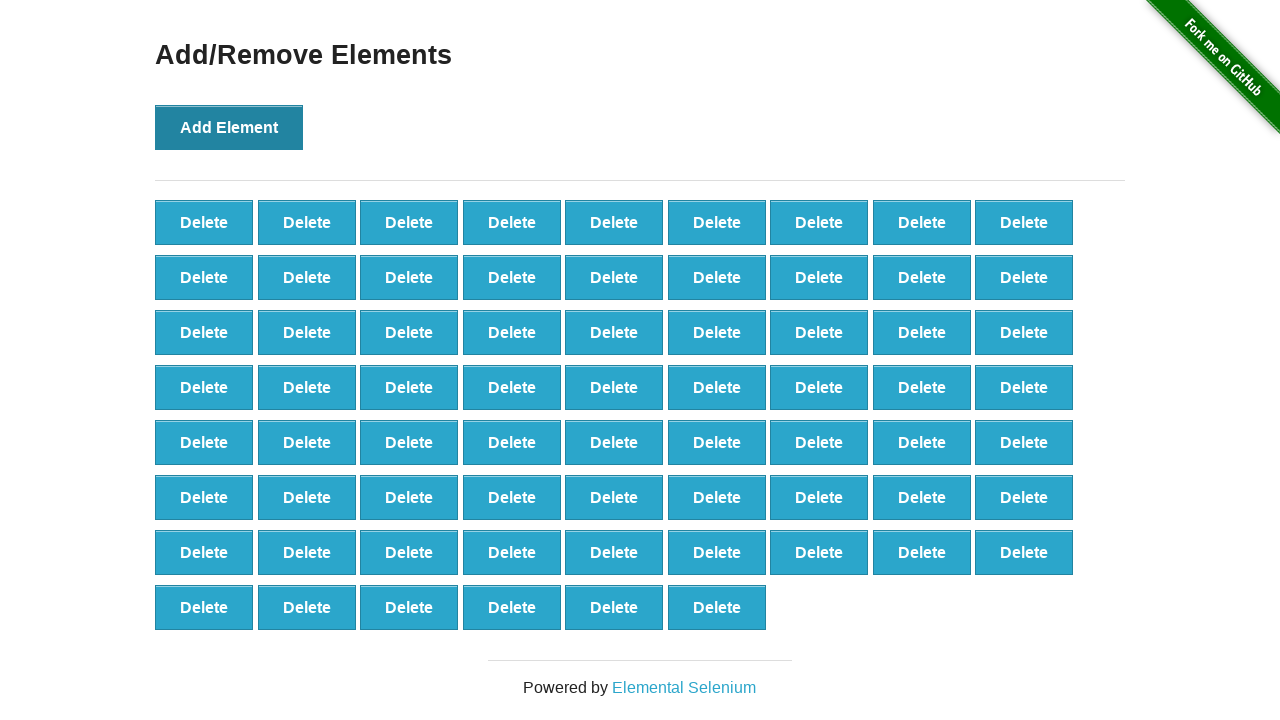

Clicked Add Element button (iteration 70/100) at (229, 127) on xpath=//*[text()='Add Element']
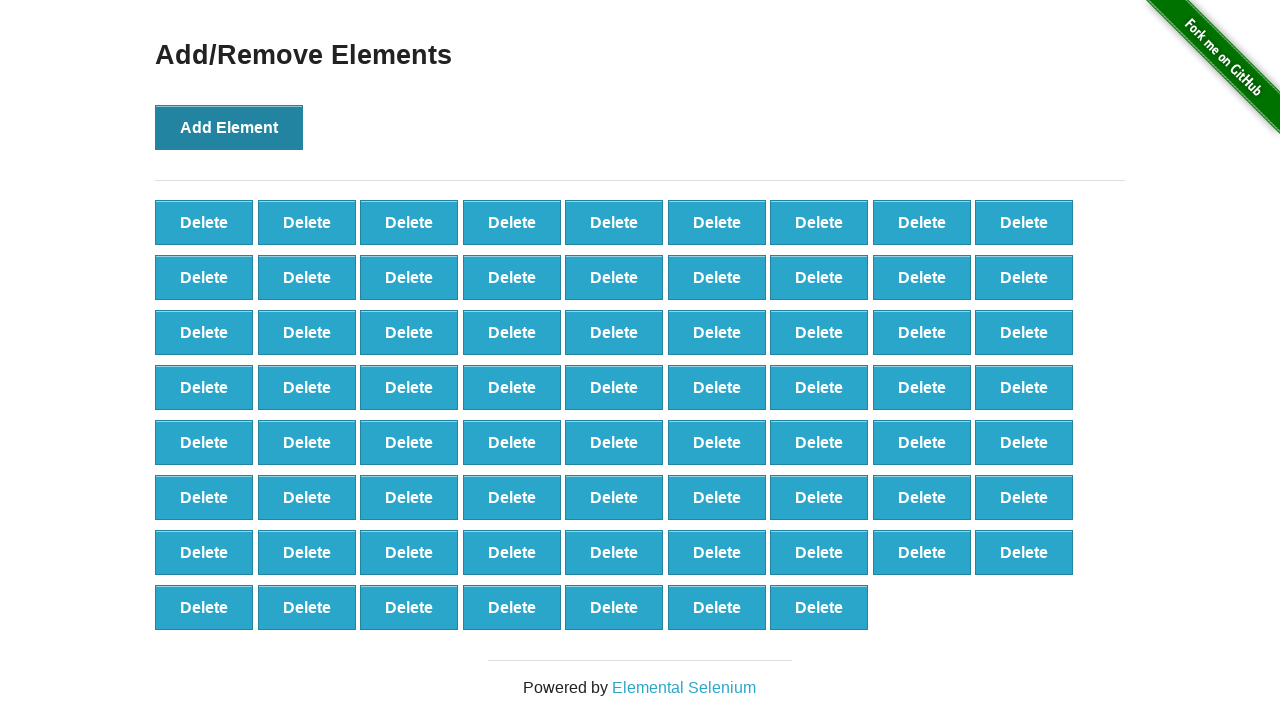

Clicked Add Element button (iteration 71/100) at (229, 127) on xpath=//*[text()='Add Element']
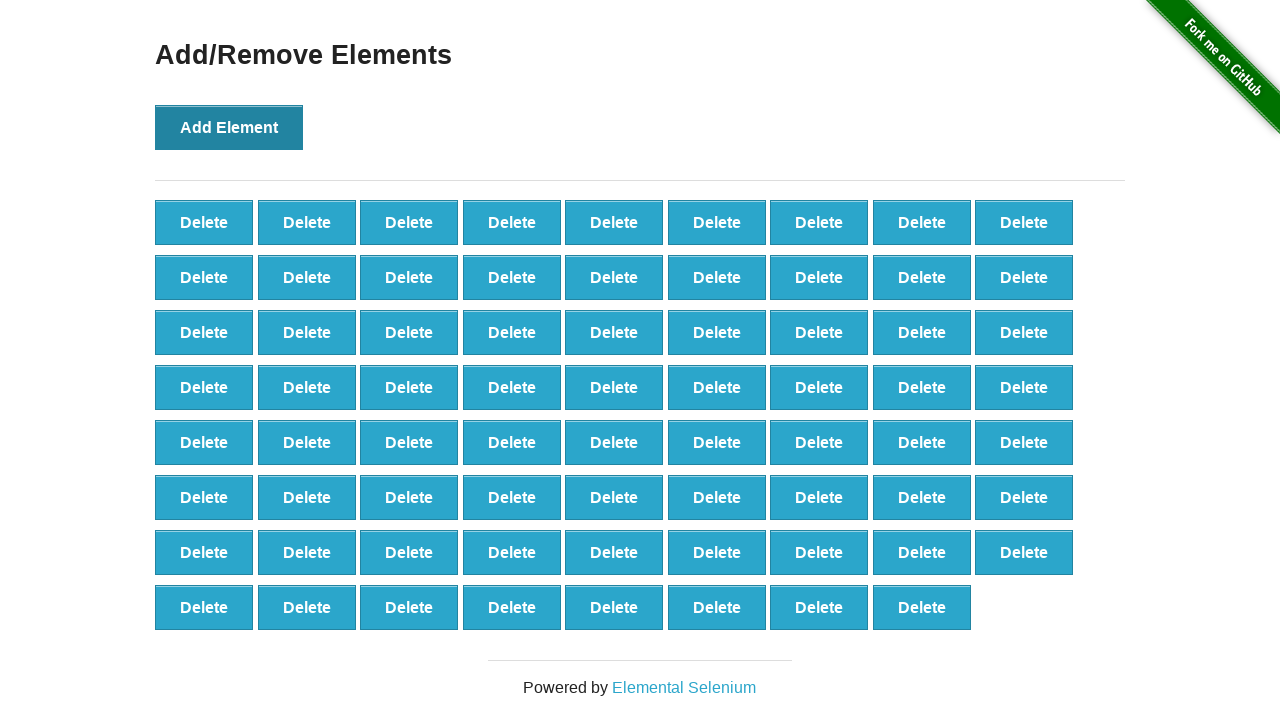

Clicked Add Element button (iteration 72/100) at (229, 127) on xpath=//*[text()='Add Element']
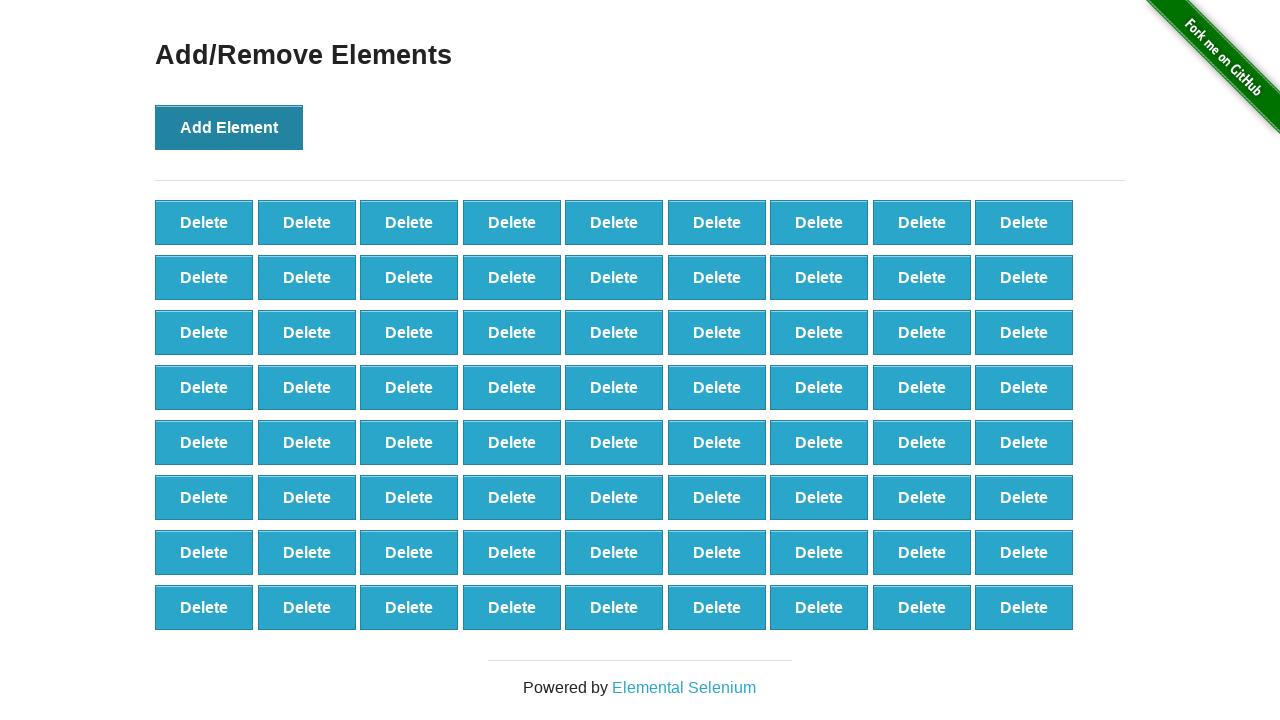

Clicked Add Element button (iteration 73/100) at (229, 127) on xpath=//*[text()='Add Element']
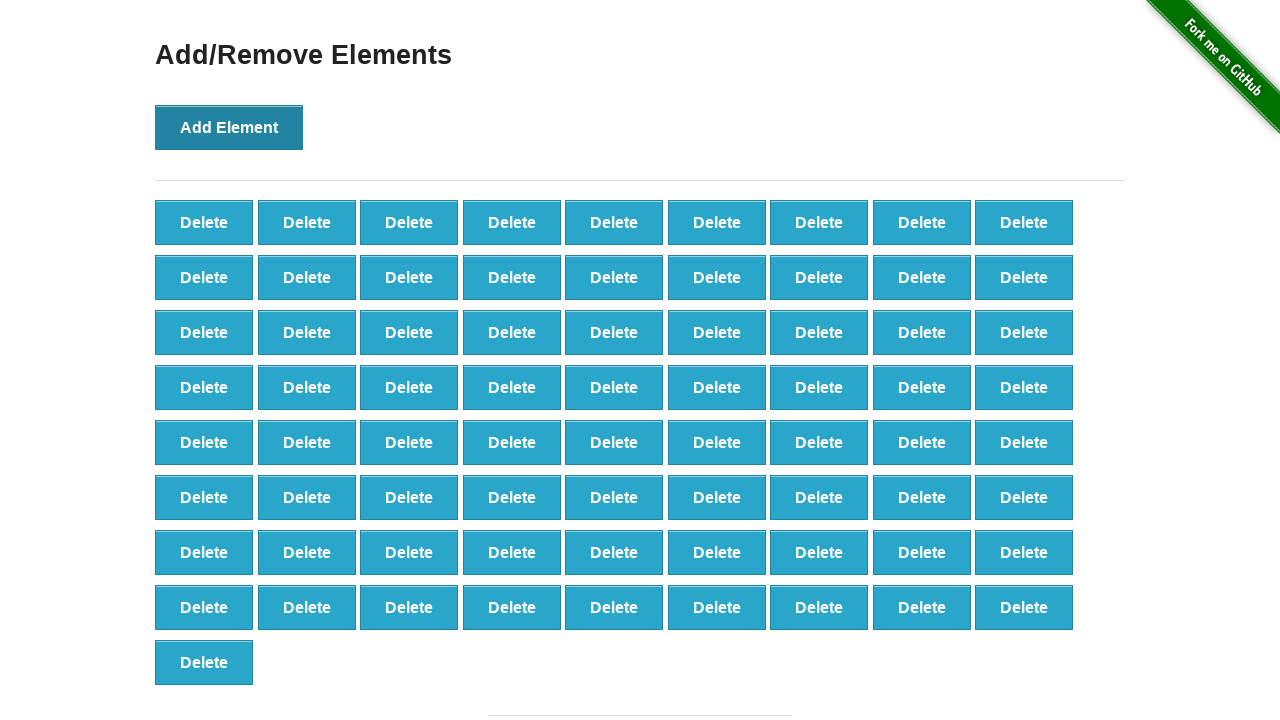

Clicked Add Element button (iteration 74/100) at (229, 127) on xpath=//*[text()='Add Element']
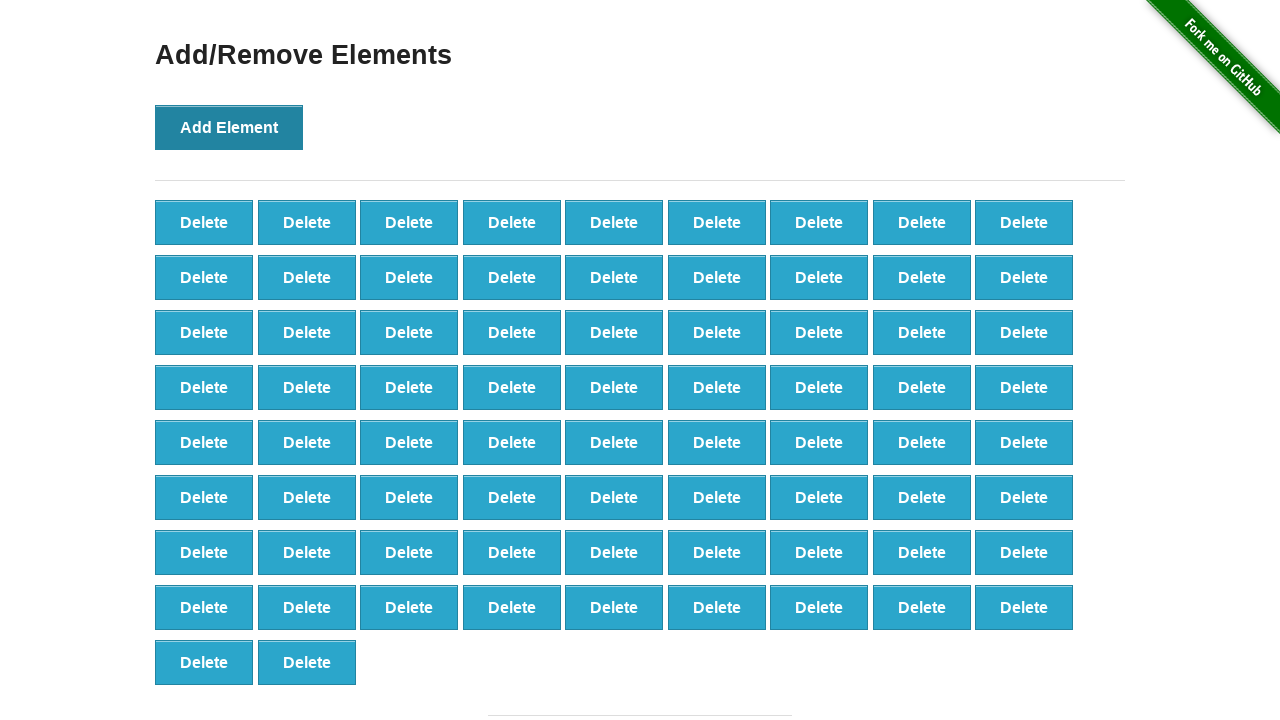

Clicked Add Element button (iteration 75/100) at (229, 127) on xpath=//*[text()='Add Element']
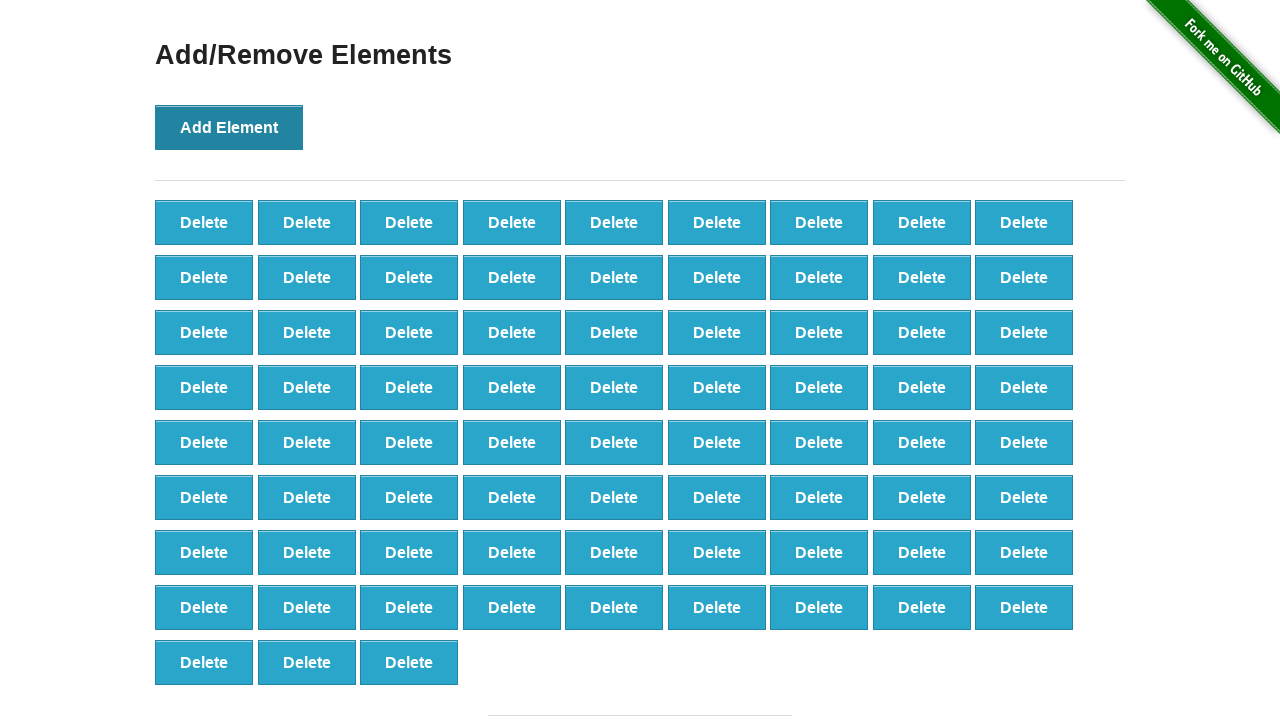

Clicked Add Element button (iteration 76/100) at (229, 127) on xpath=//*[text()='Add Element']
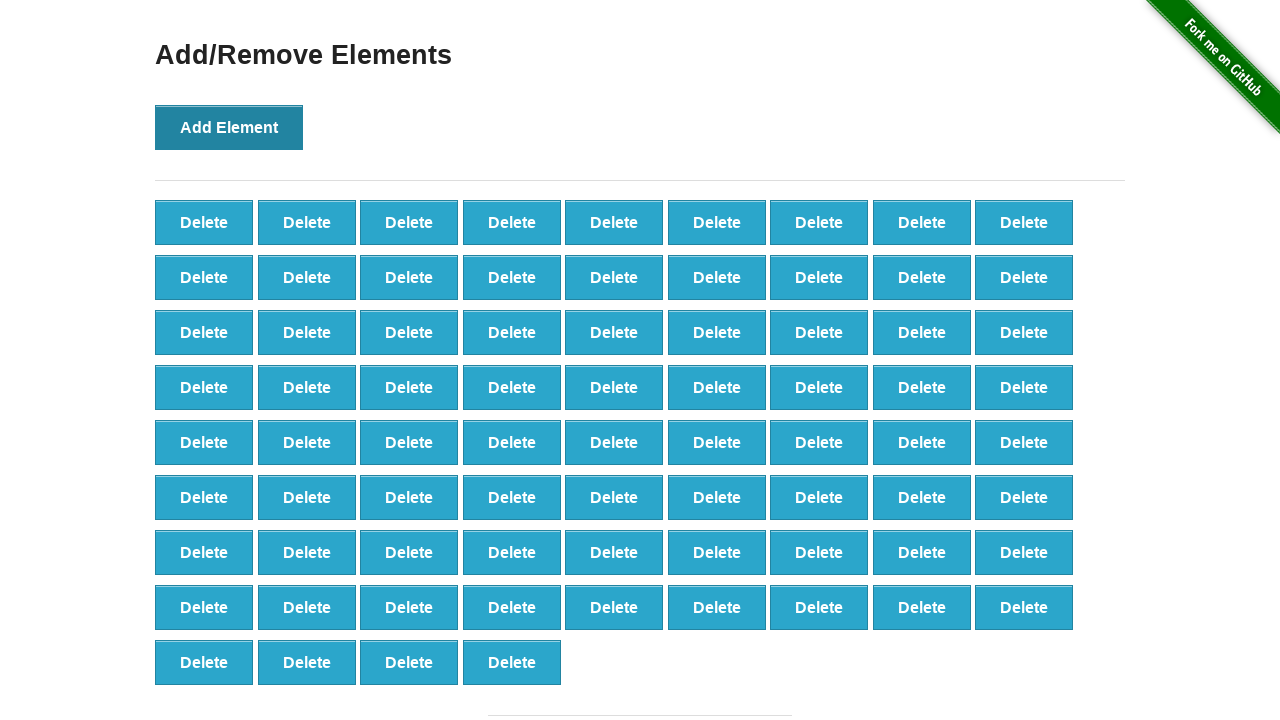

Clicked Add Element button (iteration 77/100) at (229, 127) on xpath=//*[text()='Add Element']
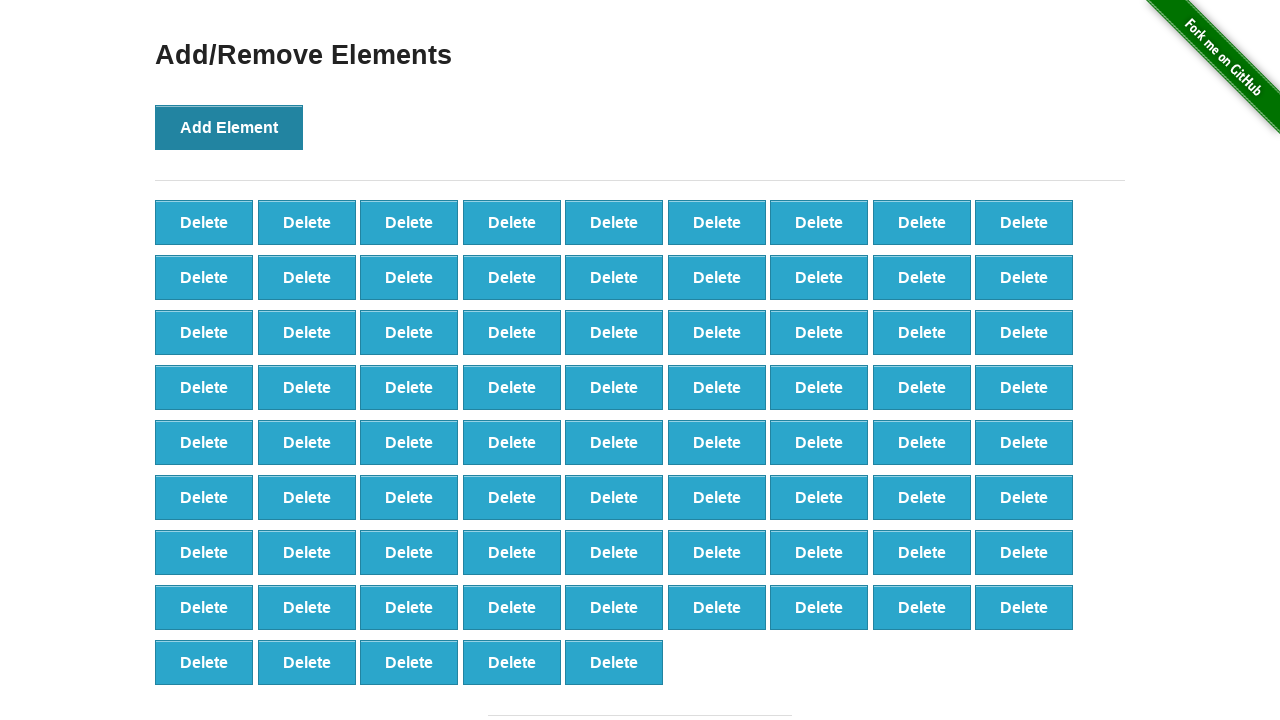

Clicked Add Element button (iteration 78/100) at (229, 127) on xpath=//*[text()='Add Element']
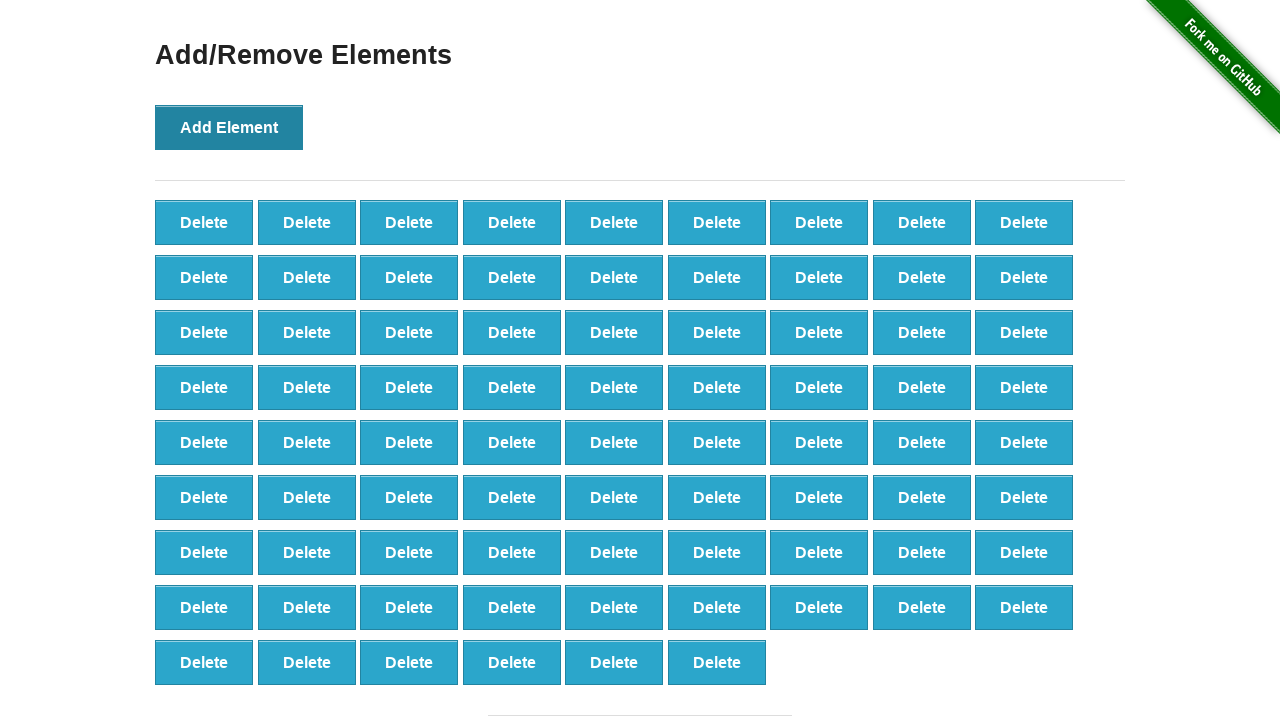

Clicked Add Element button (iteration 79/100) at (229, 127) on xpath=//*[text()='Add Element']
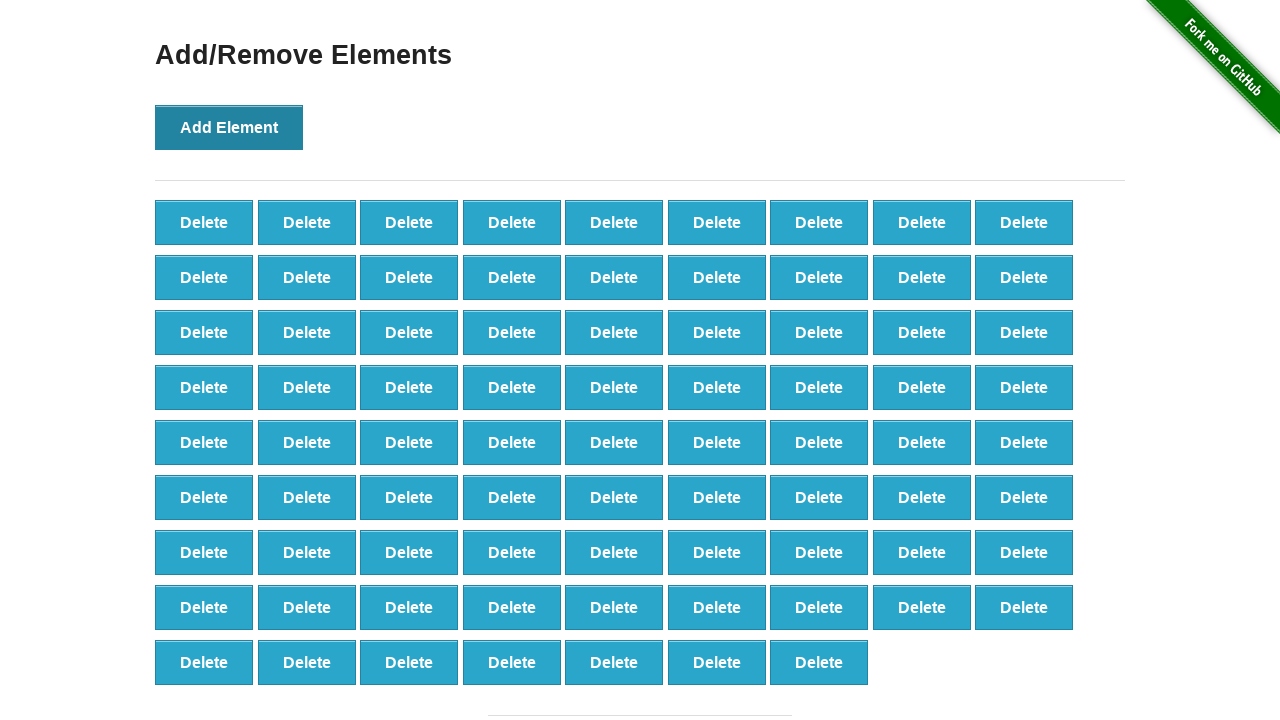

Clicked Add Element button (iteration 80/100) at (229, 127) on xpath=//*[text()='Add Element']
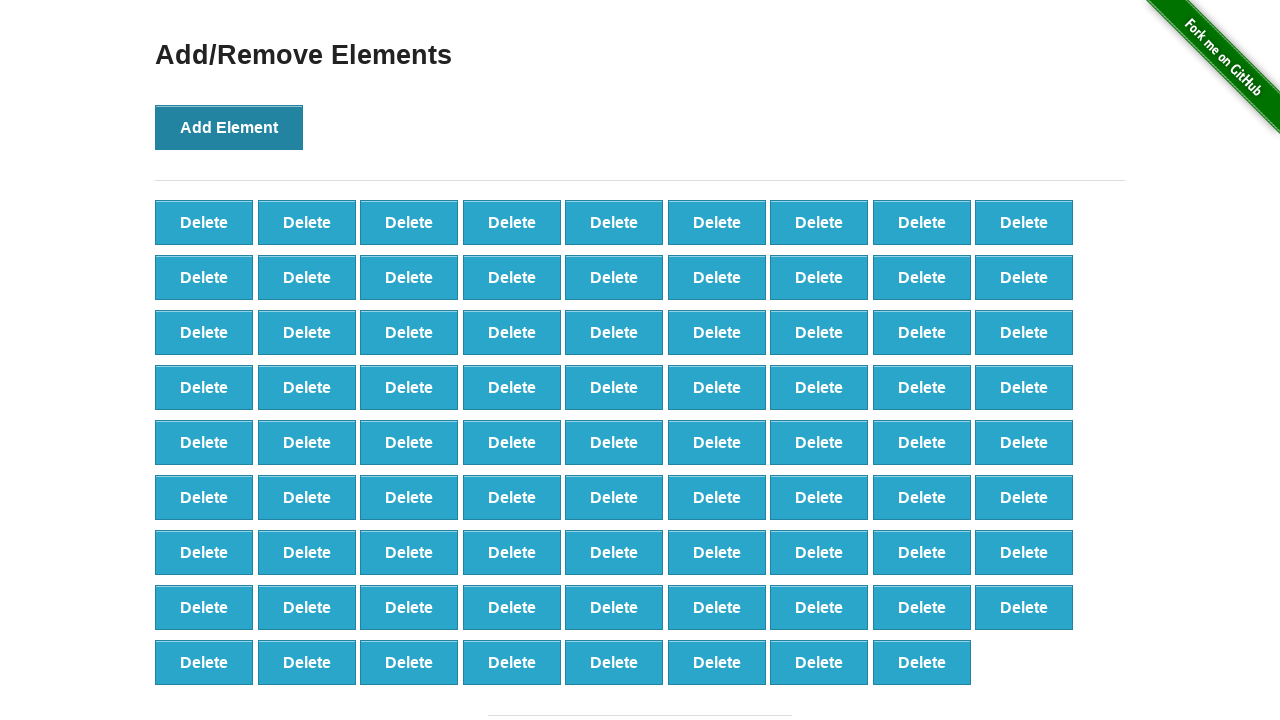

Clicked Add Element button (iteration 81/100) at (229, 127) on xpath=//*[text()='Add Element']
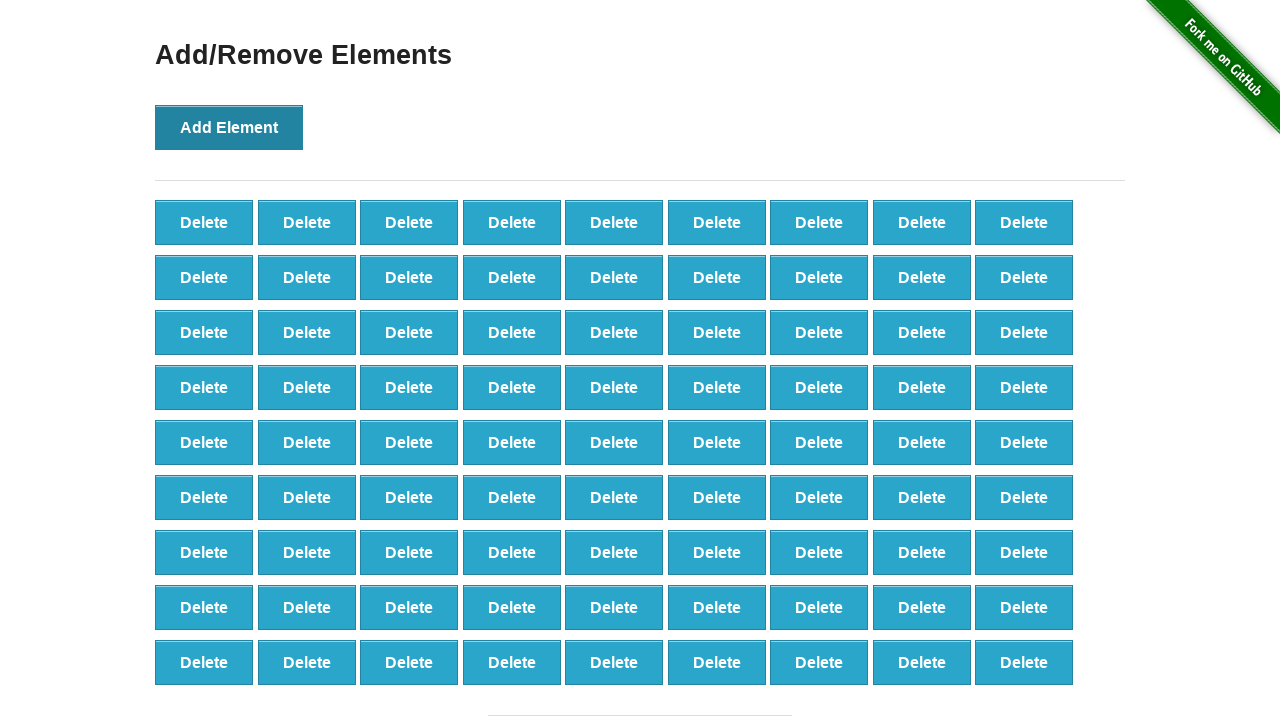

Clicked Add Element button (iteration 82/100) at (229, 127) on xpath=//*[text()='Add Element']
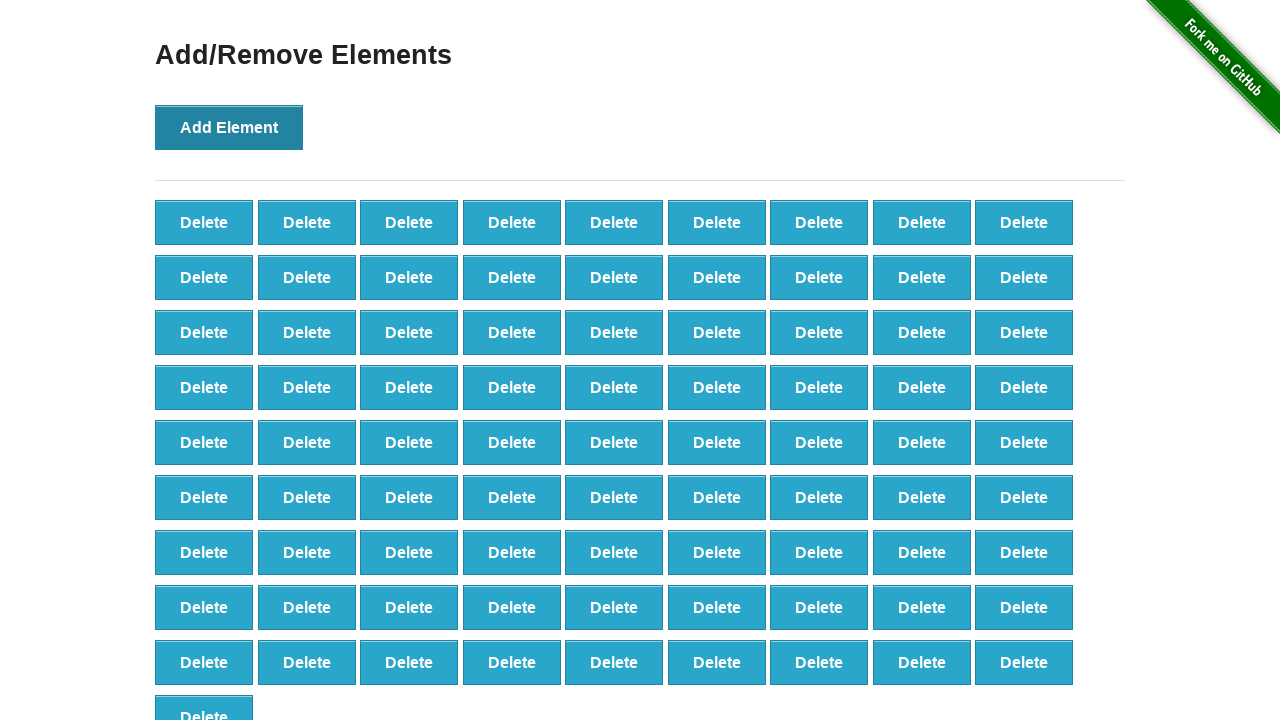

Clicked Add Element button (iteration 83/100) at (229, 127) on xpath=//*[text()='Add Element']
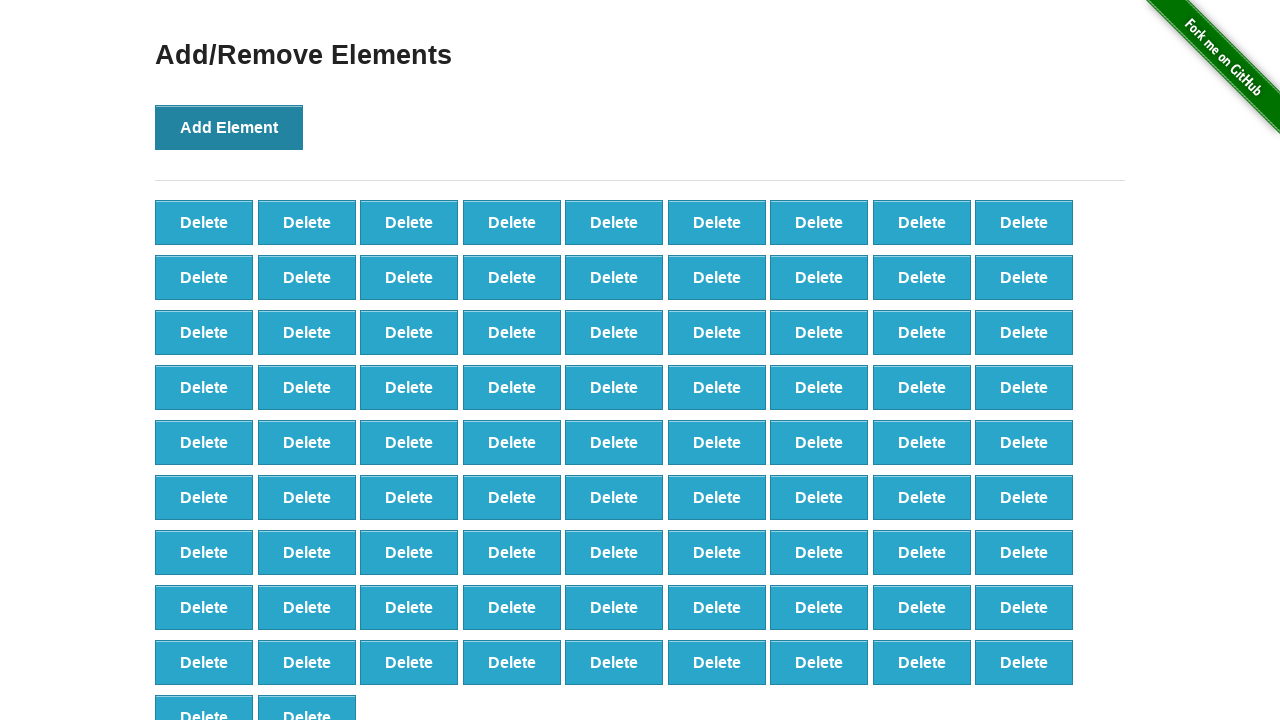

Clicked Add Element button (iteration 84/100) at (229, 127) on xpath=//*[text()='Add Element']
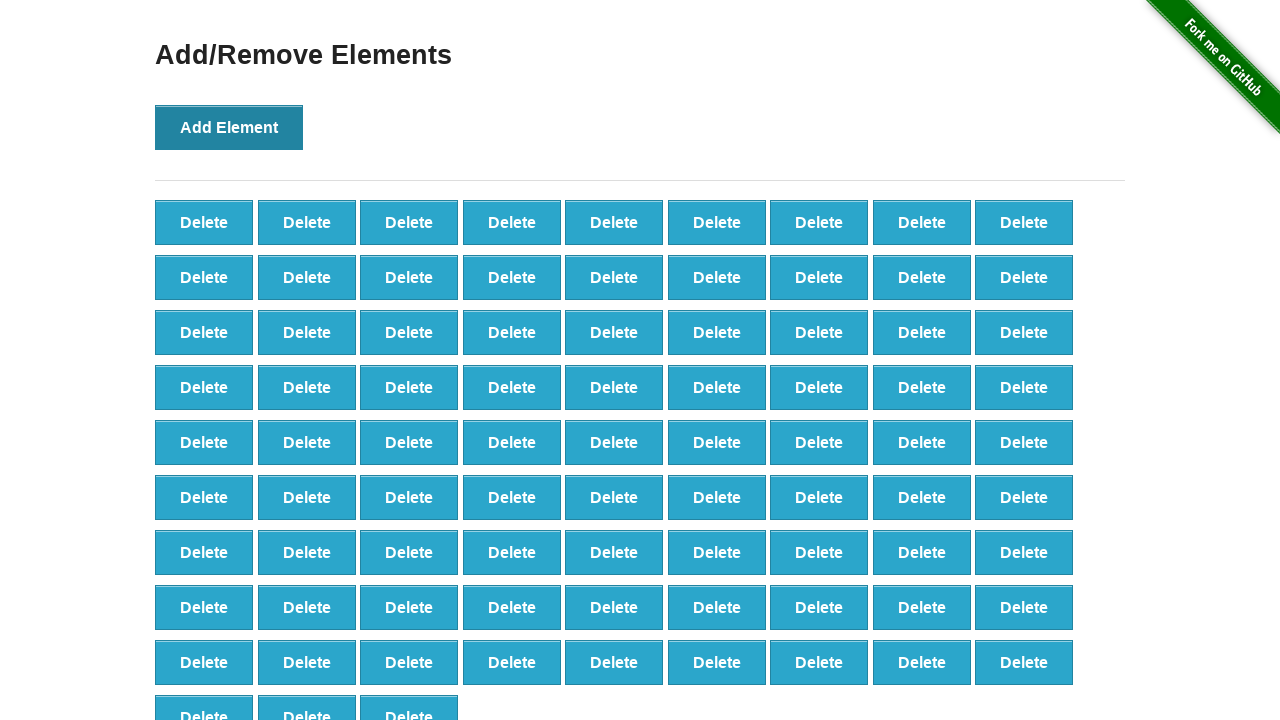

Clicked Add Element button (iteration 85/100) at (229, 127) on xpath=//*[text()='Add Element']
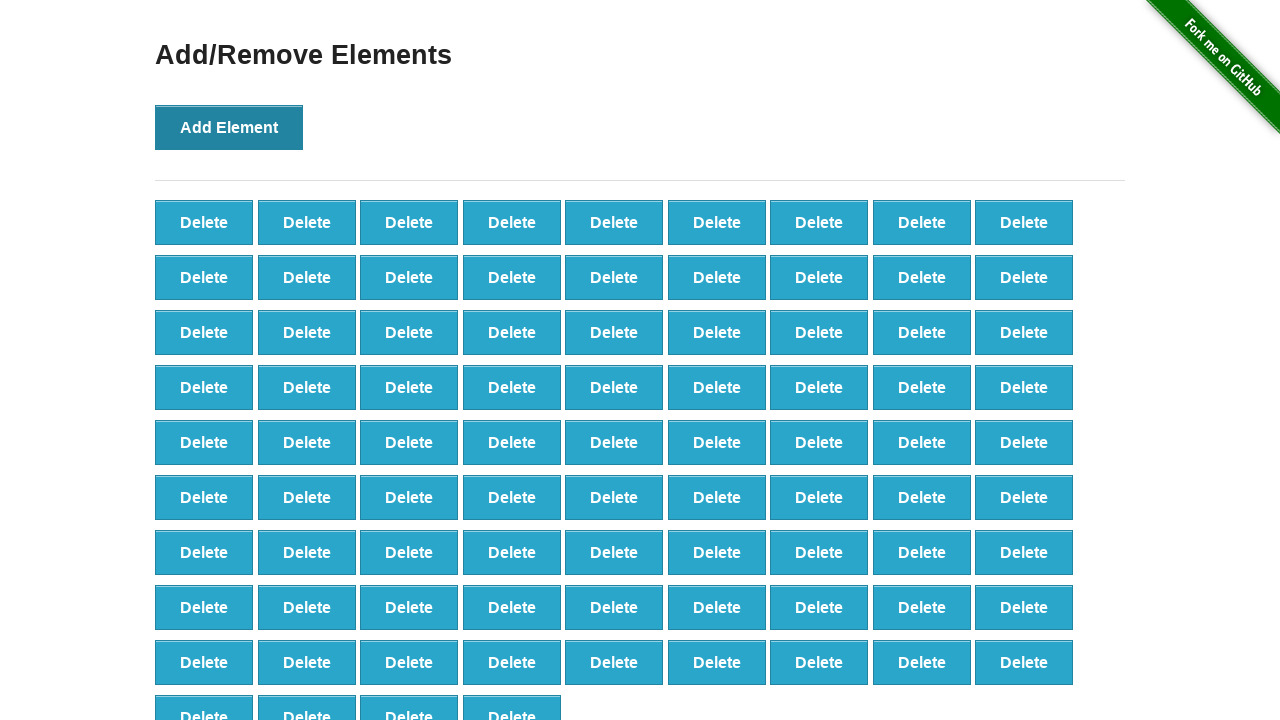

Clicked Add Element button (iteration 86/100) at (229, 127) on xpath=//*[text()='Add Element']
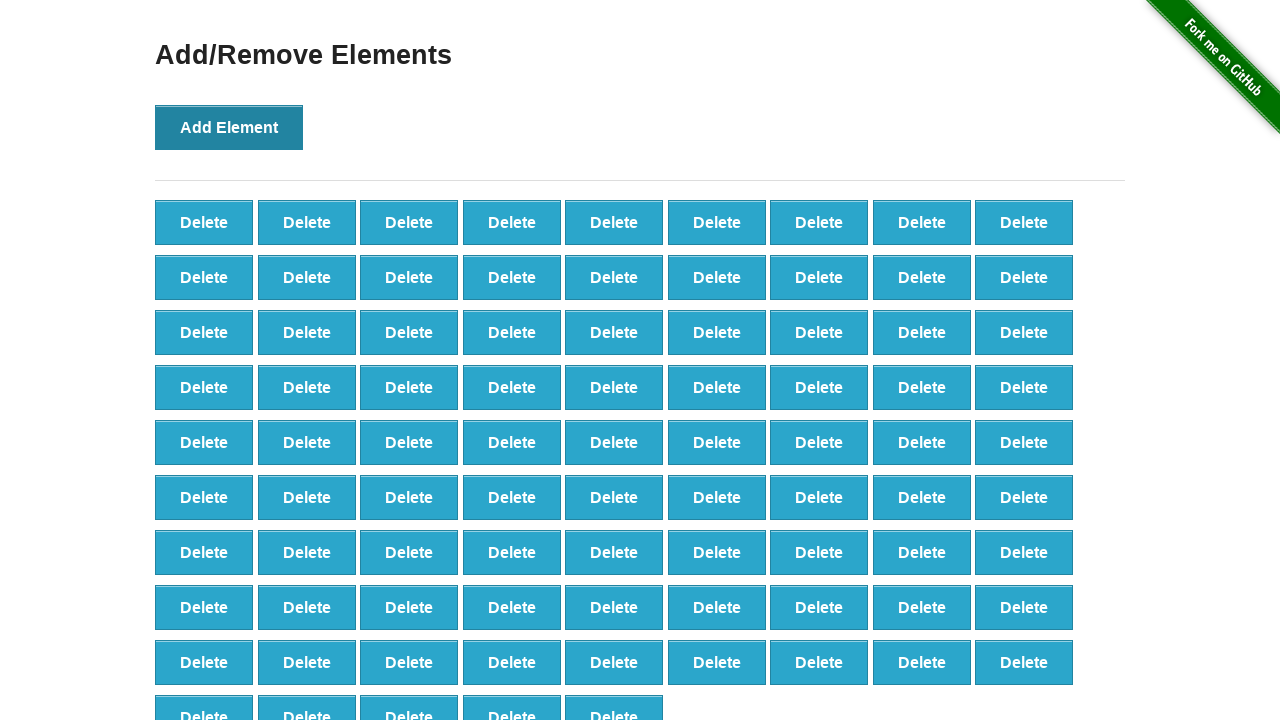

Clicked Add Element button (iteration 87/100) at (229, 127) on xpath=//*[text()='Add Element']
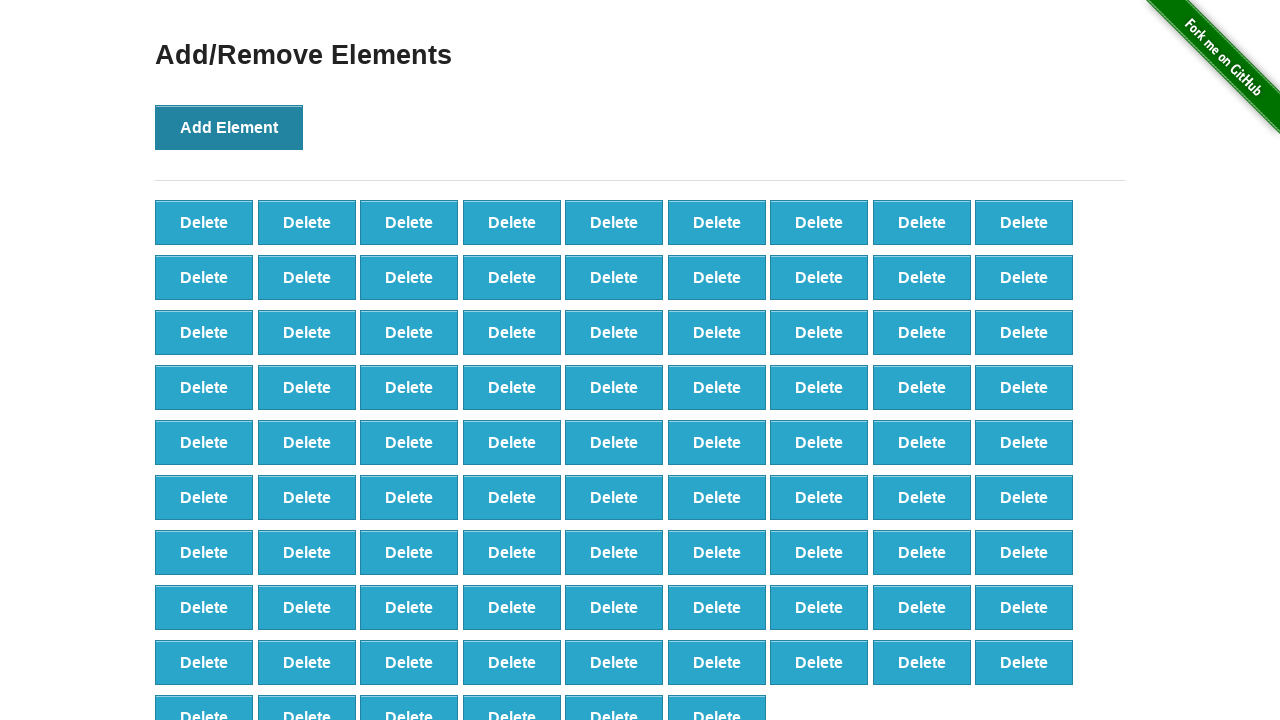

Clicked Add Element button (iteration 88/100) at (229, 127) on xpath=//*[text()='Add Element']
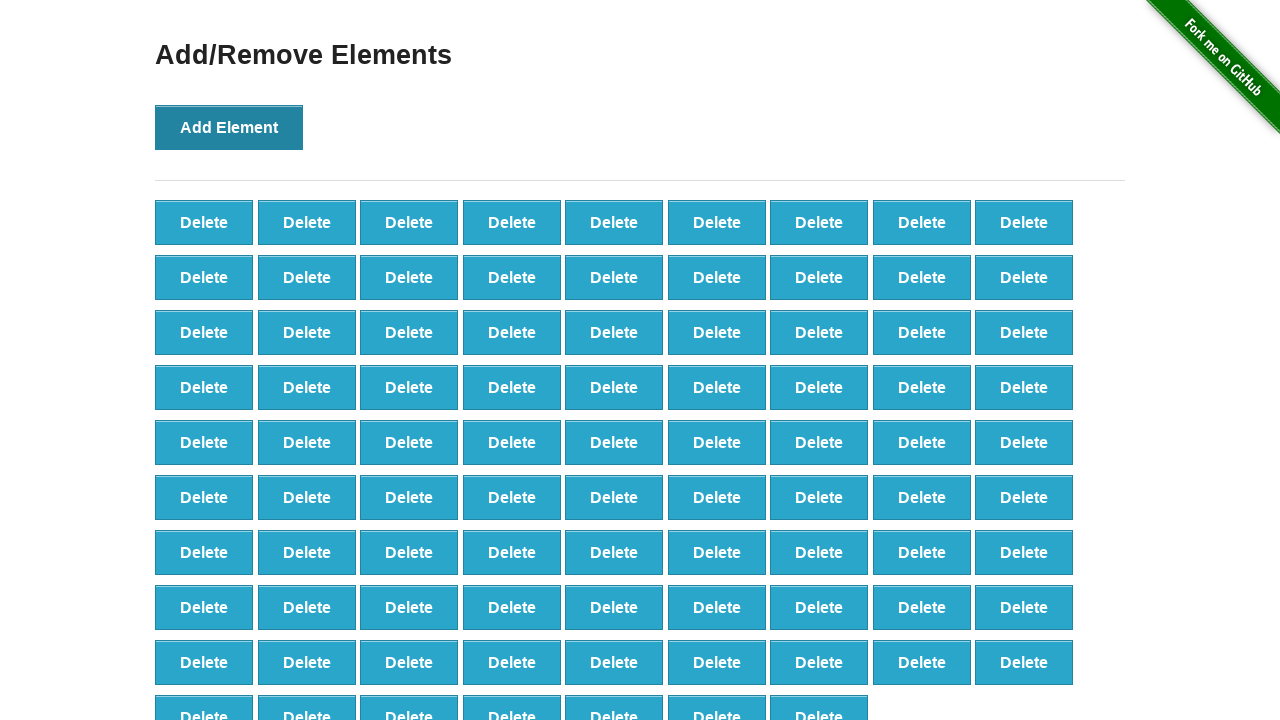

Clicked Add Element button (iteration 89/100) at (229, 127) on xpath=//*[text()='Add Element']
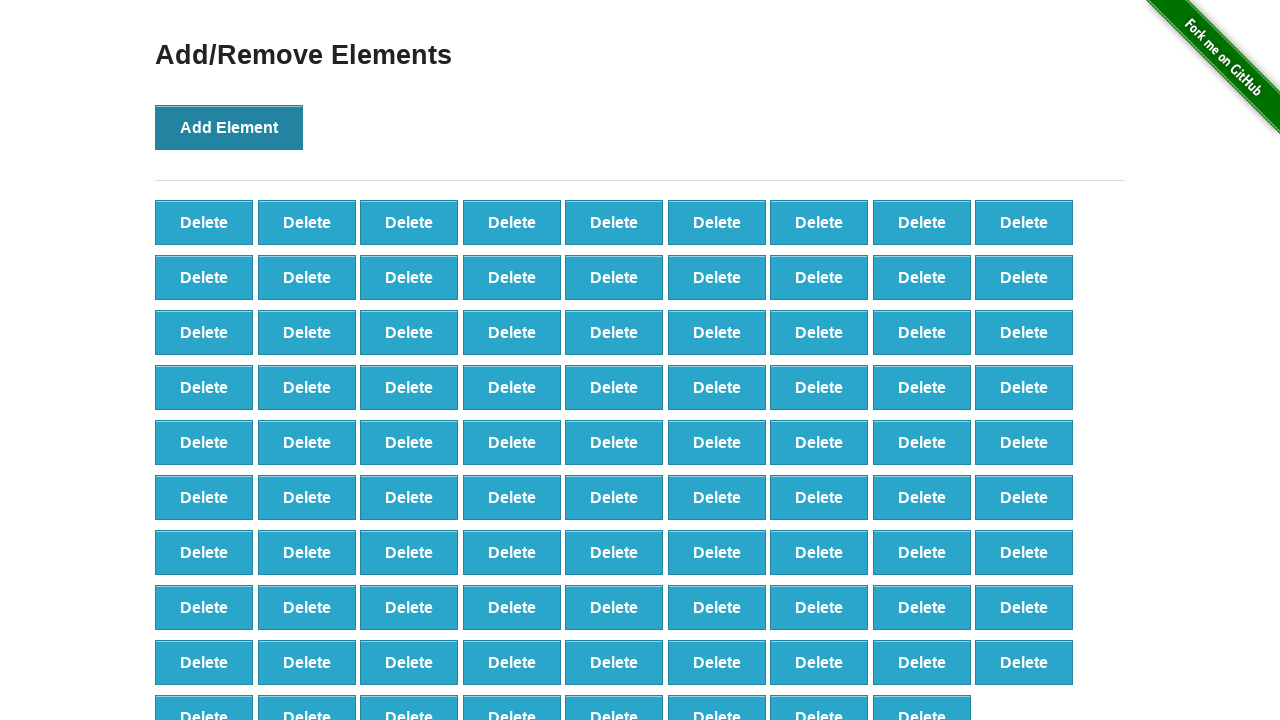

Clicked Add Element button (iteration 90/100) at (229, 127) on xpath=//*[text()='Add Element']
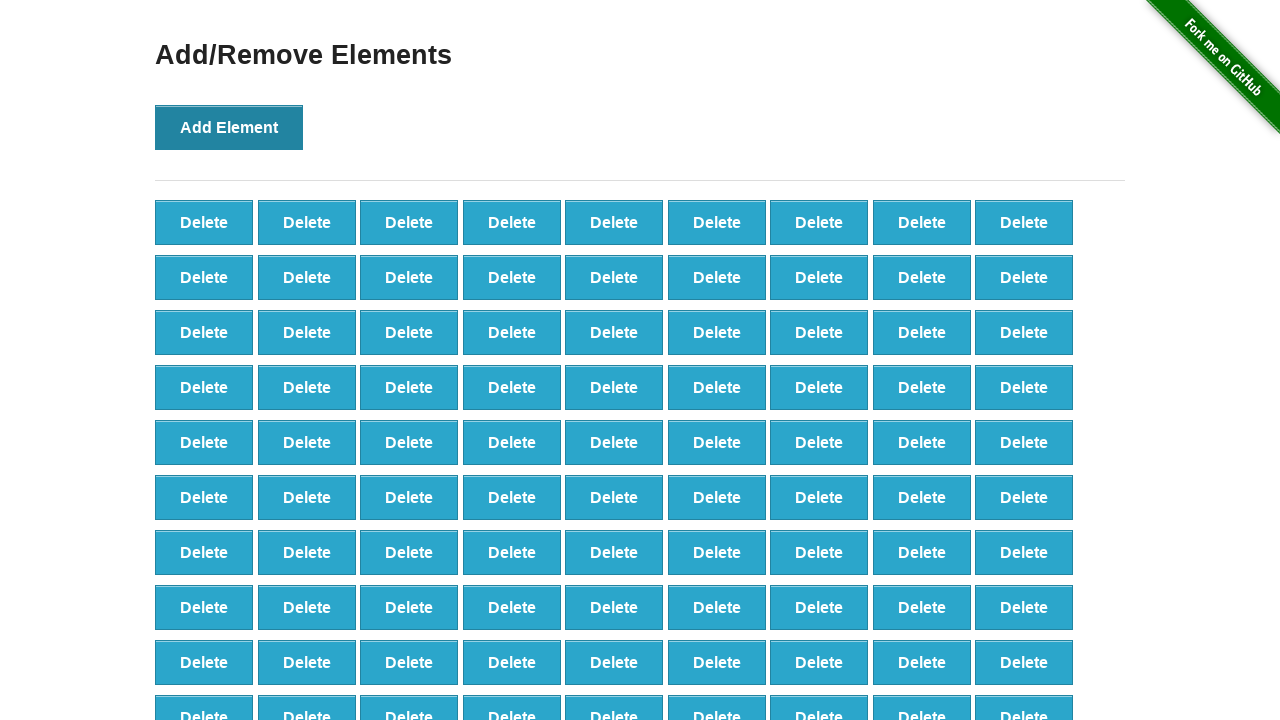

Clicked Add Element button (iteration 91/100) at (229, 127) on xpath=//*[text()='Add Element']
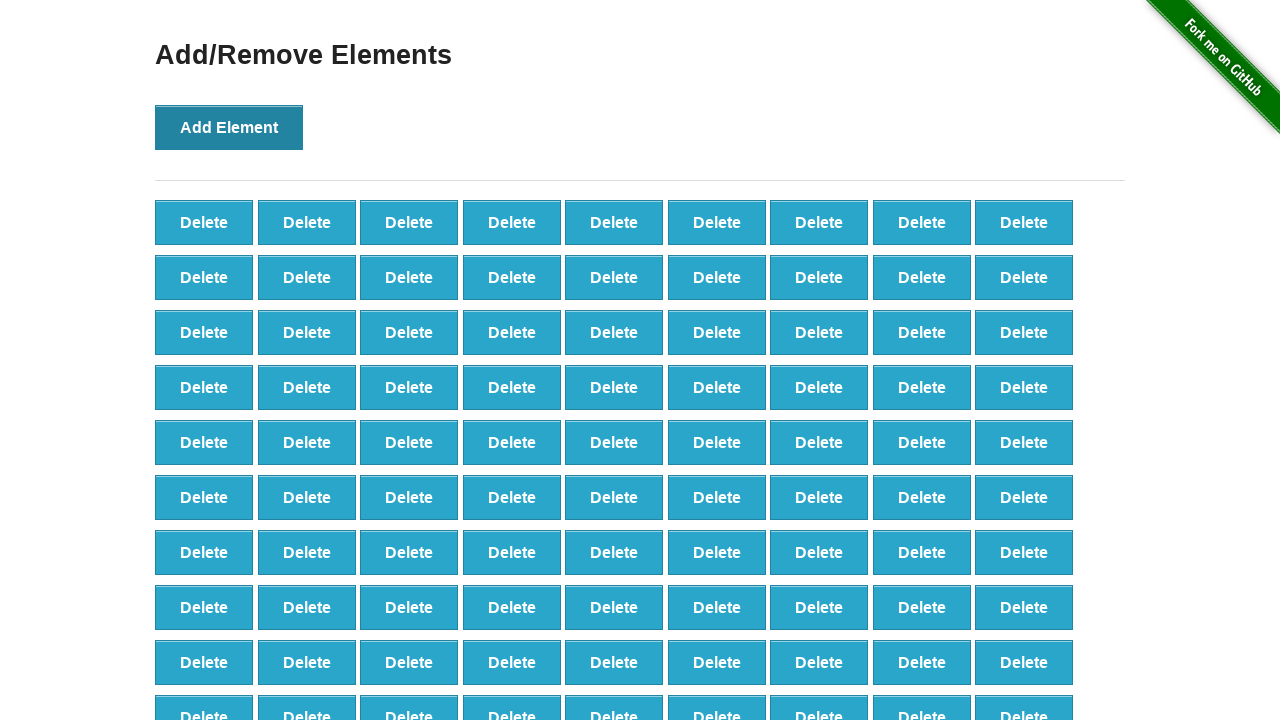

Clicked Add Element button (iteration 92/100) at (229, 127) on xpath=//*[text()='Add Element']
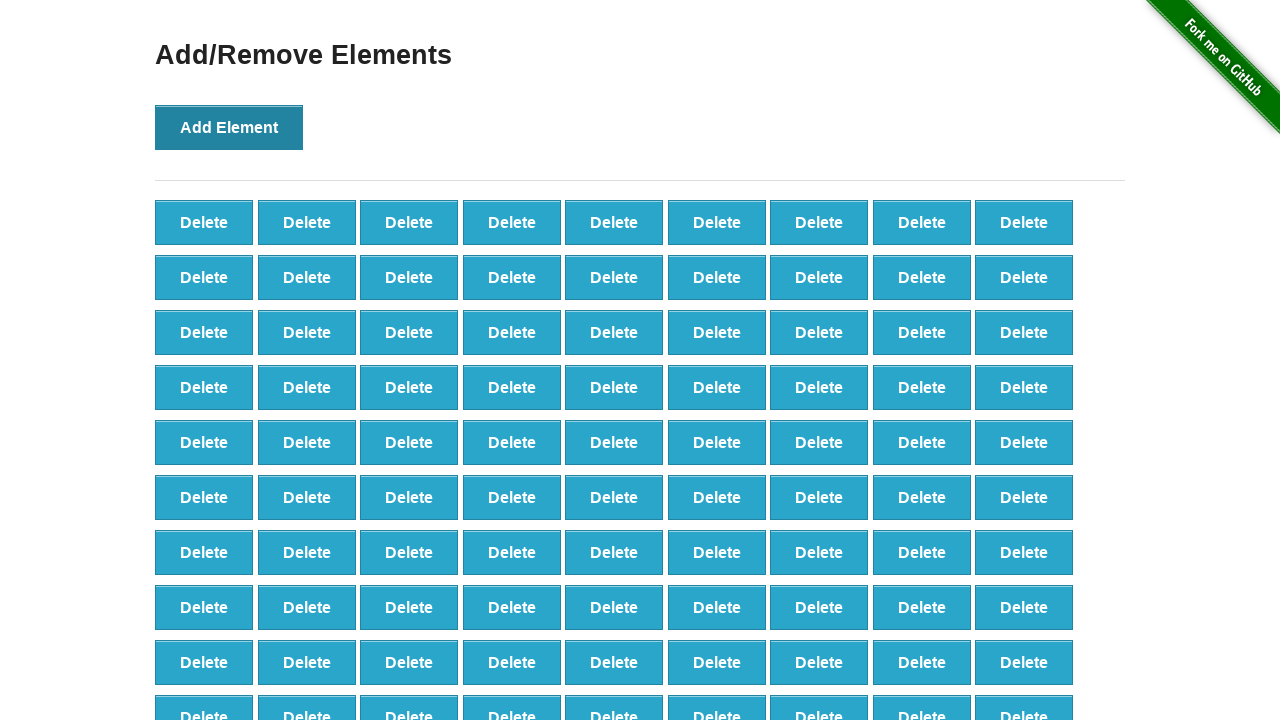

Clicked Add Element button (iteration 93/100) at (229, 127) on xpath=//*[text()='Add Element']
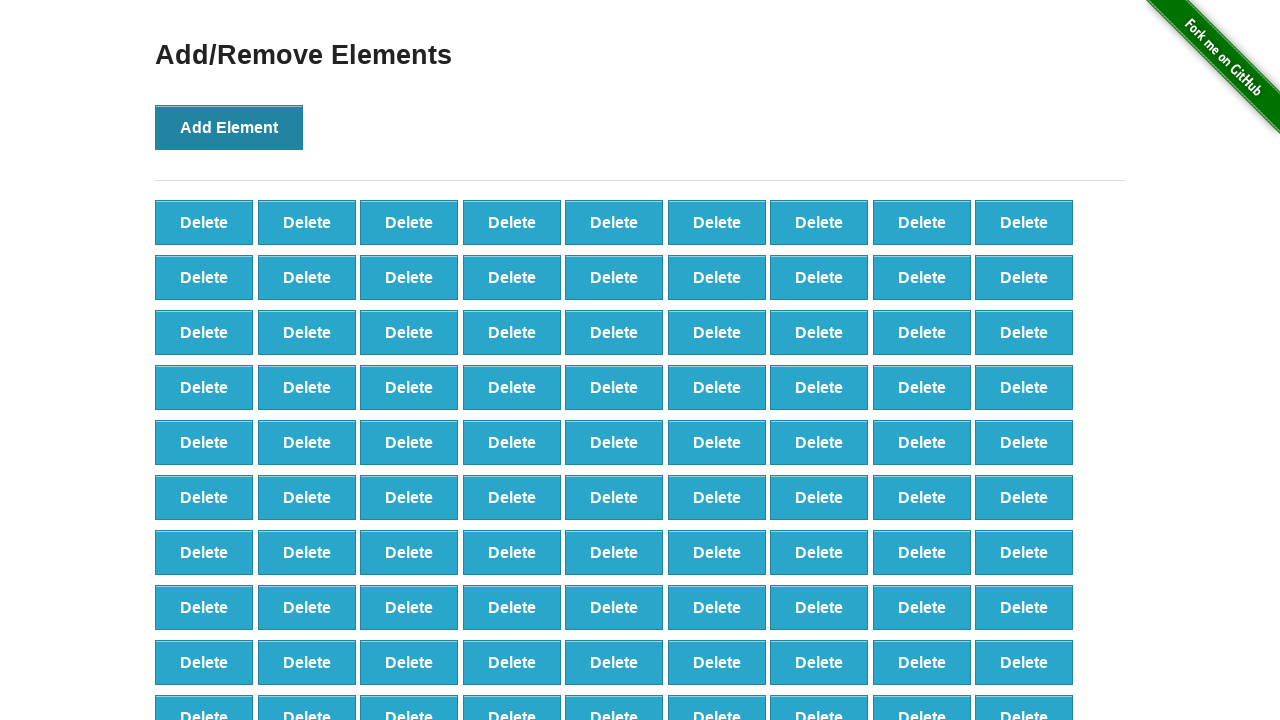

Clicked Add Element button (iteration 94/100) at (229, 127) on xpath=//*[text()='Add Element']
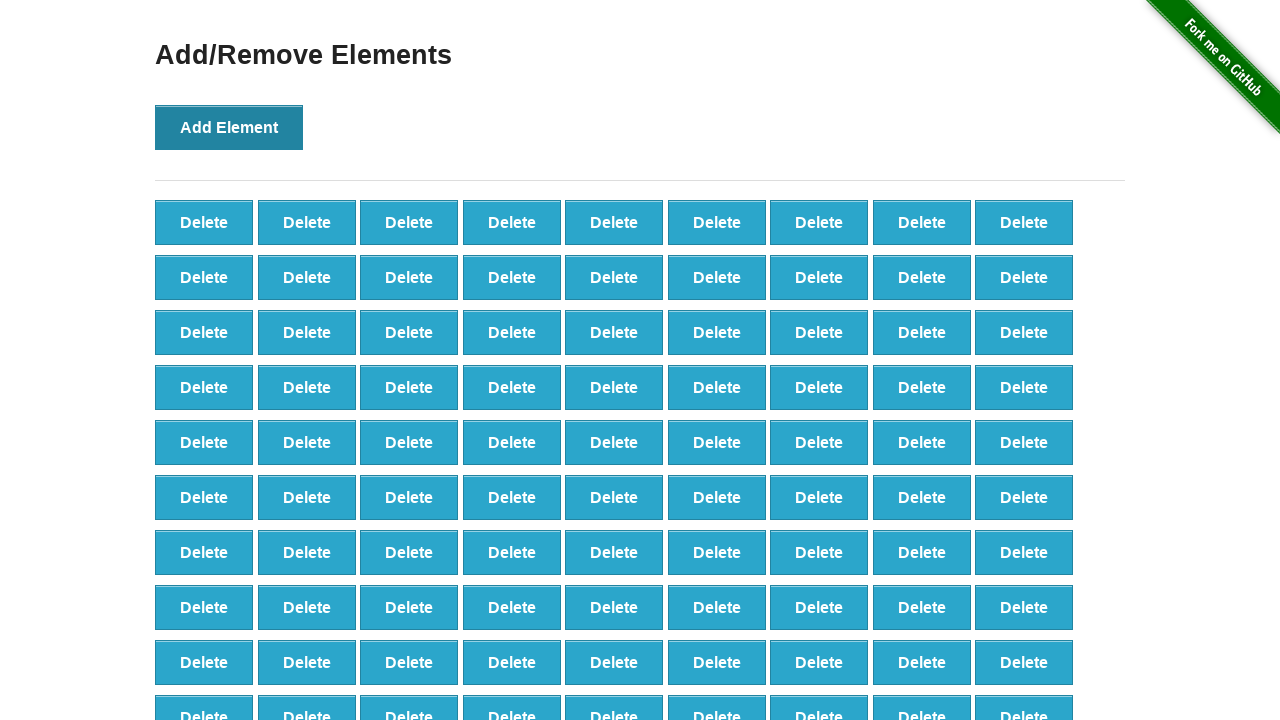

Clicked Add Element button (iteration 95/100) at (229, 127) on xpath=//*[text()='Add Element']
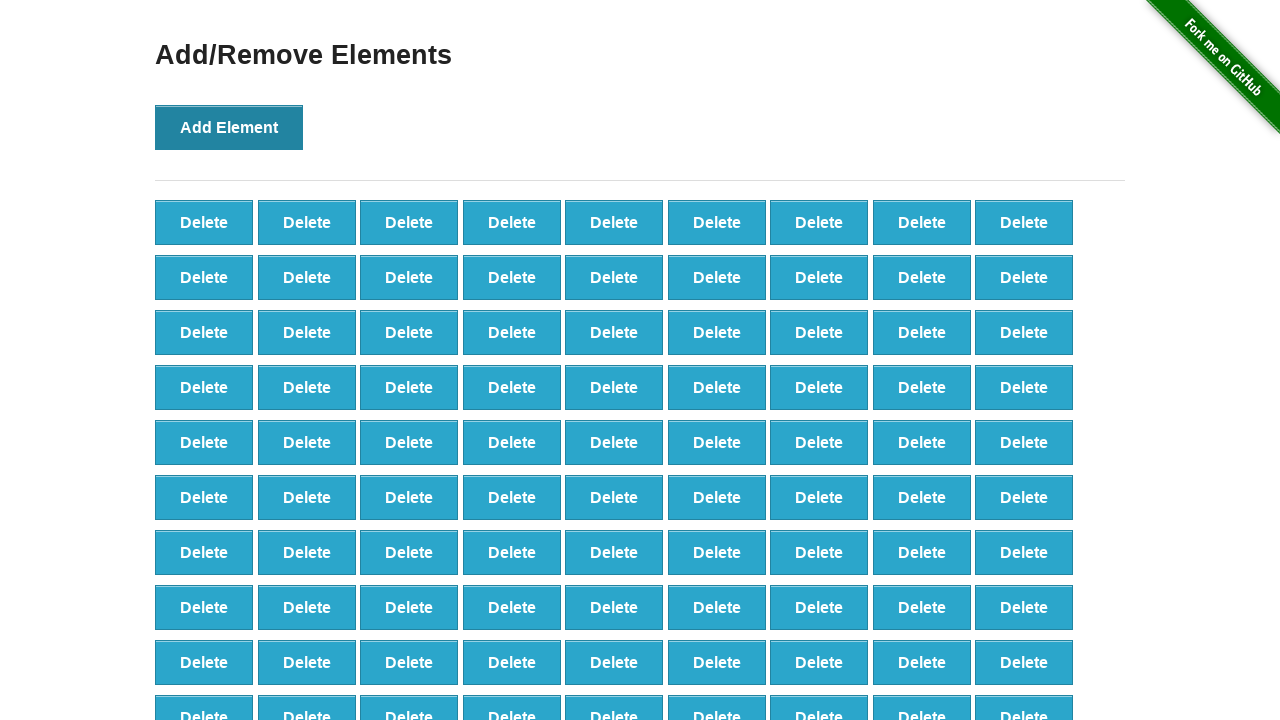

Clicked Add Element button (iteration 96/100) at (229, 127) on xpath=//*[text()='Add Element']
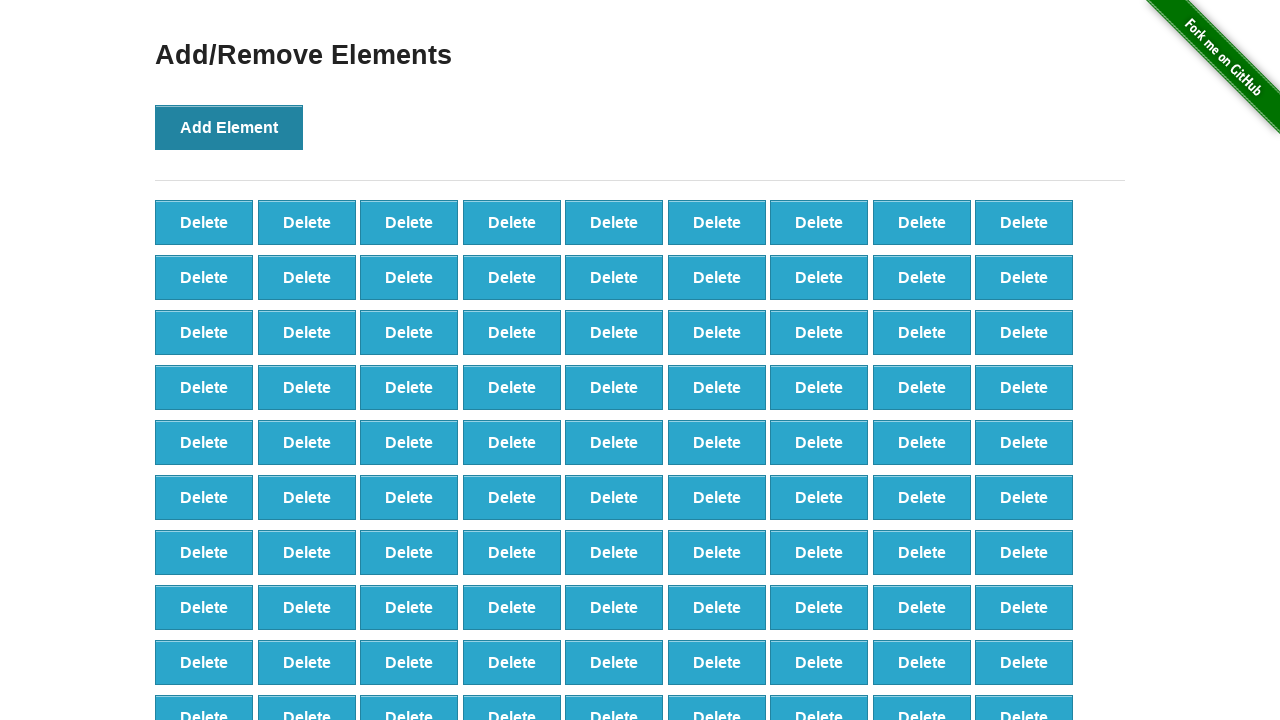

Clicked Add Element button (iteration 97/100) at (229, 127) on xpath=//*[text()='Add Element']
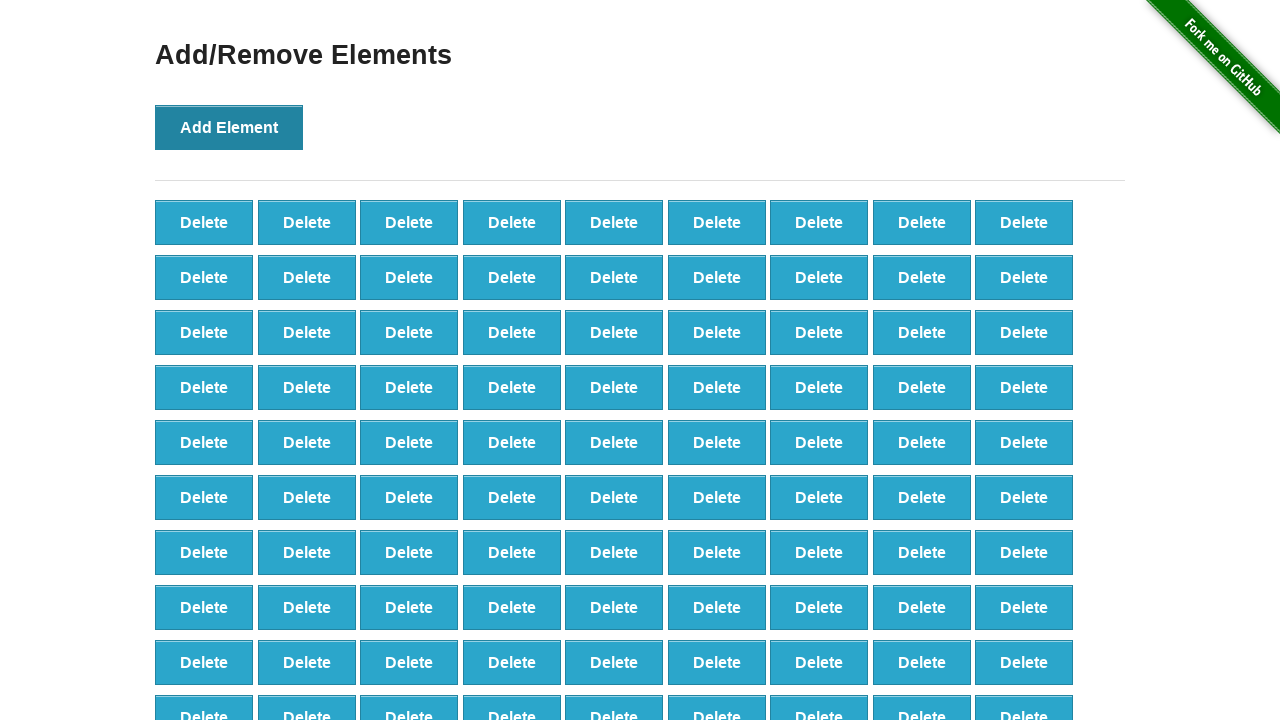

Clicked Add Element button (iteration 98/100) at (229, 127) on xpath=//*[text()='Add Element']
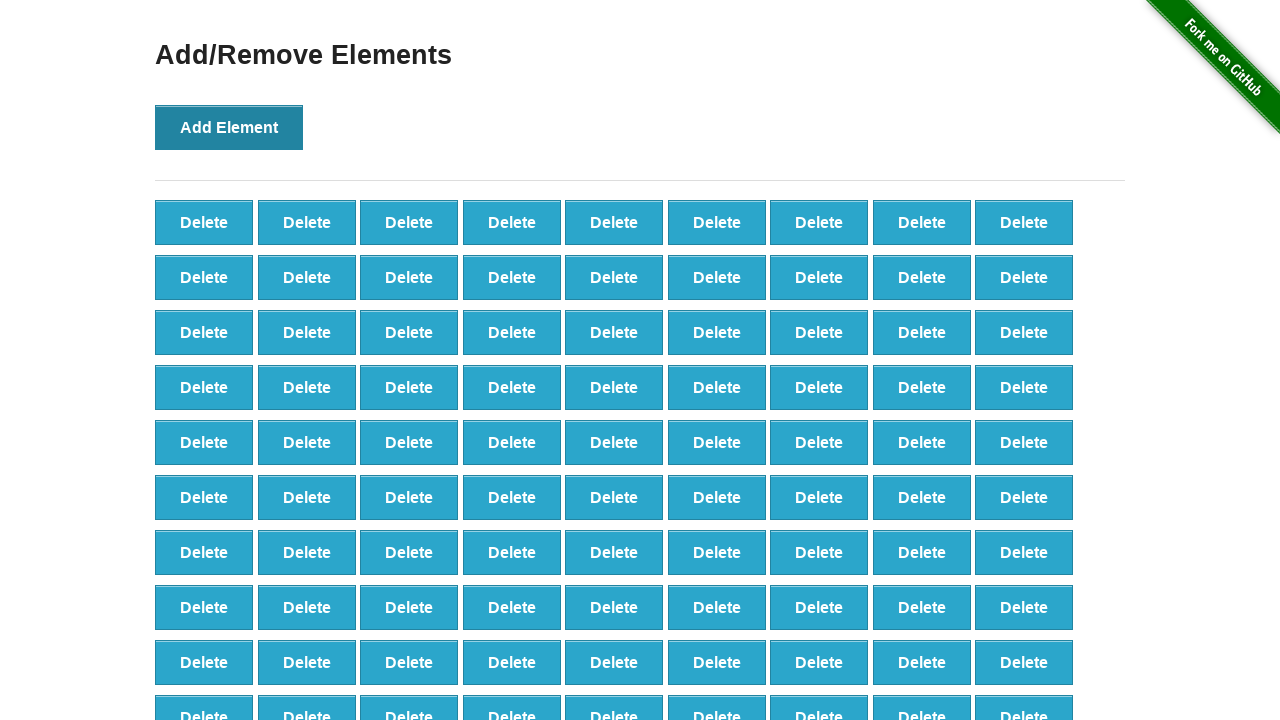

Clicked Add Element button (iteration 99/100) at (229, 127) on xpath=//*[text()='Add Element']
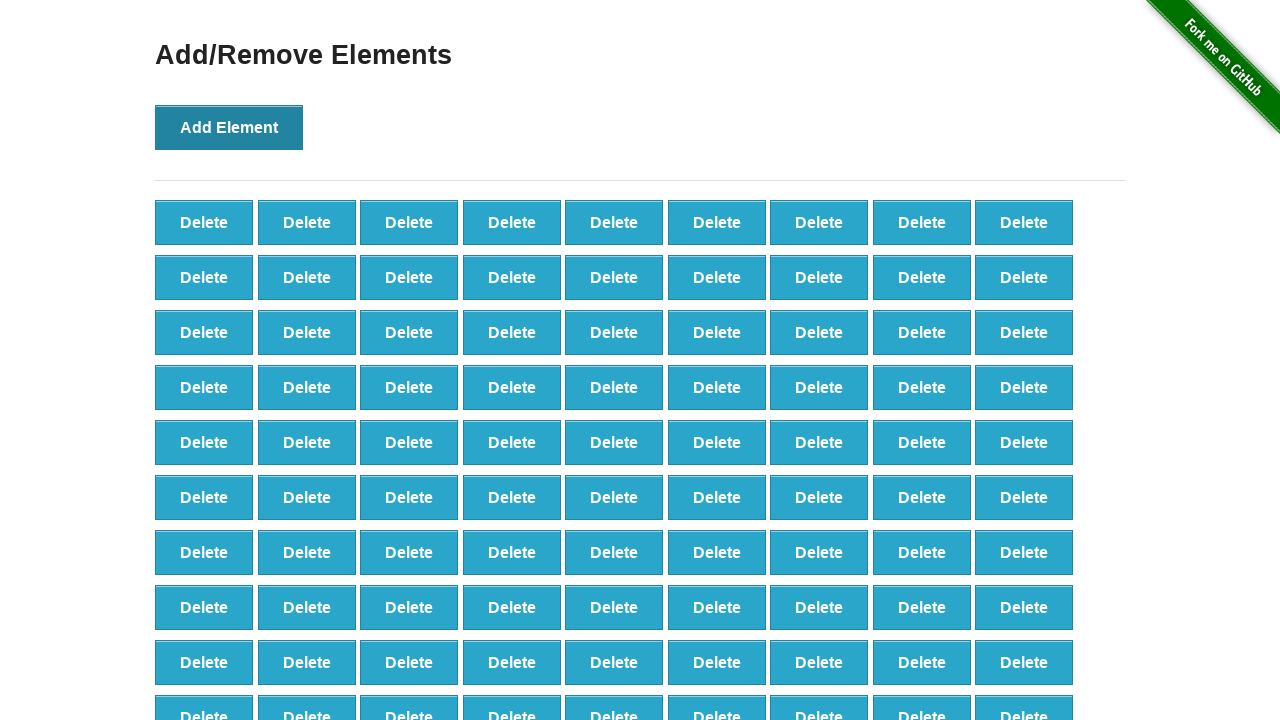

Clicked Add Element button (iteration 100/100) at (229, 127) on xpath=//*[text()='Add Element']
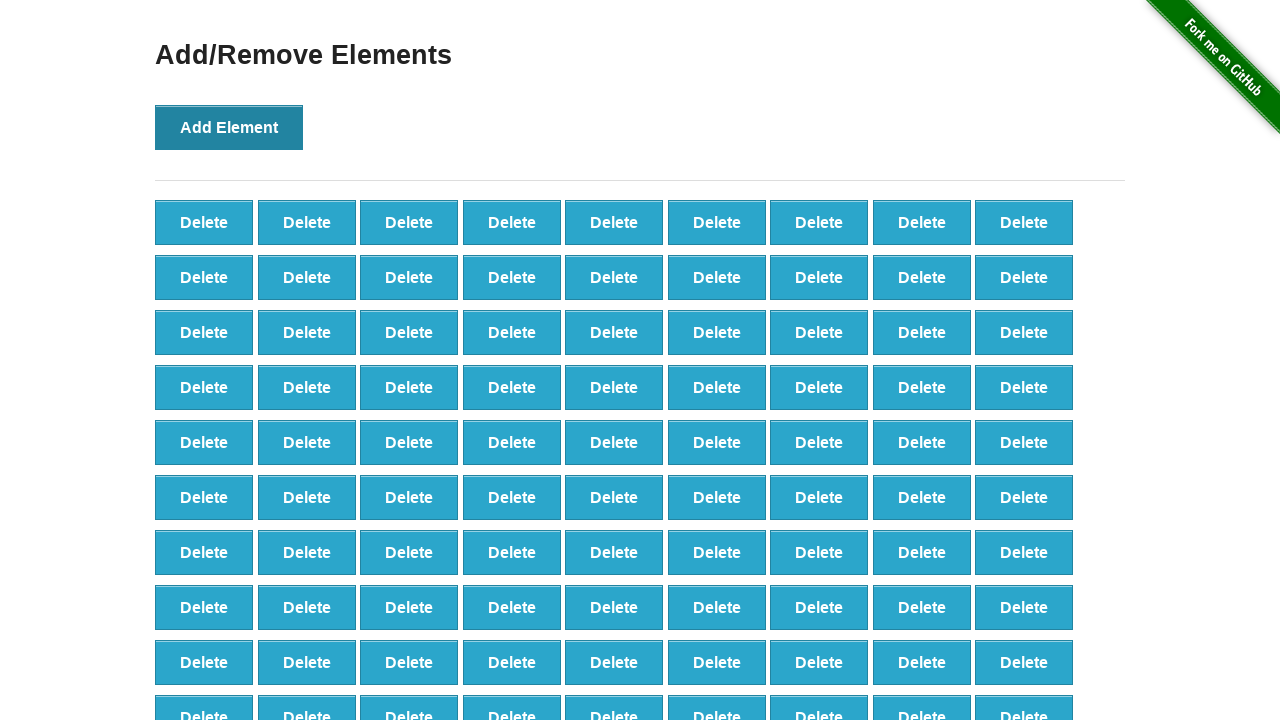

Verified 100 delete buttons were created
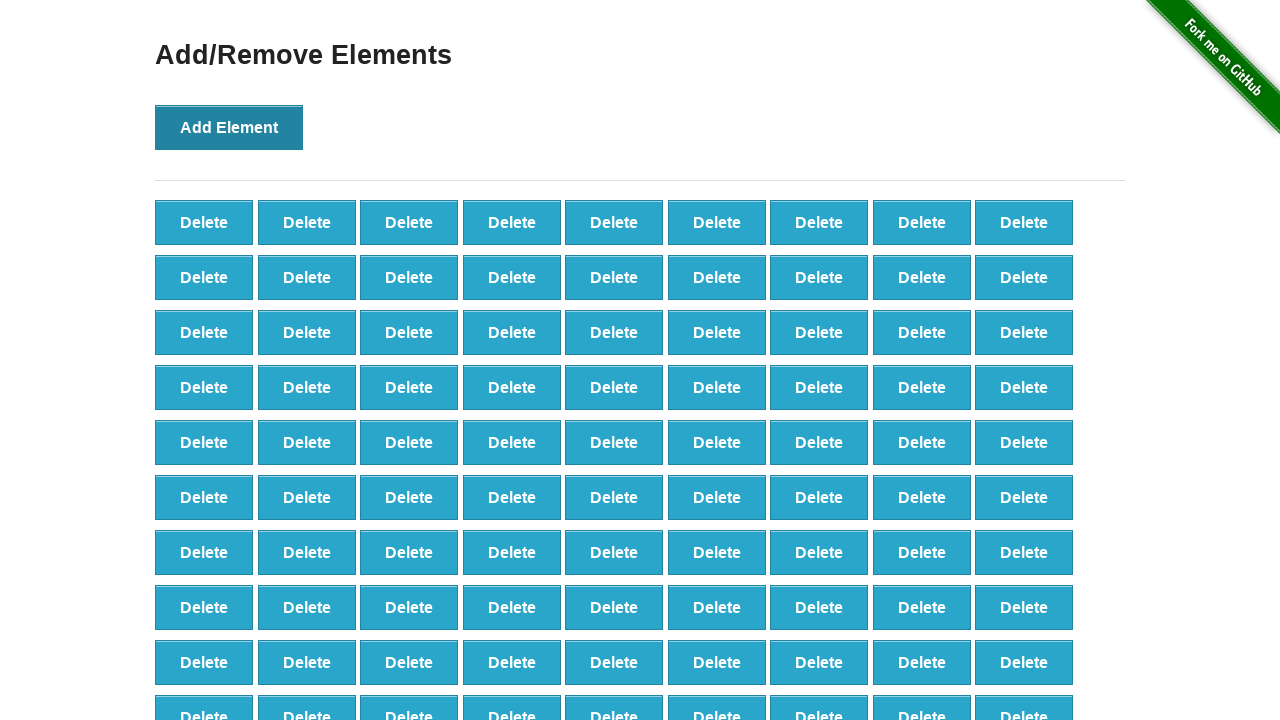

Clicked delete button (iteration 1/90) at (204, 222) on xpath=//*[text()='Delete'] >> nth=0
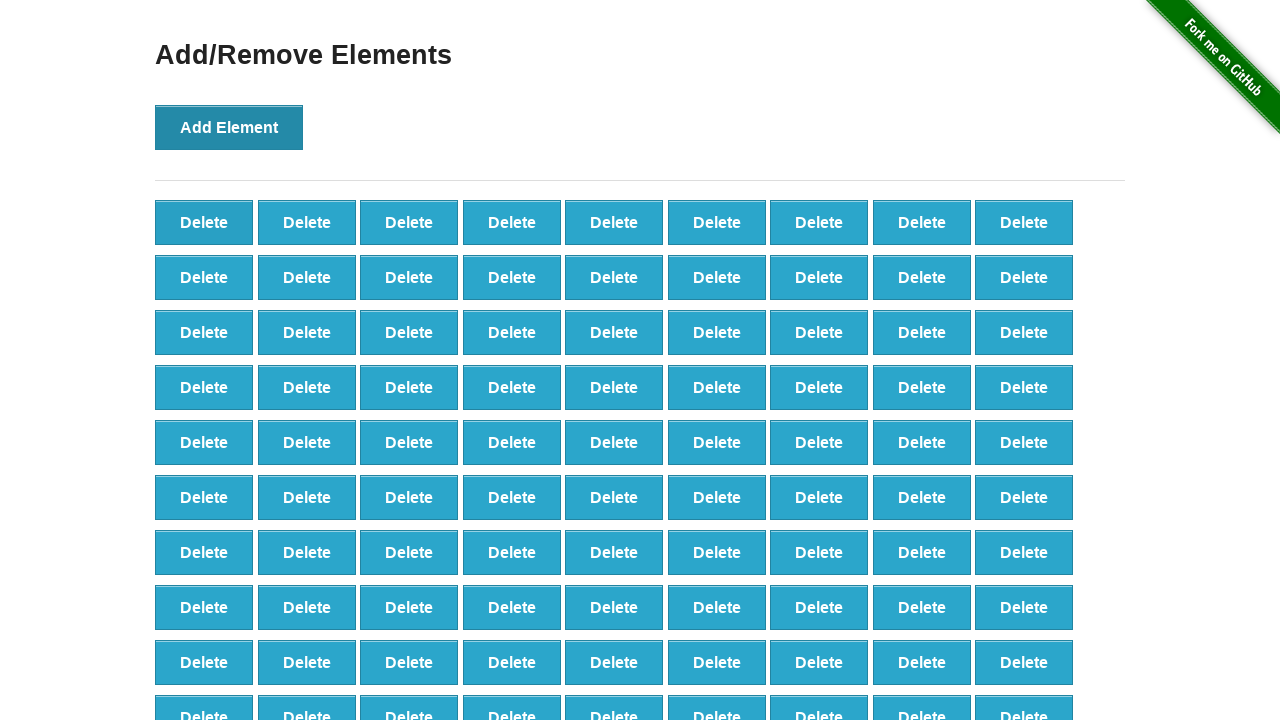

Clicked delete button (iteration 2/90) at (204, 222) on xpath=//*[text()='Delete'] >> nth=0
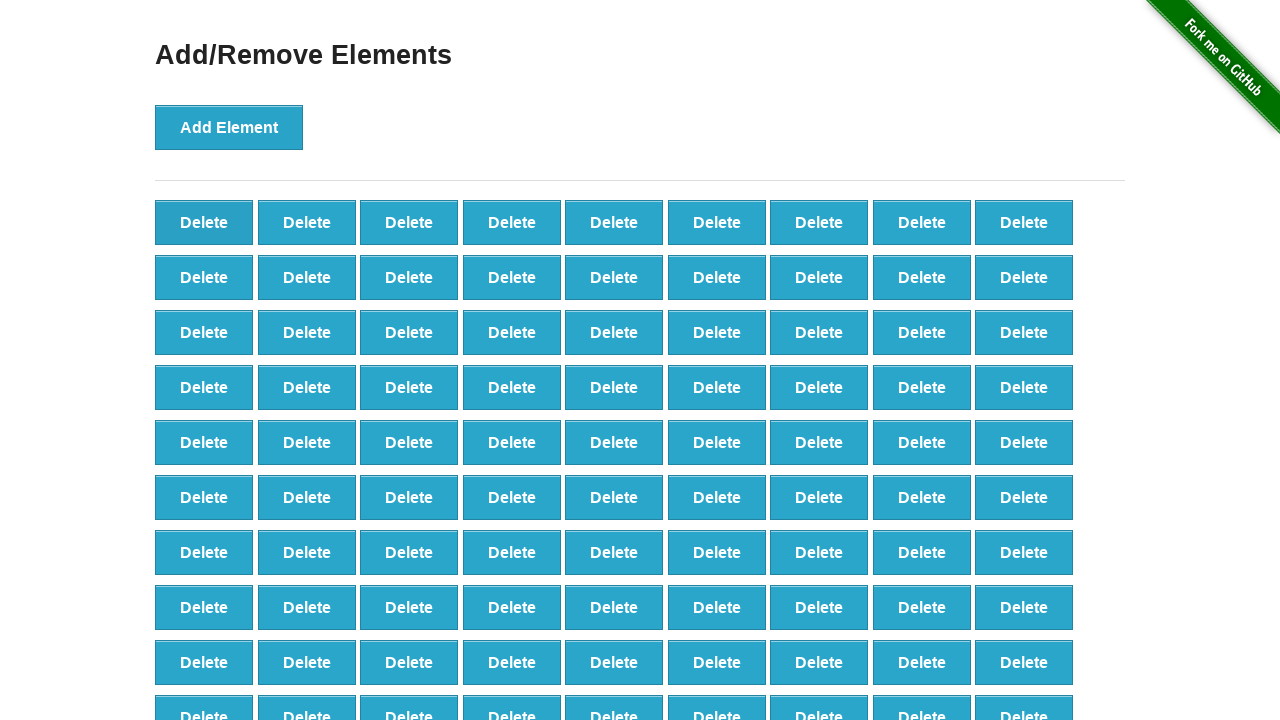

Clicked delete button (iteration 3/90) at (204, 222) on xpath=//*[text()='Delete'] >> nth=0
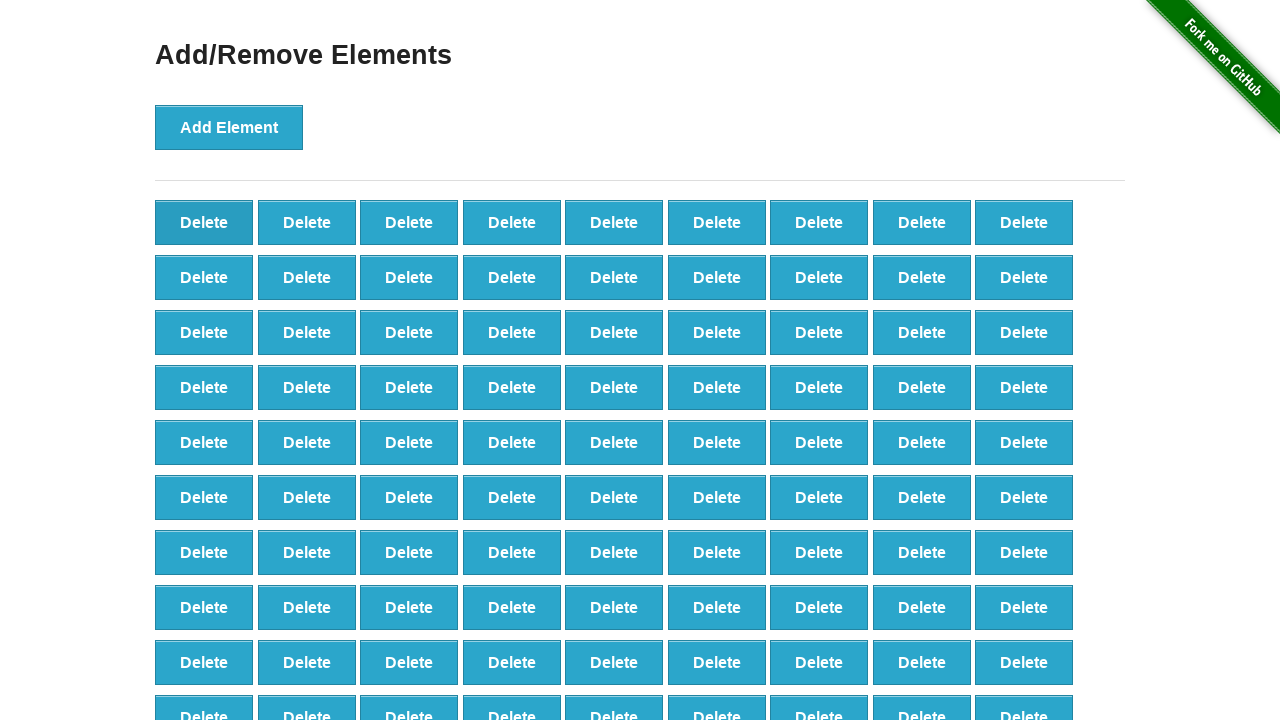

Clicked delete button (iteration 4/90) at (204, 222) on xpath=//*[text()='Delete'] >> nth=0
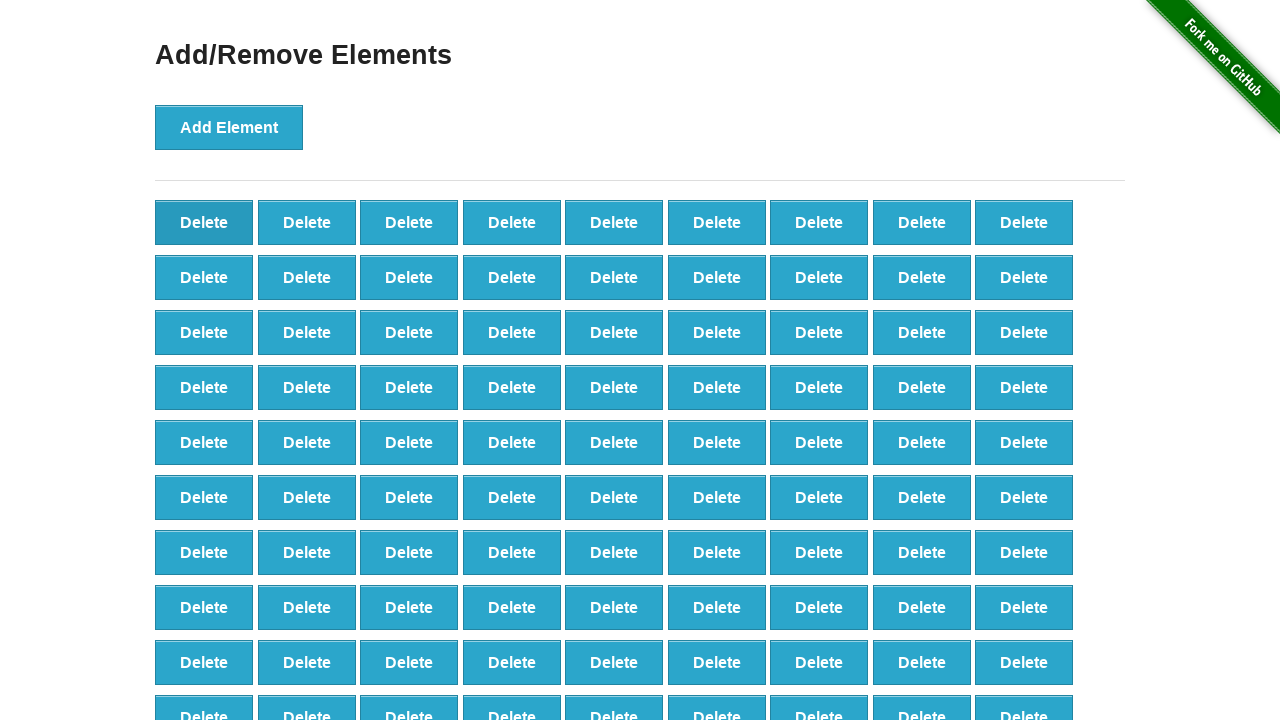

Clicked delete button (iteration 5/90) at (204, 222) on xpath=//*[text()='Delete'] >> nth=0
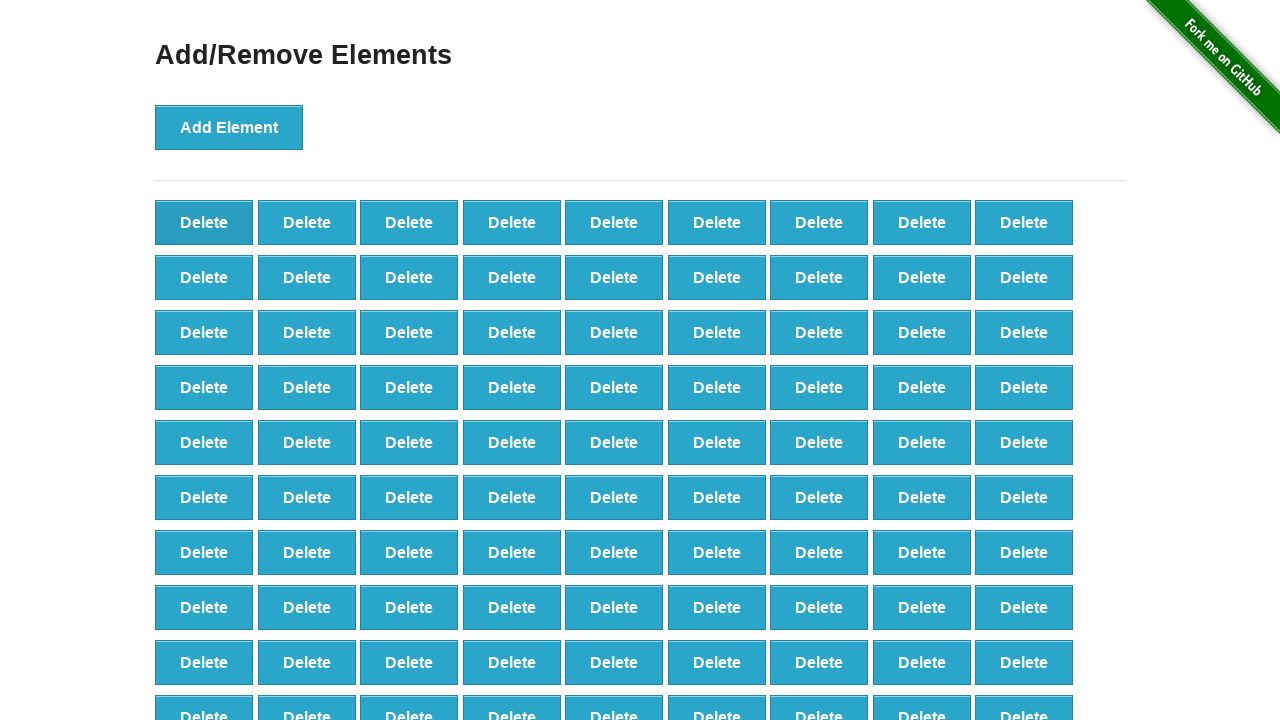

Clicked delete button (iteration 6/90) at (204, 222) on xpath=//*[text()='Delete'] >> nth=0
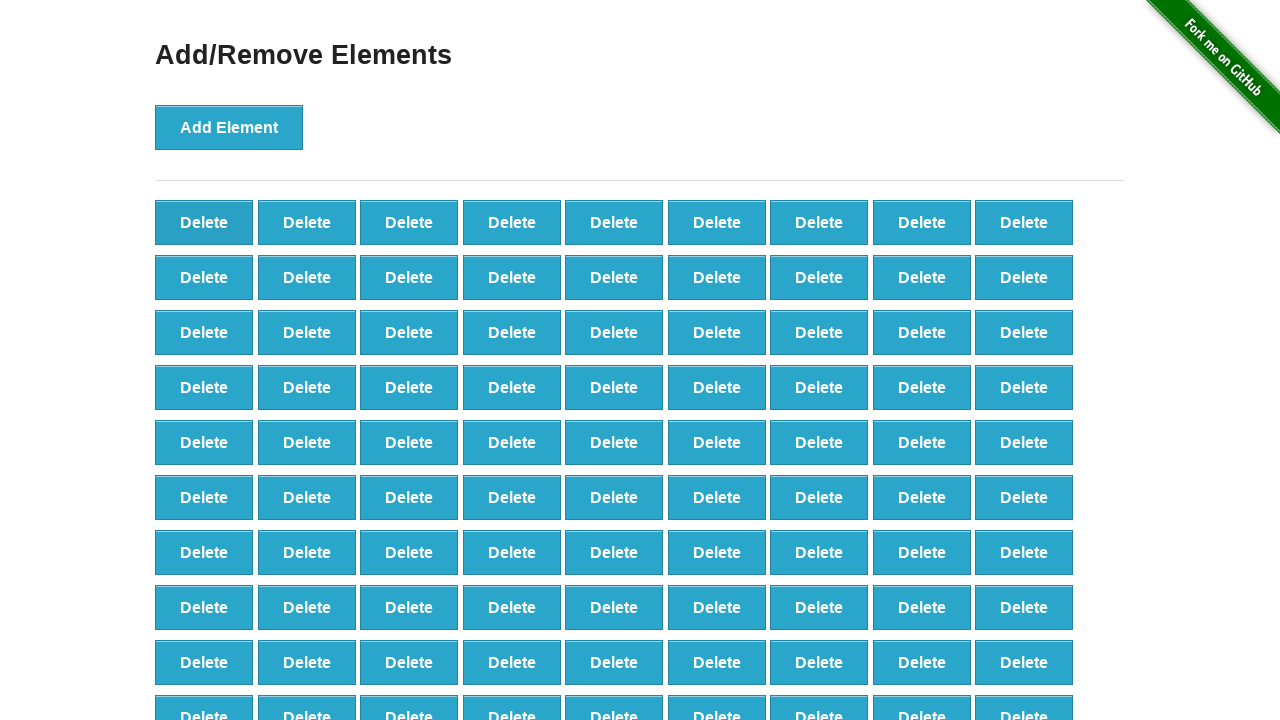

Clicked delete button (iteration 7/90) at (204, 222) on xpath=//*[text()='Delete'] >> nth=0
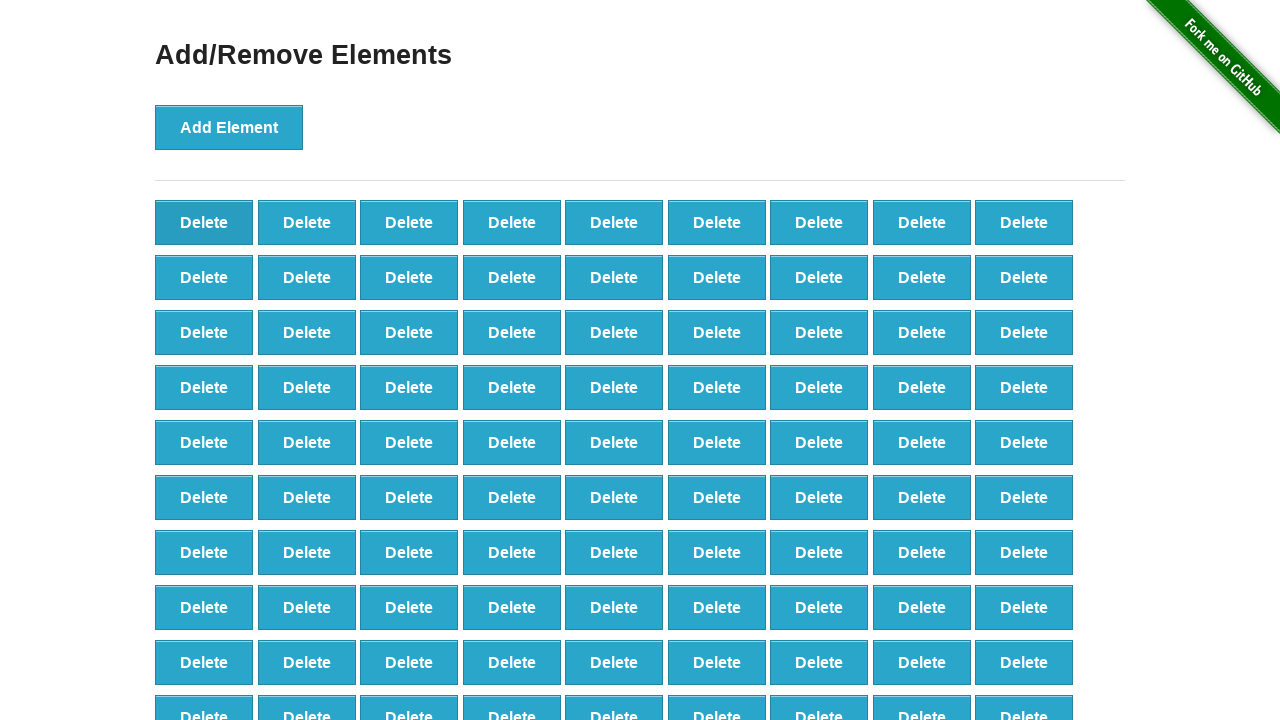

Clicked delete button (iteration 8/90) at (204, 222) on xpath=//*[text()='Delete'] >> nth=0
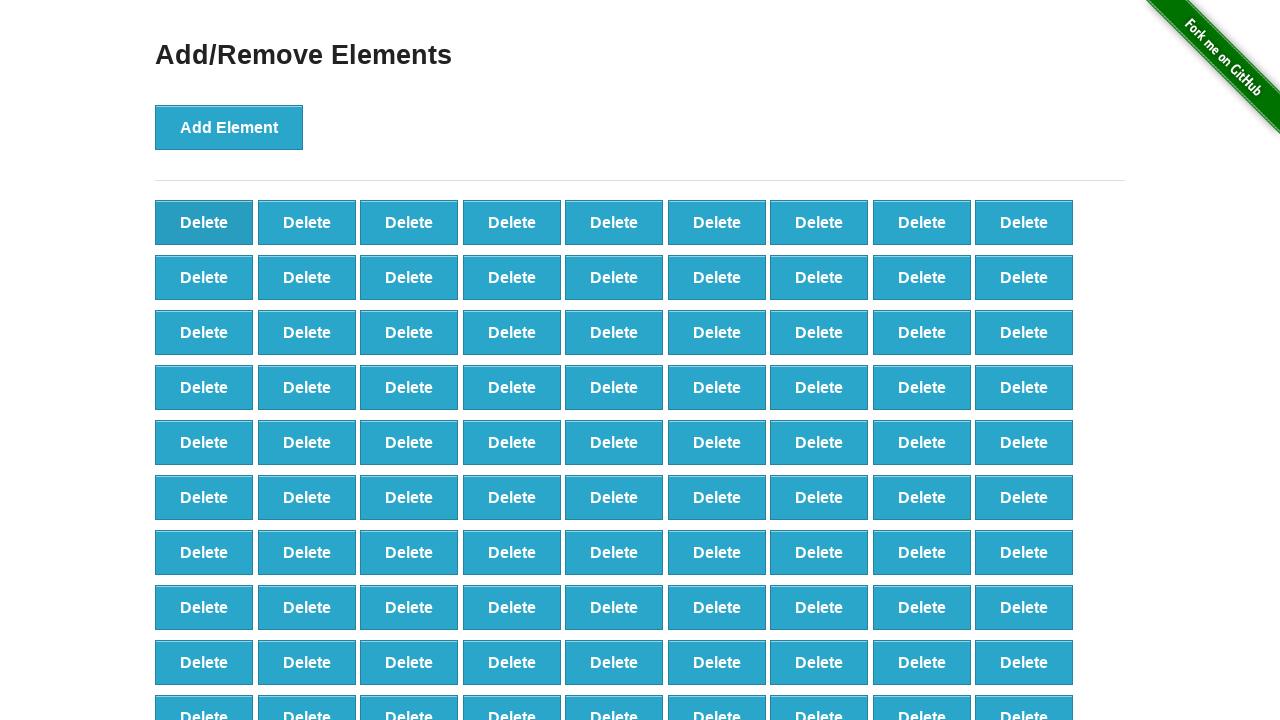

Clicked delete button (iteration 9/90) at (204, 222) on xpath=//*[text()='Delete'] >> nth=0
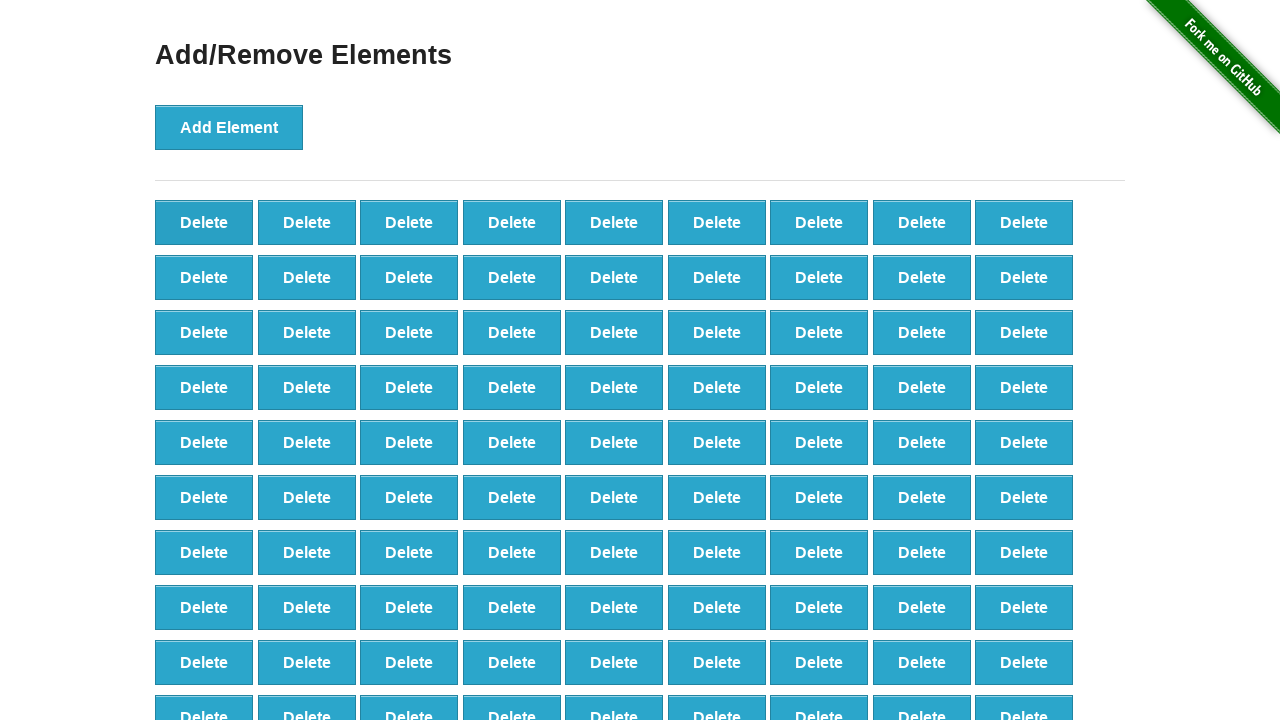

Clicked delete button (iteration 10/90) at (204, 222) on xpath=//*[text()='Delete'] >> nth=0
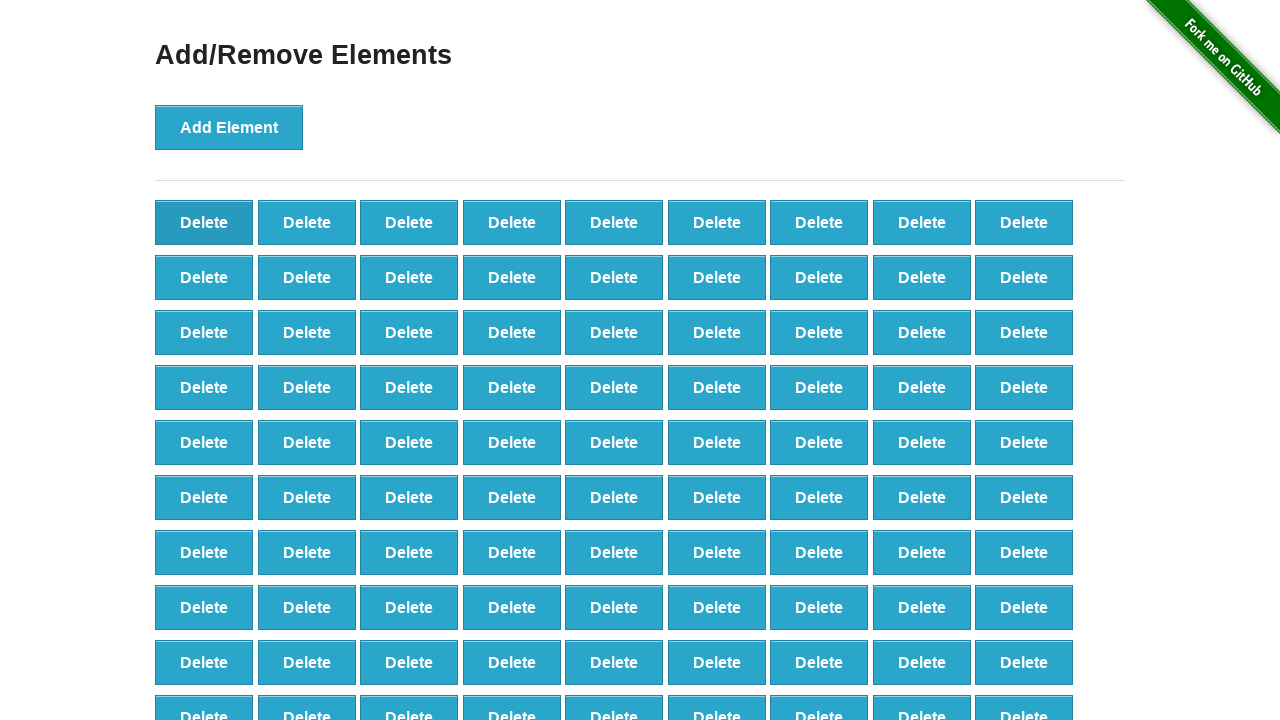

Clicked delete button (iteration 11/90) at (204, 222) on xpath=//*[text()='Delete'] >> nth=0
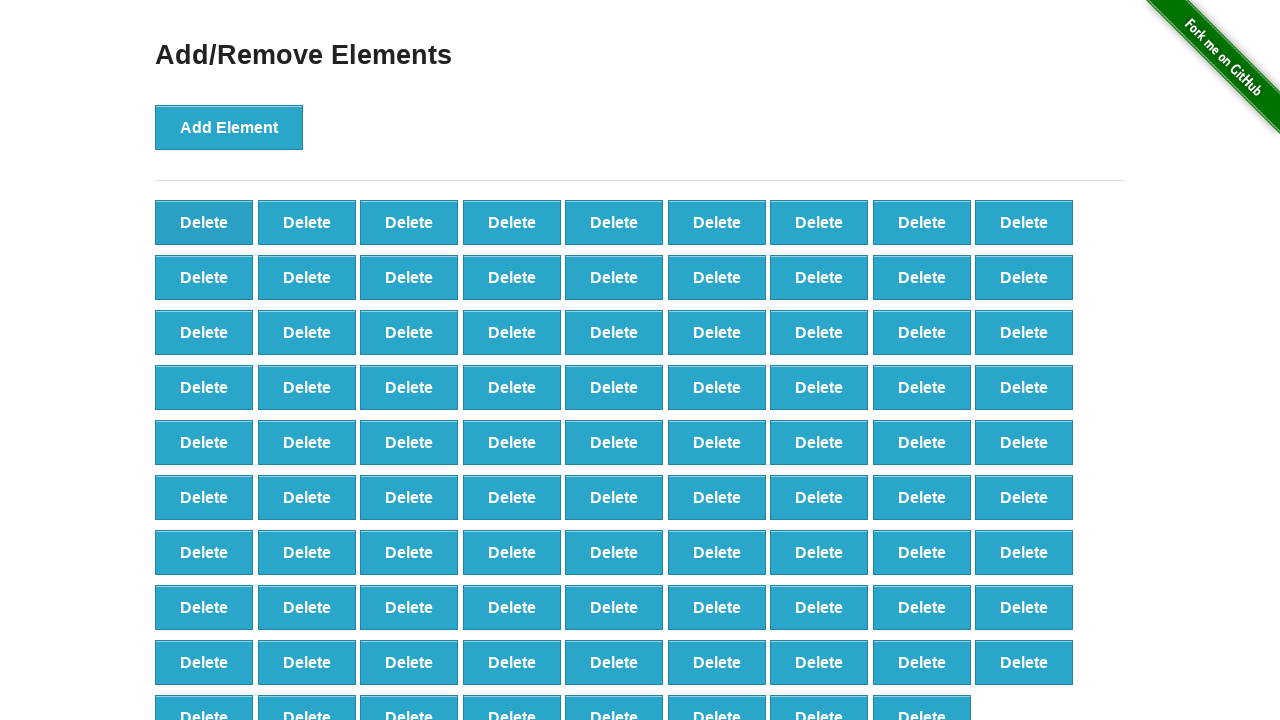

Clicked delete button (iteration 12/90) at (204, 222) on xpath=//*[text()='Delete'] >> nth=0
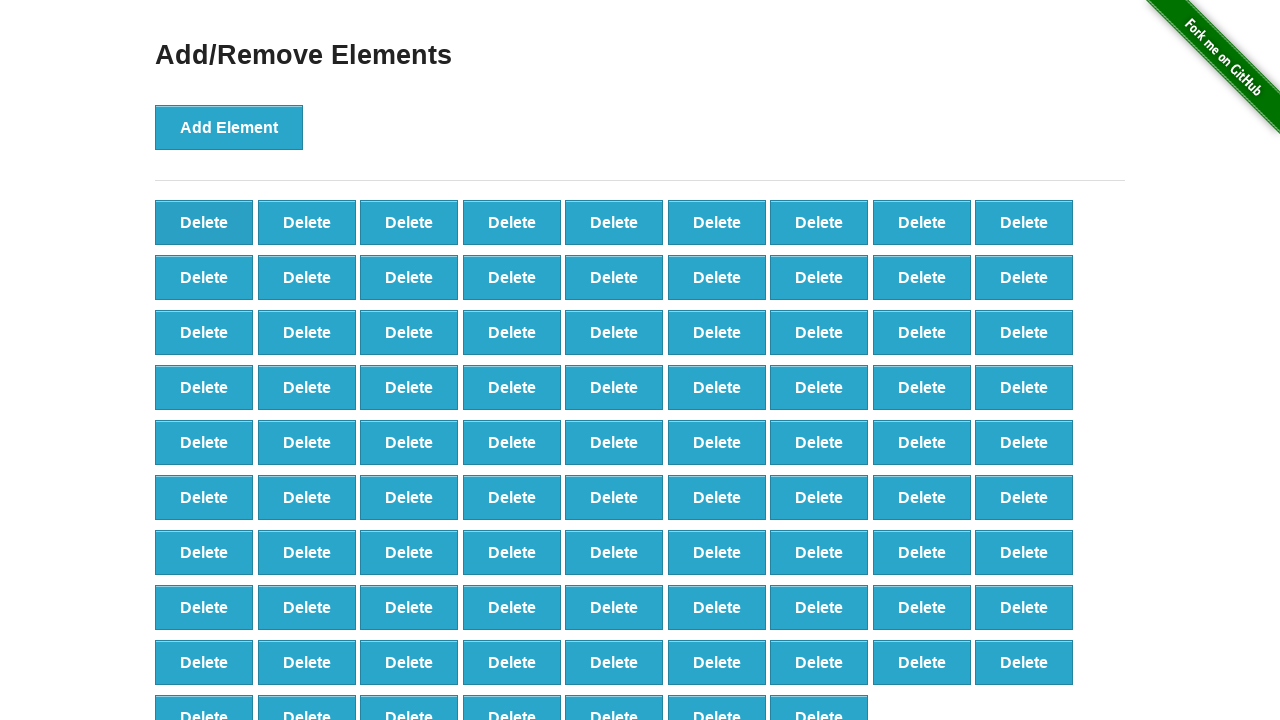

Clicked delete button (iteration 13/90) at (204, 222) on xpath=//*[text()='Delete'] >> nth=0
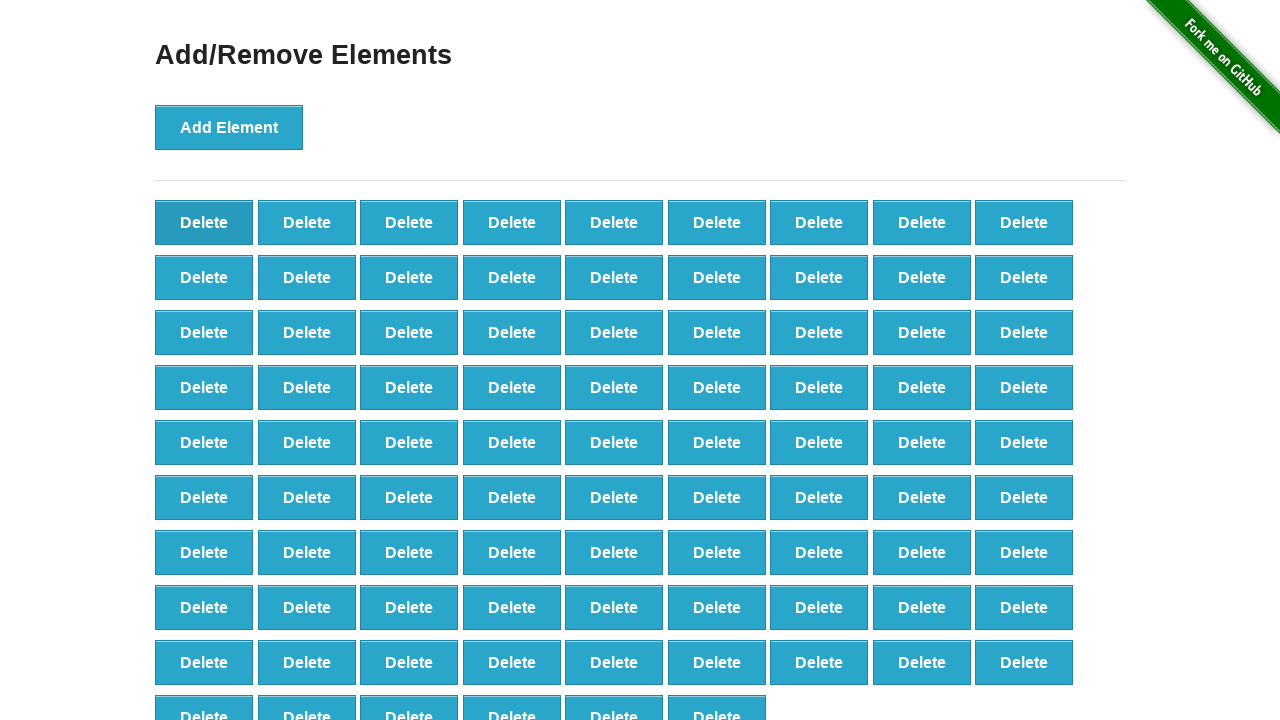

Clicked delete button (iteration 14/90) at (204, 222) on xpath=//*[text()='Delete'] >> nth=0
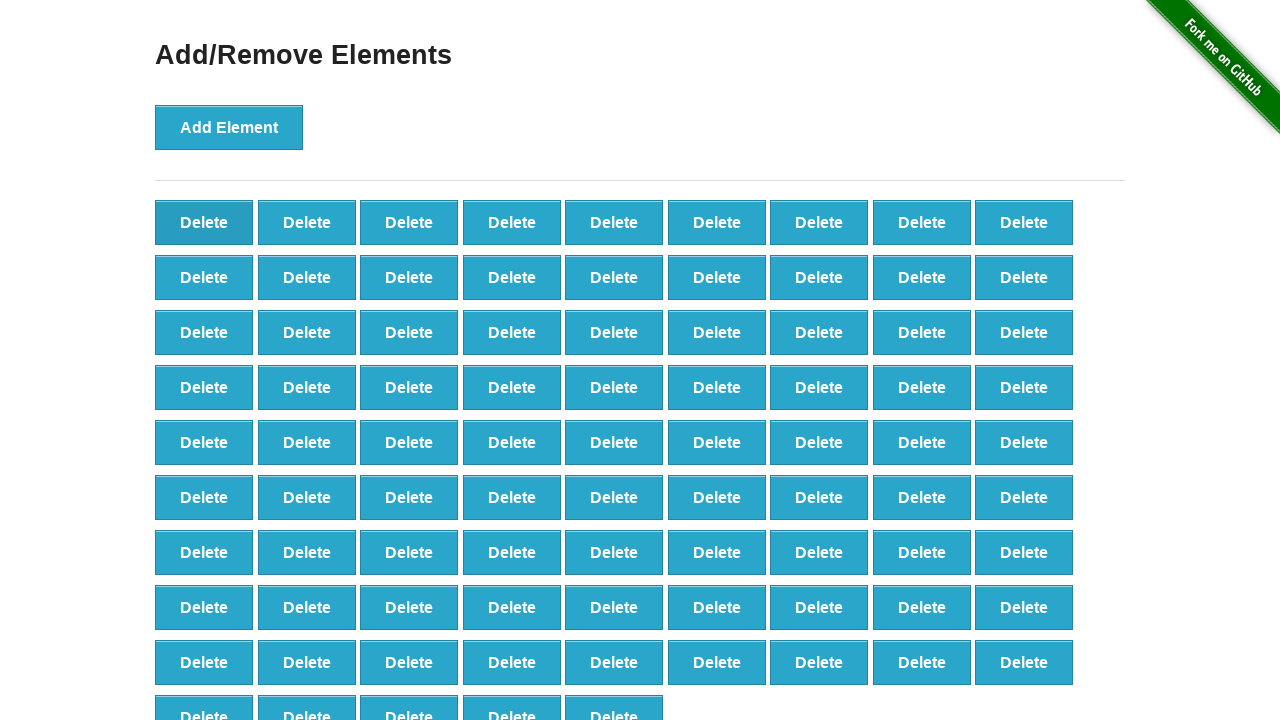

Clicked delete button (iteration 15/90) at (204, 222) on xpath=//*[text()='Delete'] >> nth=0
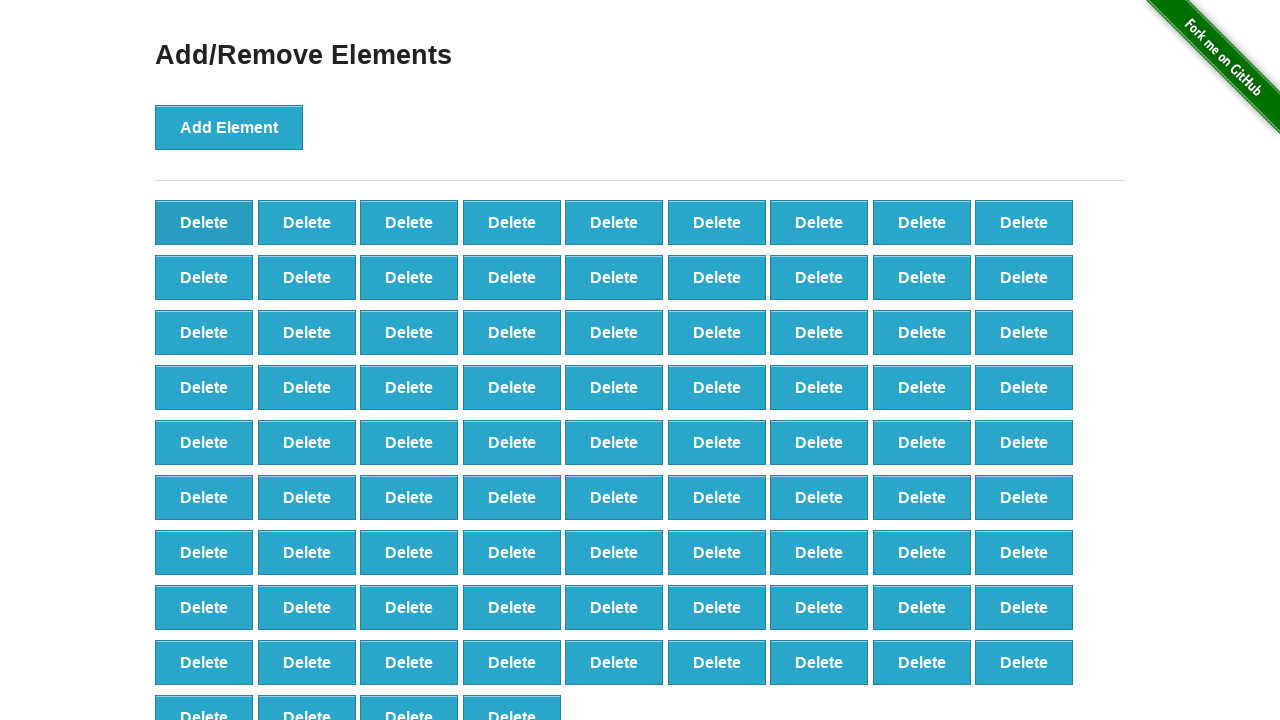

Clicked delete button (iteration 16/90) at (204, 222) on xpath=//*[text()='Delete'] >> nth=0
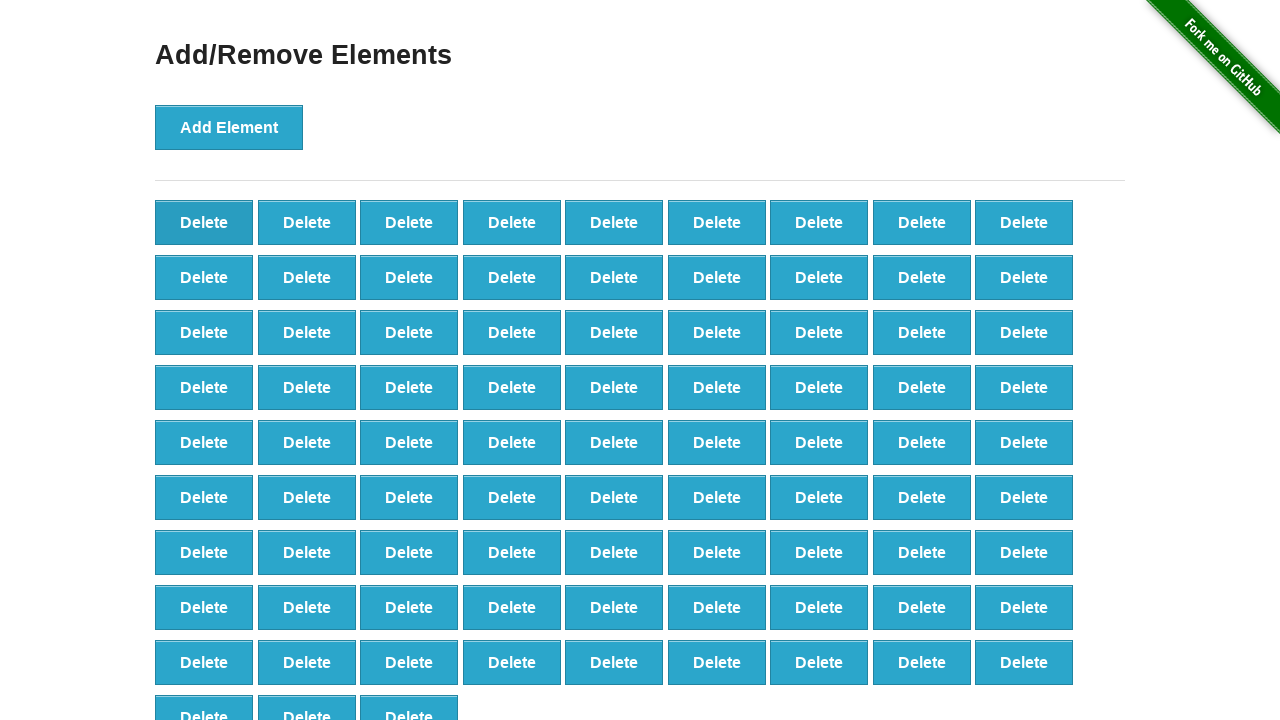

Clicked delete button (iteration 17/90) at (204, 222) on xpath=//*[text()='Delete'] >> nth=0
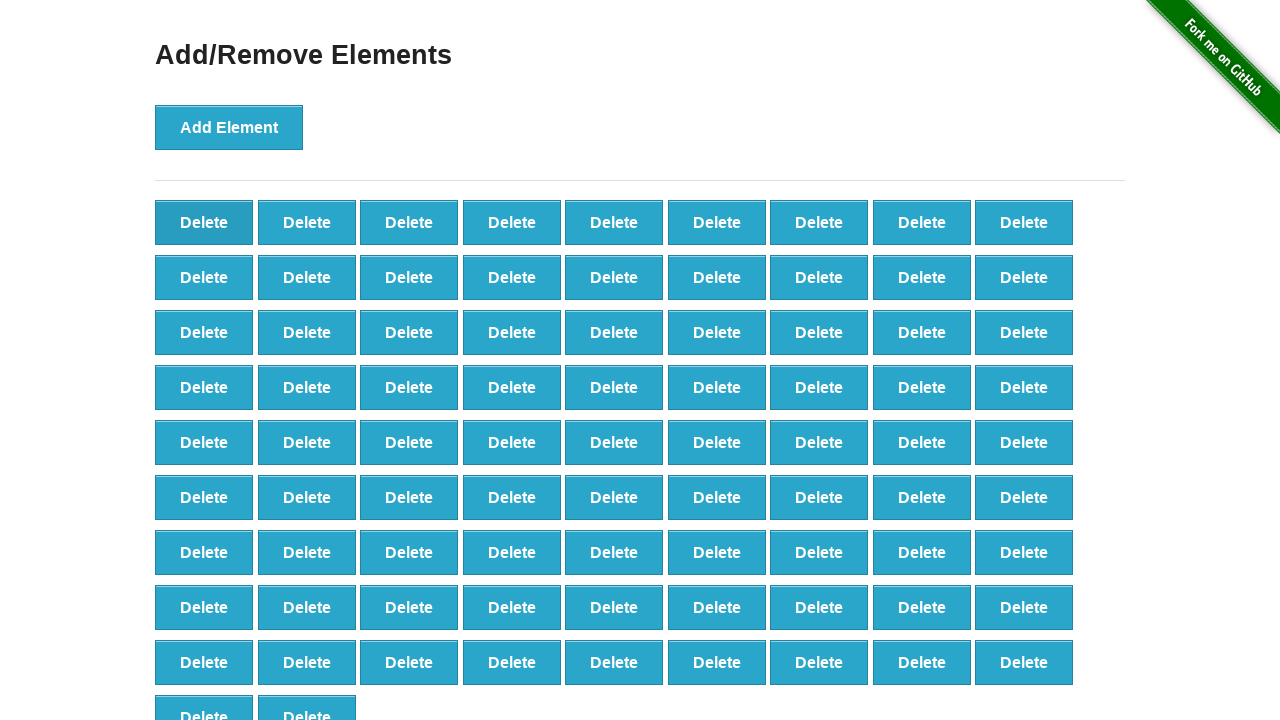

Clicked delete button (iteration 18/90) at (204, 222) on xpath=//*[text()='Delete'] >> nth=0
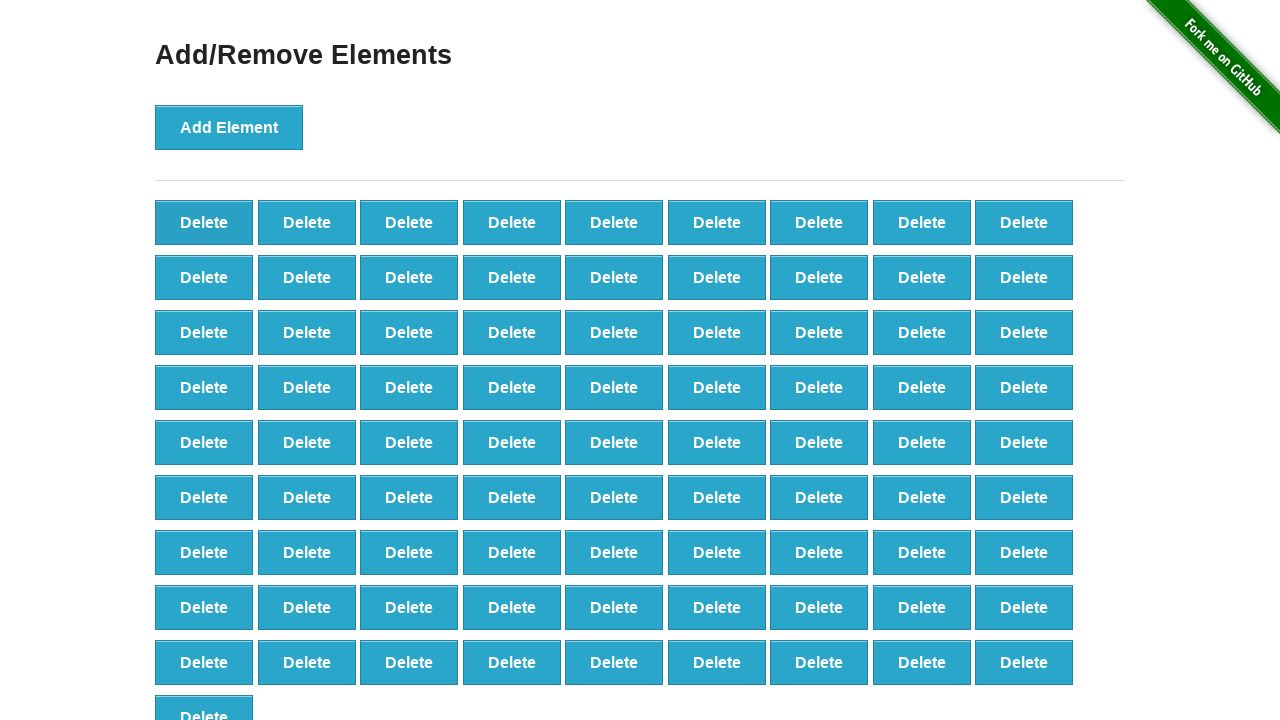

Clicked delete button (iteration 19/90) at (204, 222) on xpath=//*[text()='Delete'] >> nth=0
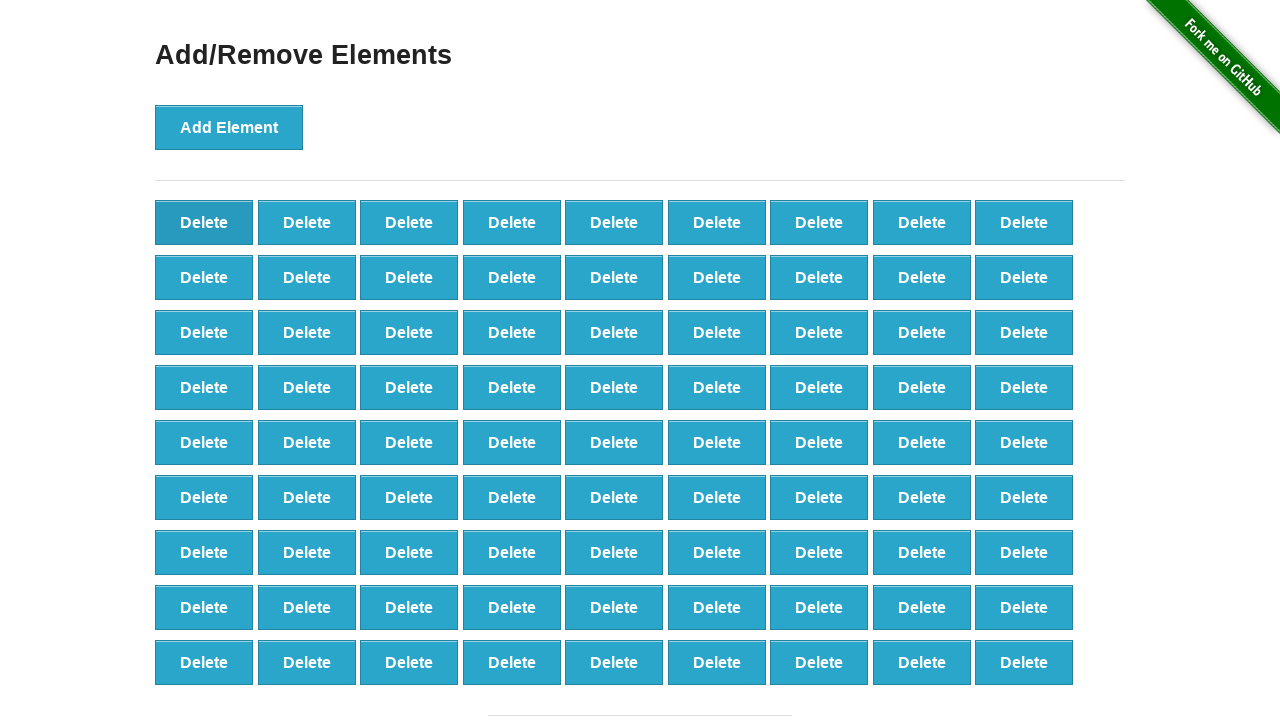

Clicked delete button (iteration 20/90) at (204, 222) on xpath=//*[text()='Delete'] >> nth=0
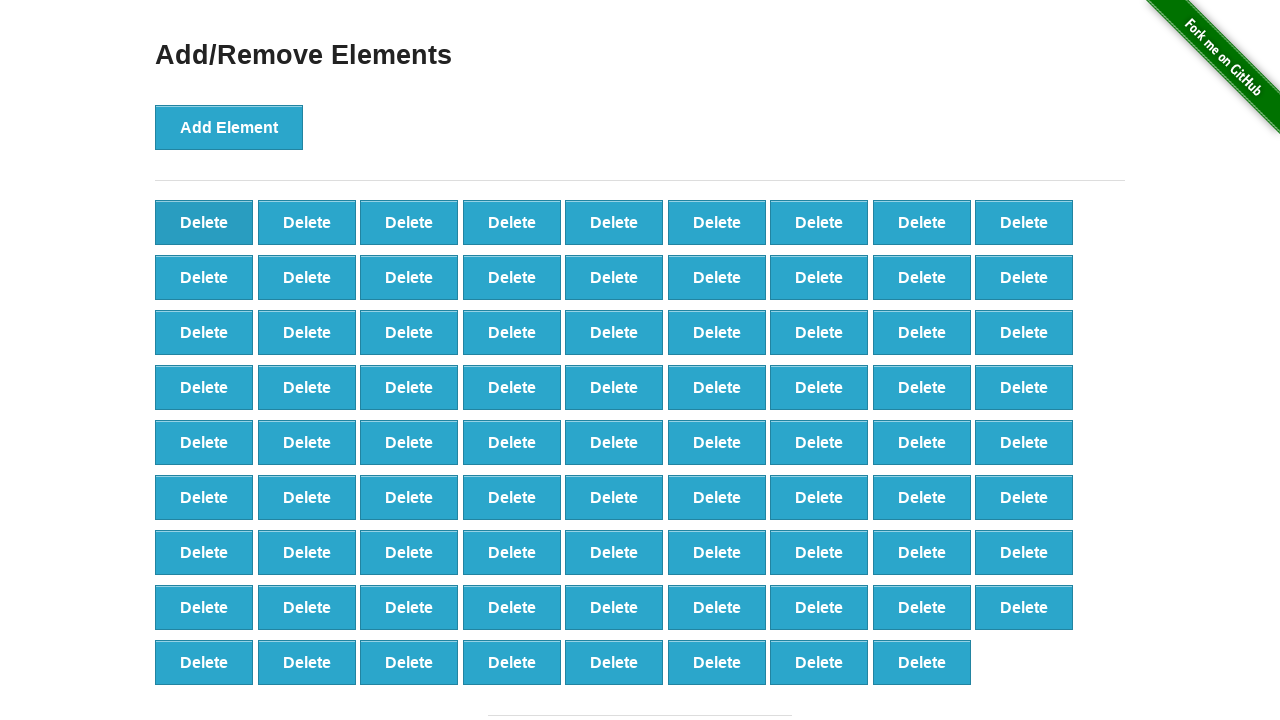

Clicked delete button (iteration 21/90) at (204, 222) on xpath=//*[text()='Delete'] >> nth=0
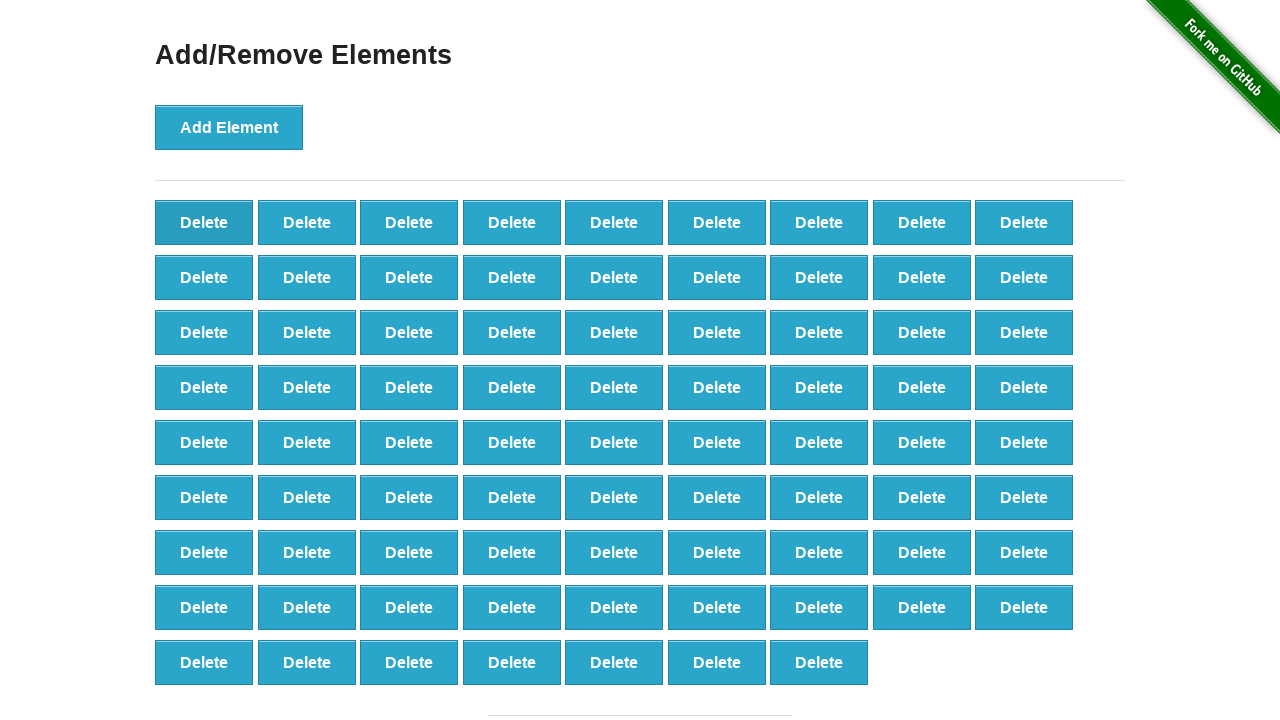

Clicked delete button (iteration 22/90) at (204, 222) on xpath=//*[text()='Delete'] >> nth=0
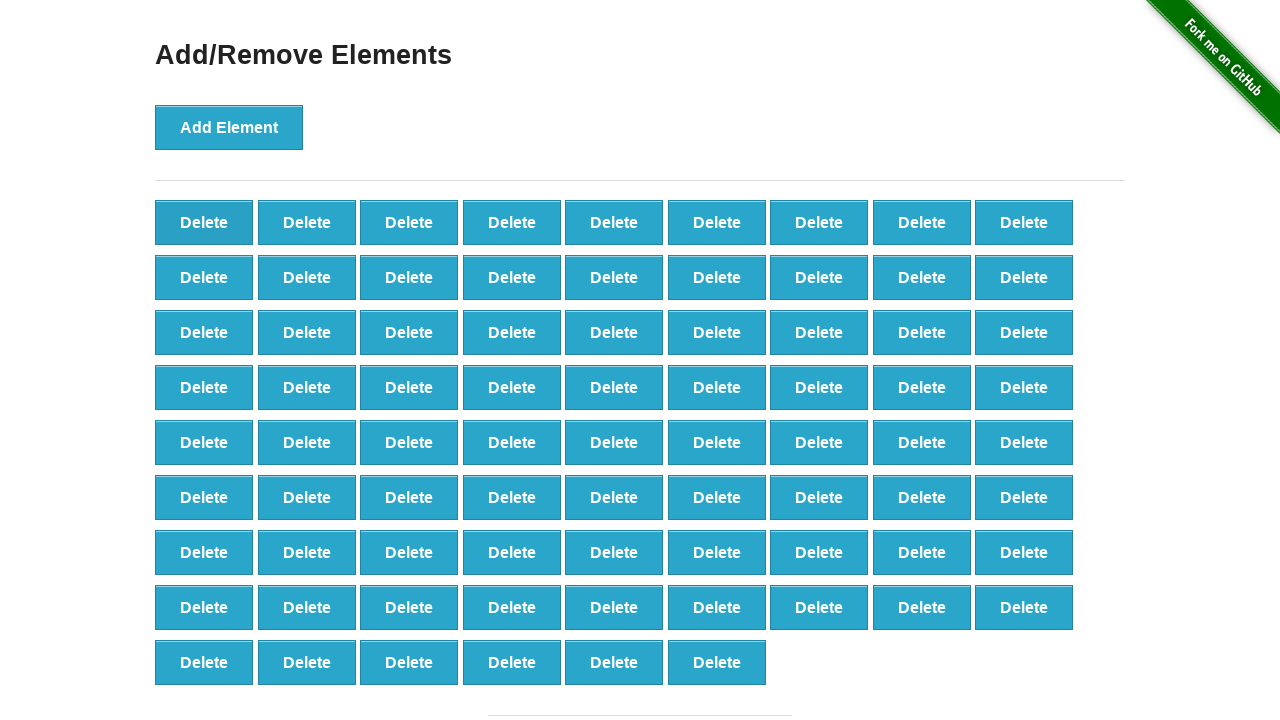

Clicked delete button (iteration 23/90) at (204, 222) on xpath=//*[text()='Delete'] >> nth=0
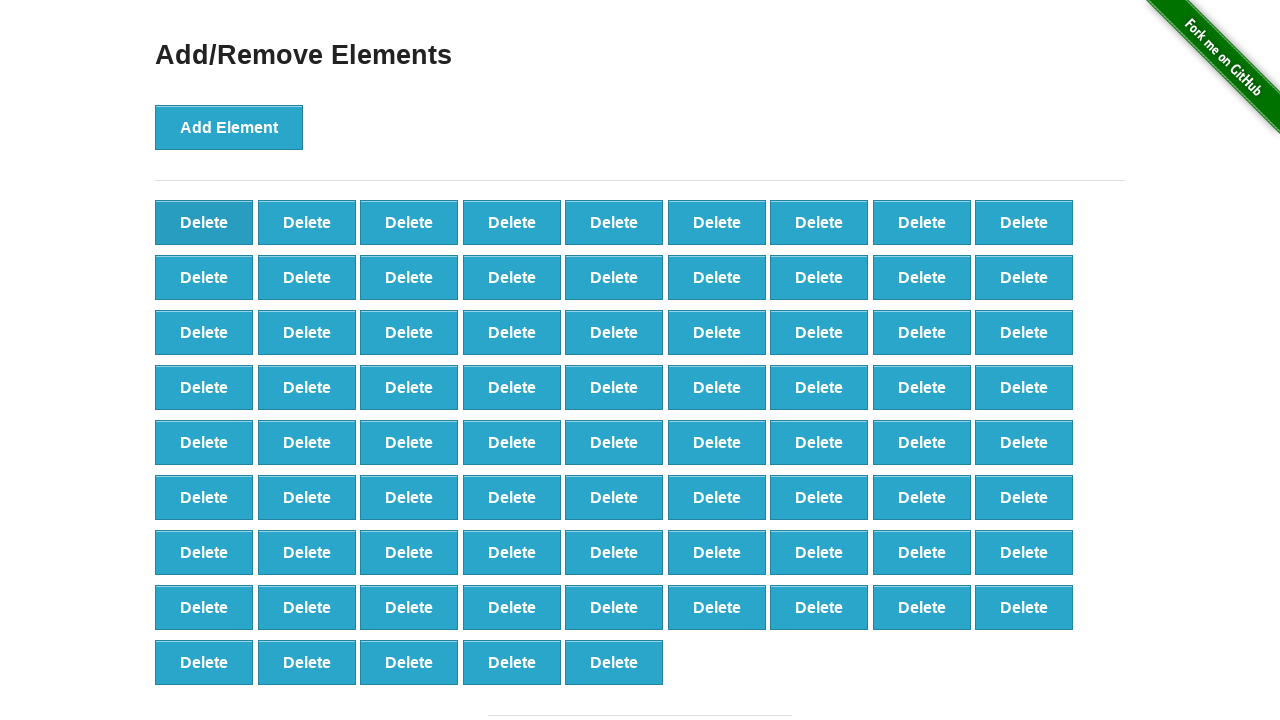

Clicked delete button (iteration 24/90) at (204, 222) on xpath=//*[text()='Delete'] >> nth=0
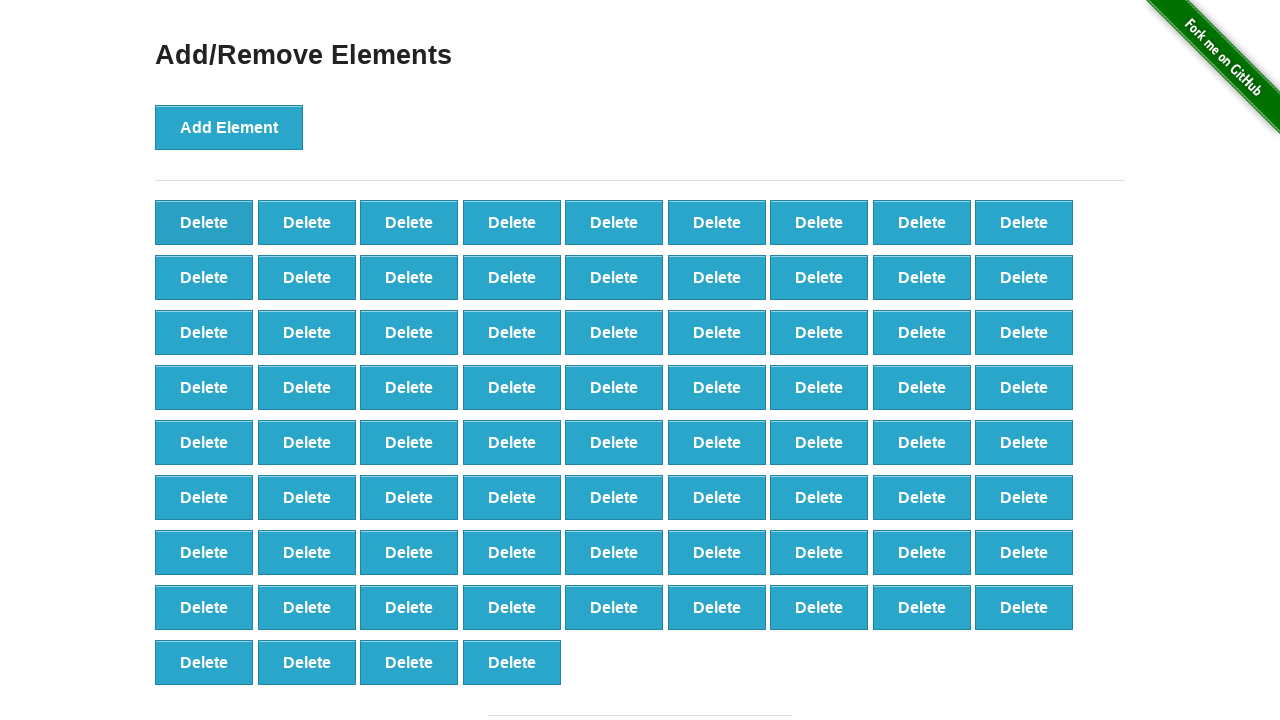

Clicked delete button (iteration 25/90) at (204, 222) on xpath=//*[text()='Delete'] >> nth=0
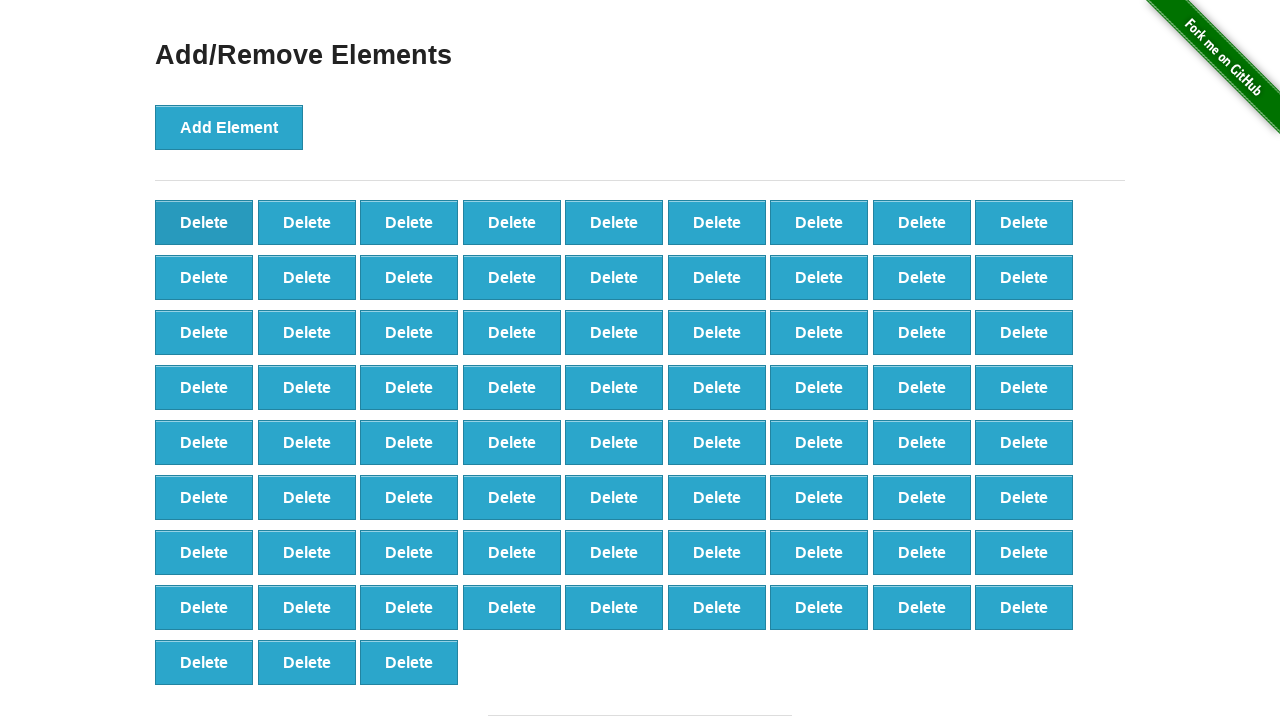

Clicked delete button (iteration 26/90) at (204, 222) on xpath=//*[text()='Delete'] >> nth=0
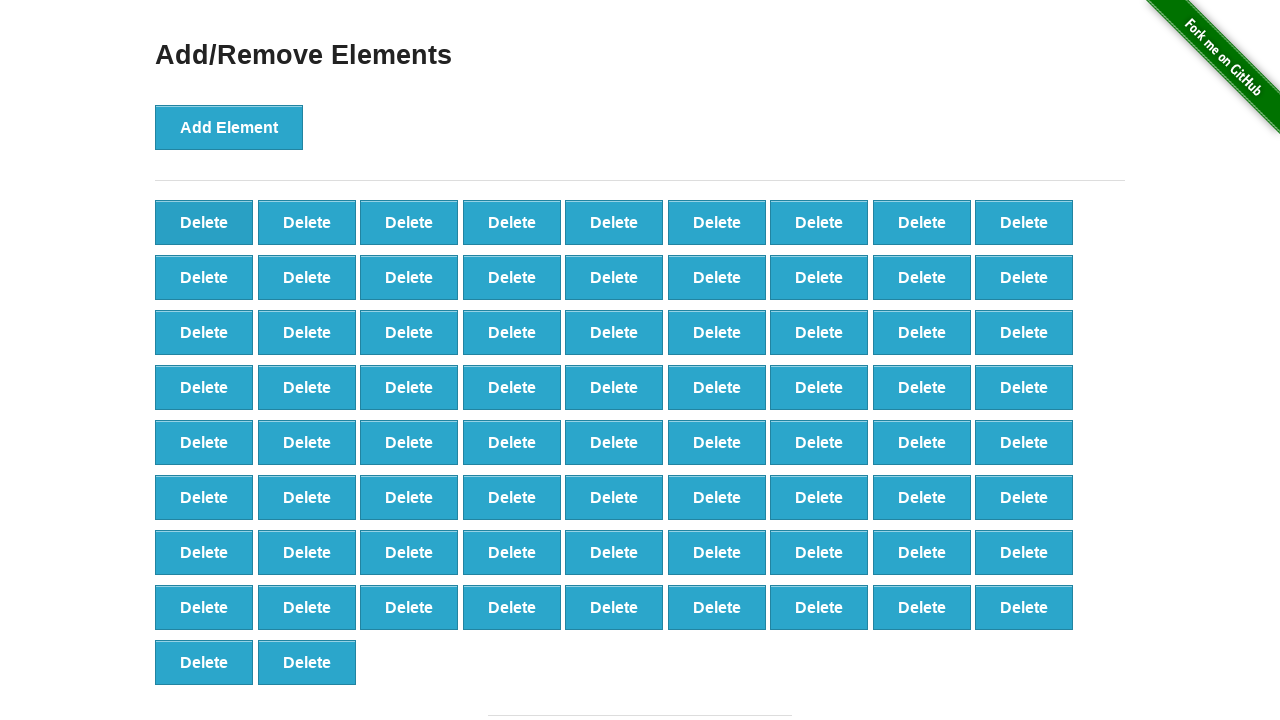

Clicked delete button (iteration 27/90) at (204, 222) on xpath=//*[text()='Delete'] >> nth=0
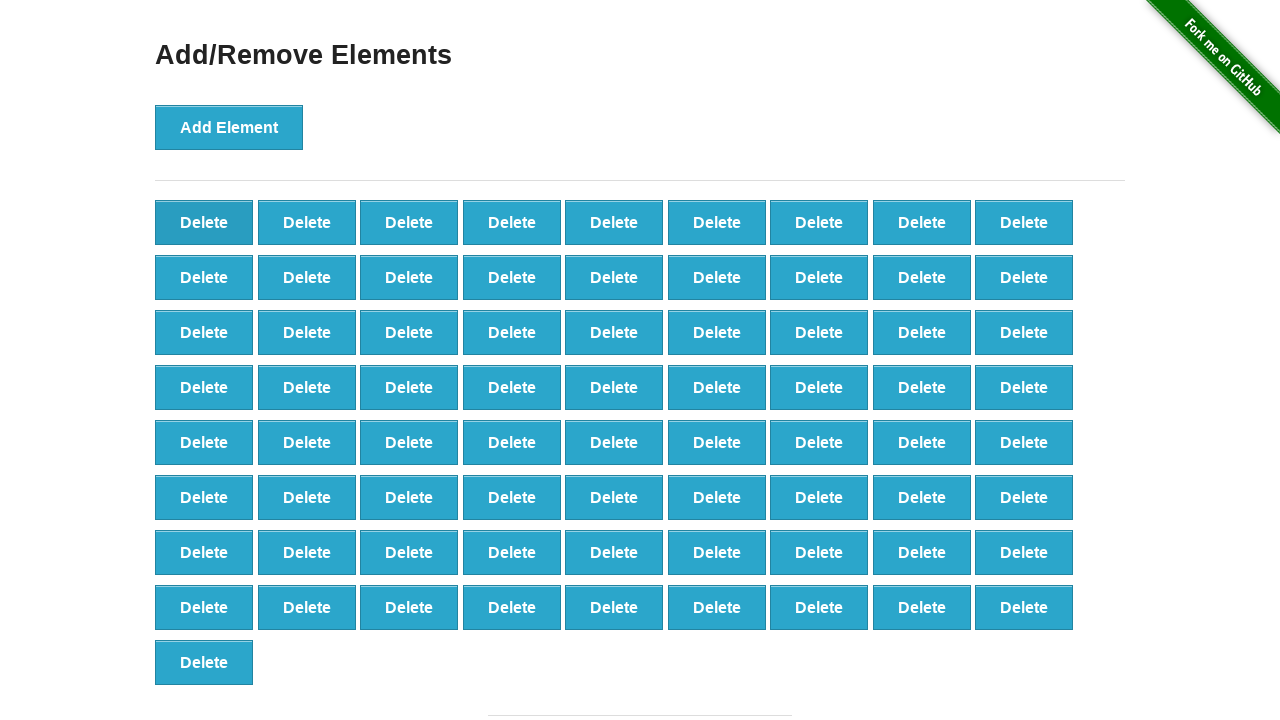

Clicked delete button (iteration 28/90) at (204, 222) on xpath=//*[text()='Delete'] >> nth=0
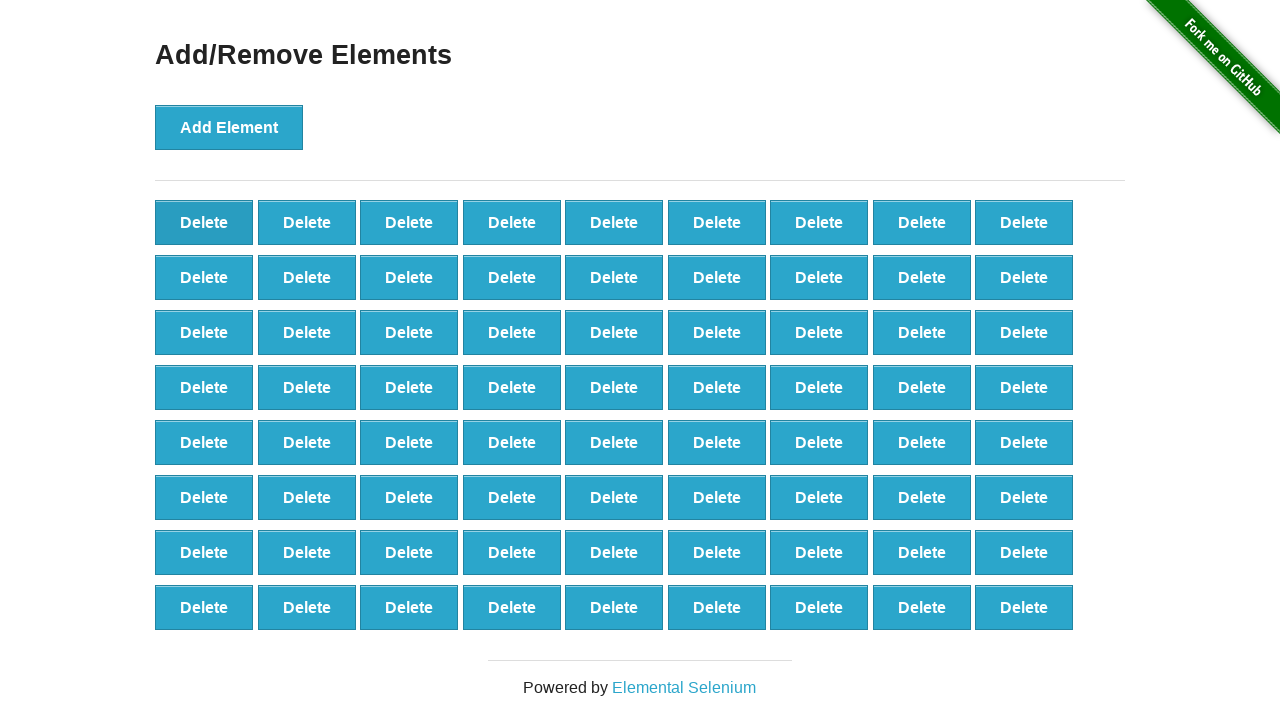

Clicked delete button (iteration 29/90) at (204, 222) on xpath=//*[text()='Delete'] >> nth=0
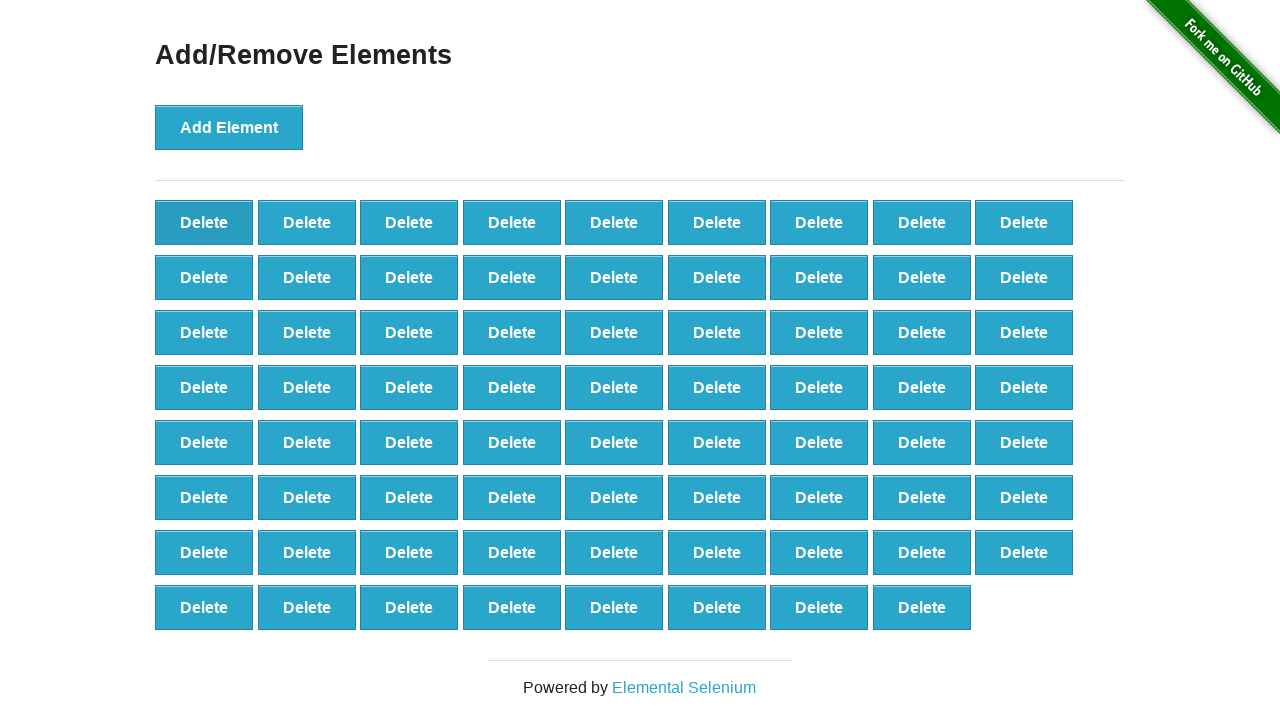

Clicked delete button (iteration 30/90) at (204, 222) on xpath=//*[text()='Delete'] >> nth=0
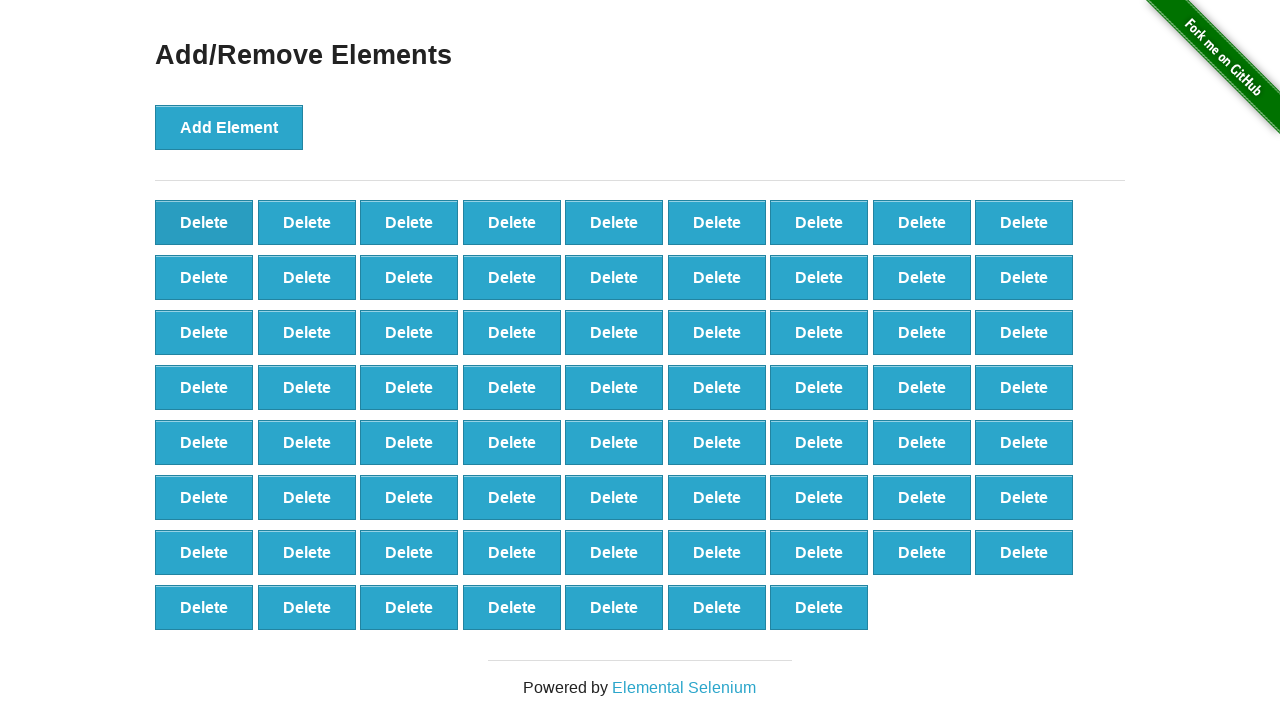

Clicked delete button (iteration 31/90) at (204, 222) on xpath=//*[text()='Delete'] >> nth=0
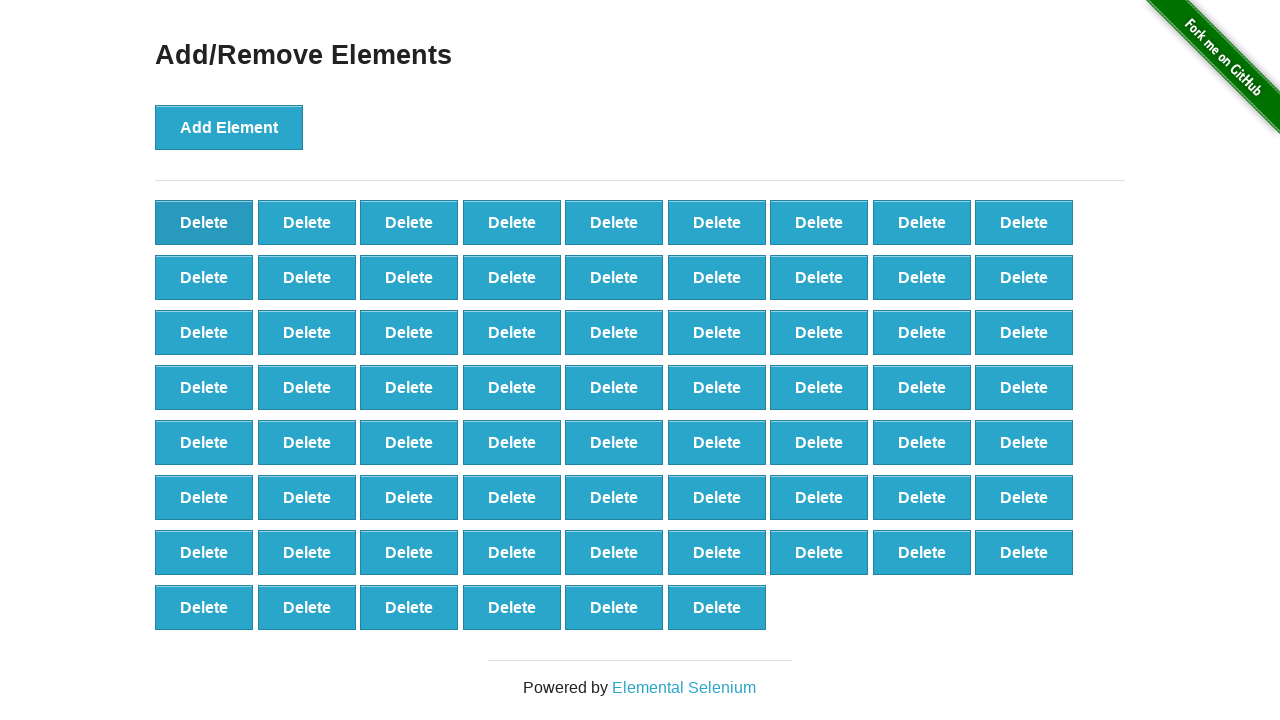

Clicked delete button (iteration 32/90) at (204, 222) on xpath=//*[text()='Delete'] >> nth=0
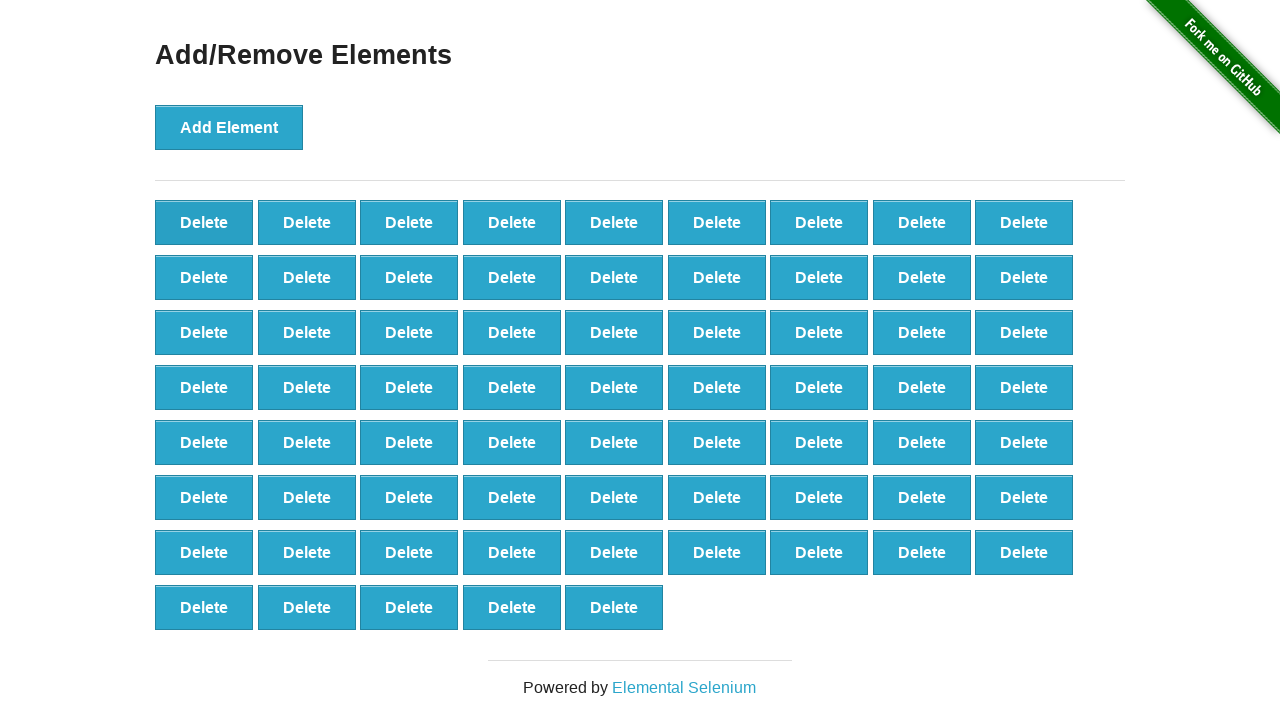

Clicked delete button (iteration 33/90) at (204, 222) on xpath=//*[text()='Delete'] >> nth=0
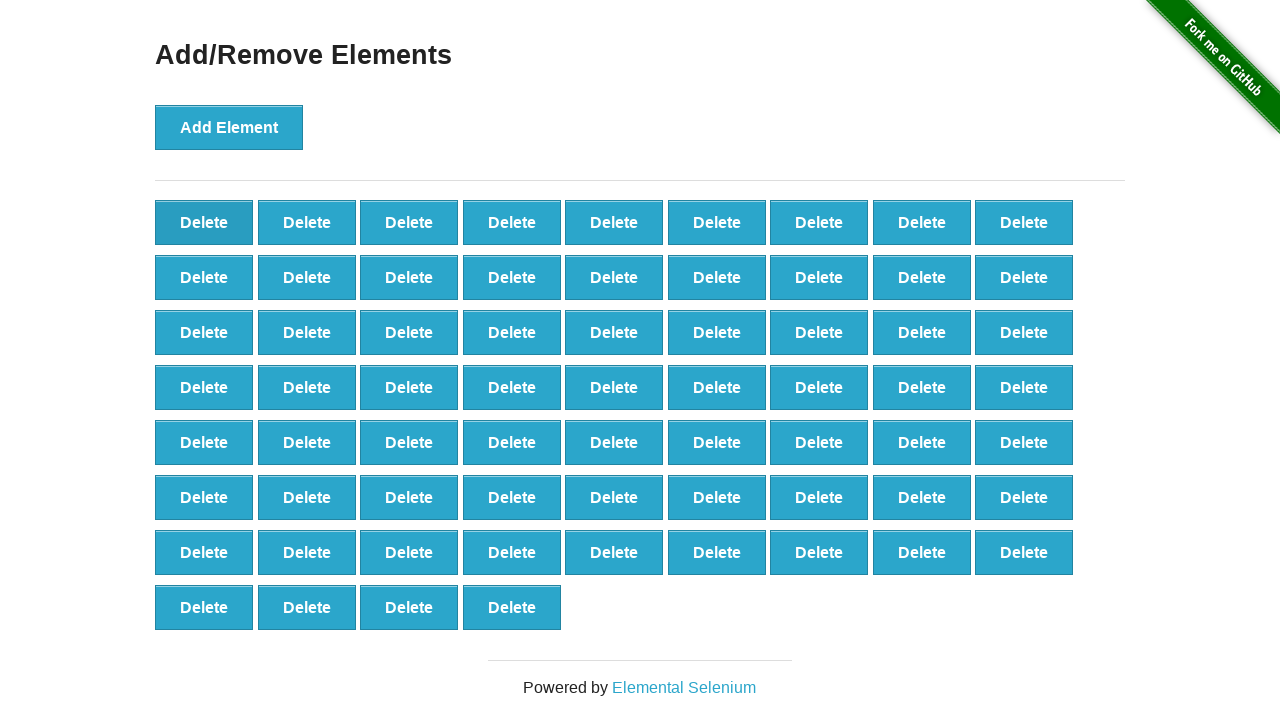

Clicked delete button (iteration 34/90) at (204, 222) on xpath=//*[text()='Delete'] >> nth=0
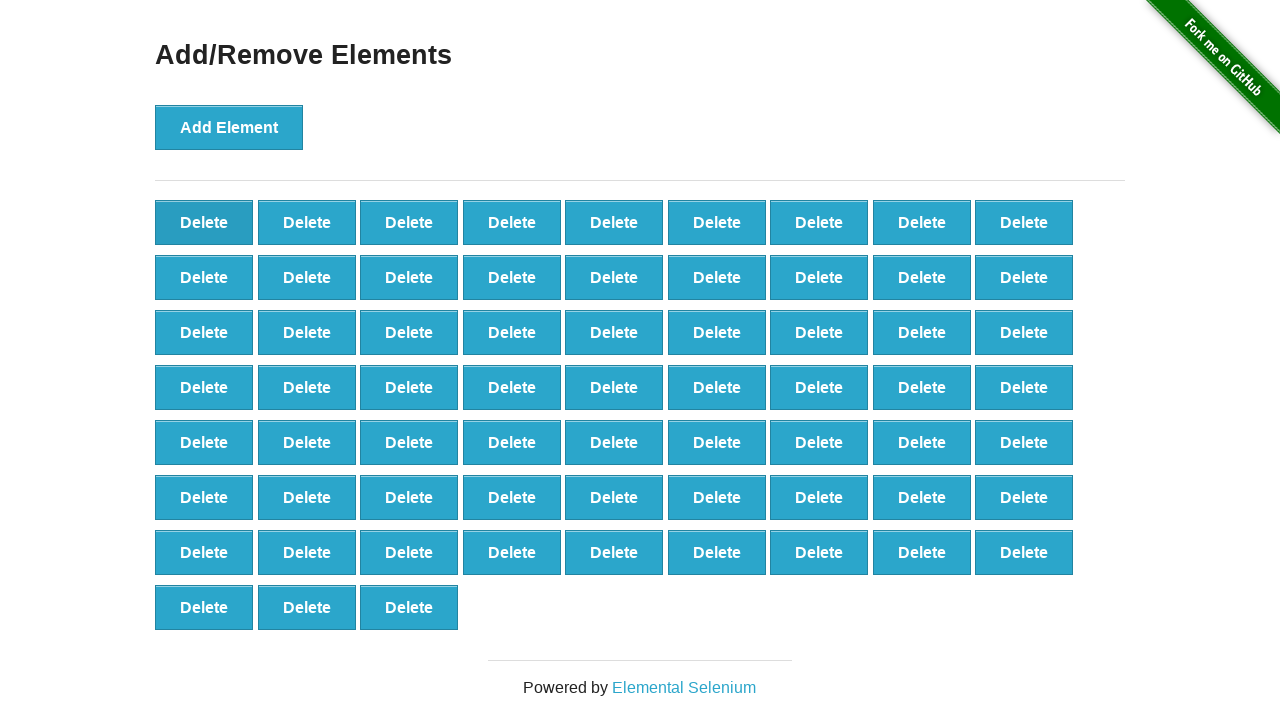

Clicked delete button (iteration 35/90) at (204, 222) on xpath=//*[text()='Delete'] >> nth=0
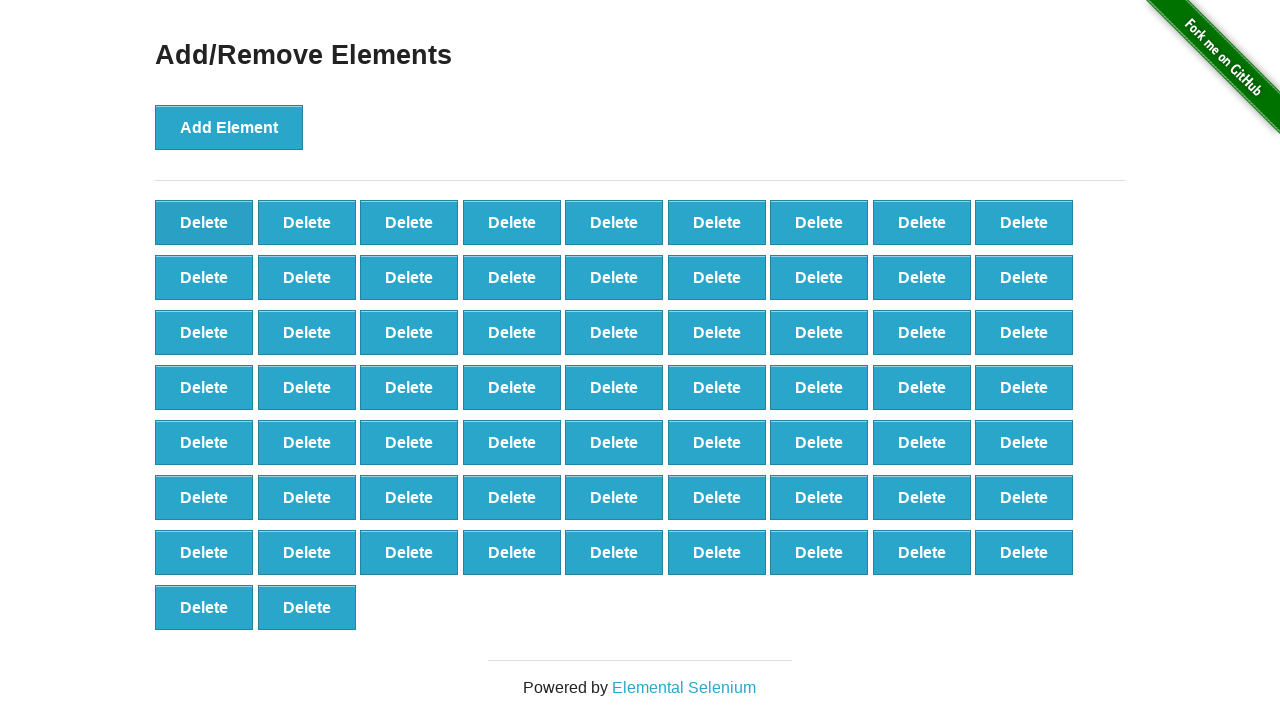

Clicked delete button (iteration 36/90) at (204, 222) on xpath=//*[text()='Delete'] >> nth=0
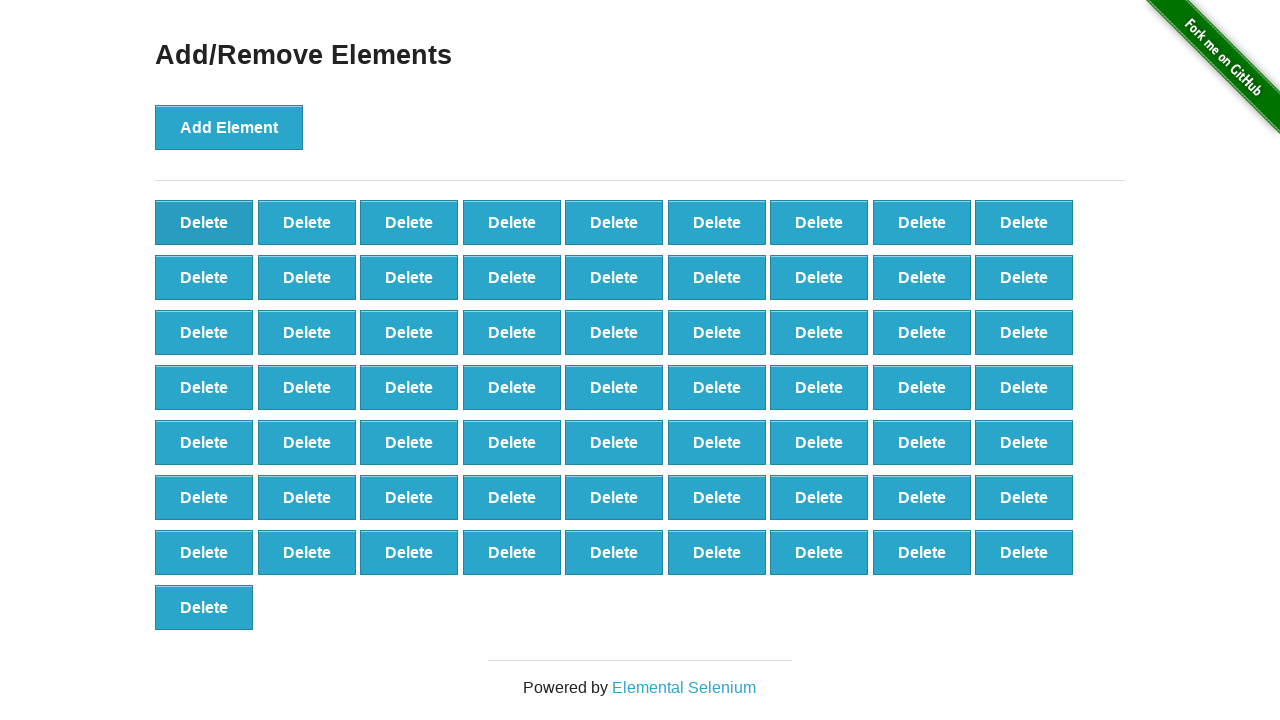

Clicked delete button (iteration 37/90) at (204, 222) on xpath=//*[text()='Delete'] >> nth=0
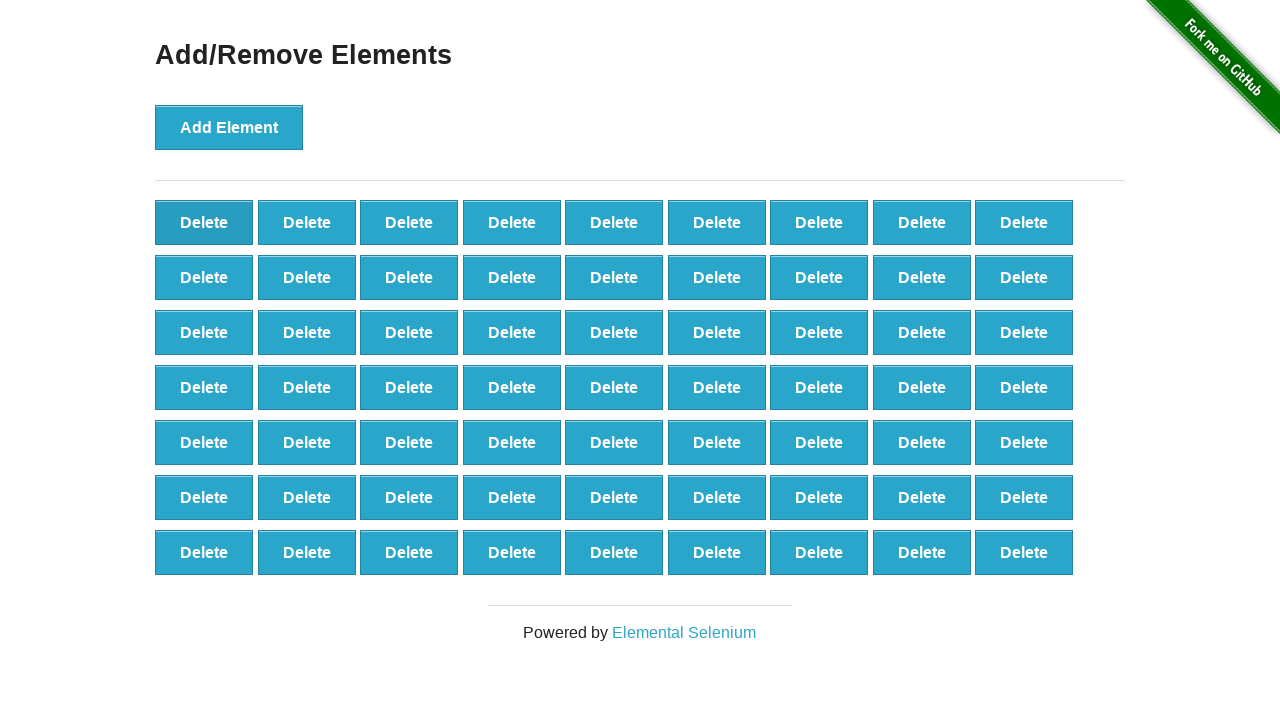

Clicked delete button (iteration 38/90) at (204, 222) on xpath=//*[text()='Delete'] >> nth=0
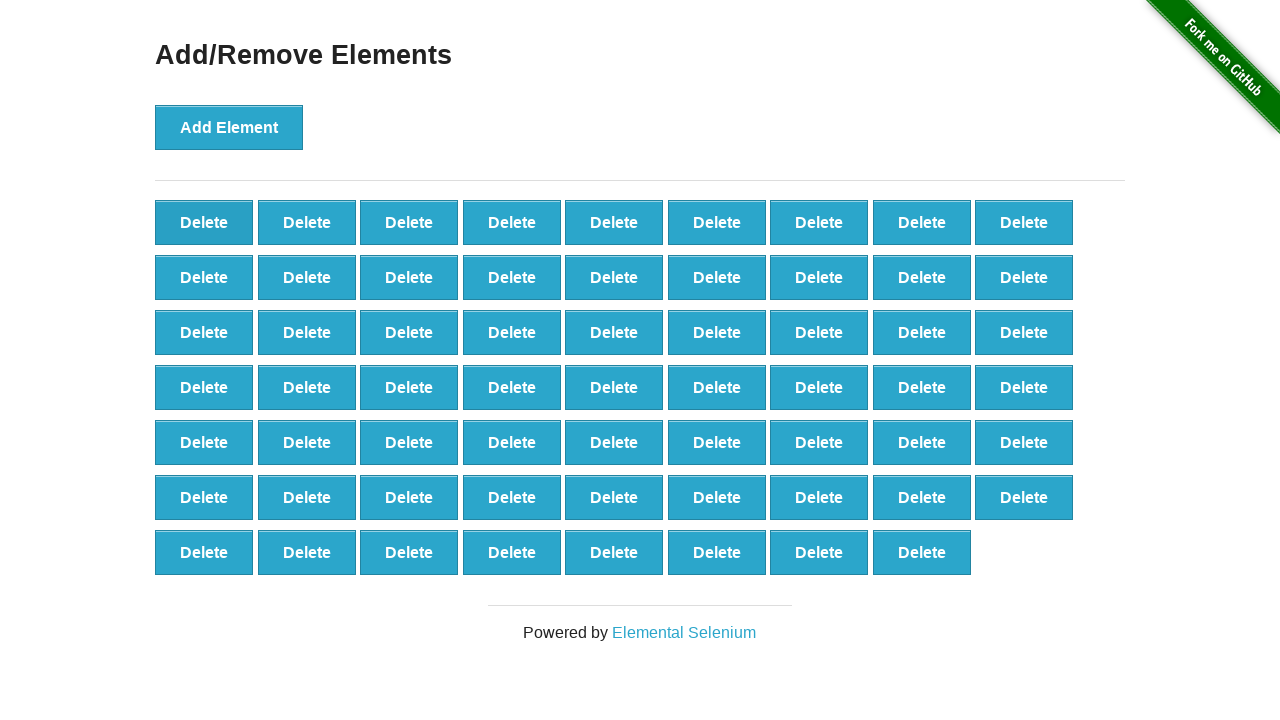

Clicked delete button (iteration 39/90) at (204, 222) on xpath=//*[text()='Delete'] >> nth=0
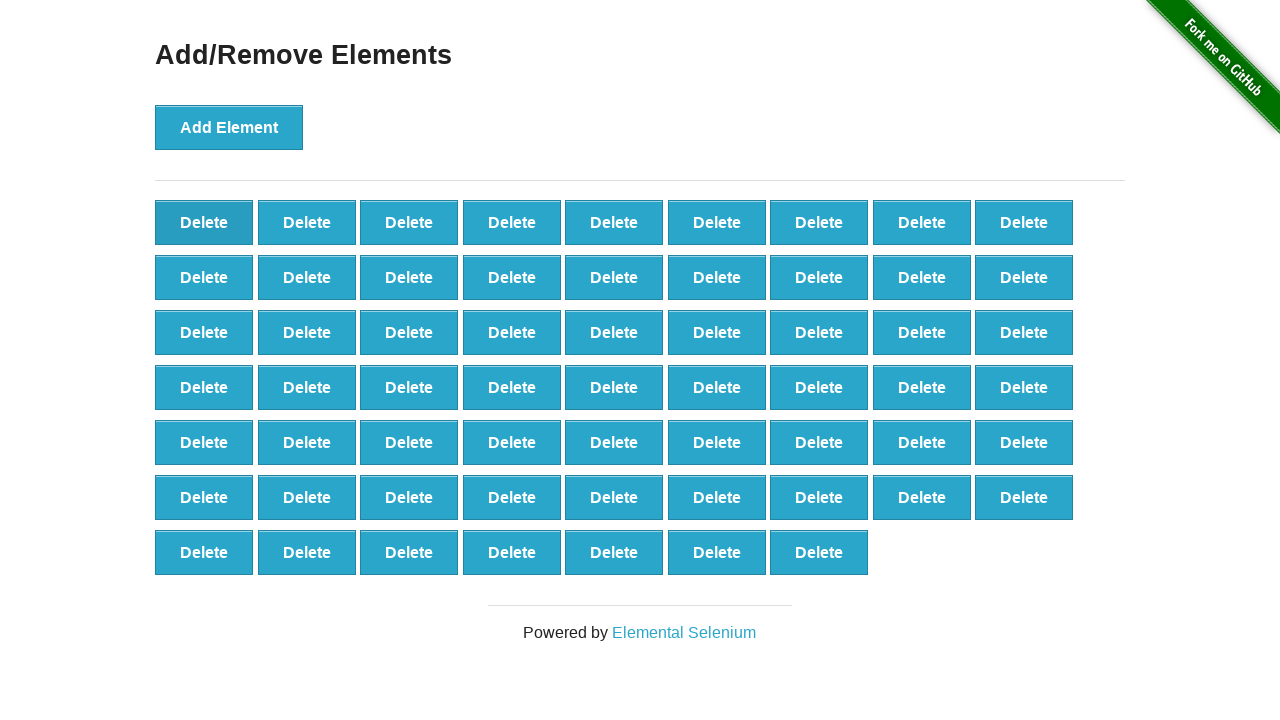

Clicked delete button (iteration 40/90) at (204, 222) on xpath=//*[text()='Delete'] >> nth=0
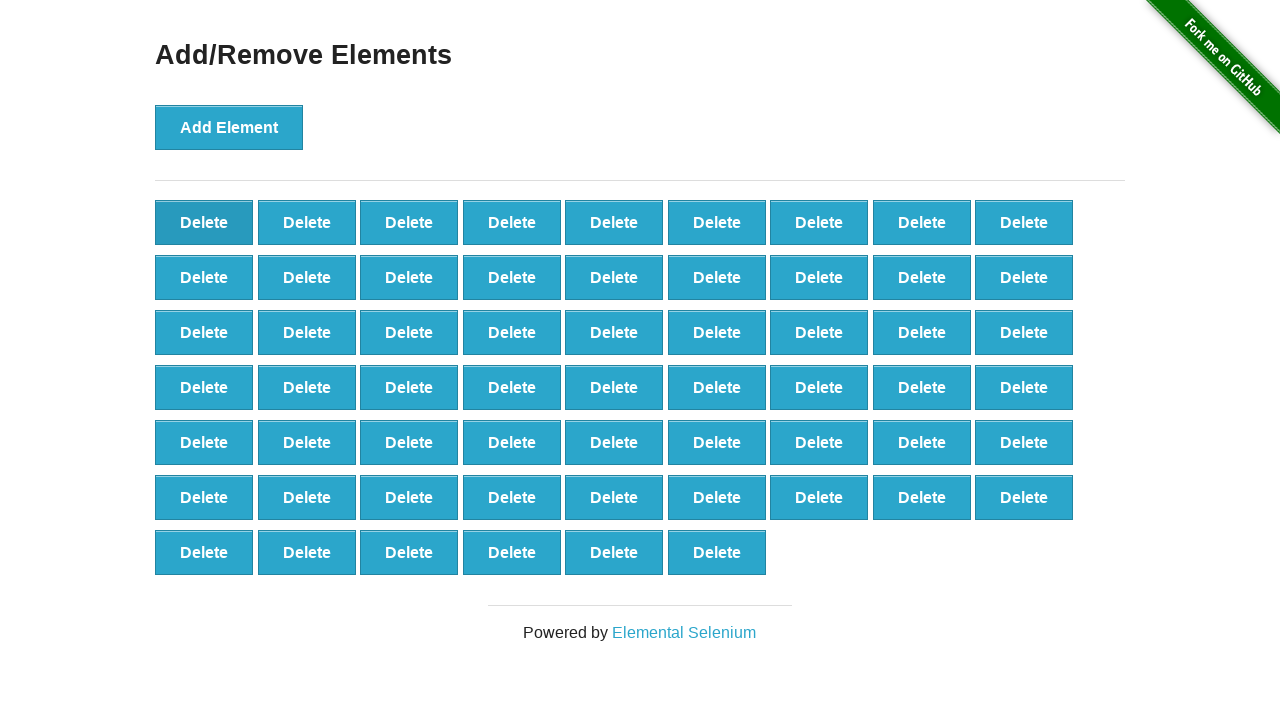

Clicked delete button (iteration 41/90) at (204, 222) on xpath=//*[text()='Delete'] >> nth=0
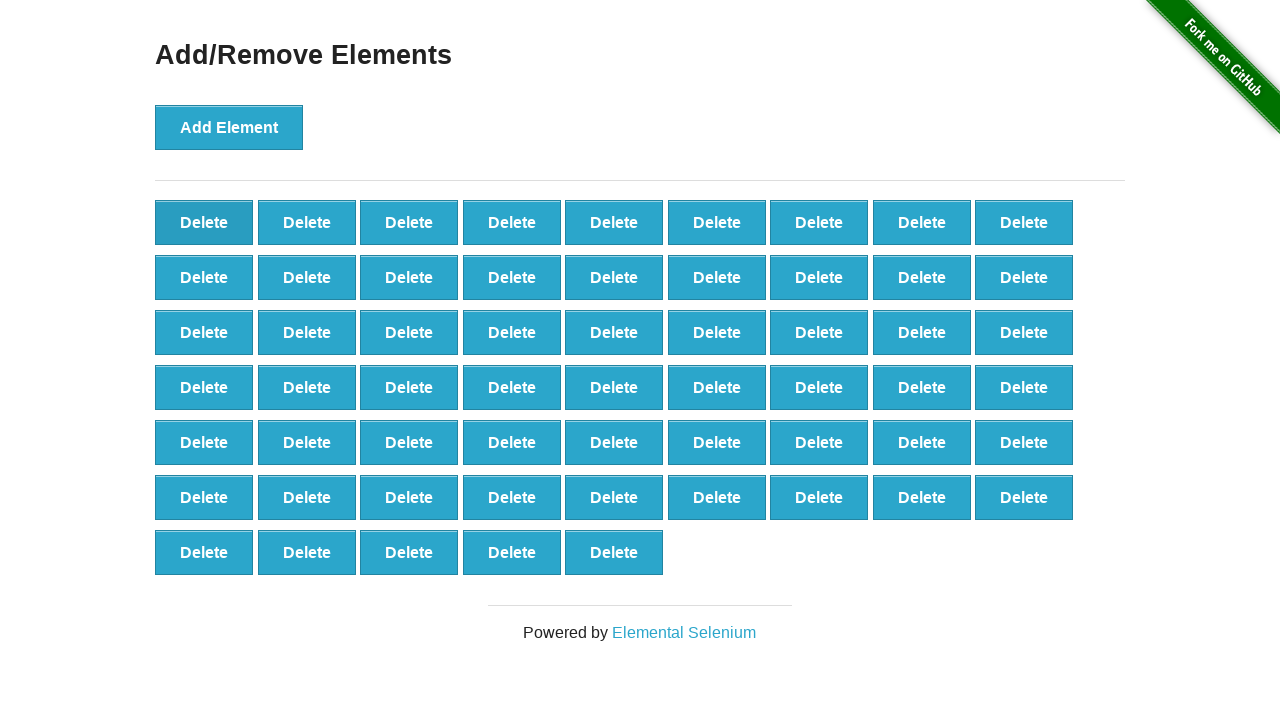

Clicked delete button (iteration 42/90) at (204, 222) on xpath=//*[text()='Delete'] >> nth=0
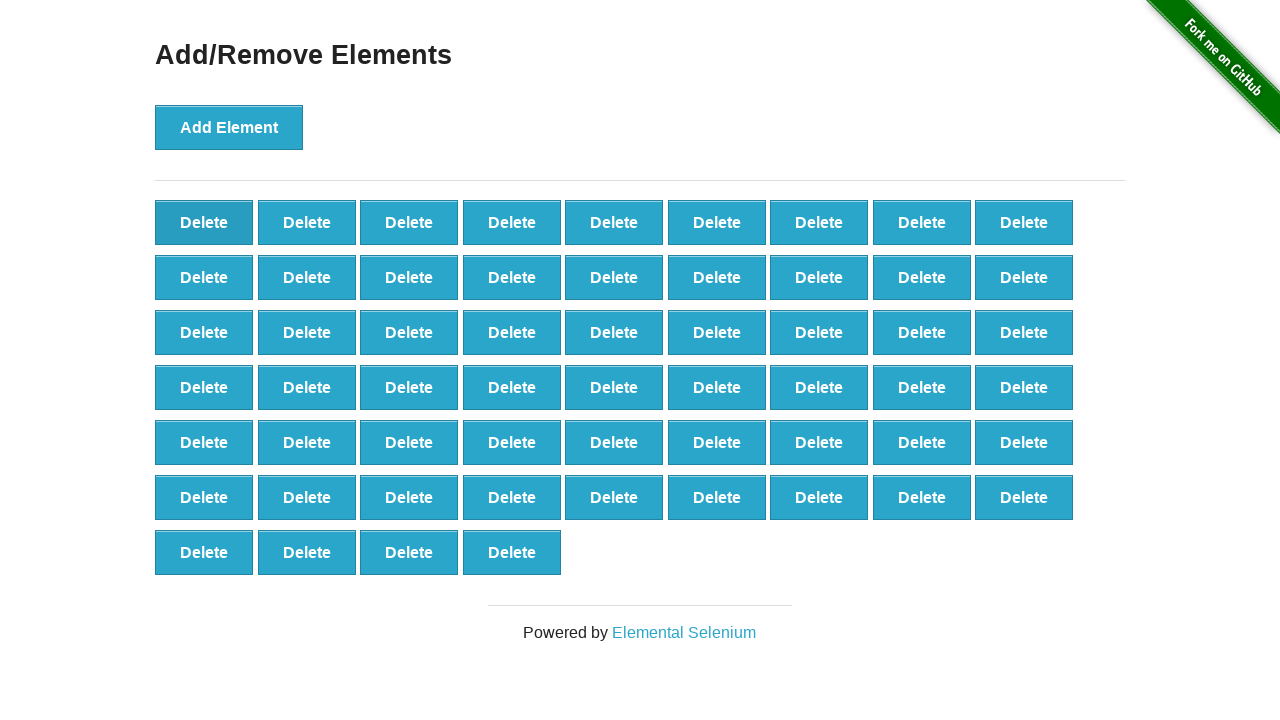

Clicked delete button (iteration 43/90) at (204, 222) on xpath=//*[text()='Delete'] >> nth=0
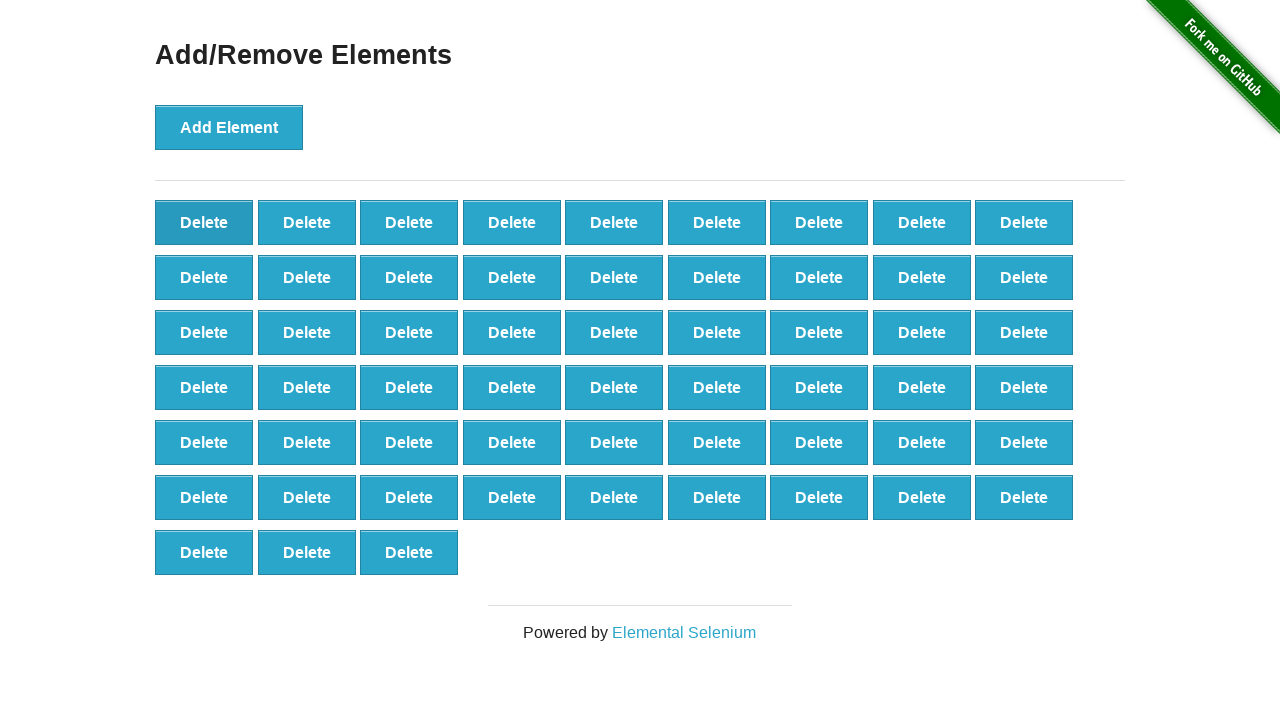

Clicked delete button (iteration 44/90) at (204, 222) on xpath=//*[text()='Delete'] >> nth=0
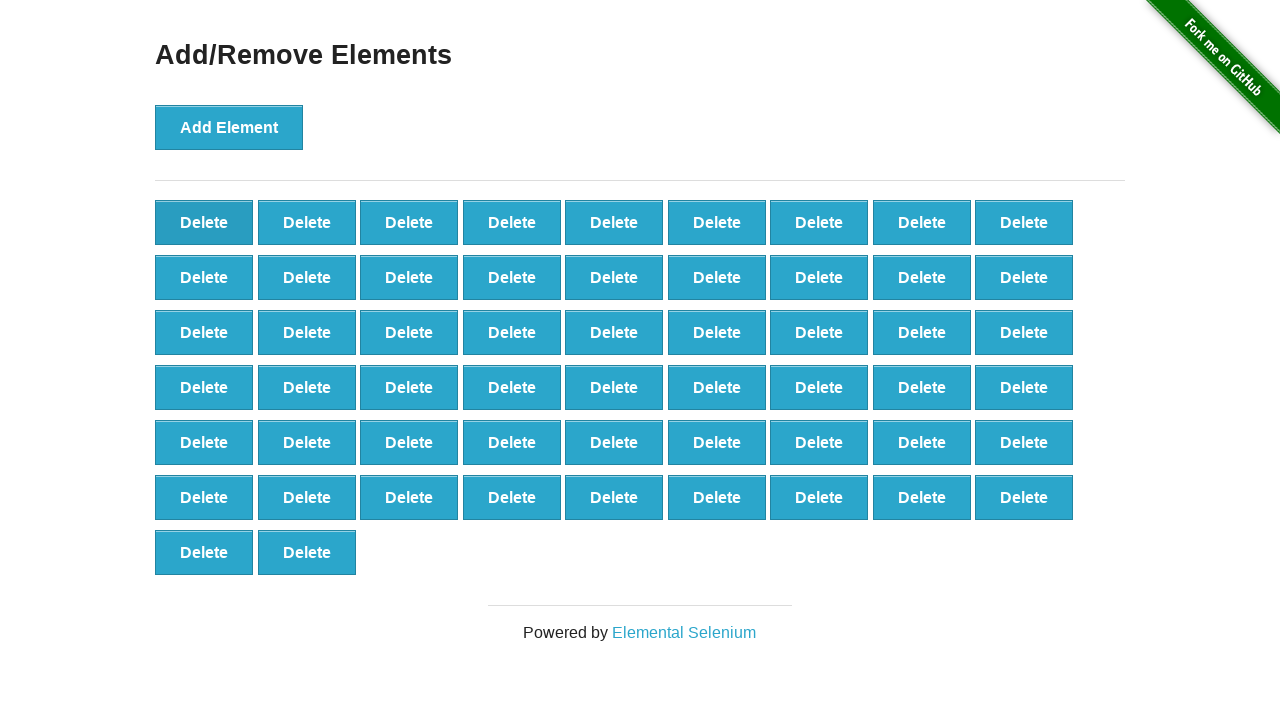

Clicked delete button (iteration 45/90) at (204, 222) on xpath=//*[text()='Delete'] >> nth=0
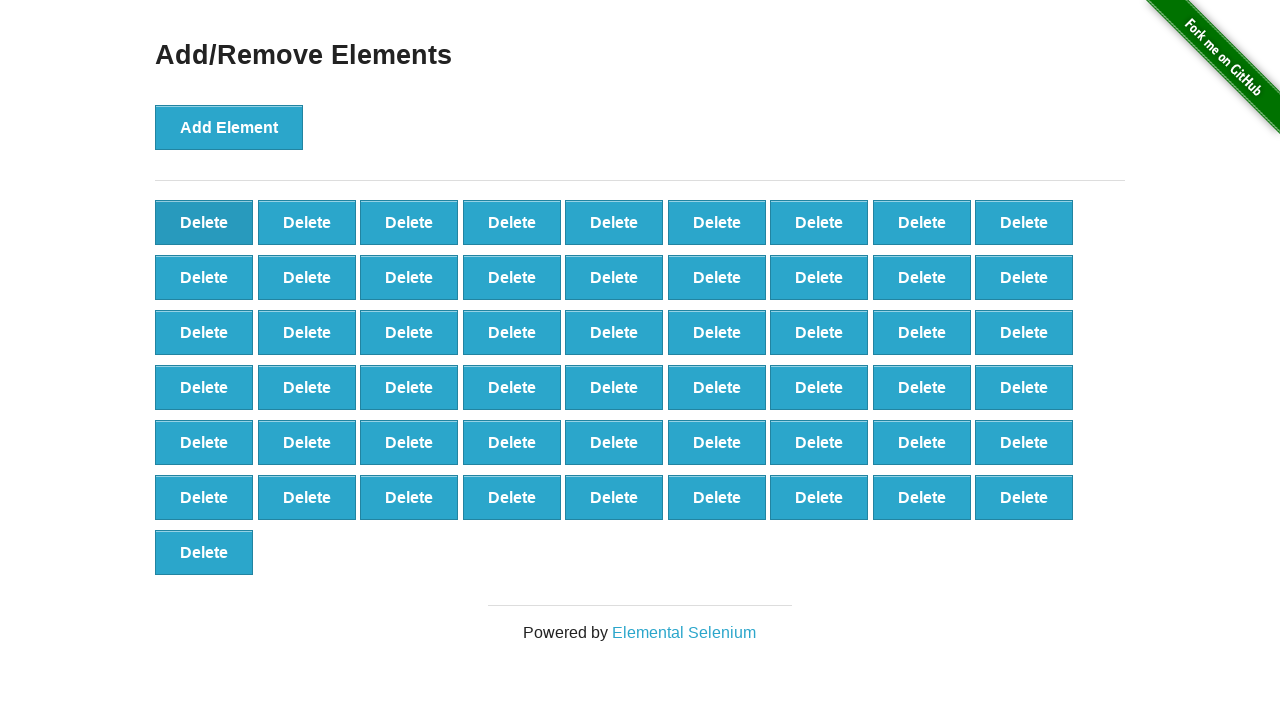

Clicked delete button (iteration 46/90) at (204, 222) on xpath=//*[text()='Delete'] >> nth=0
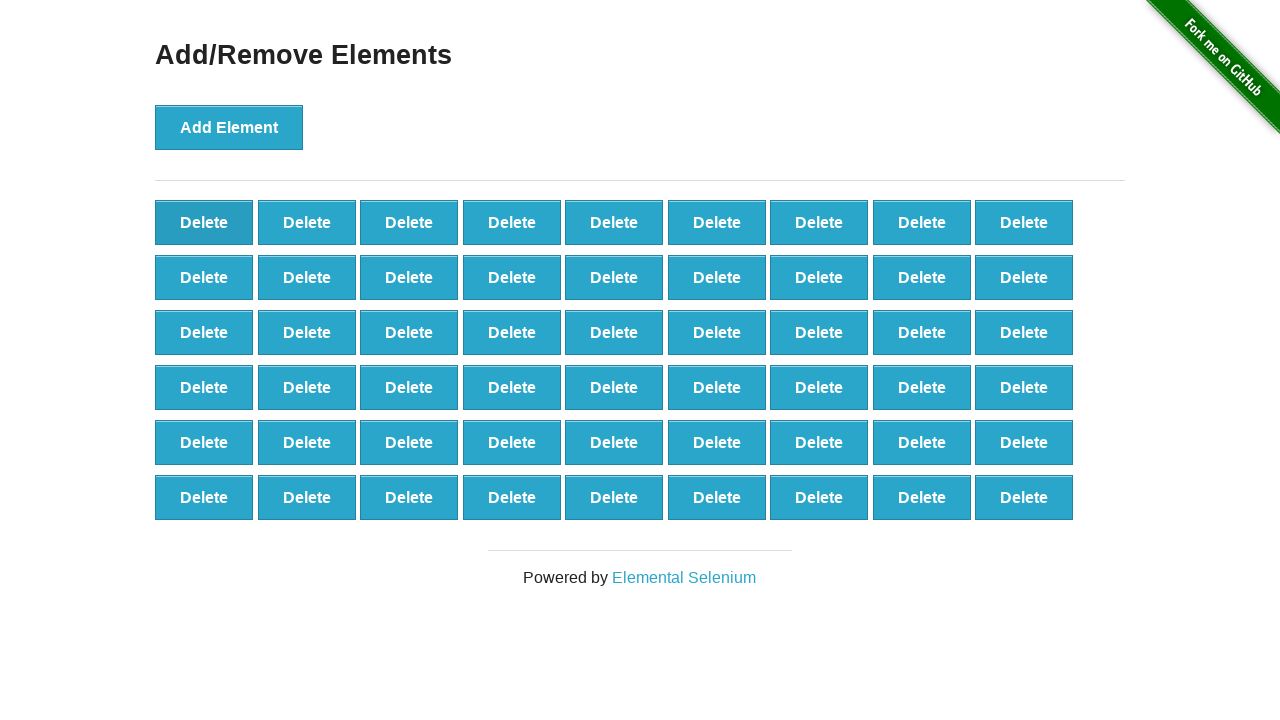

Clicked delete button (iteration 47/90) at (204, 222) on xpath=//*[text()='Delete'] >> nth=0
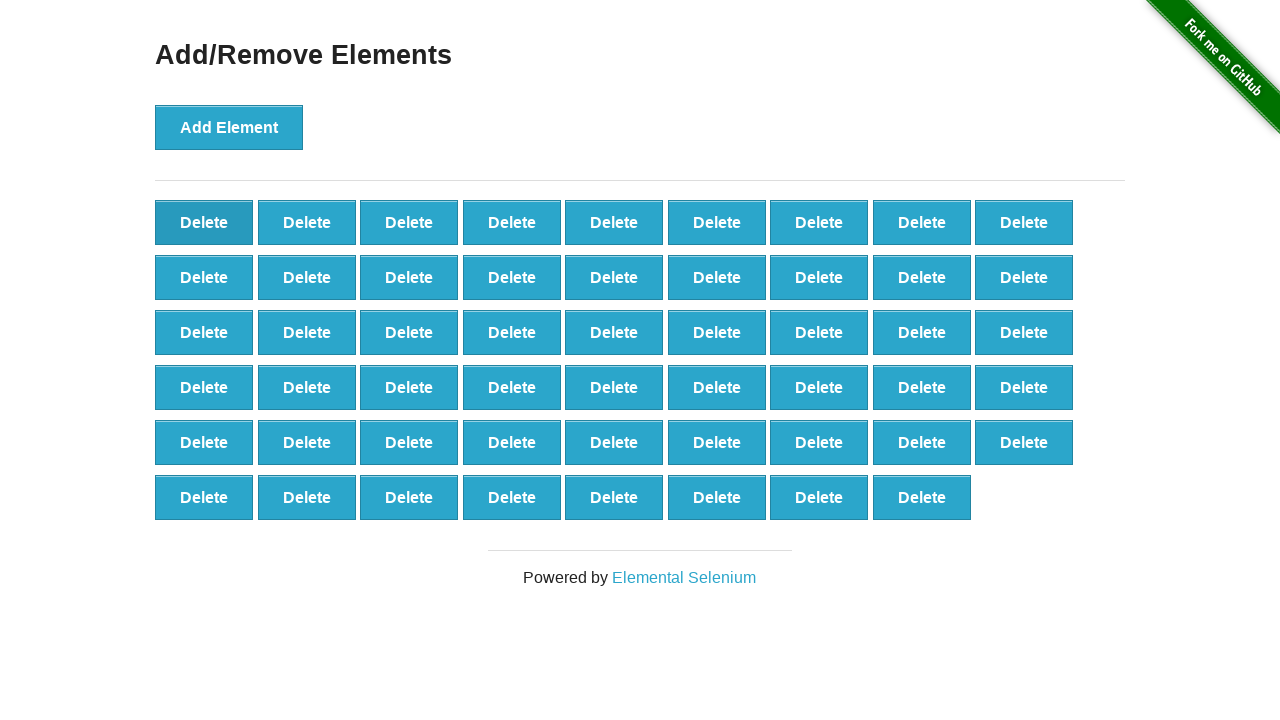

Clicked delete button (iteration 48/90) at (204, 222) on xpath=//*[text()='Delete'] >> nth=0
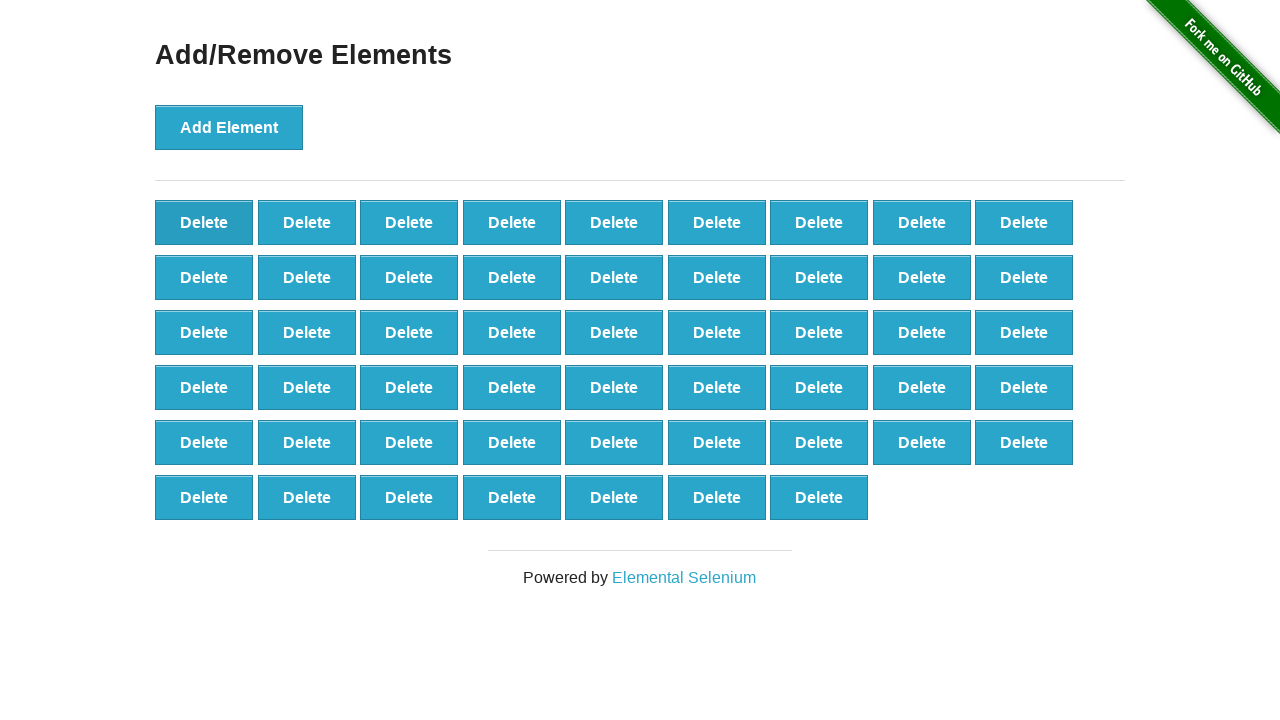

Clicked delete button (iteration 49/90) at (204, 222) on xpath=//*[text()='Delete'] >> nth=0
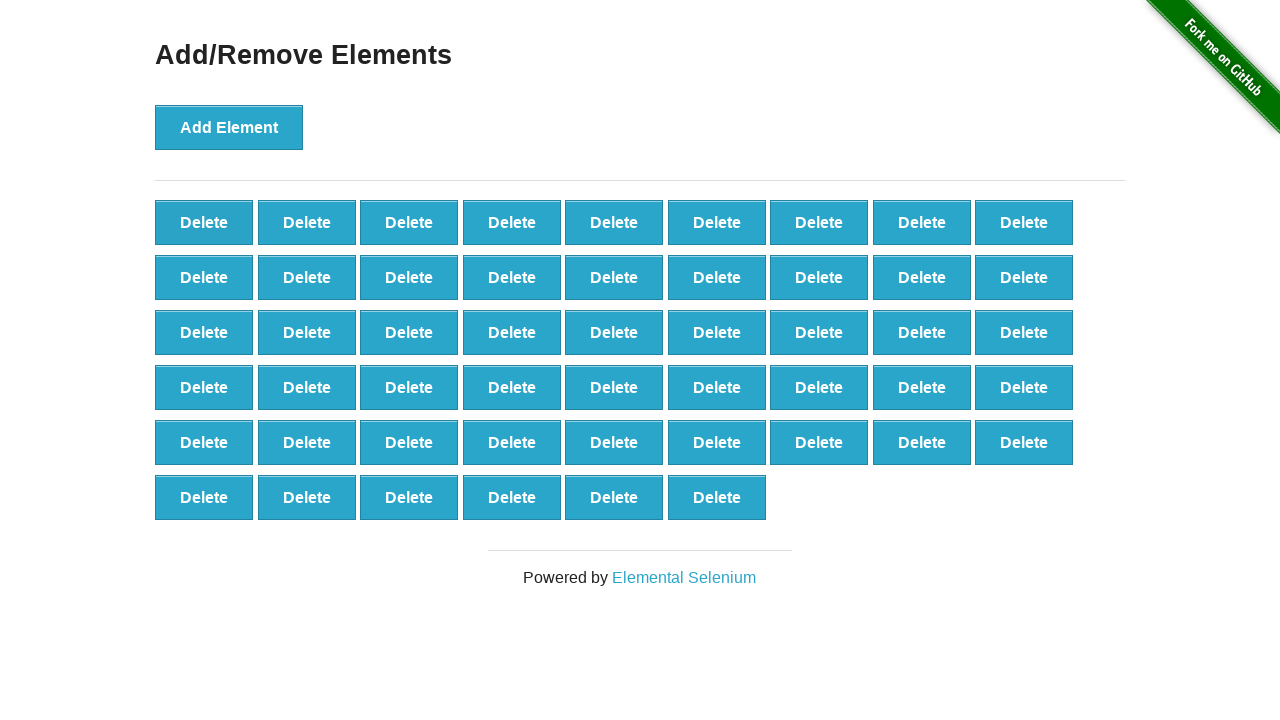

Clicked delete button (iteration 50/90) at (204, 222) on xpath=//*[text()='Delete'] >> nth=0
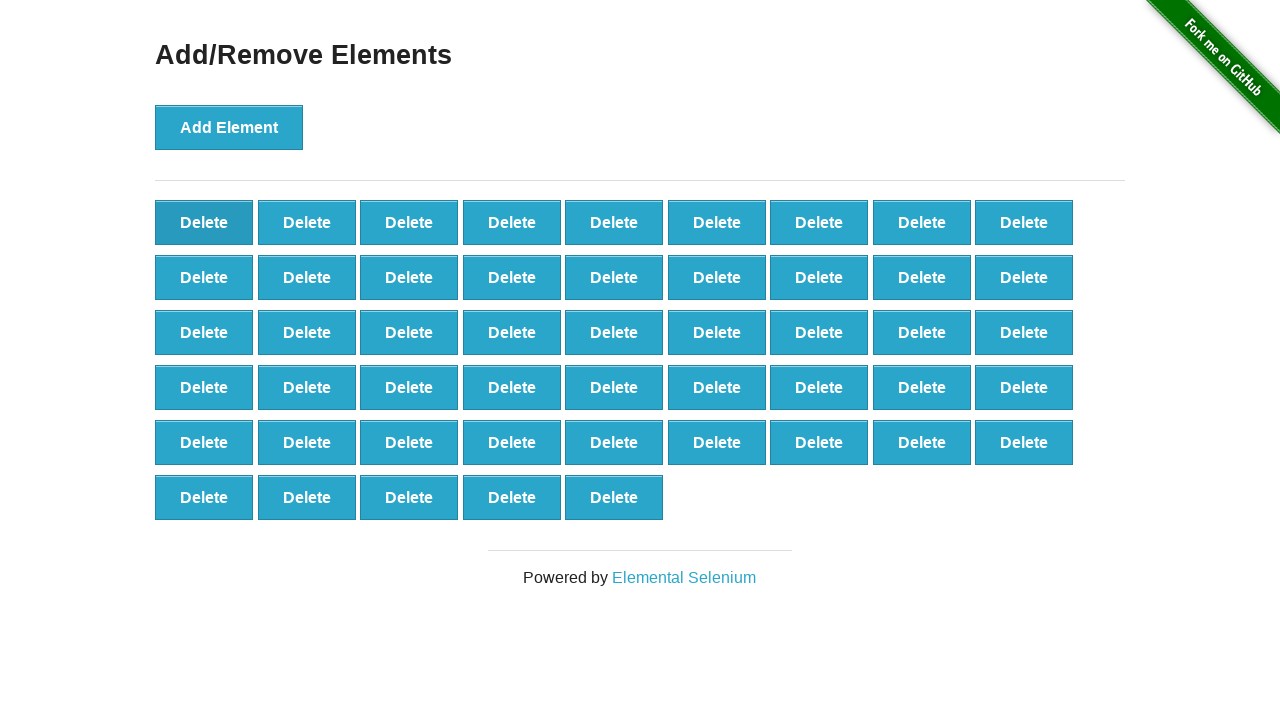

Clicked delete button (iteration 51/90) at (204, 222) on xpath=//*[text()='Delete'] >> nth=0
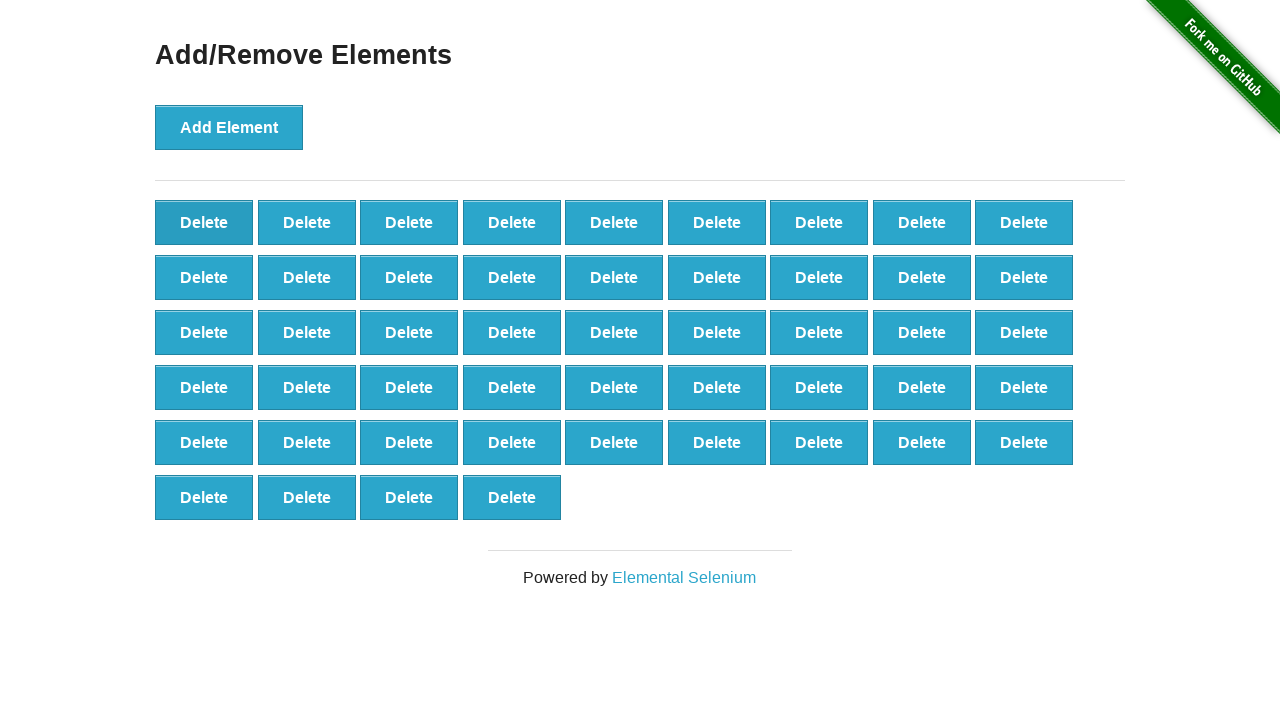

Clicked delete button (iteration 52/90) at (204, 222) on xpath=//*[text()='Delete'] >> nth=0
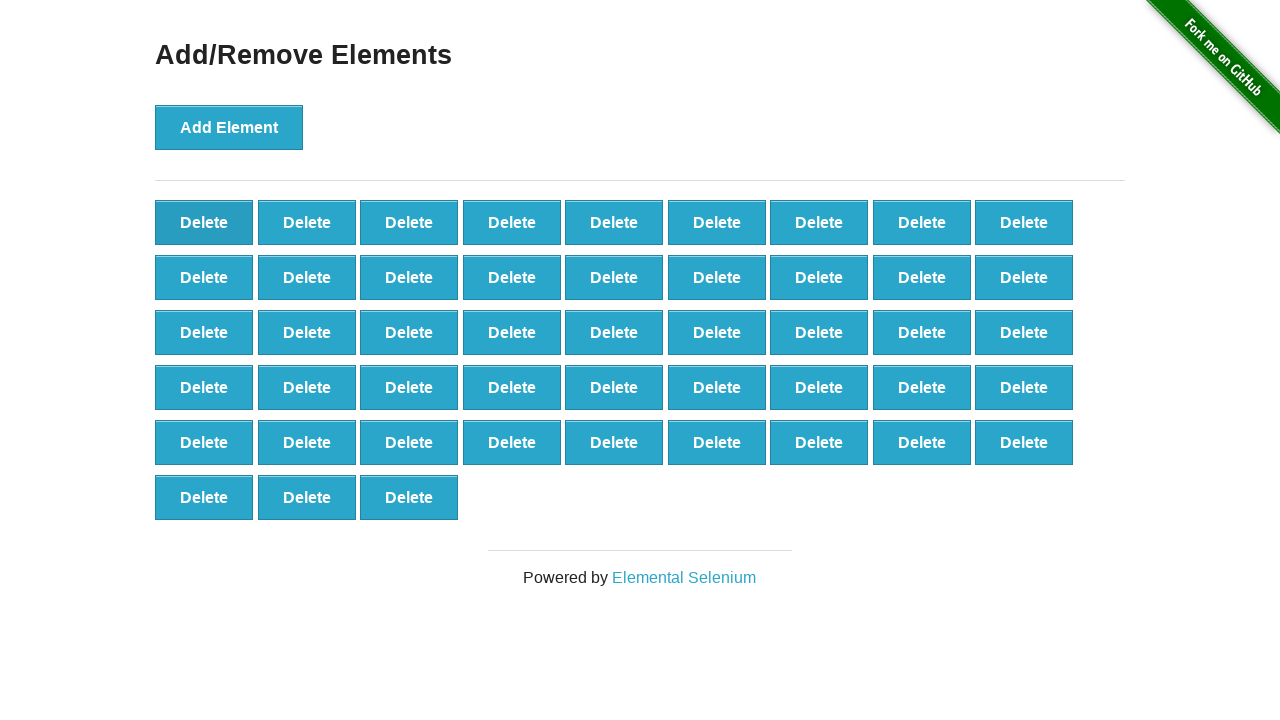

Clicked delete button (iteration 53/90) at (204, 222) on xpath=//*[text()='Delete'] >> nth=0
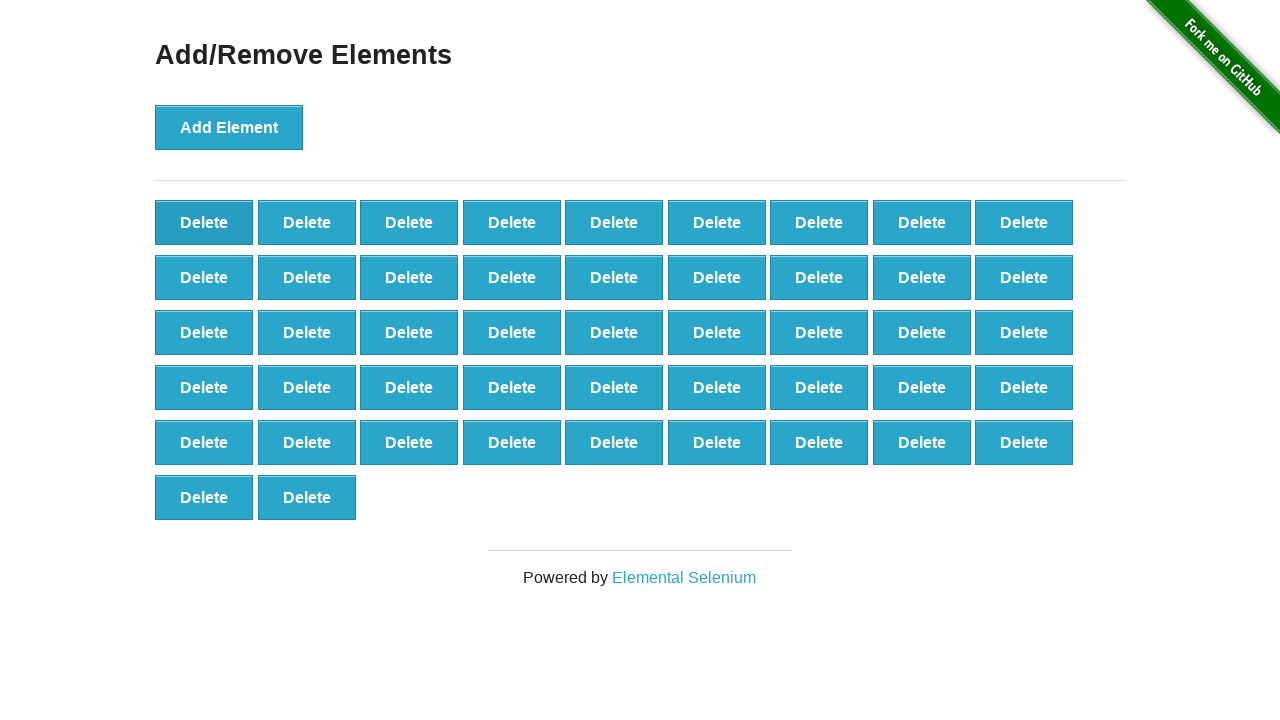

Clicked delete button (iteration 54/90) at (204, 222) on xpath=//*[text()='Delete'] >> nth=0
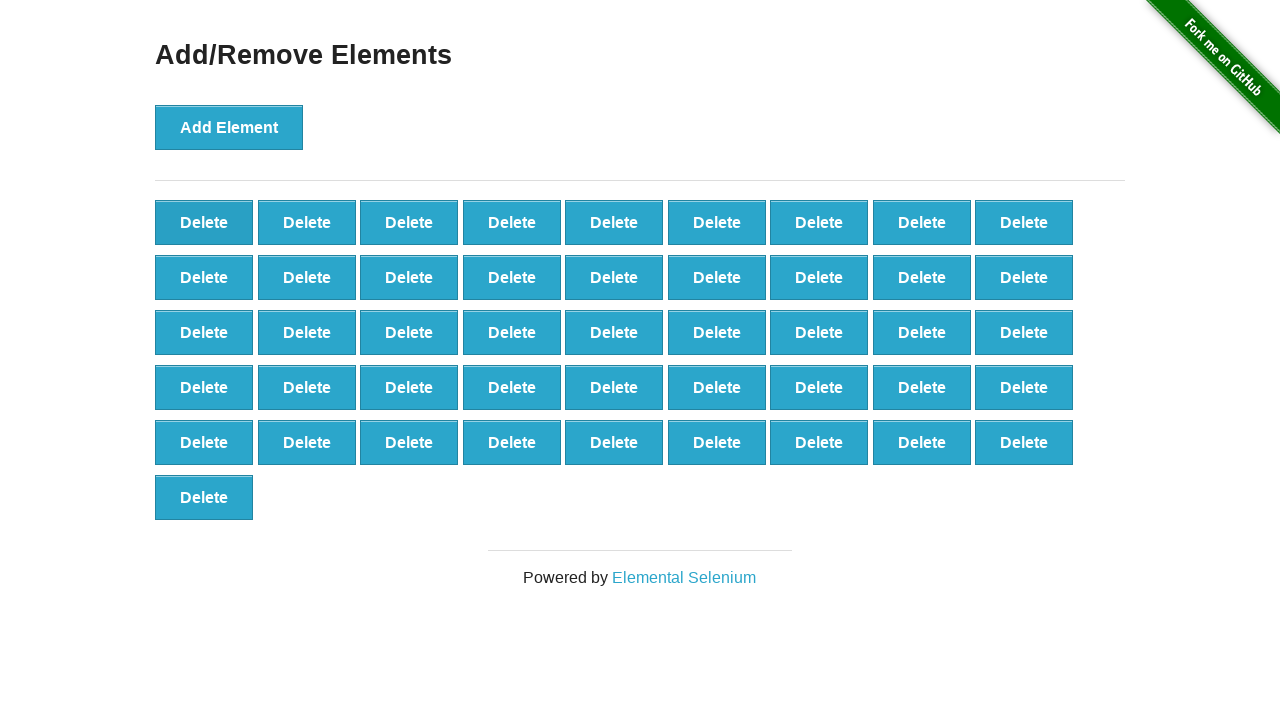

Clicked delete button (iteration 55/90) at (204, 222) on xpath=//*[text()='Delete'] >> nth=0
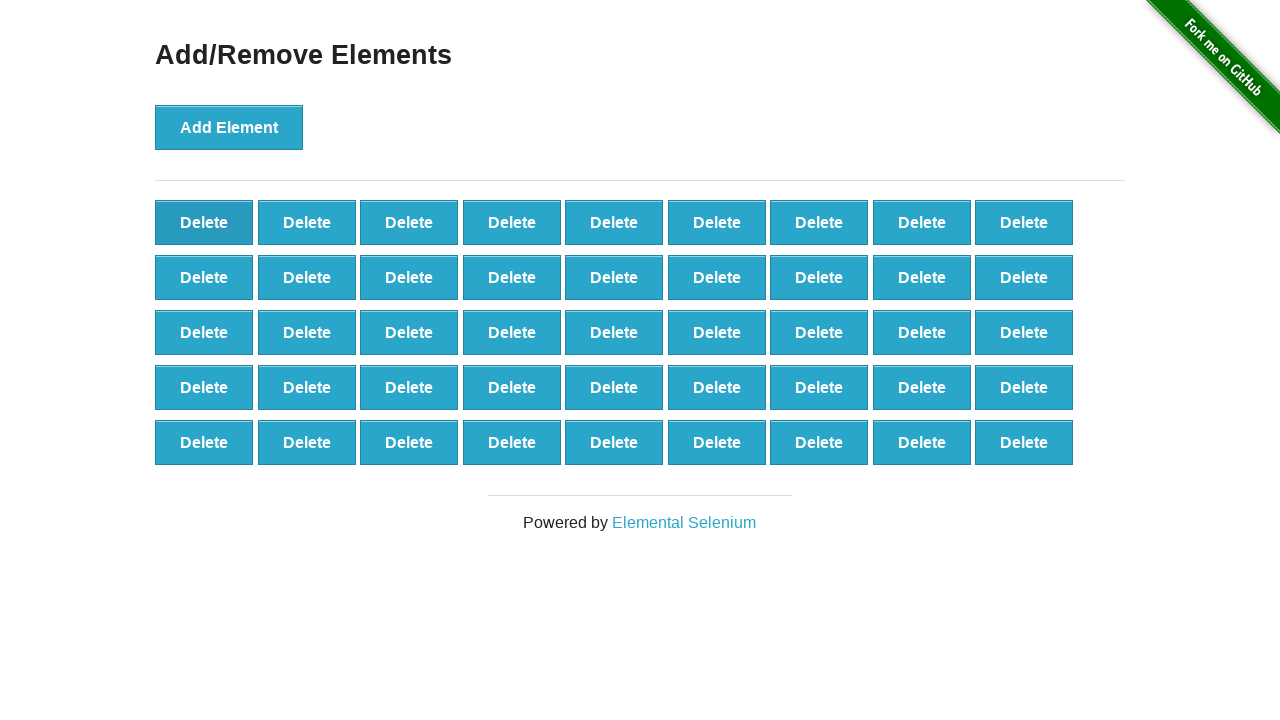

Clicked delete button (iteration 56/90) at (204, 222) on xpath=//*[text()='Delete'] >> nth=0
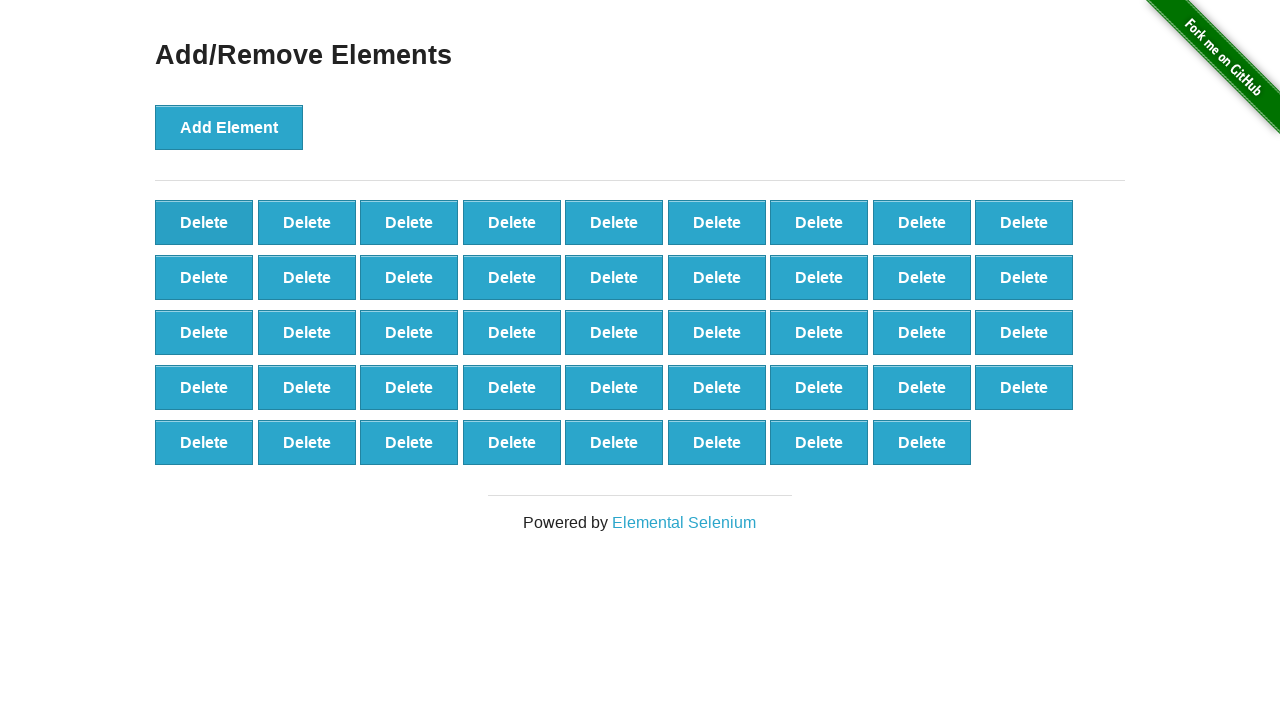

Clicked delete button (iteration 57/90) at (204, 222) on xpath=//*[text()='Delete'] >> nth=0
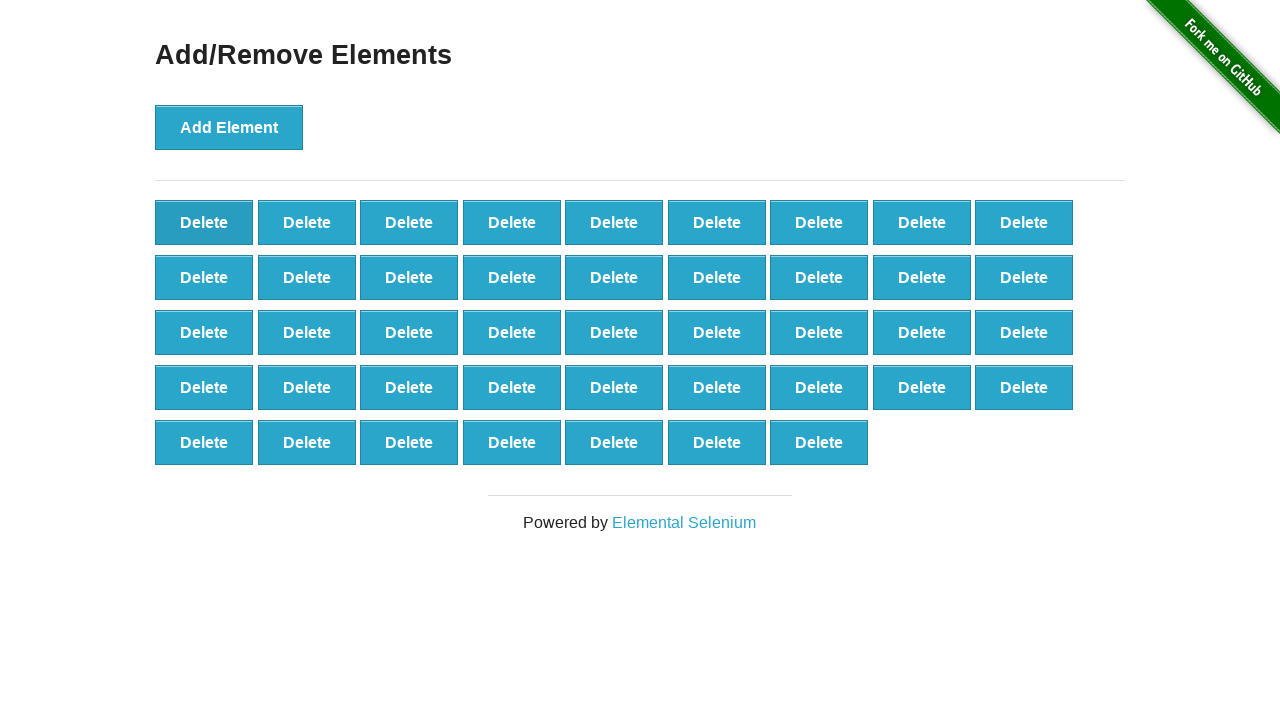

Clicked delete button (iteration 58/90) at (204, 222) on xpath=//*[text()='Delete'] >> nth=0
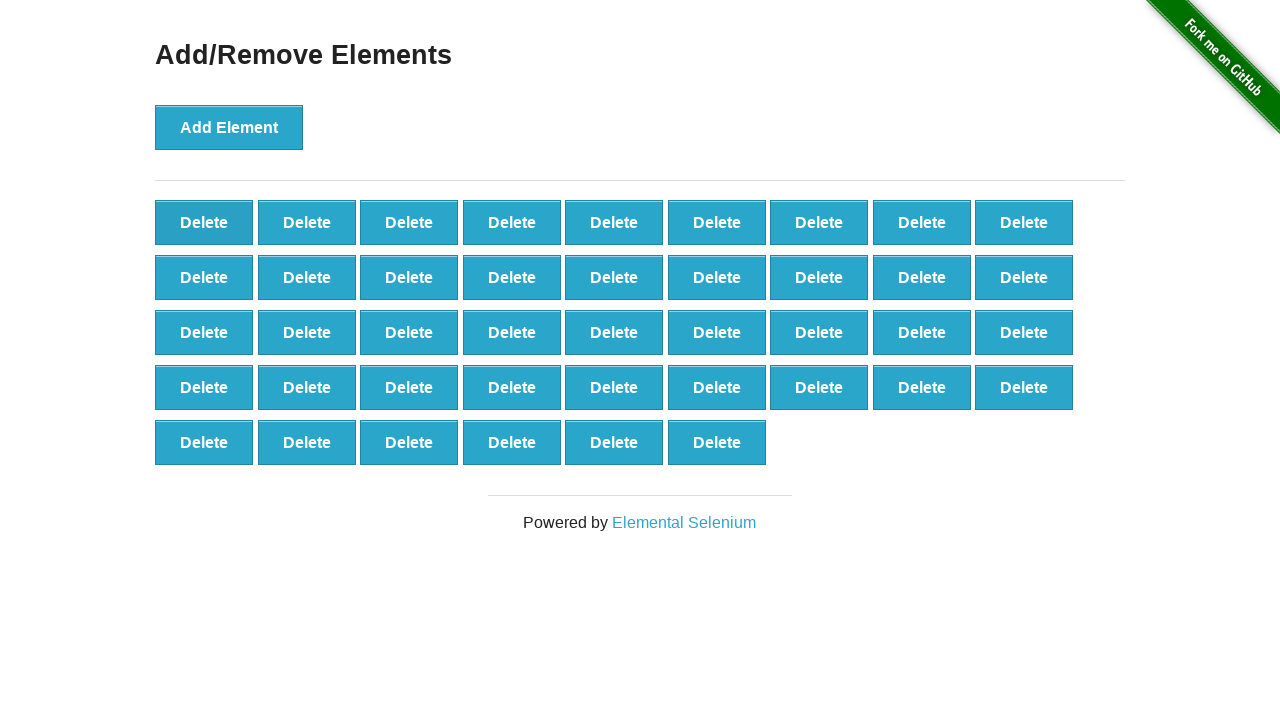

Clicked delete button (iteration 59/90) at (204, 222) on xpath=//*[text()='Delete'] >> nth=0
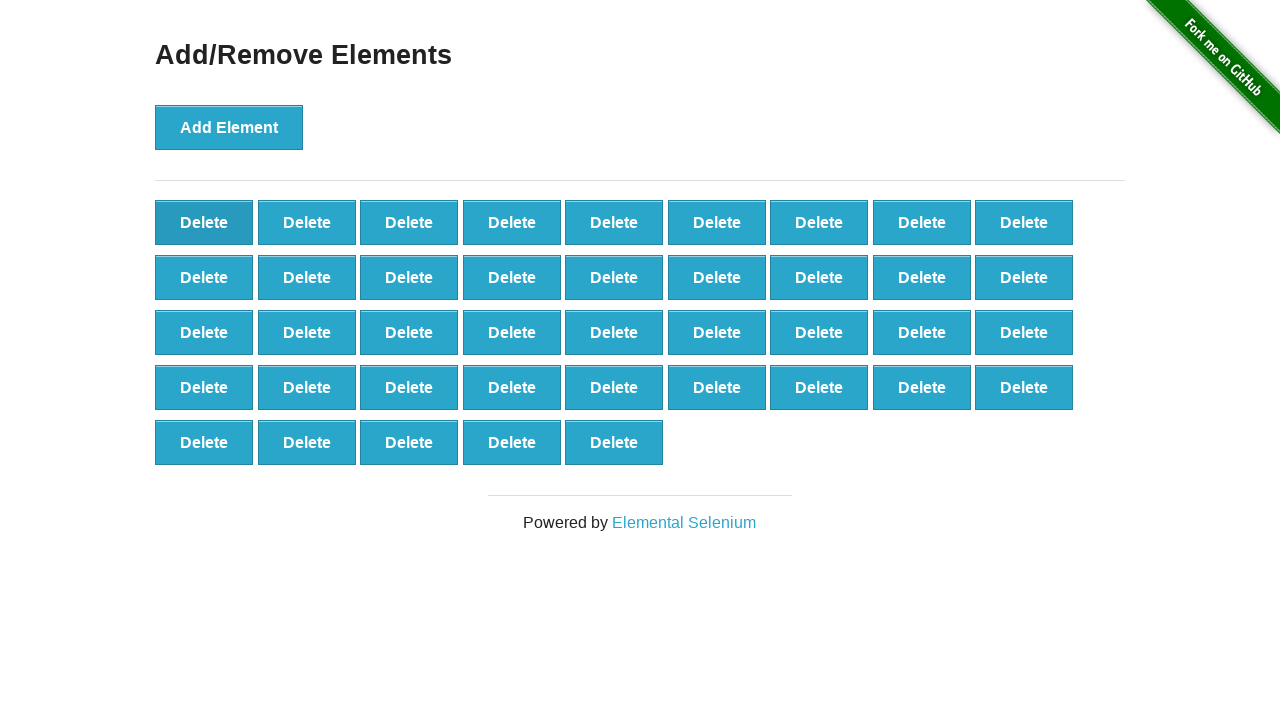

Clicked delete button (iteration 60/90) at (204, 222) on xpath=//*[text()='Delete'] >> nth=0
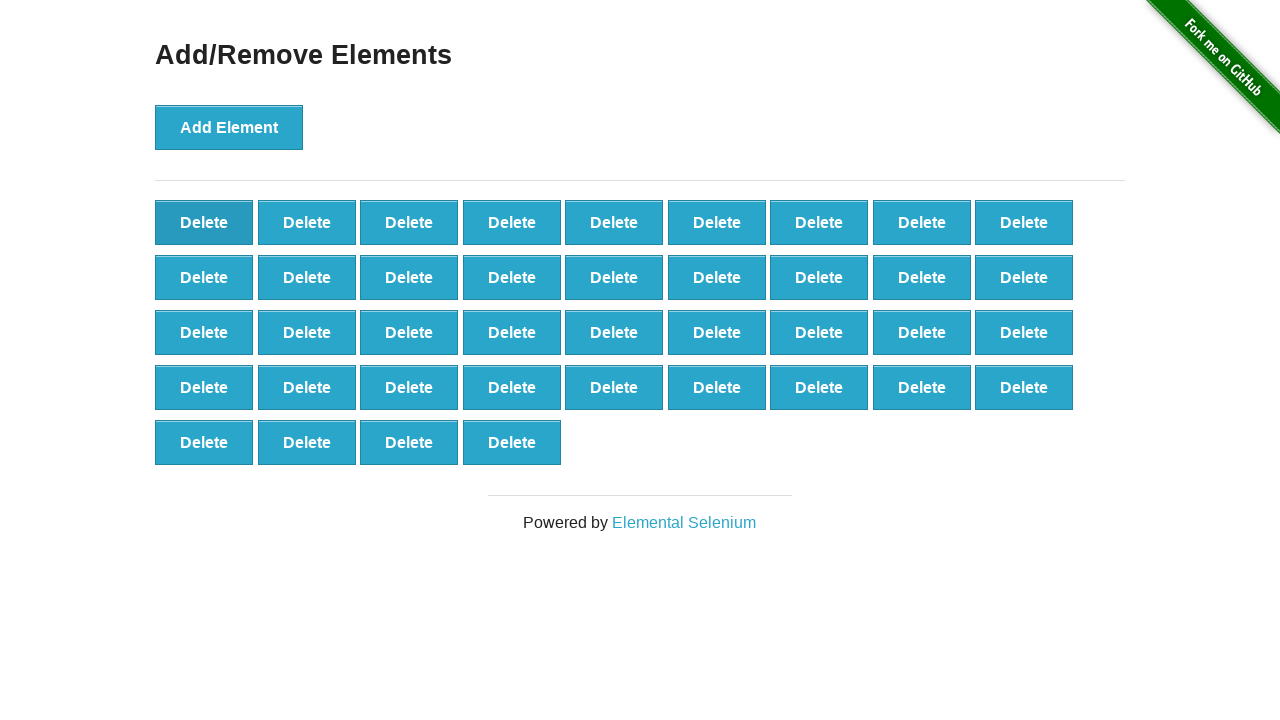

Clicked delete button (iteration 61/90) at (204, 222) on xpath=//*[text()='Delete'] >> nth=0
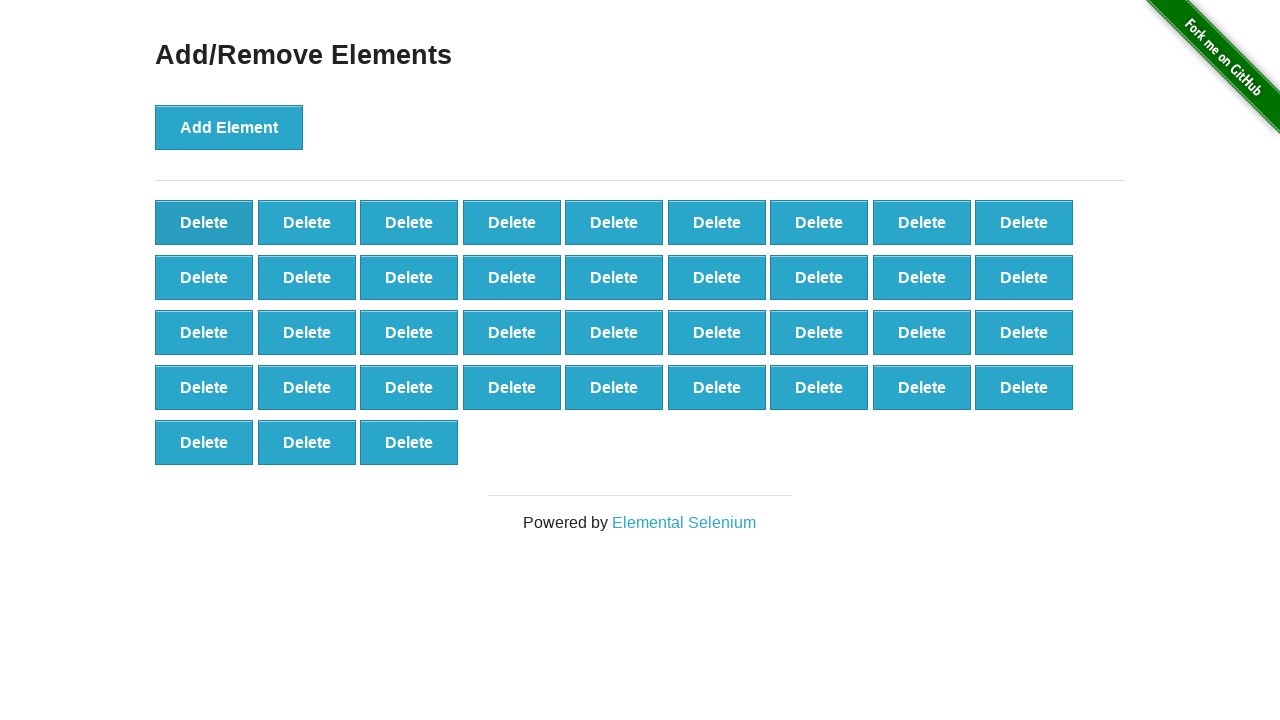

Clicked delete button (iteration 62/90) at (204, 222) on xpath=//*[text()='Delete'] >> nth=0
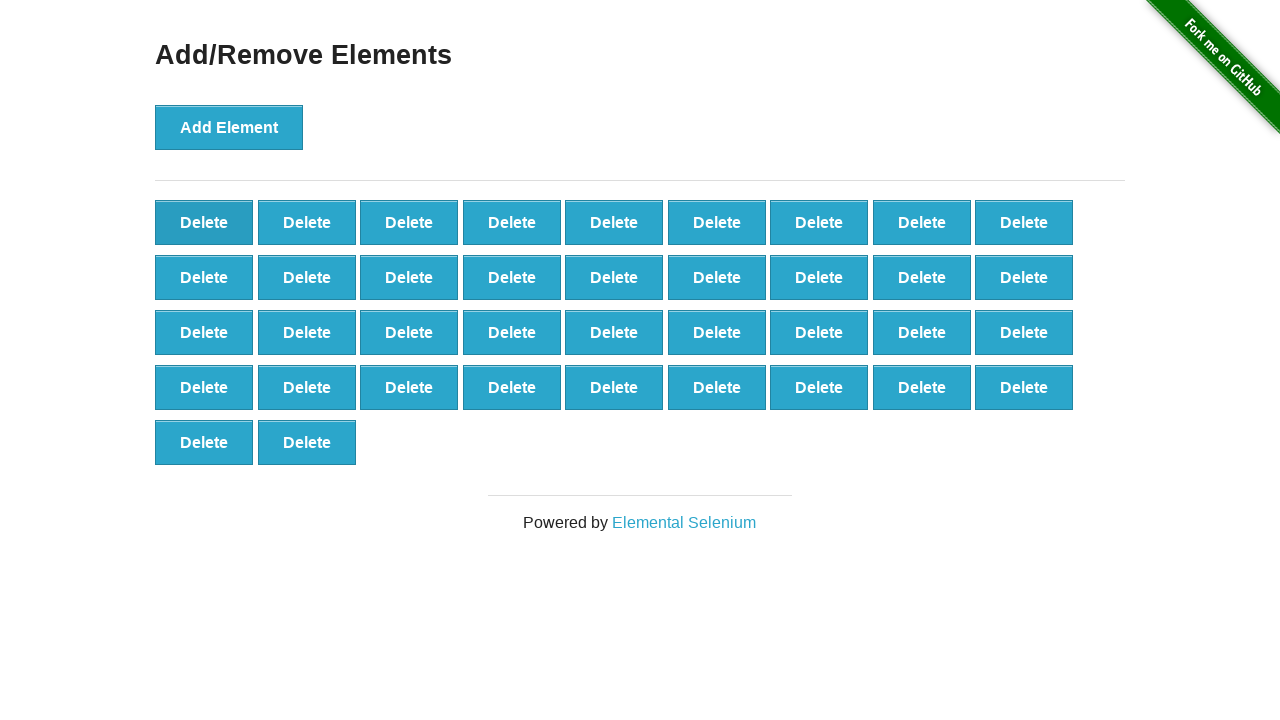

Clicked delete button (iteration 63/90) at (204, 222) on xpath=//*[text()='Delete'] >> nth=0
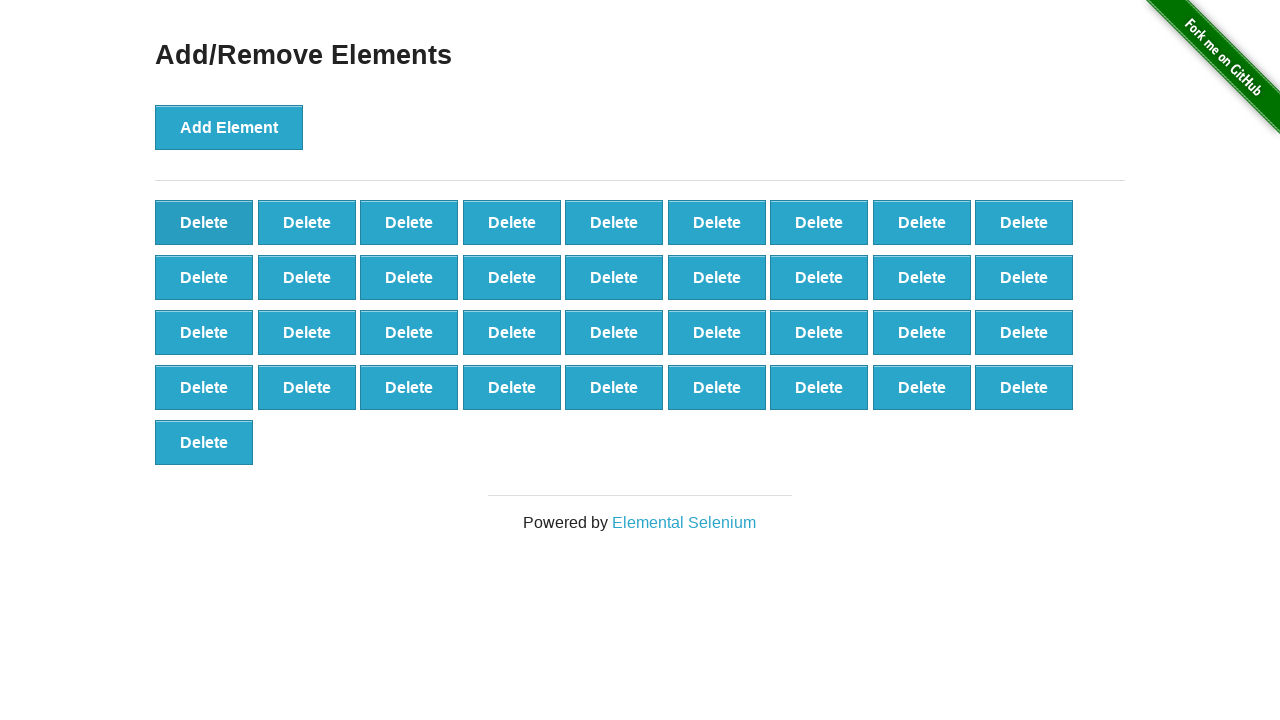

Clicked delete button (iteration 64/90) at (204, 222) on xpath=//*[text()='Delete'] >> nth=0
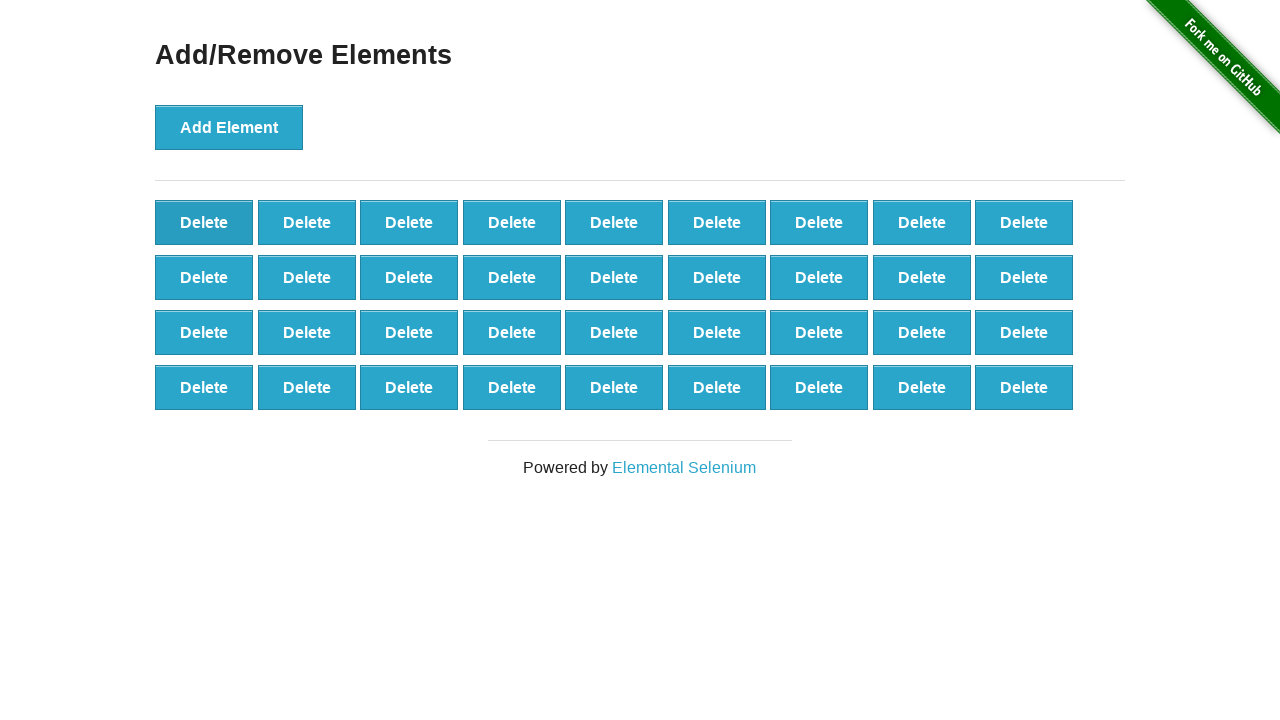

Clicked delete button (iteration 65/90) at (204, 222) on xpath=//*[text()='Delete'] >> nth=0
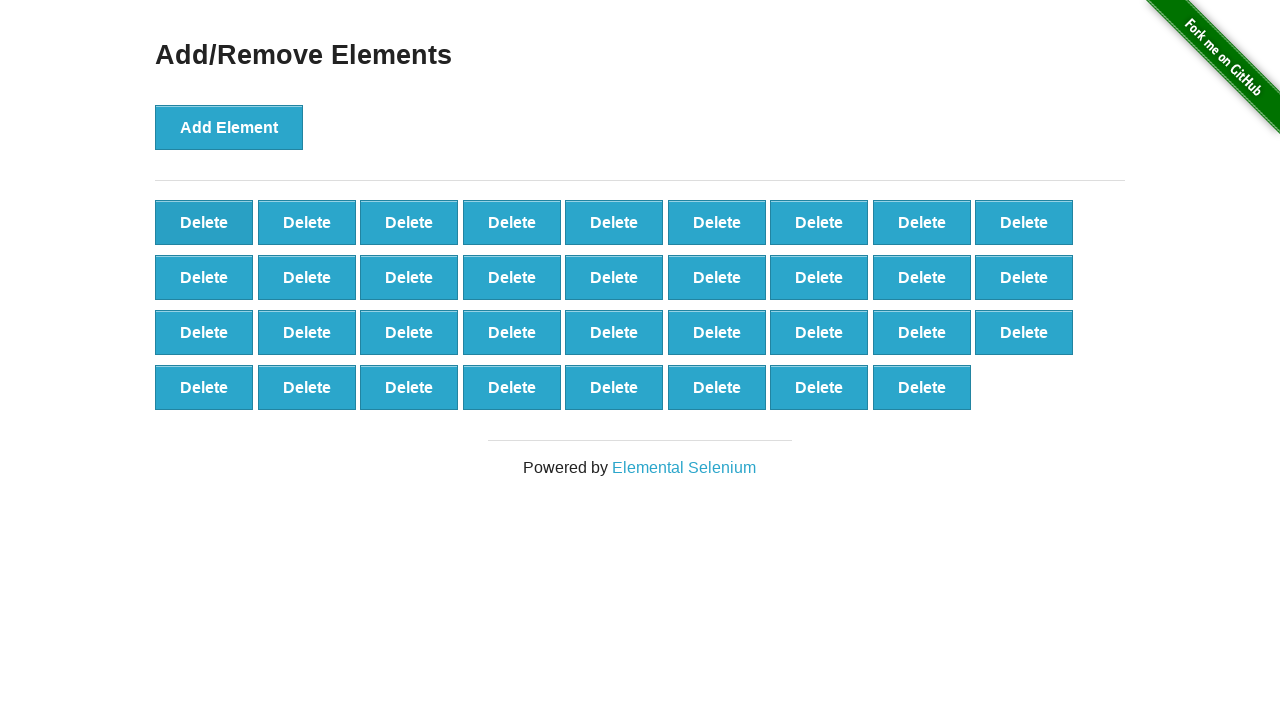

Clicked delete button (iteration 66/90) at (204, 222) on xpath=//*[text()='Delete'] >> nth=0
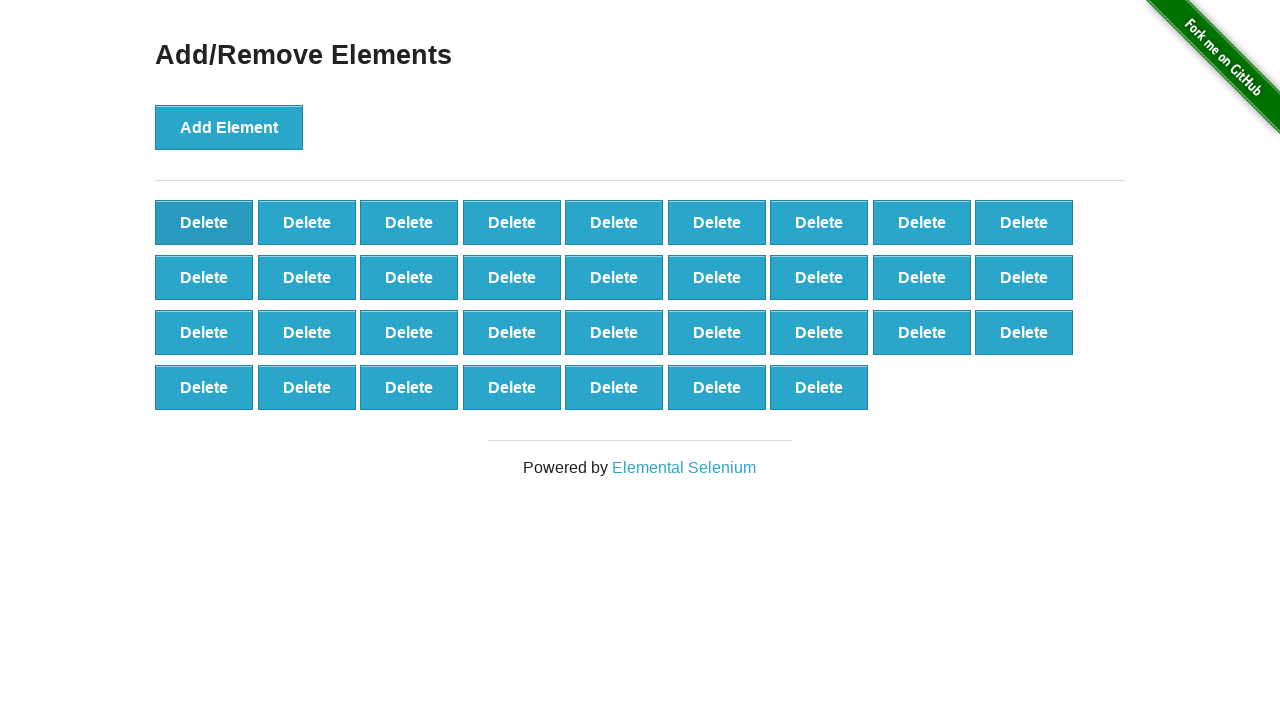

Clicked delete button (iteration 67/90) at (204, 222) on xpath=//*[text()='Delete'] >> nth=0
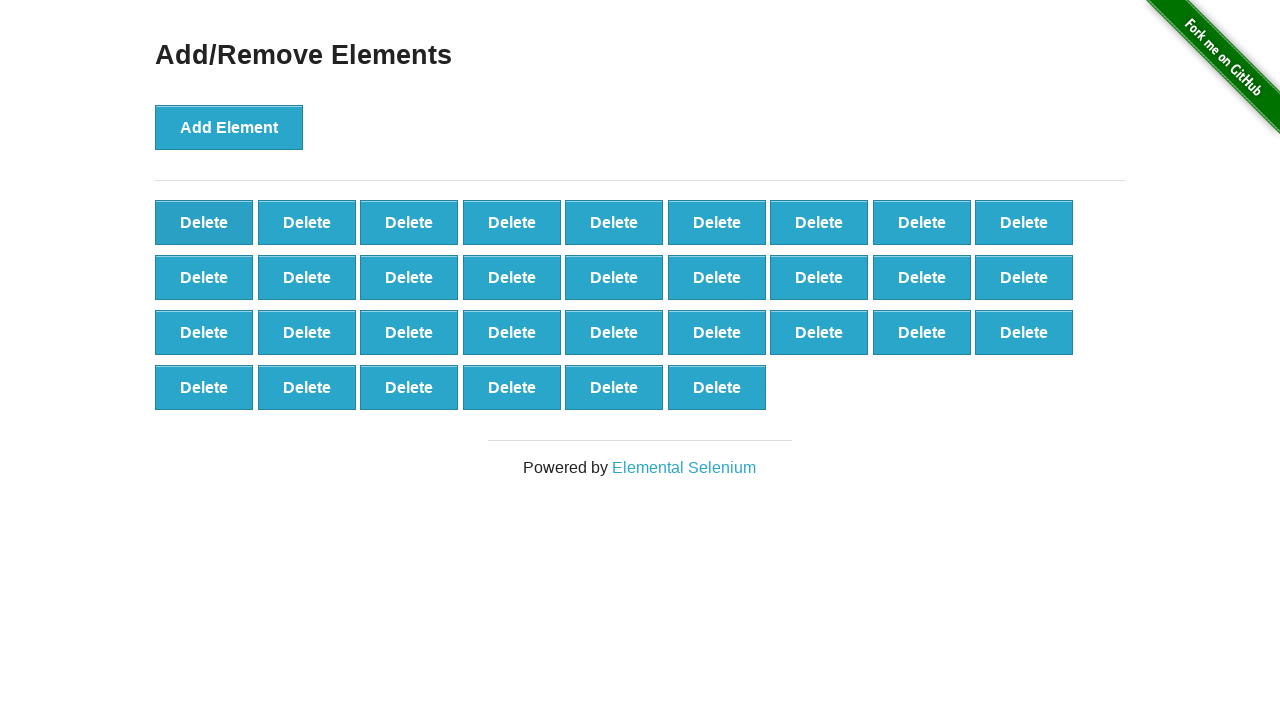

Clicked delete button (iteration 68/90) at (204, 222) on xpath=//*[text()='Delete'] >> nth=0
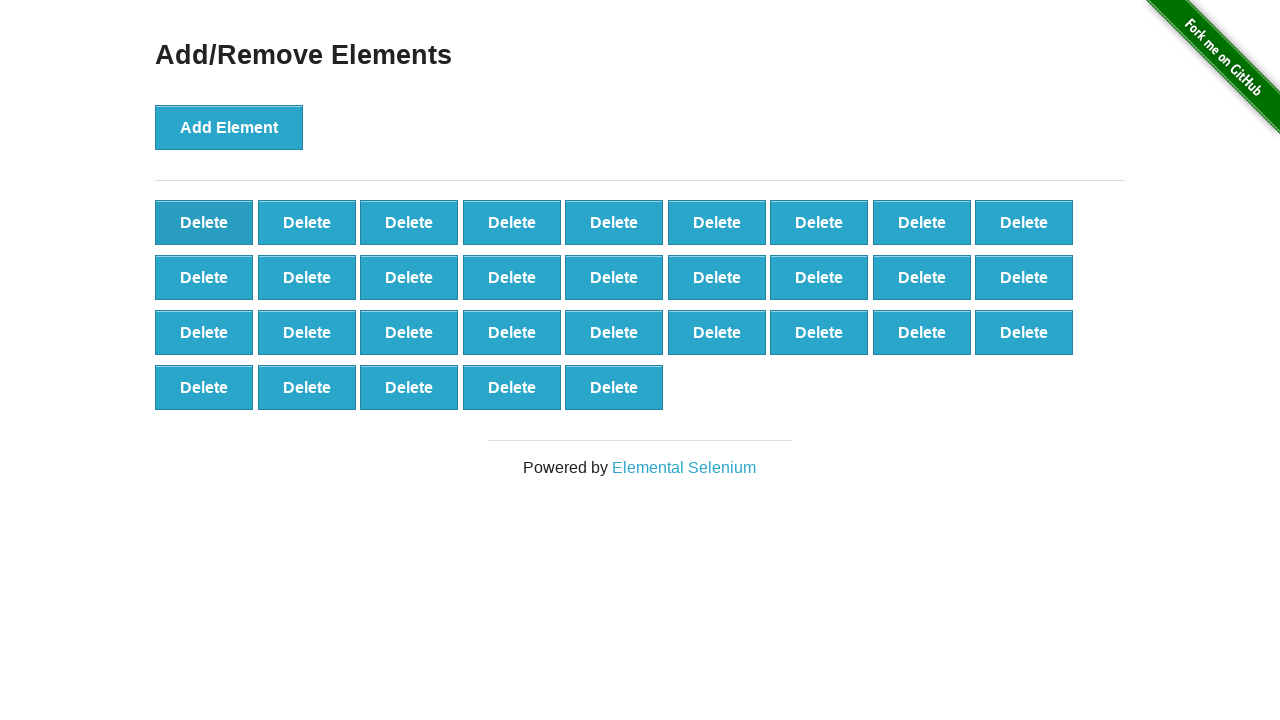

Clicked delete button (iteration 69/90) at (204, 222) on xpath=//*[text()='Delete'] >> nth=0
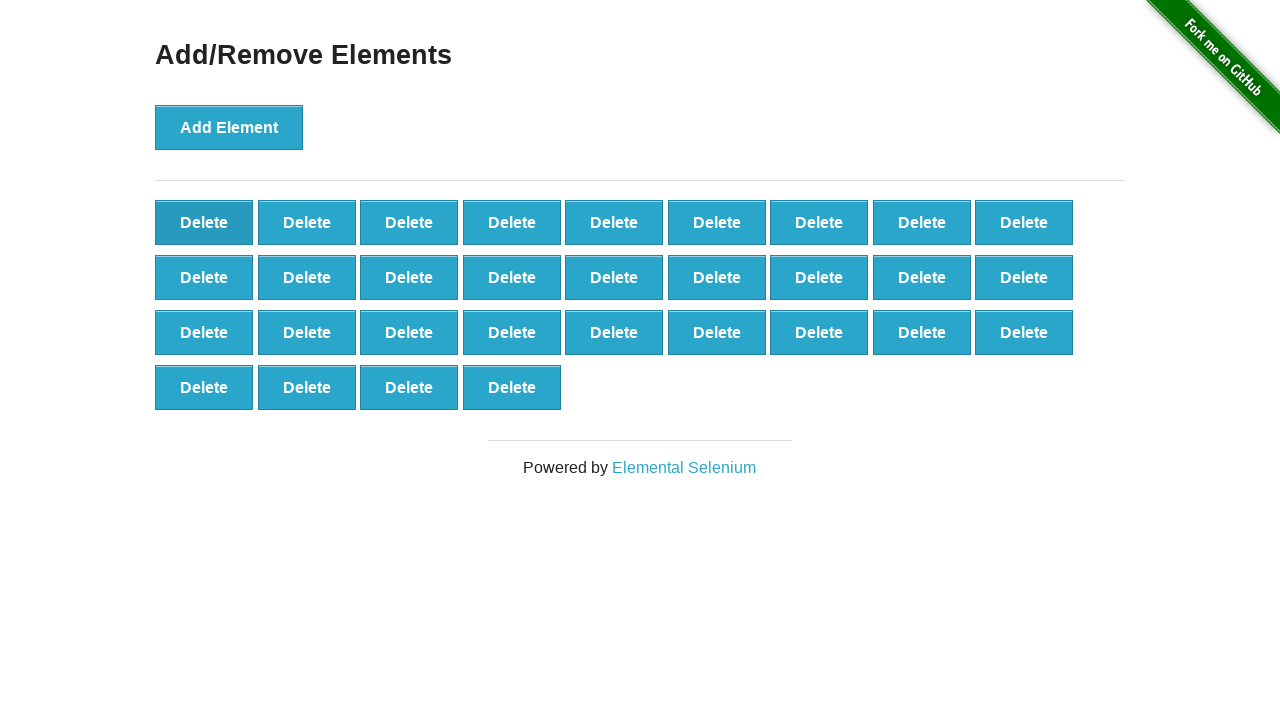

Clicked delete button (iteration 70/90) at (204, 222) on xpath=//*[text()='Delete'] >> nth=0
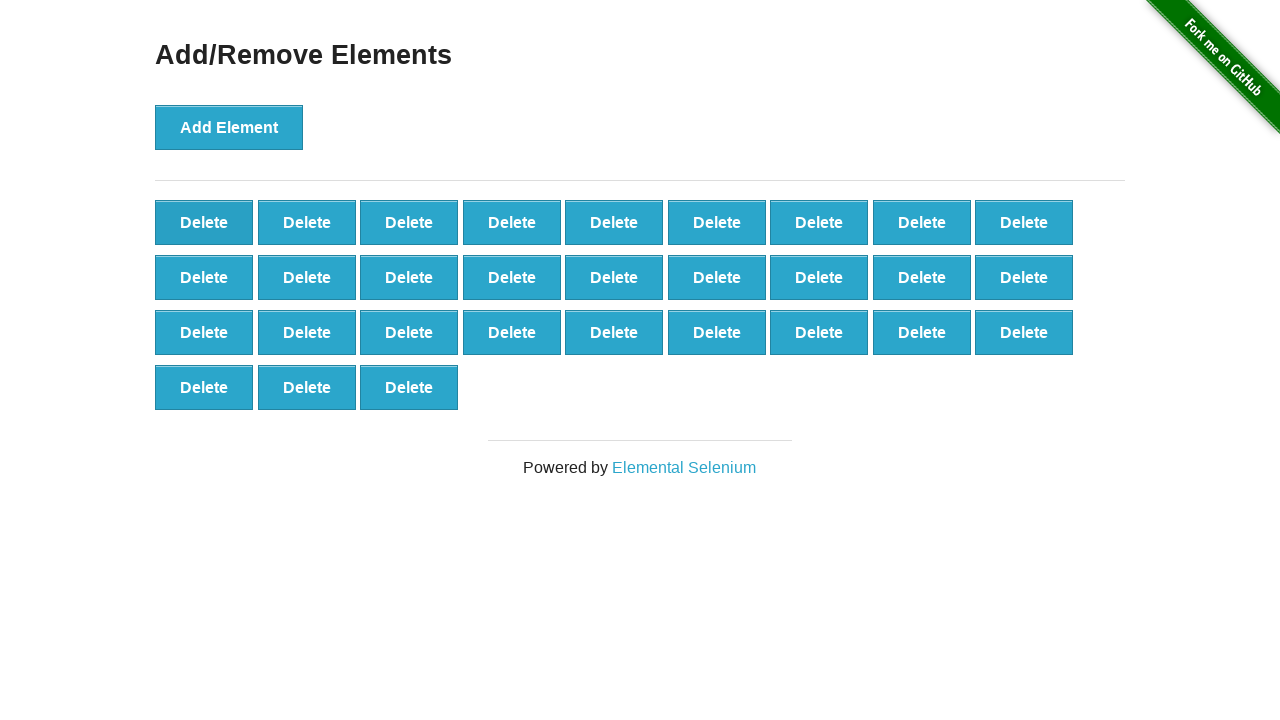

Clicked delete button (iteration 71/90) at (204, 222) on xpath=//*[text()='Delete'] >> nth=0
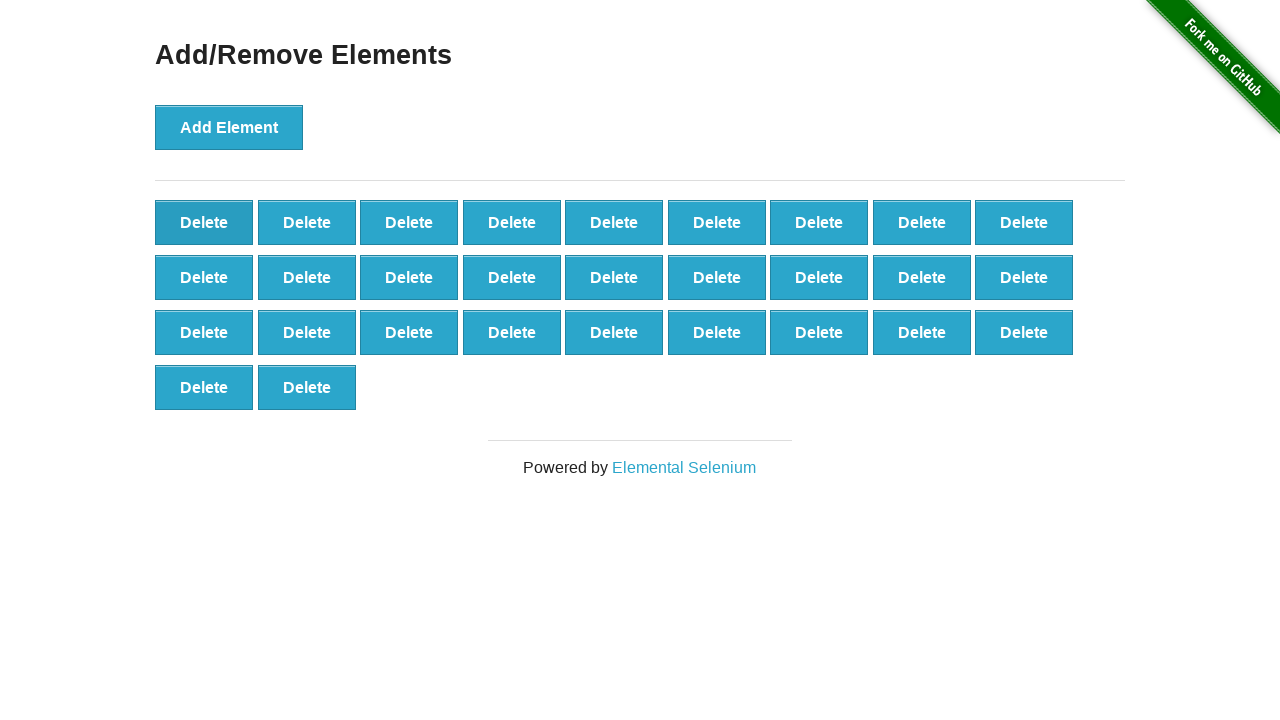

Clicked delete button (iteration 72/90) at (204, 222) on xpath=//*[text()='Delete'] >> nth=0
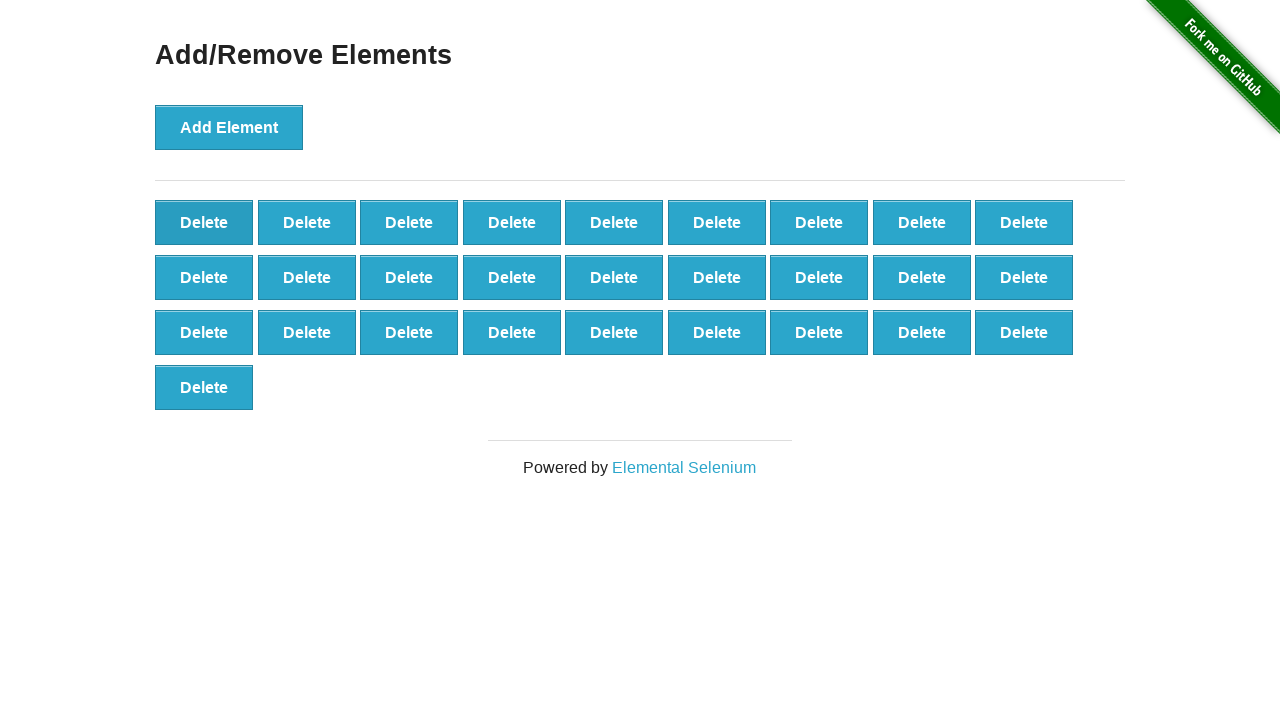

Clicked delete button (iteration 73/90) at (204, 222) on xpath=//*[text()='Delete'] >> nth=0
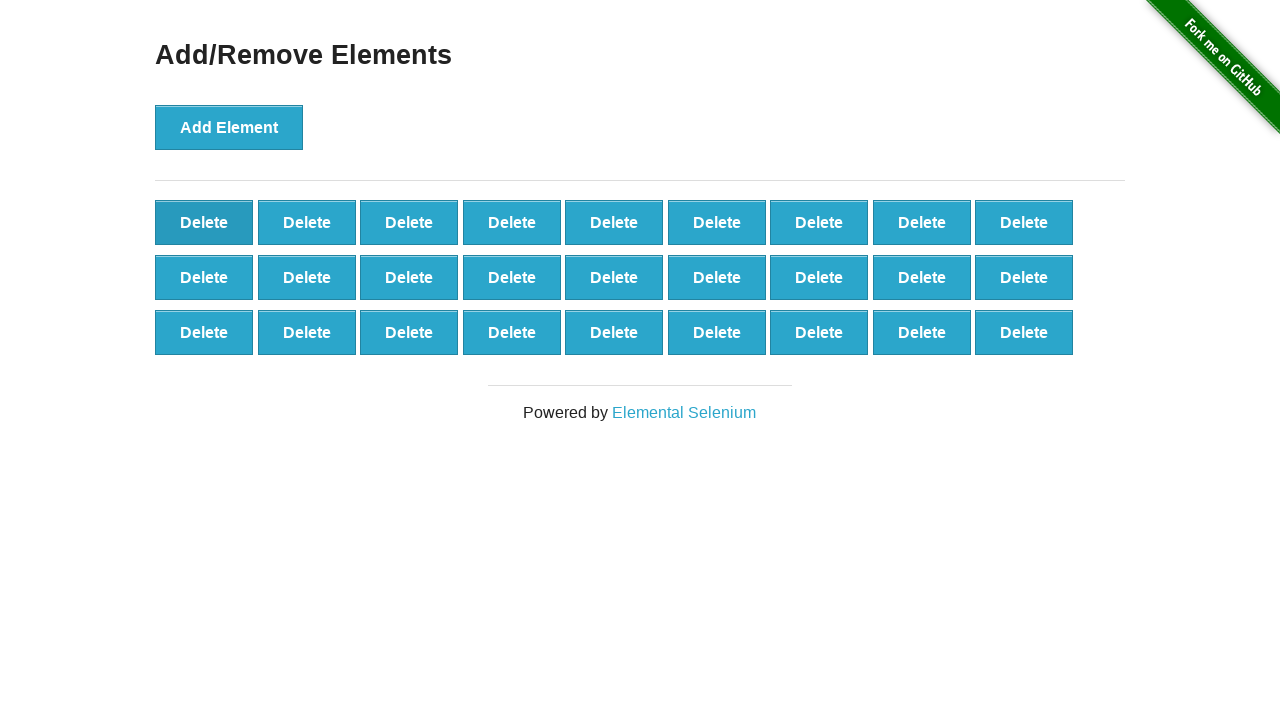

Clicked delete button (iteration 74/90) at (204, 222) on xpath=//*[text()='Delete'] >> nth=0
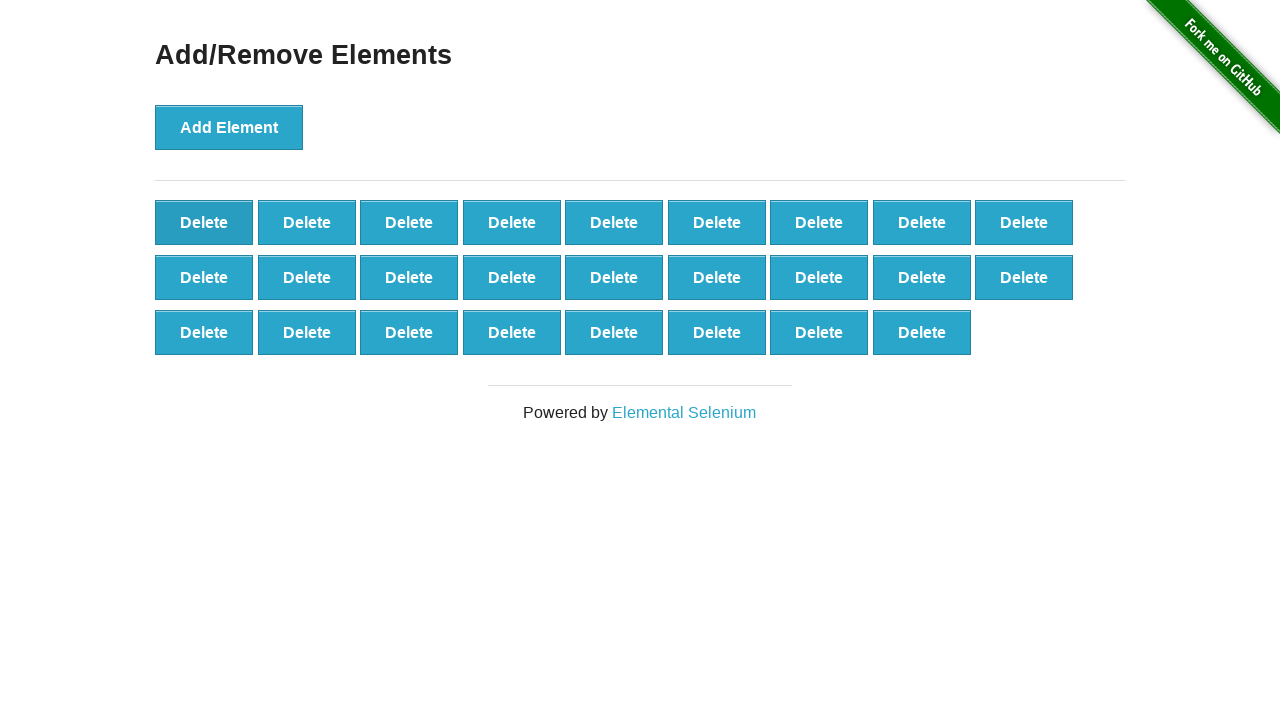

Clicked delete button (iteration 75/90) at (204, 222) on xpath=//*[text()='Delete'] >> nth=0
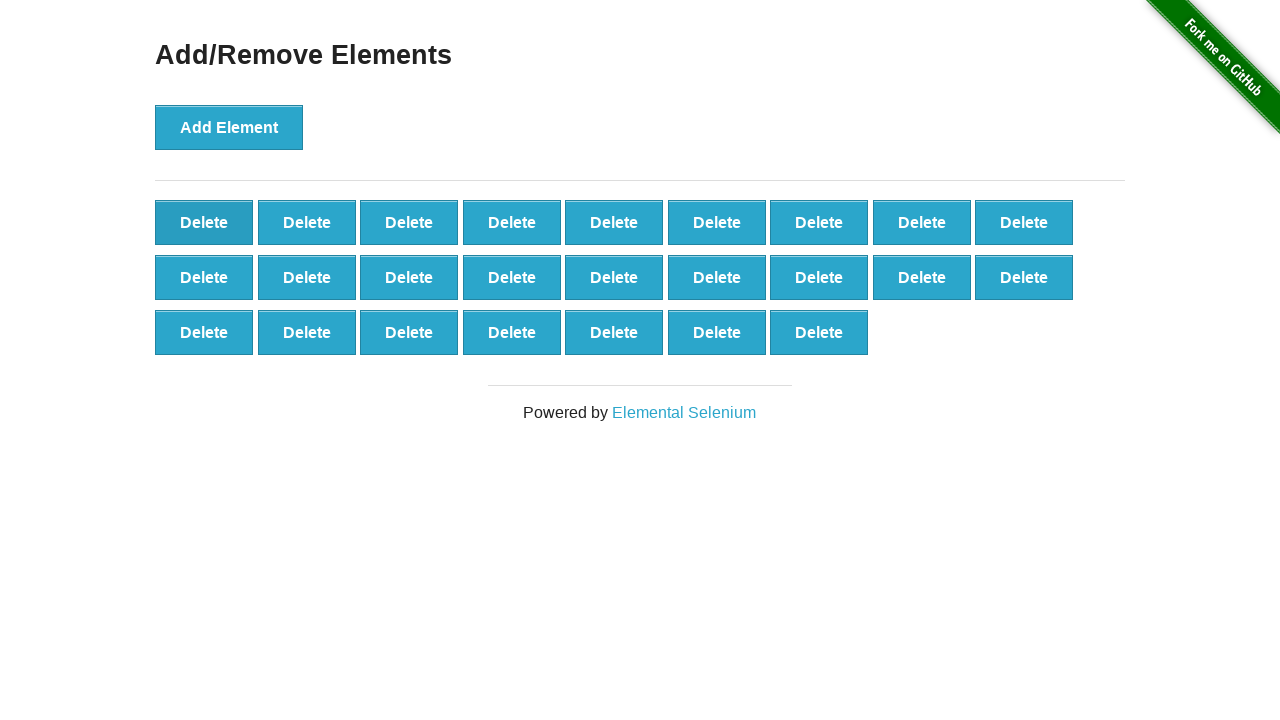

Clicked delete button (iteration 76/90) at (204, 222) on xpath=//*[text()='Delete'] >> nth=0
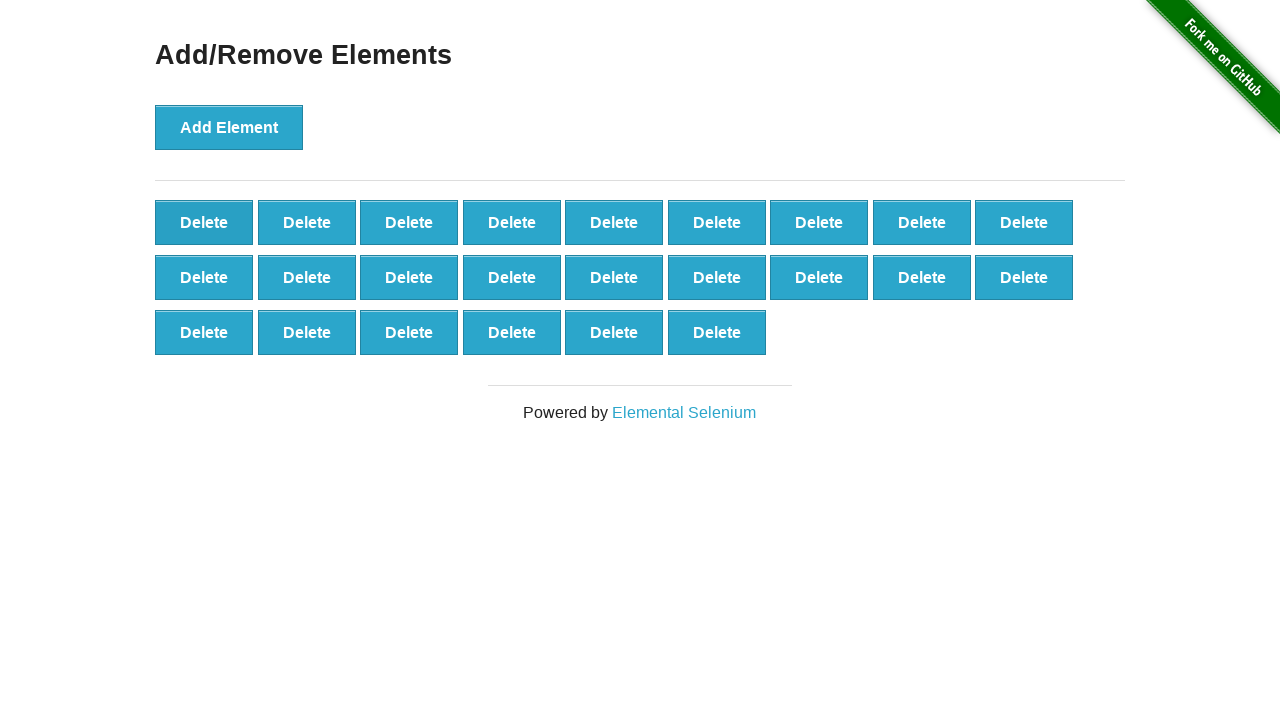

Clicked delete button (iteration 77/90) at (204, 222) on xpath=//*[text()='Delete'] >> nth=0
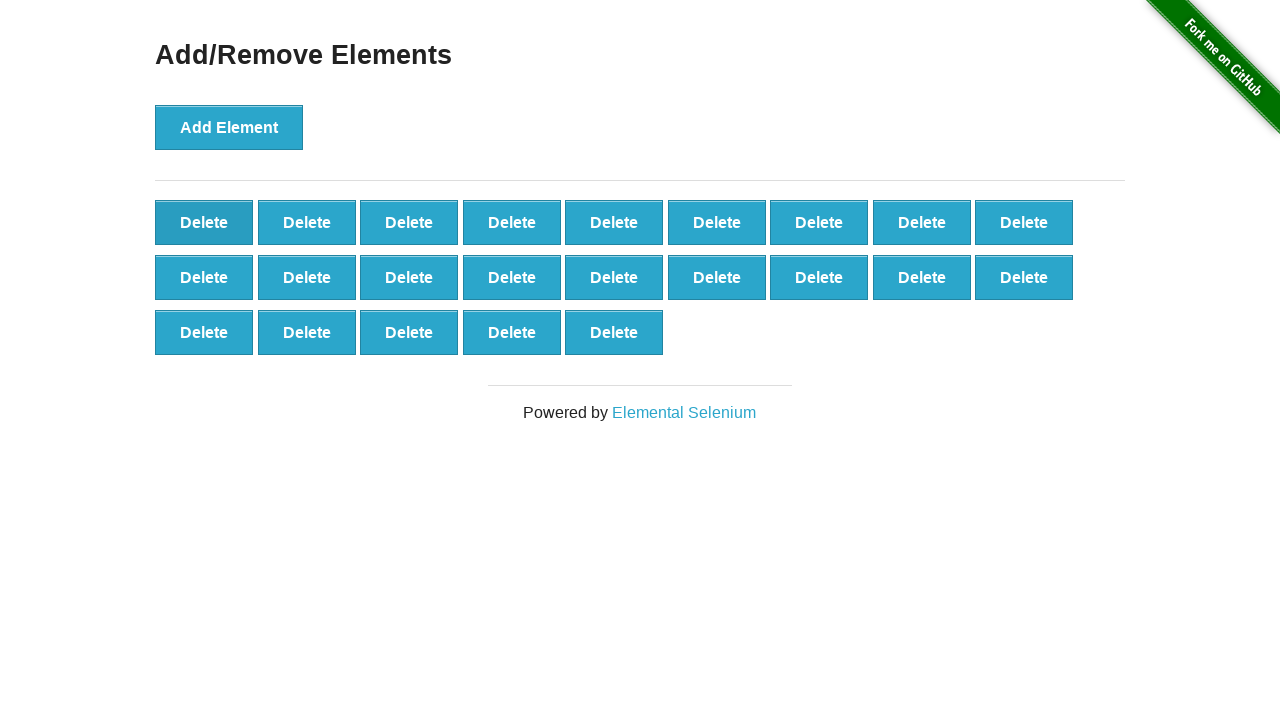

Clicked delete button (iteration 78/90) at (204, 222) on xpath=//*[text()='Delete'] >> nth=0
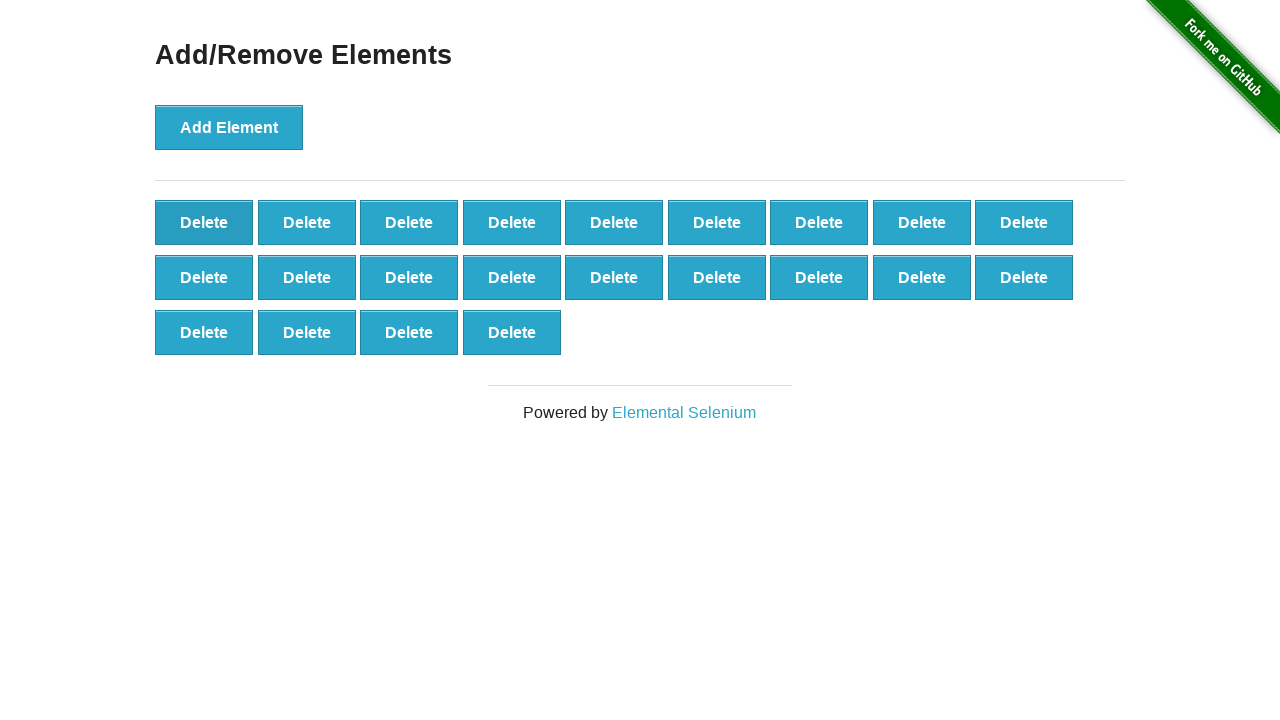

Clicked delete button (iteration 79/90) at (204, 222) on xpath=//*[text()='Delete'] >> nth=0
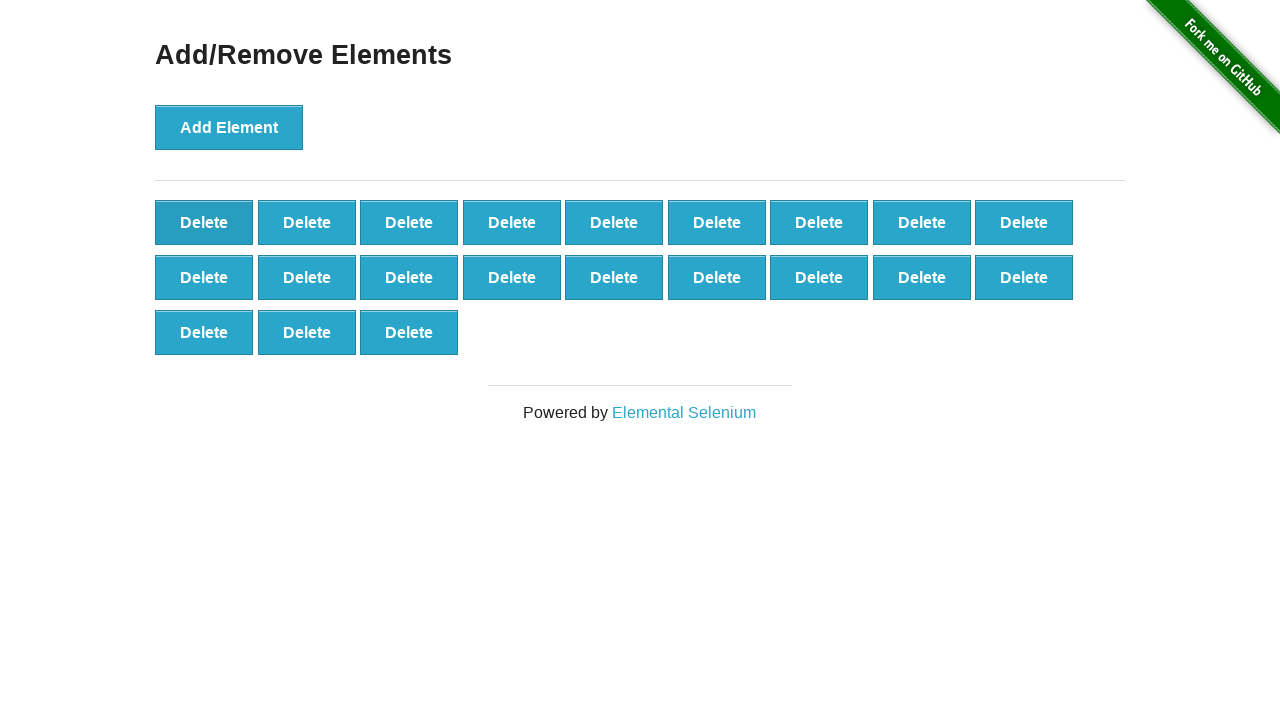

Clicked delete button (iteration 80/90) at (204, 222) on xpath=//*[text()='Delete'] >> nth=0
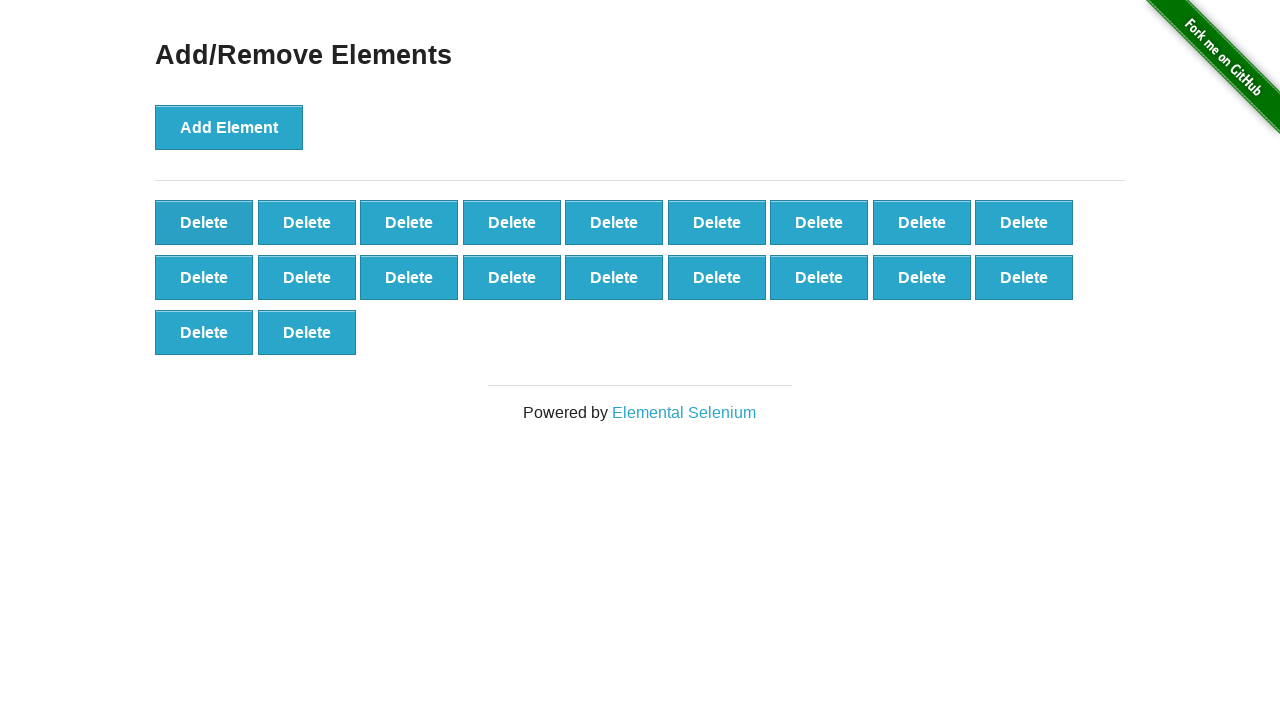

Clicked delete button (iteration 81/90) at (204, 222) on xpath=//*[text()='Delete'] >> nth=0
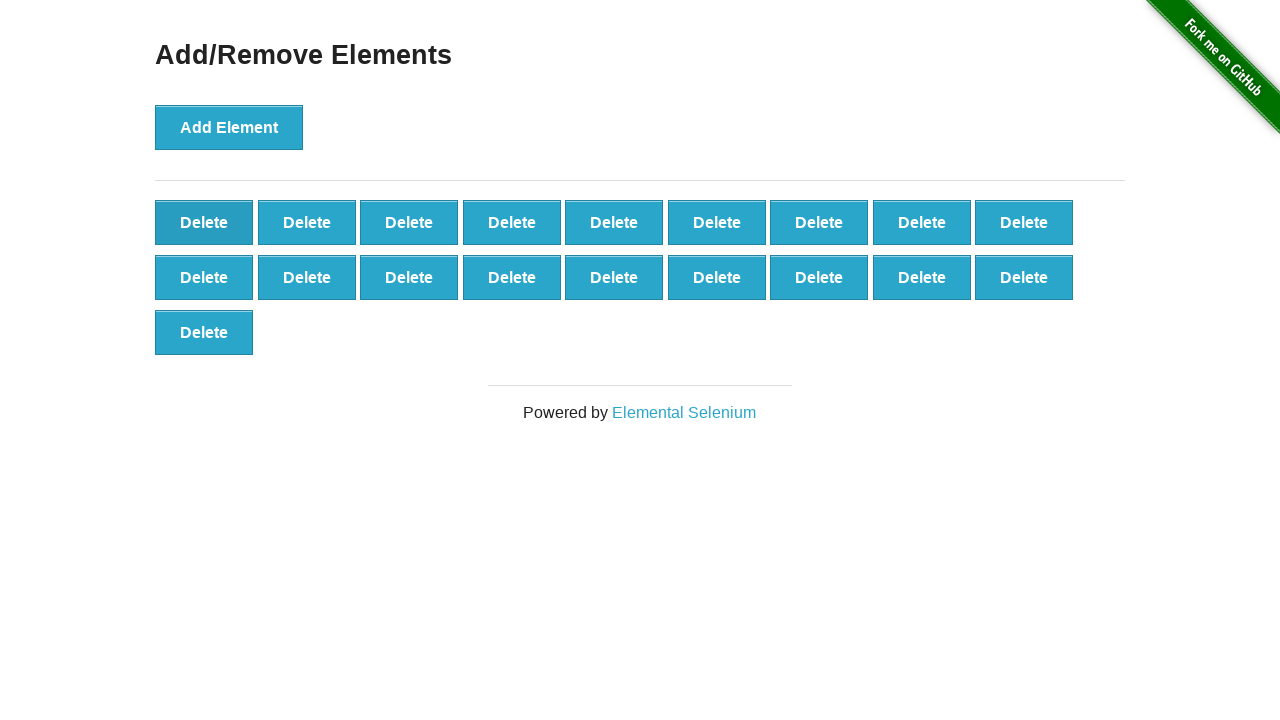

Clicked delete button (iteration 82/90) at (204, 222) on xpath=//*[text()='Delete'] >> nth=0
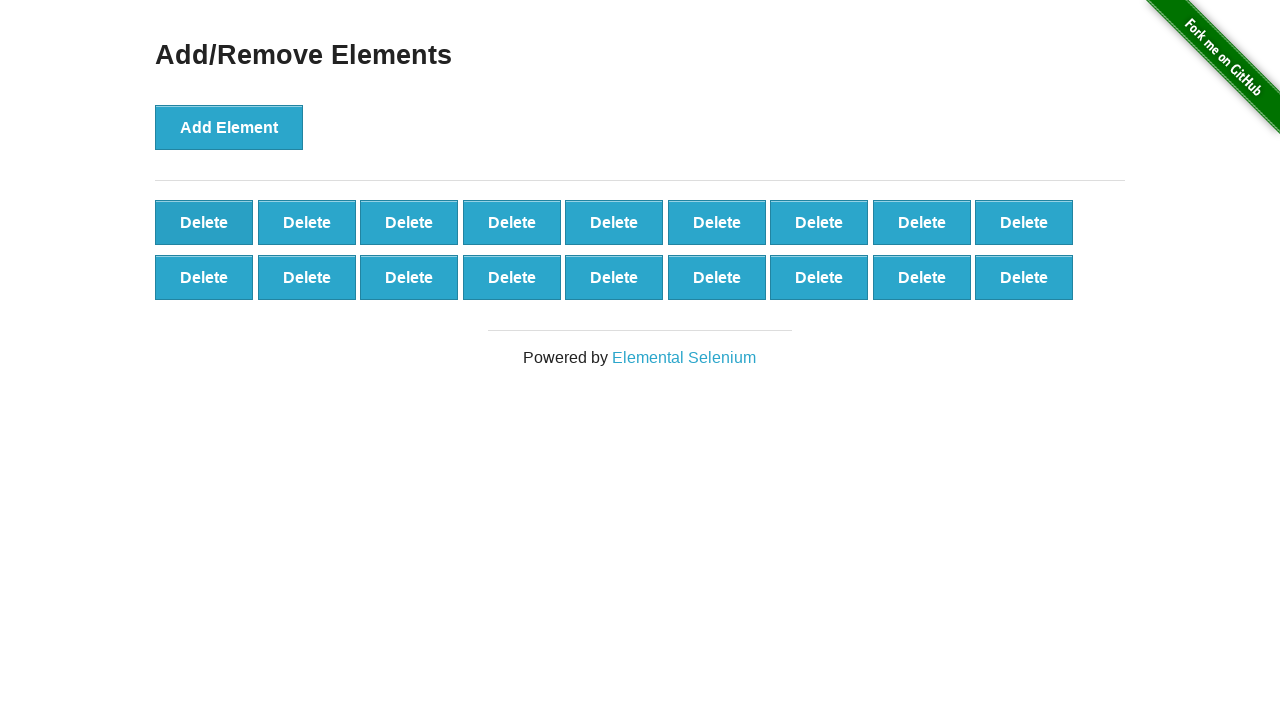

Clicked delete button (iteration 83/90) at (204, 222) on xpath=//*[text()='Delete'] >> nth=0
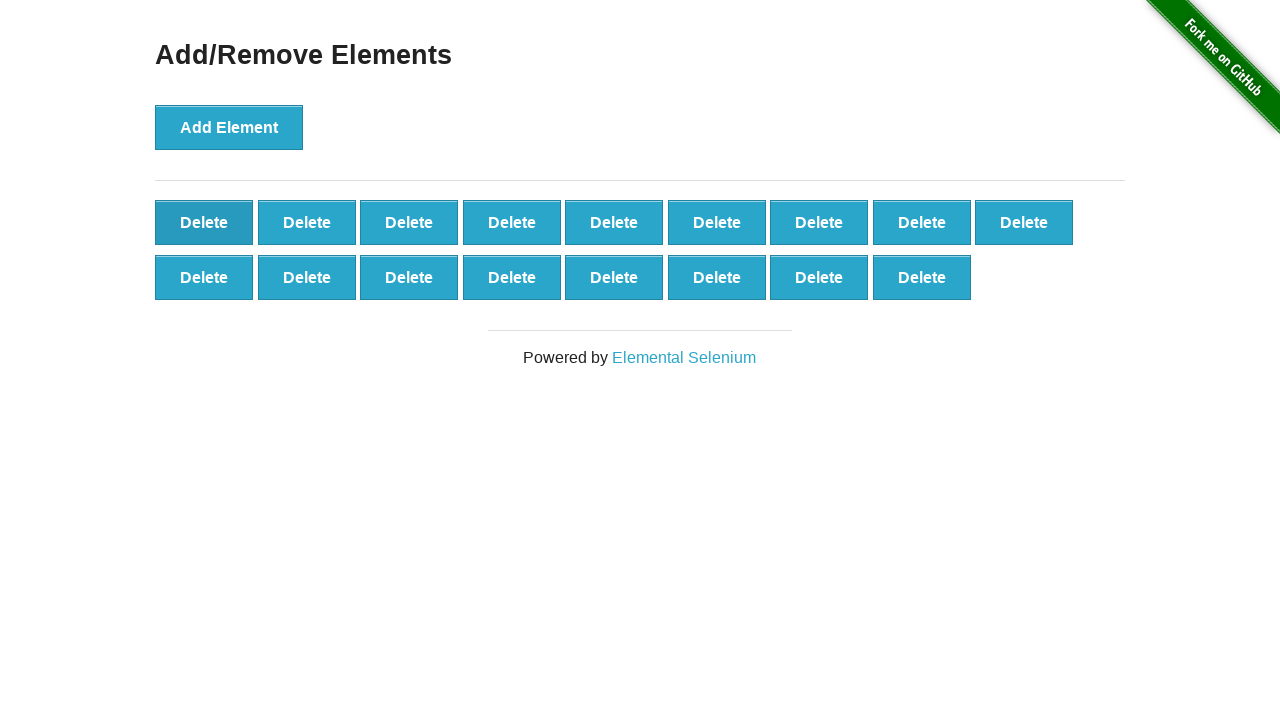

Clicked delete button (iteration 84/90) at (204, 222) on xpath=//*[text()='Delete'] >> nth=0
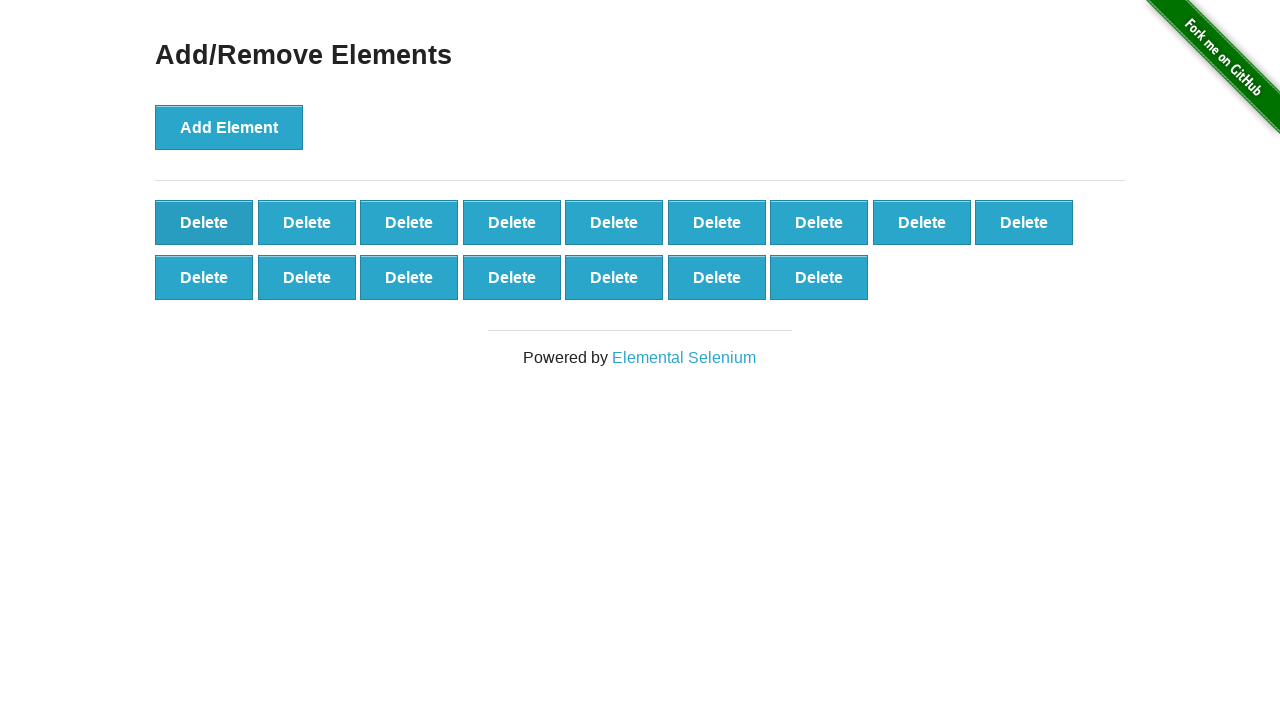

Clicked delete button (iteration 85/90) at (204, 222) on xpath=//*[text()='Delete'] >> nth=0
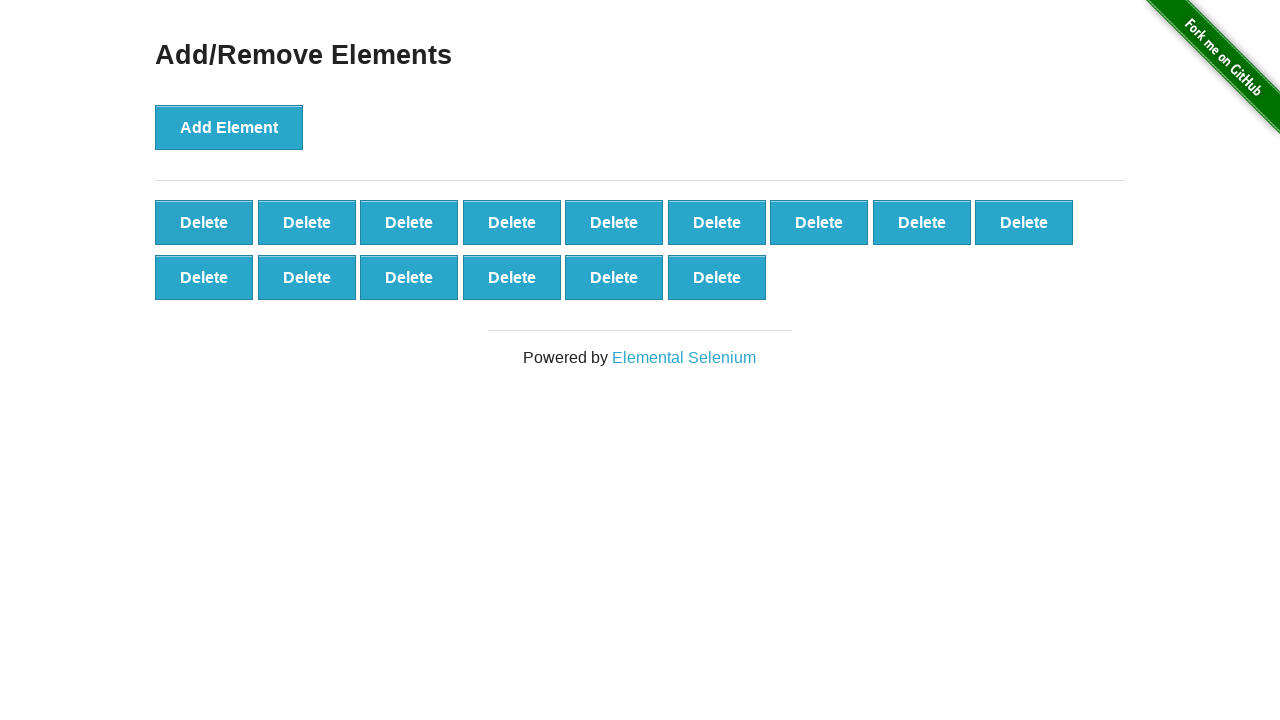

Clicked delete button (iteration 86/90) at (204, 222) on xpath=//*[text()='Delete'] >> nth=0
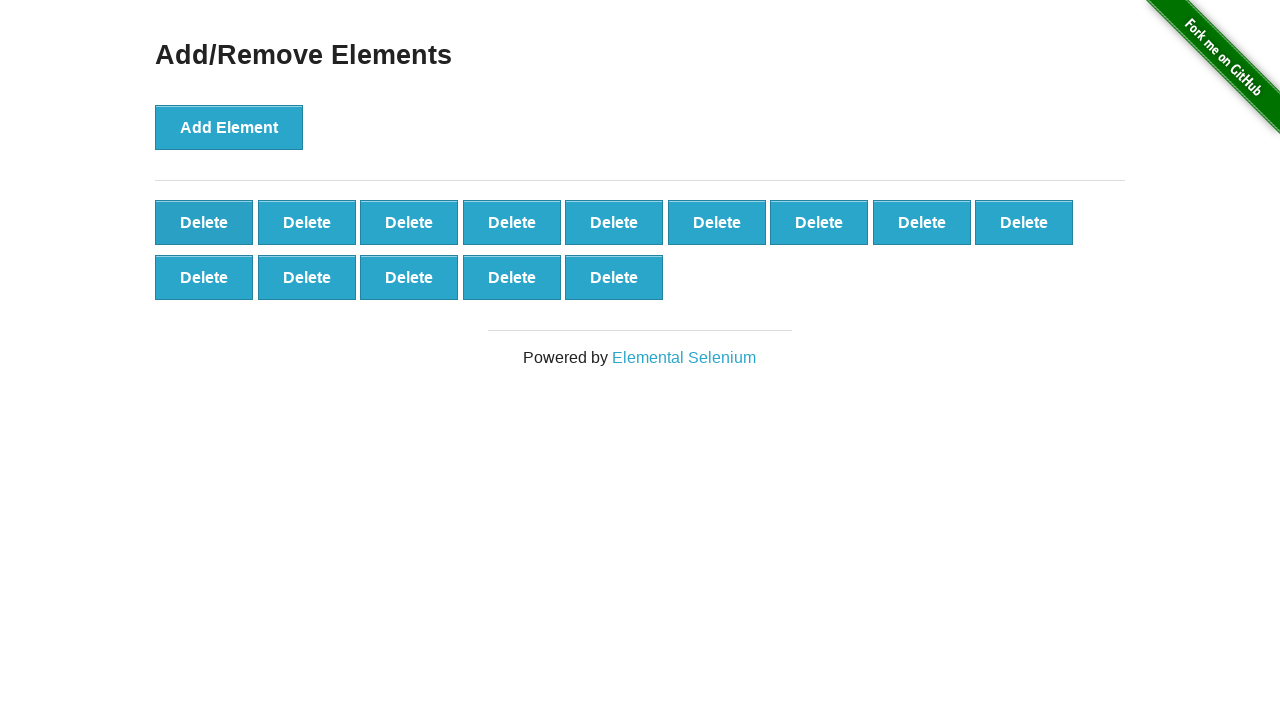

Clicked delete button (iteration 87/90) at (204, 222) on xpath=//*[text()='Delete'] >> nth=0
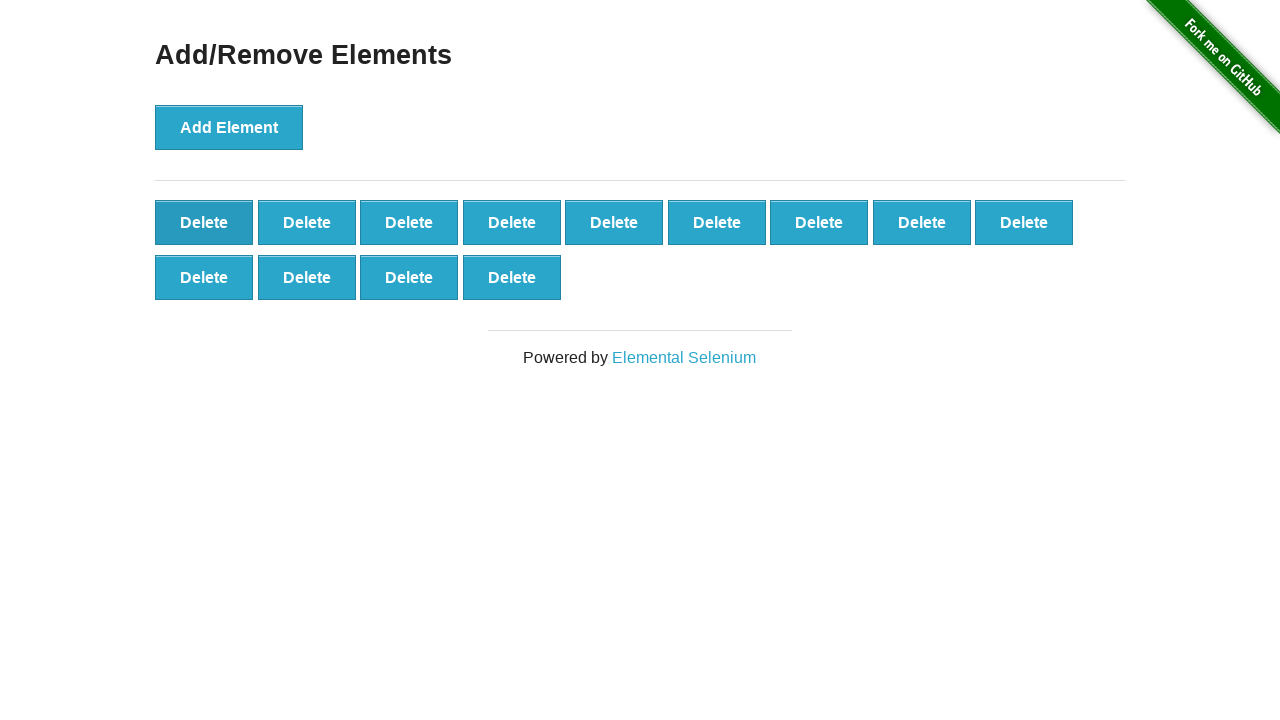

Clicked delete button (iteration 88/90) at (204, 222) on xpath=//*[text()='Delete'] >> nth=0
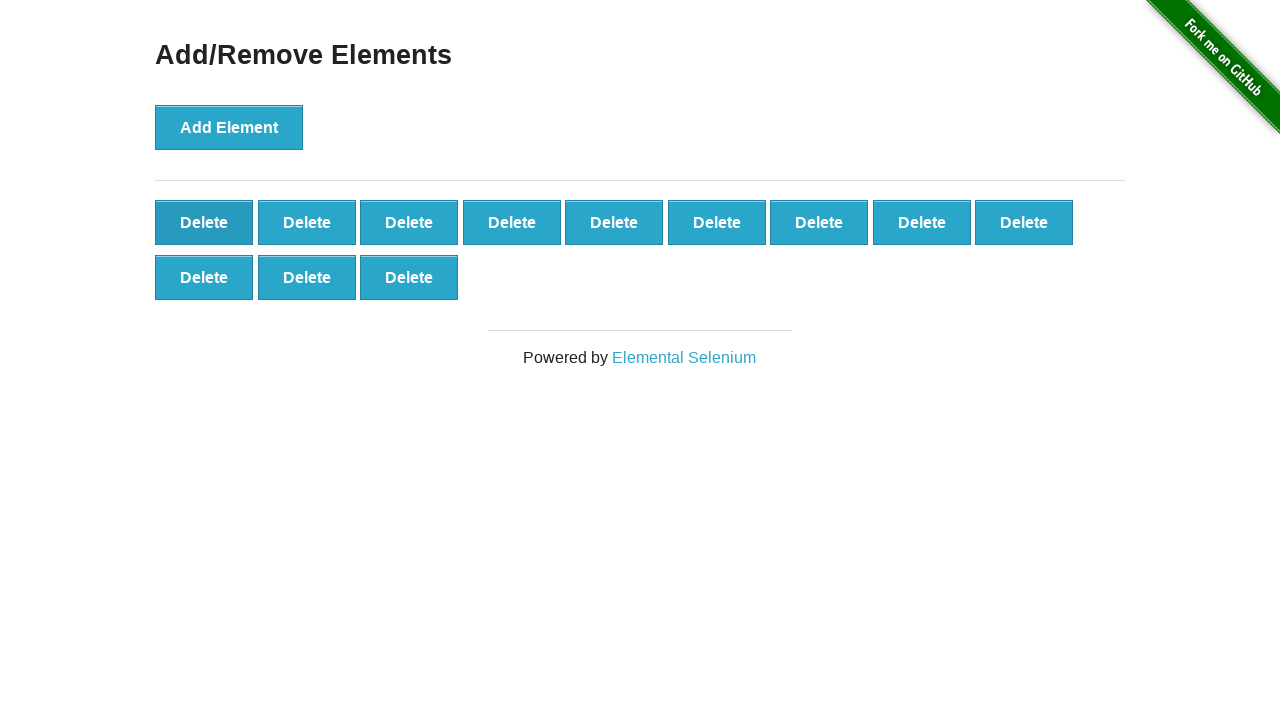

Clicked delete button (iteration 89/90) at (204, 222) on xpath=//*[text()='Delete'] >> nth=0
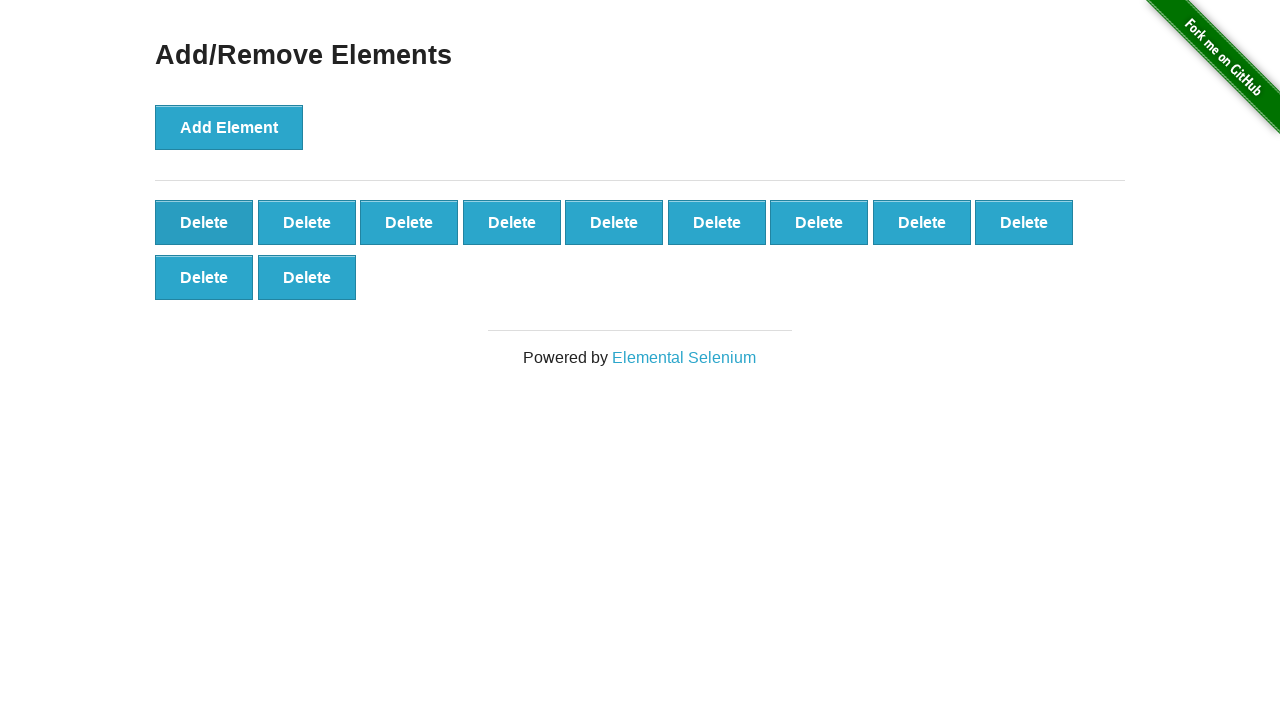

Clicked delete button (iteration 90/90) at (204, 222) on xpath=//*[text()='Delete'] >> nth=0
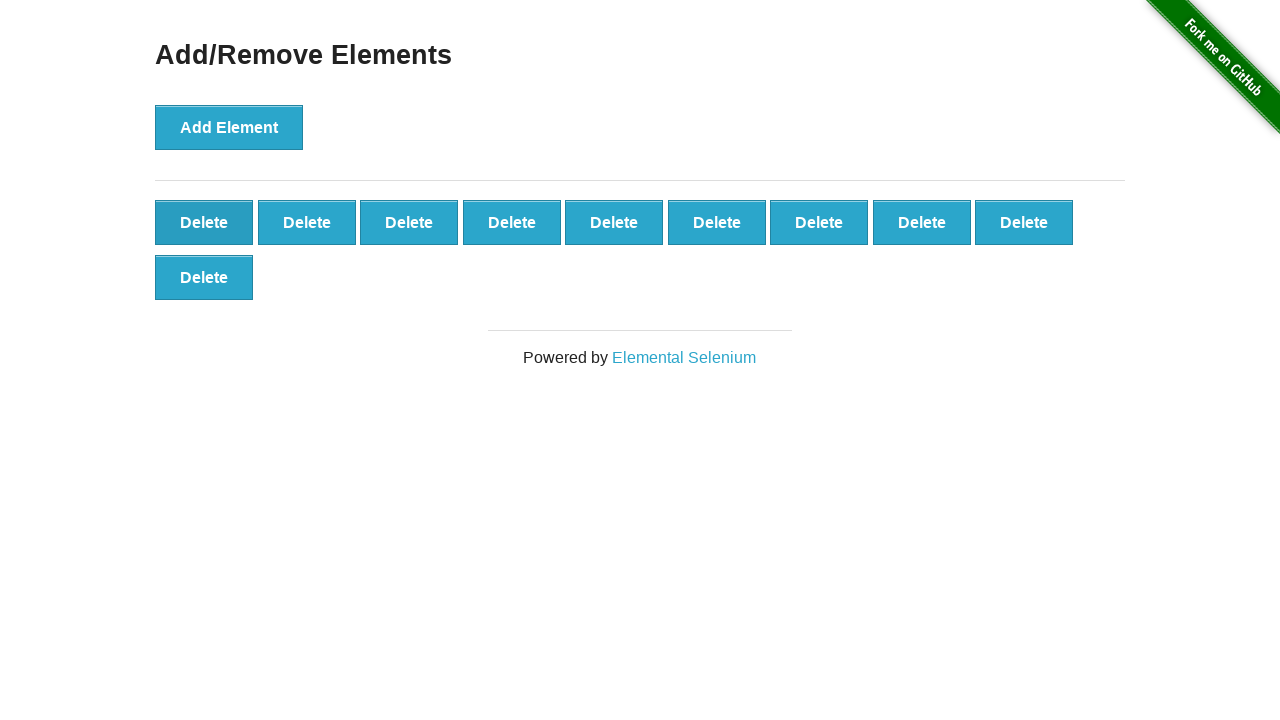

Verified 10 delete buttons remain
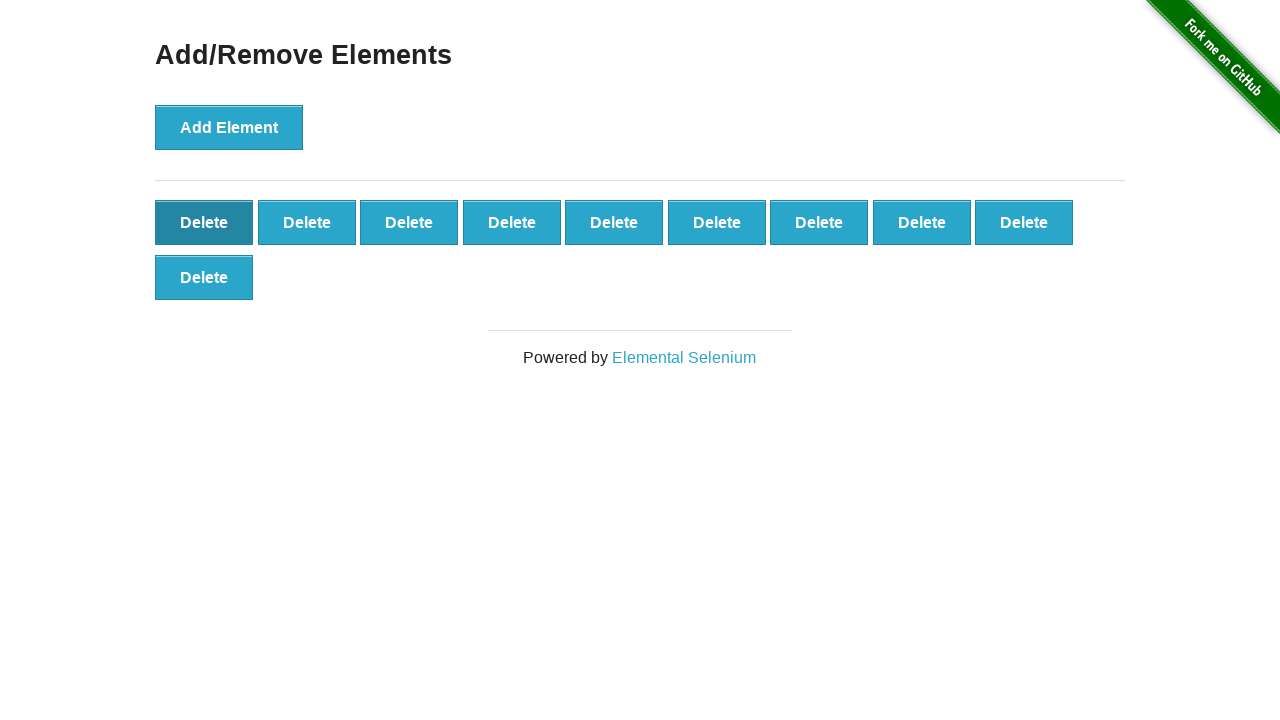

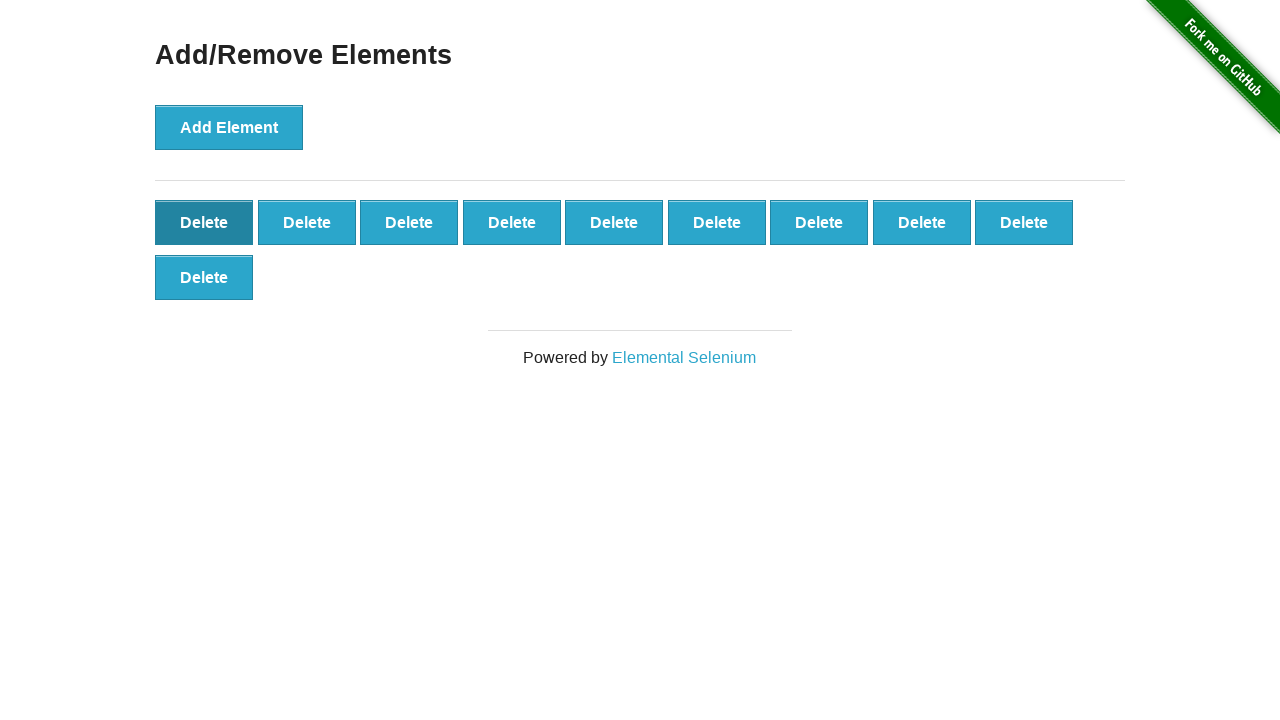